Tests the add/remove elements functionality by clicking the "Add Element" button 100 times to create delete buttons, then clicks 50 of those delete buttons in reverse order to remove them.

Starting URL: https://the-internet.herokuapp.com/add_remove_elements/

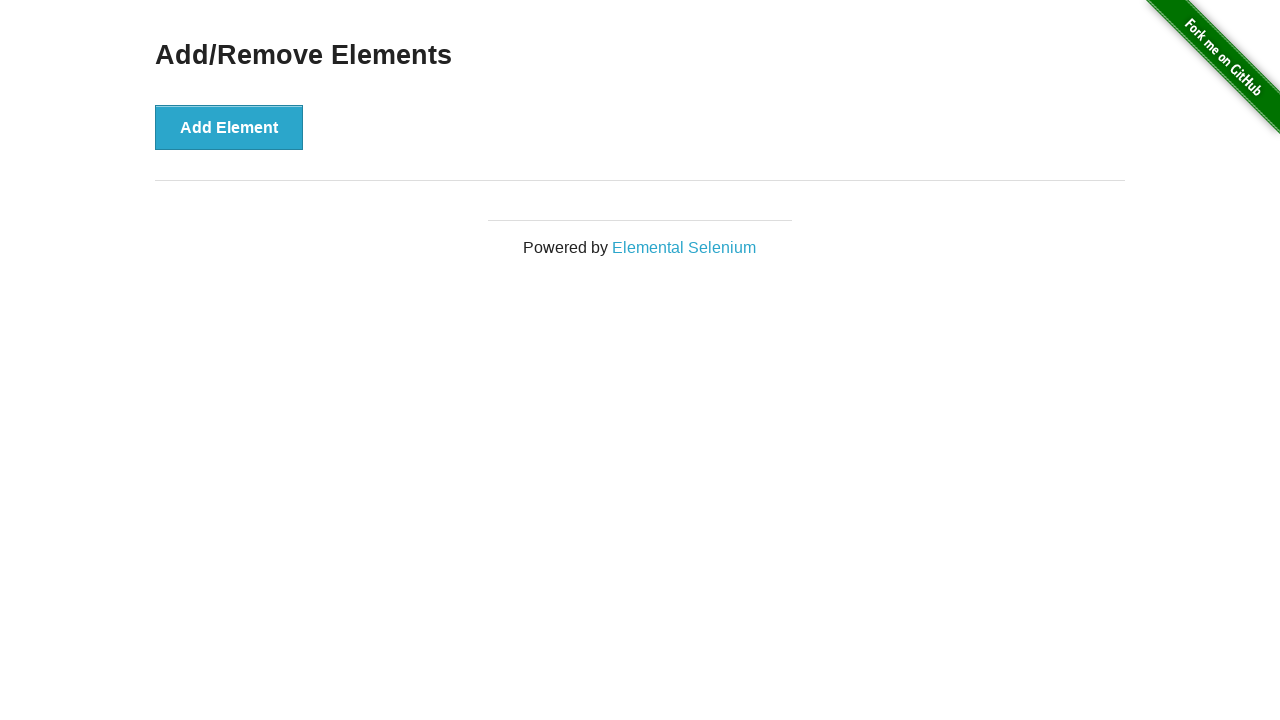

Navigated to add/remove elements page
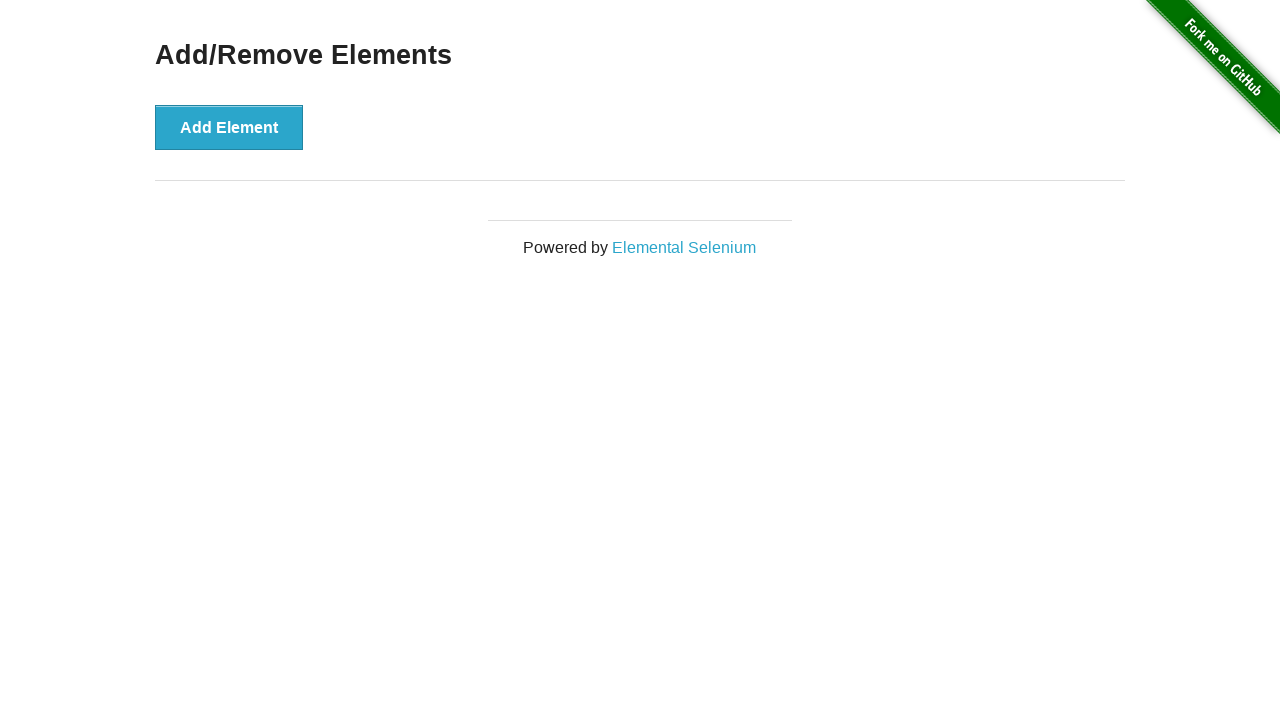

Clicked 'Add Element' button (iteration 1/100) at (229, 127) on button[onclick='addElement()']
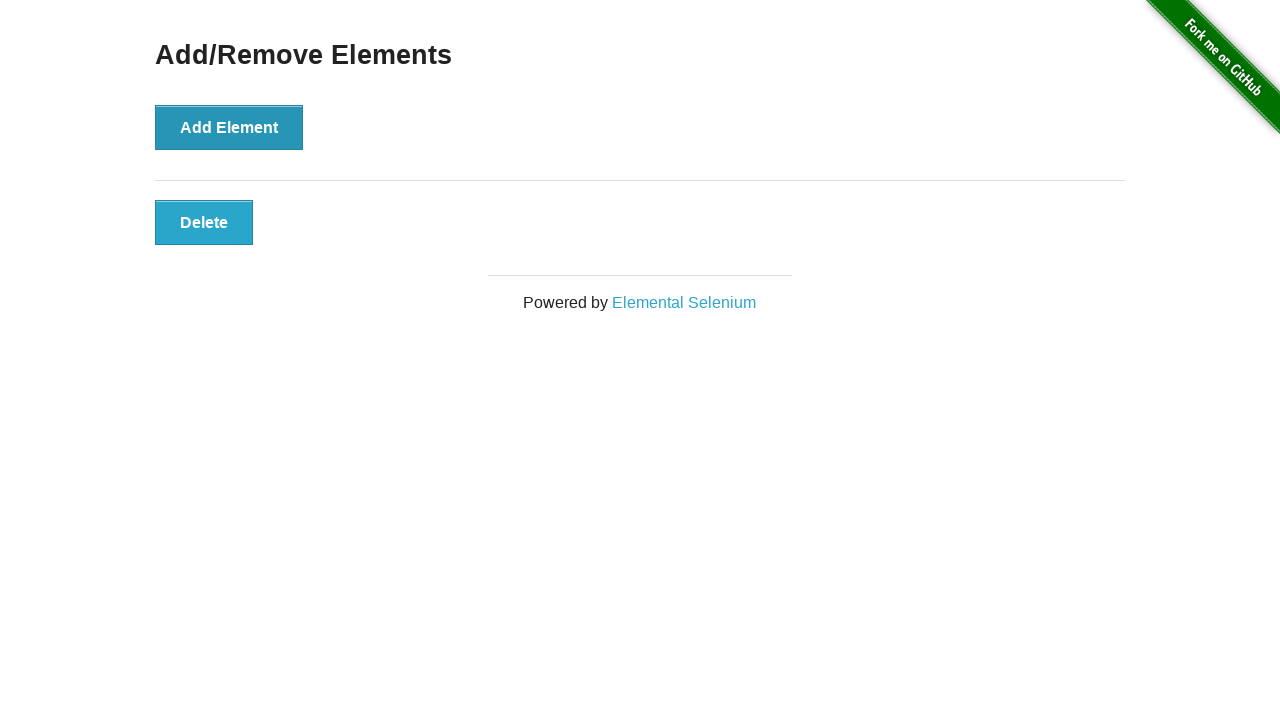

Clicked 'Add Element' button (iteration 2/100) at (229, 127) on button[onclick='addElement()']
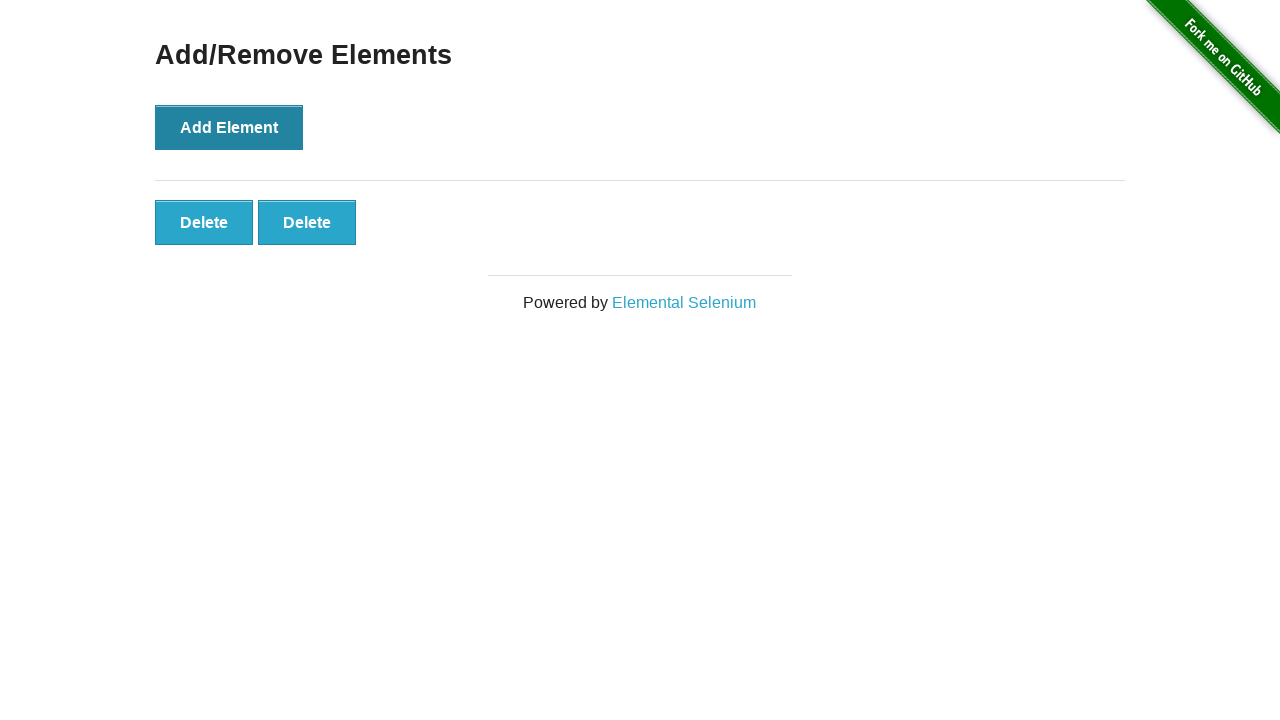

Clicked 'Add Element' button (iteration 3/100) at (229, 127) on button[onclick='addElement()']
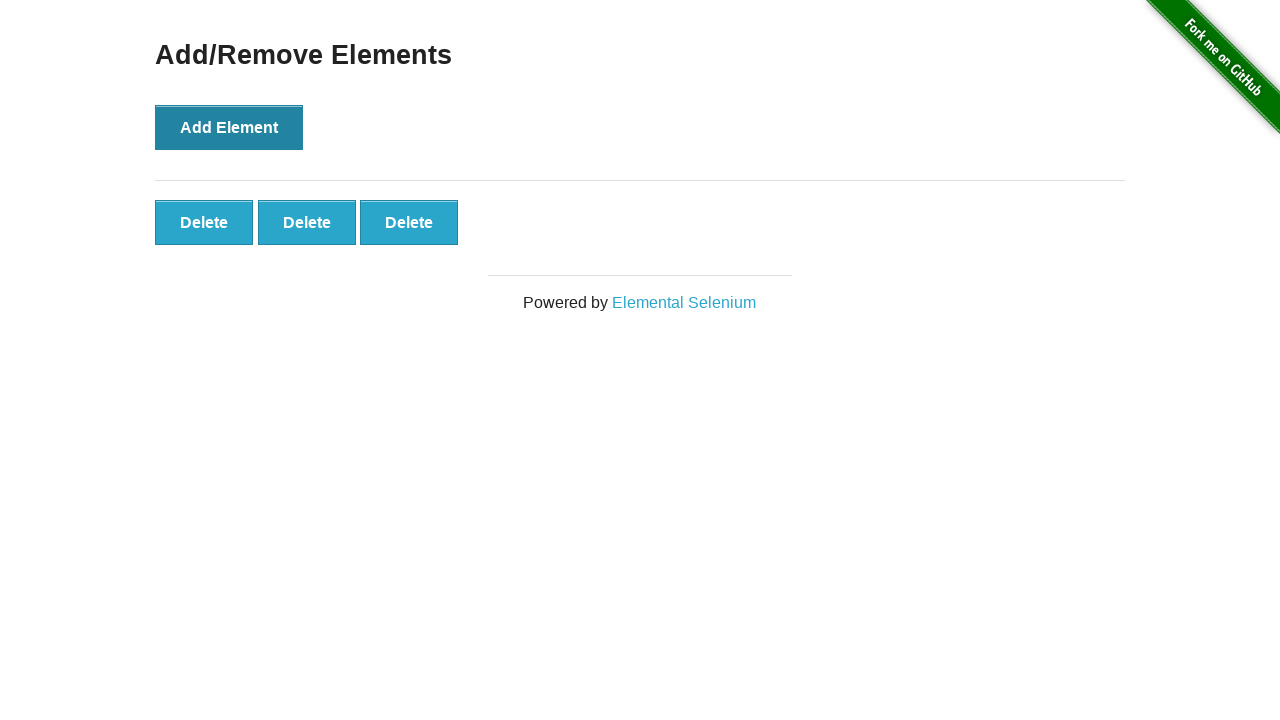

Clicked 'Add Element' button (iteration 4/100) at (229, 127) on button[onclick='addElement()']
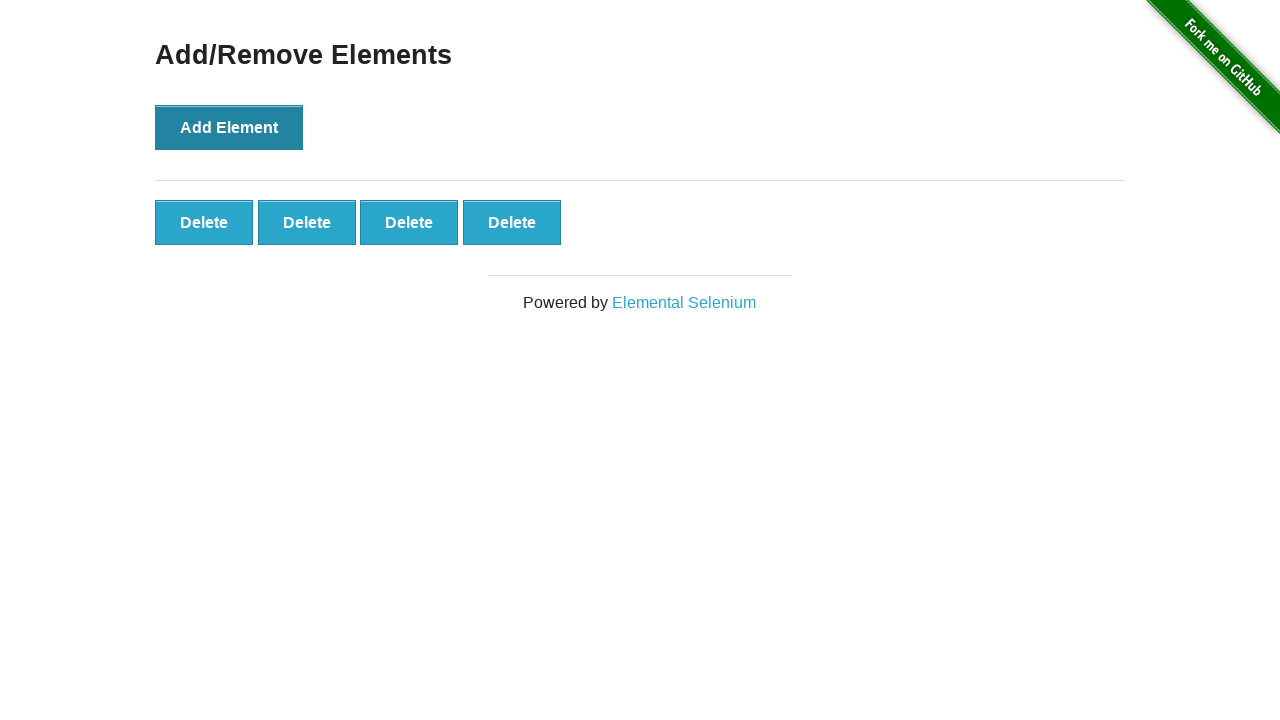

Clicked 'Add Element' button (iteration 5/100) at (229, 127) on button[onclick='addElement()']
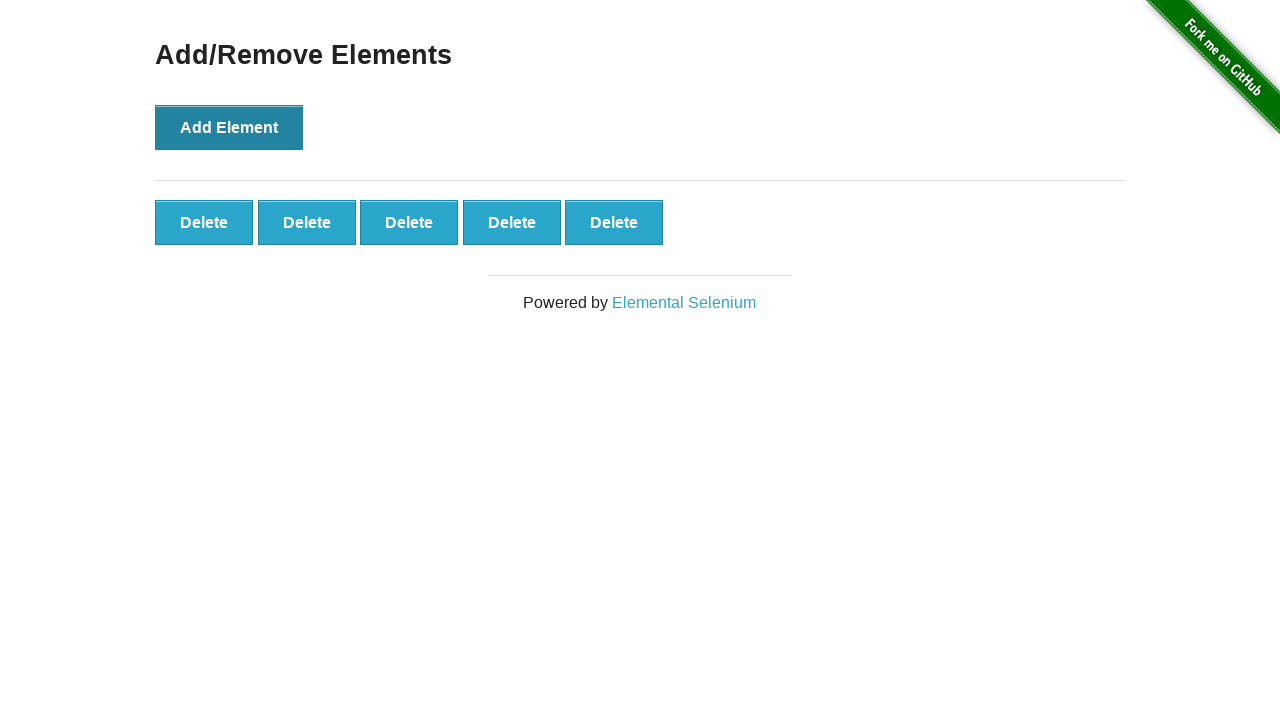

Clicked 'Add Element' button (iteration 6/100) at (229, 127) on button[onclick='addElement()']
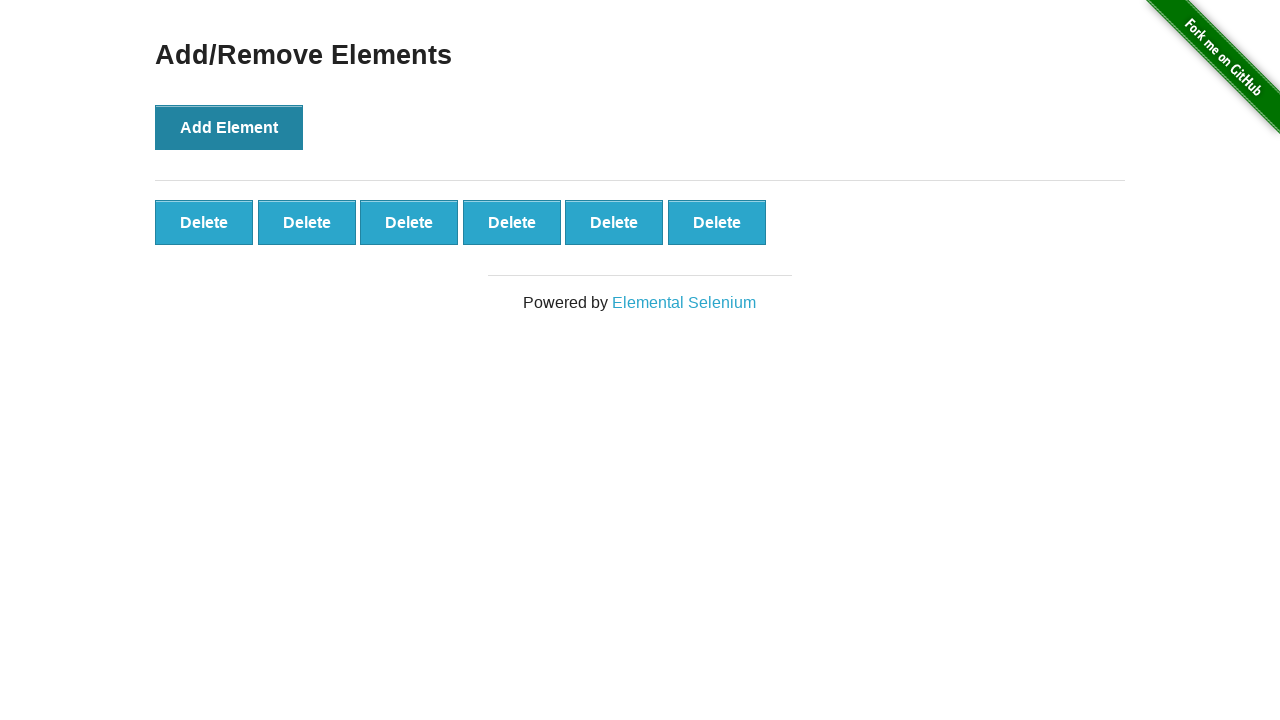

Clicked 'Add Element' button (iteration 7/100) at (229, 127) on button[onclick='addElement()']
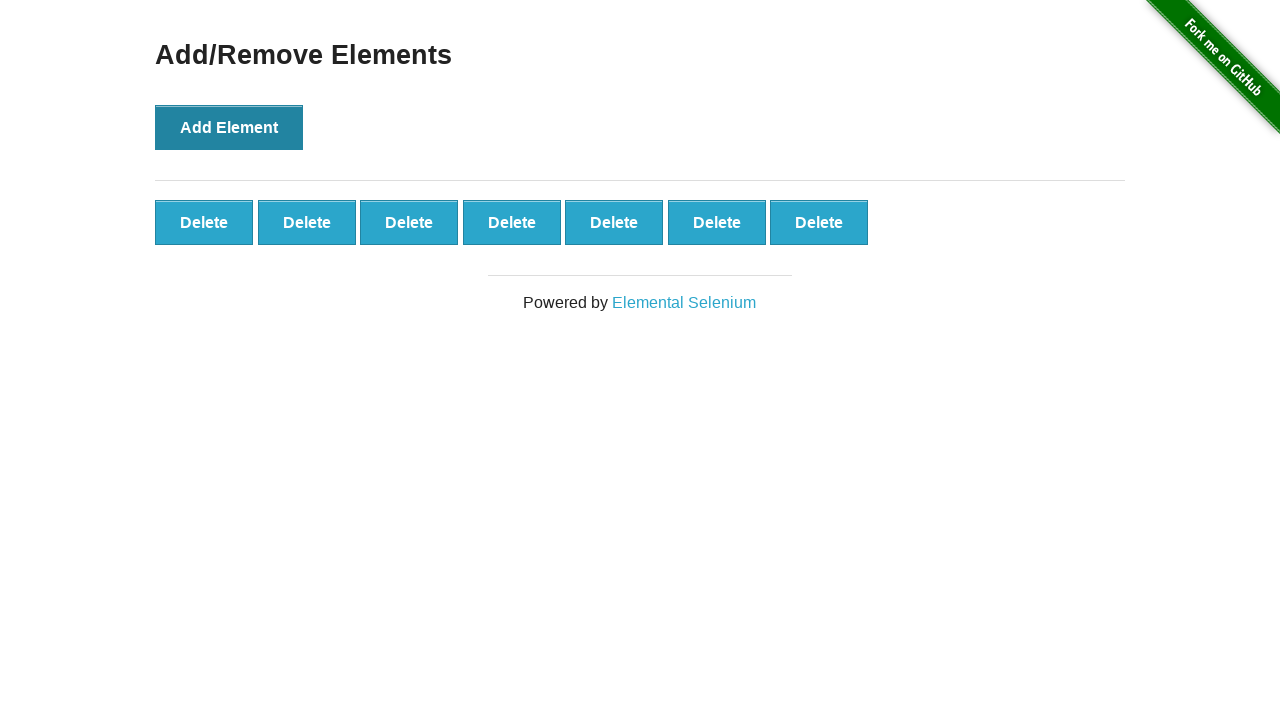

Clicked 'Add Element' button (iteration 8/100) at (229, 127) on button[onclick='addElement()']
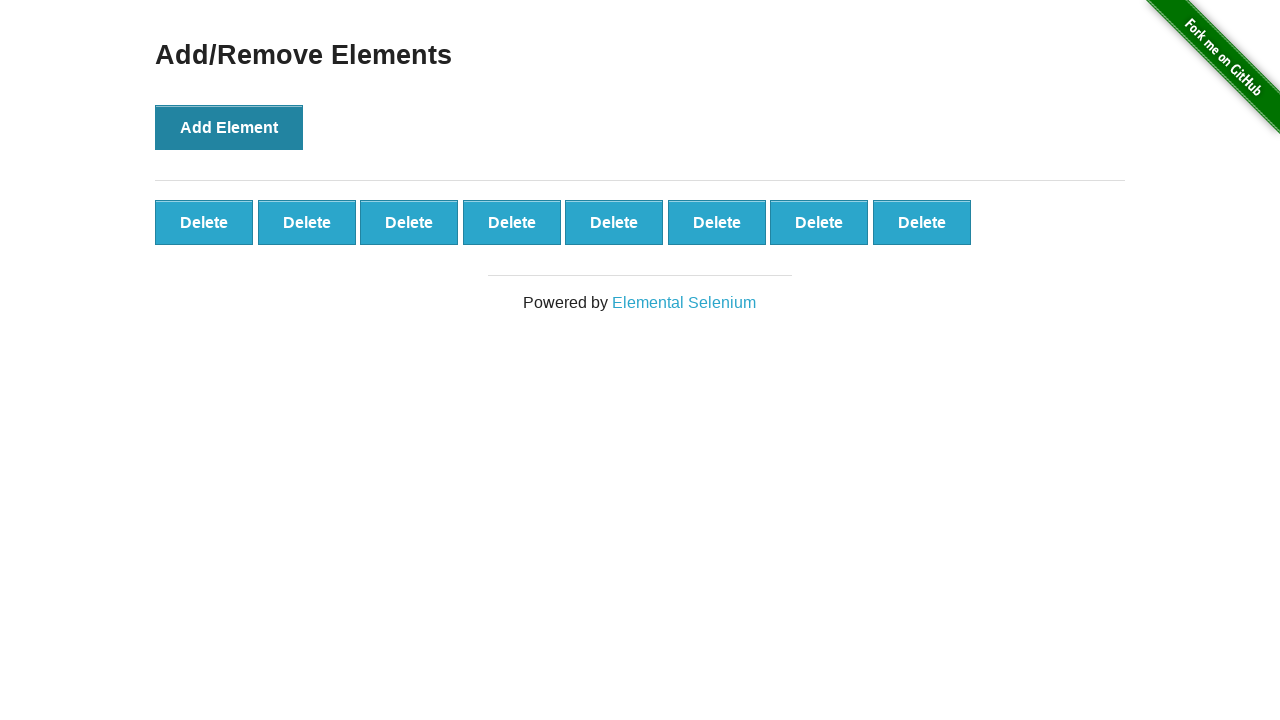

Clicked 'Add Element' button (iteration 9/100) at (229, 127) on button[onclick='addElement()']
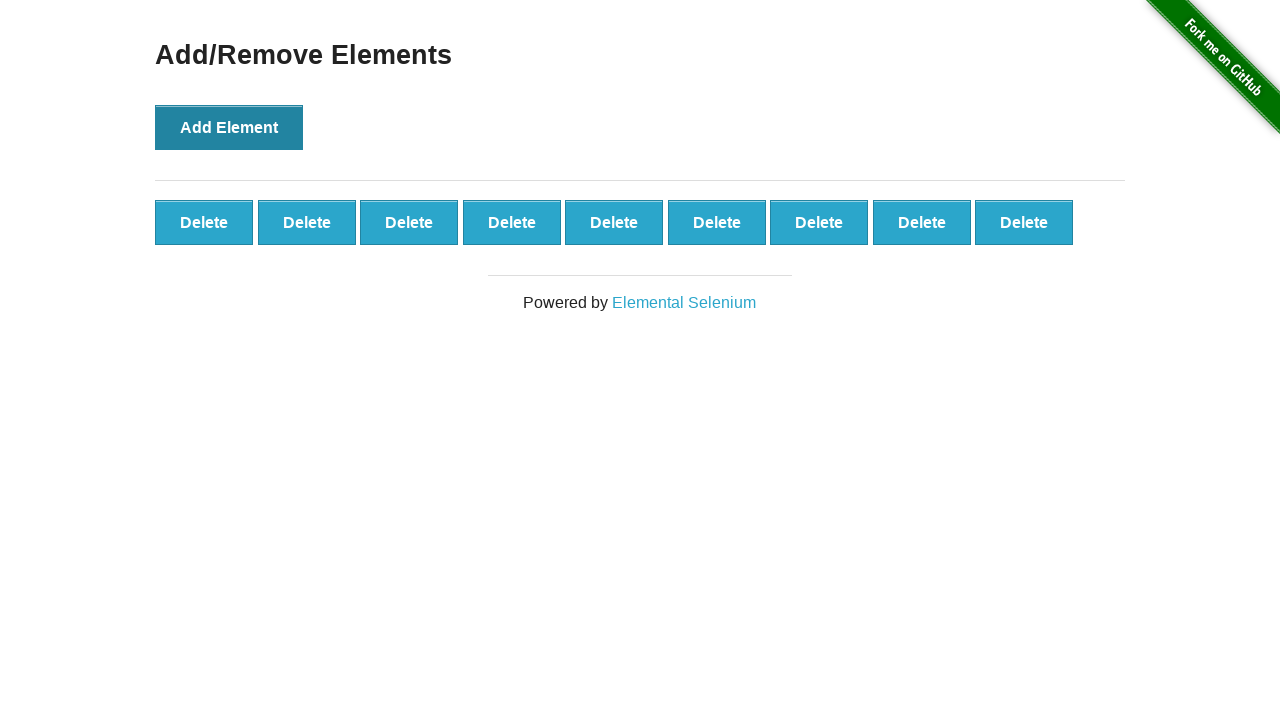

Clicked 'Add Element' button (iteration 10/100) at (229, 127) on button[onclick='addElement()']
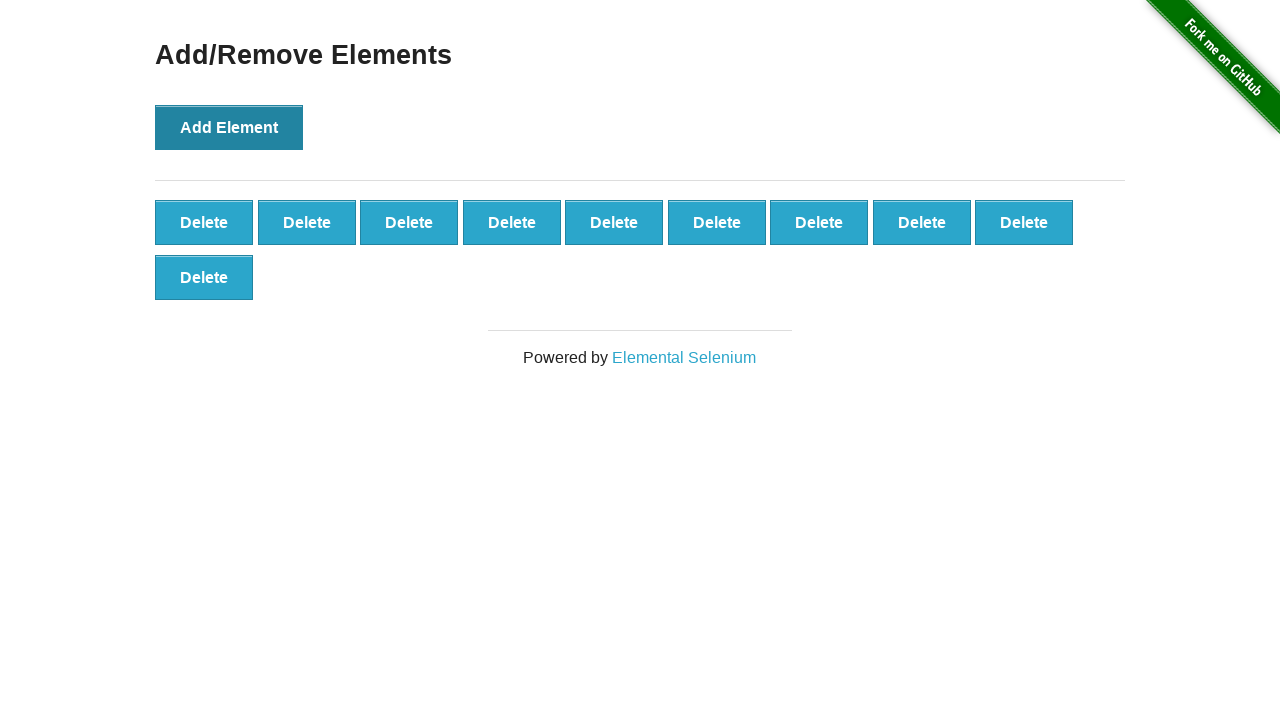

Clicked 'Add Element' button (iteration 11/100) at (229, 127) on button[onclick='addElement()']
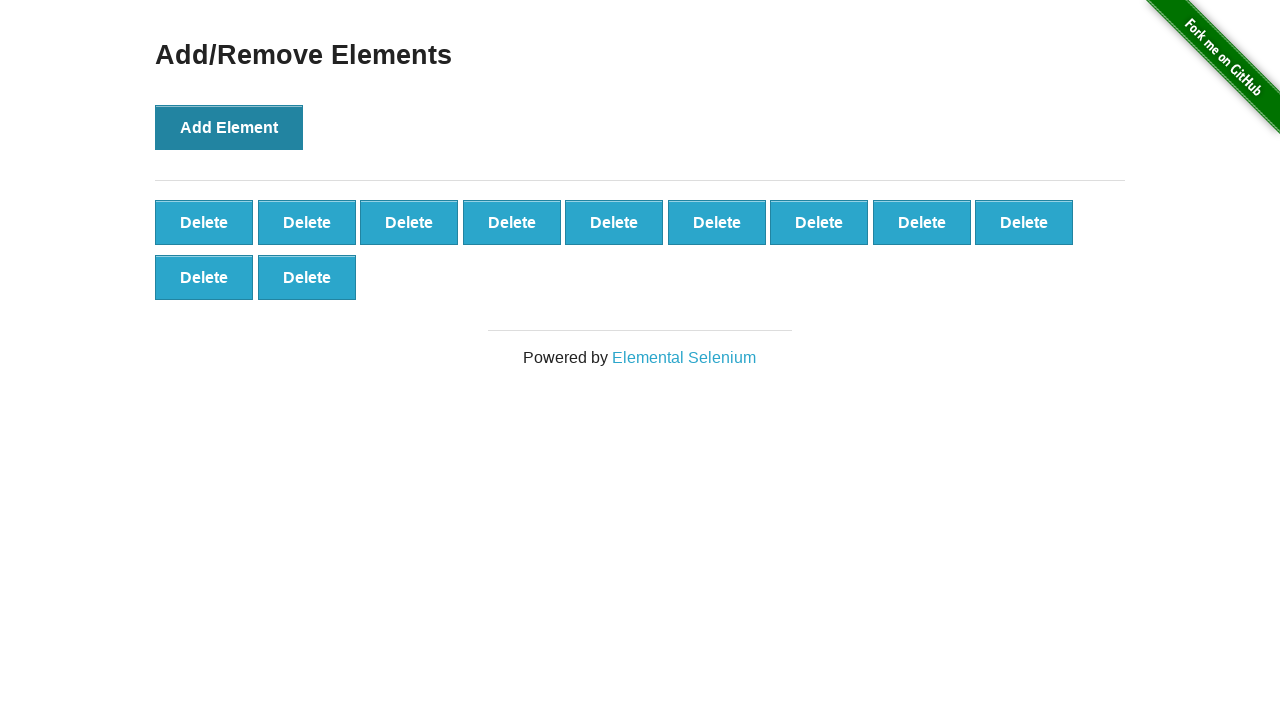

Clicked 'Add Element' button (iteration 12/100) at (229, 127) on button[onclick='addElement()']
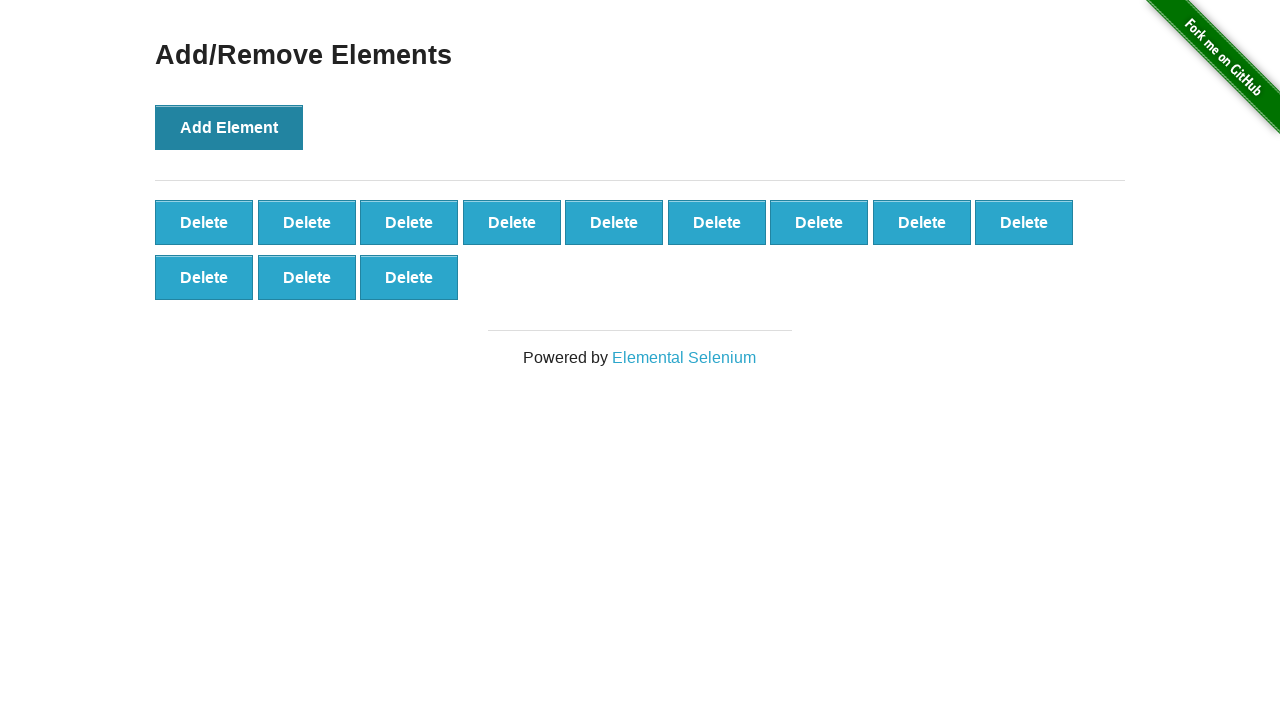

Clicked 'Add Element' button (iteration 13/100) at (229, 127) on button[onclick='addElement()']
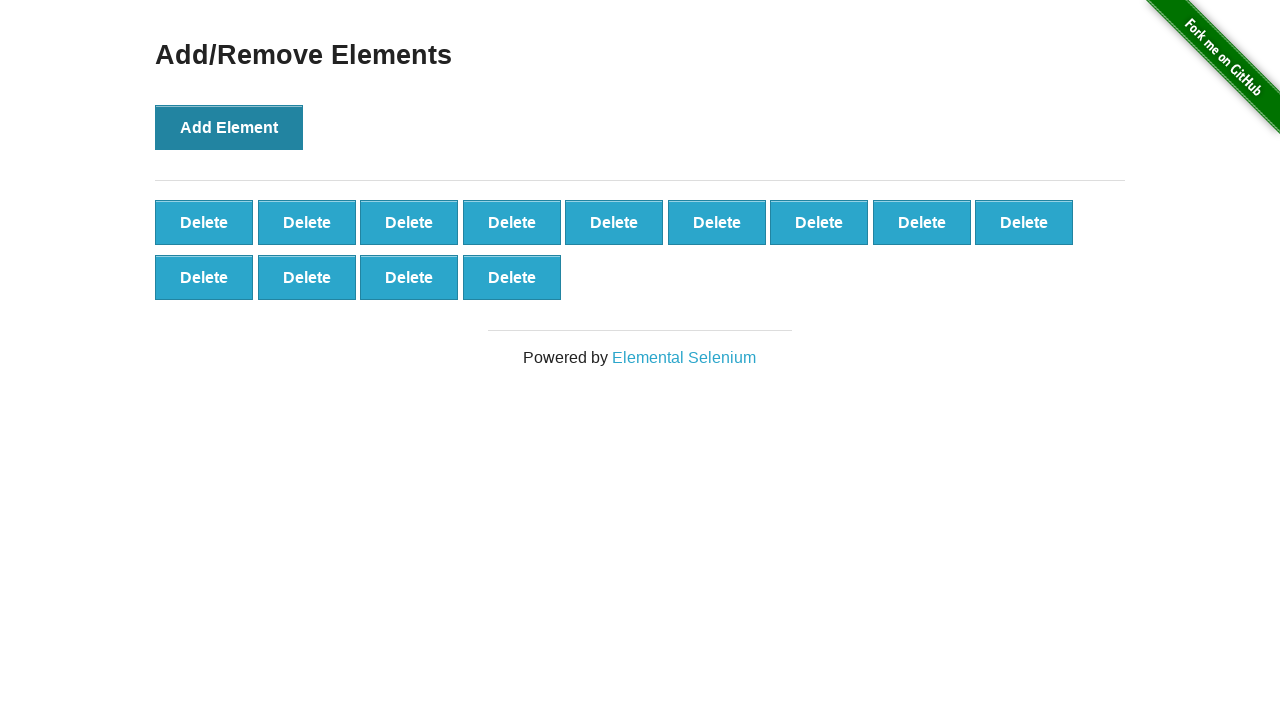

Clicked 'Add Element' button (iteration 14/100) at (229, 127) on button[onclick='addElement()']
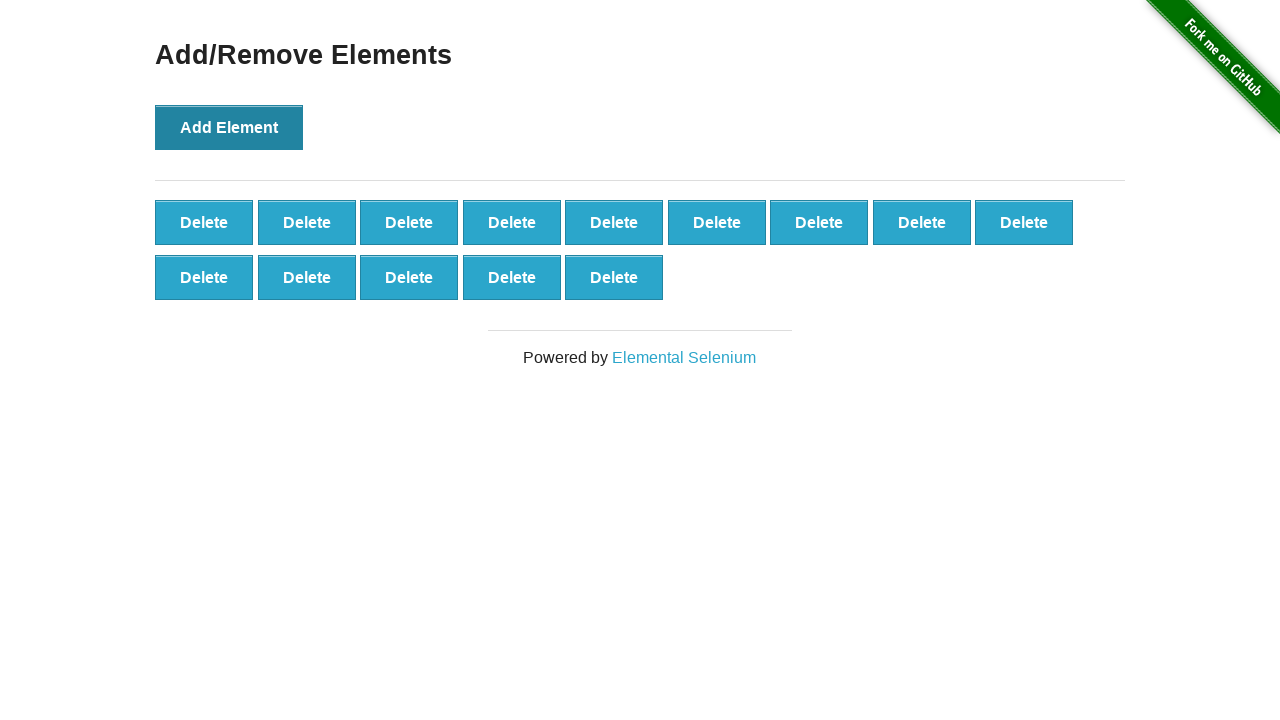

Clicked 'Add Element' button (iteration 15/100) at (229, 127) on button[onclick='addElement()']
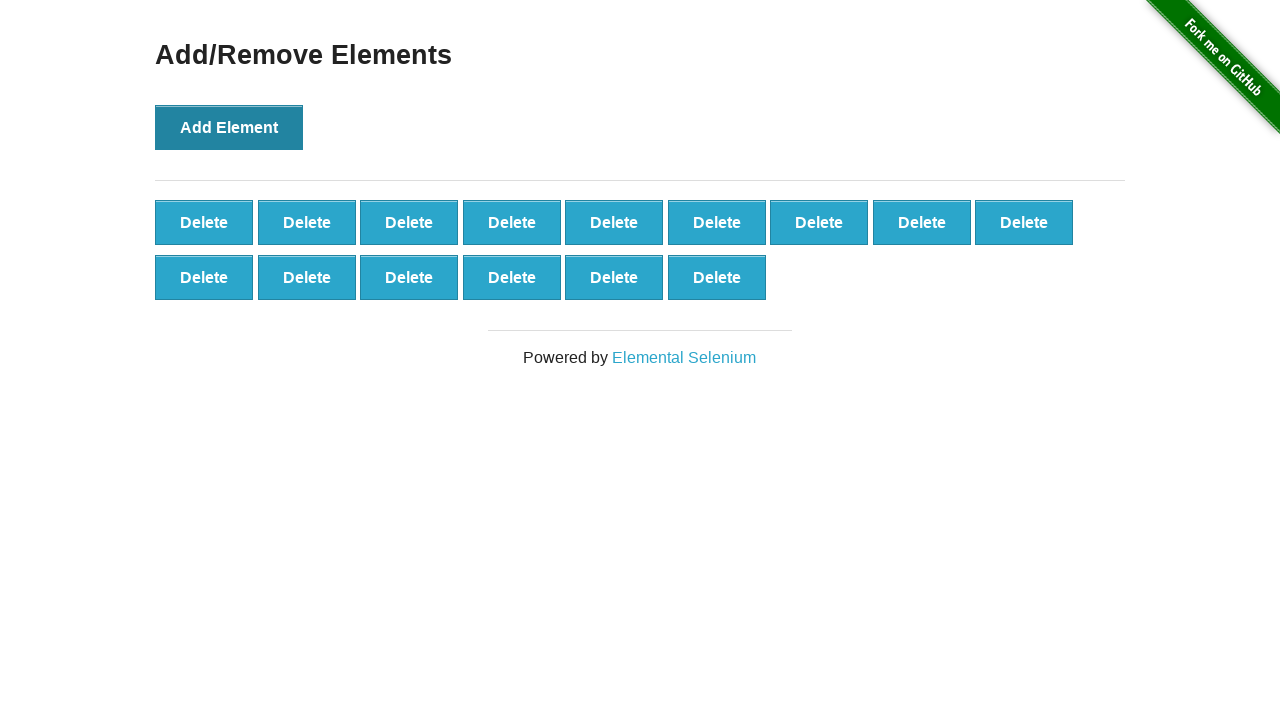

Clicked 'Add Element' button (iteration 16/100) at (229, 127) on button[onclick='addElement()']
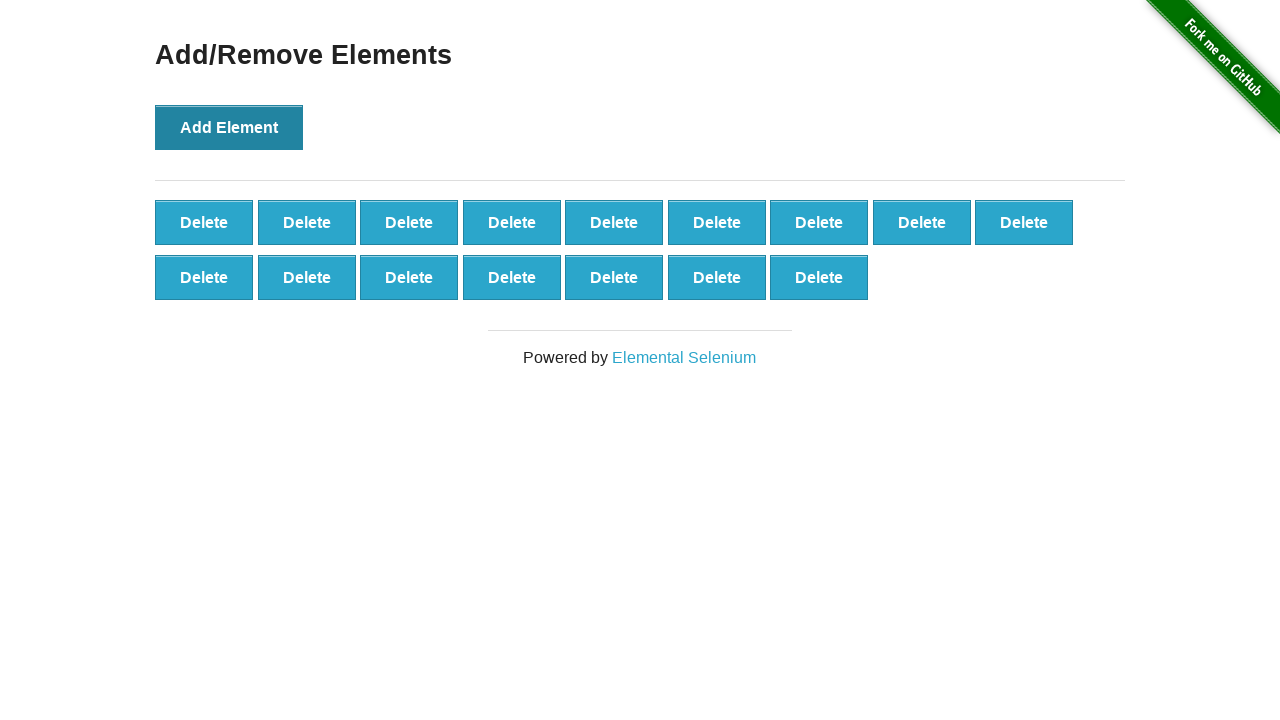

Clicked 'Add Element' button (iteration 17/100) at (229, 127) on button[onclick='addElement()']
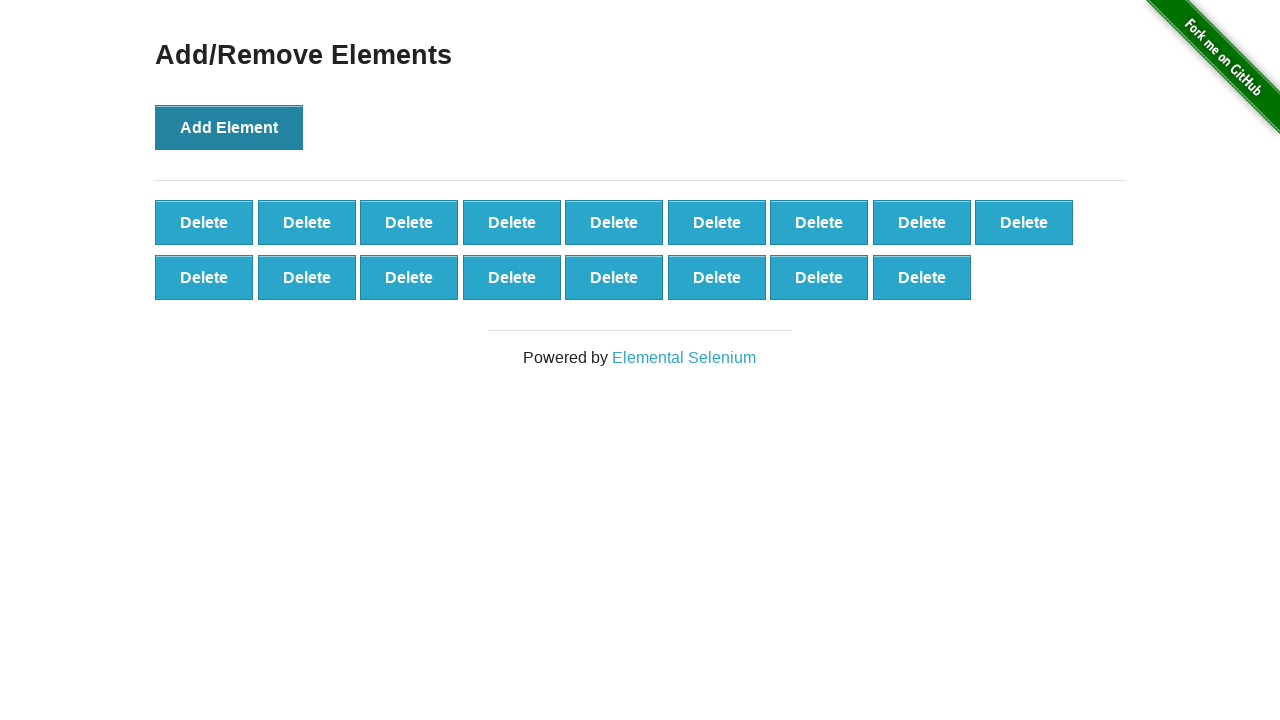

Clicked 'Add Element' button (iteration 18/100) at (229, 127) on button[onclick='addElement()']
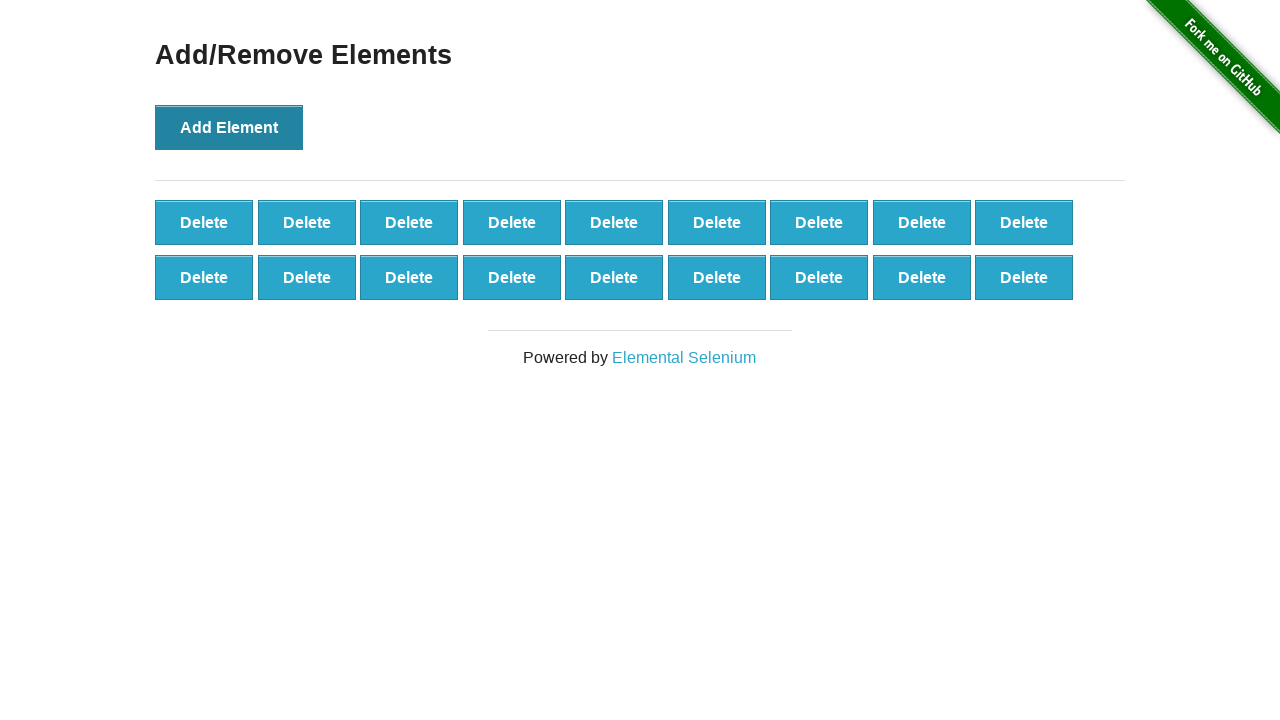

Clicked 'Add Element' button (iteration 19/100) at (229, 127) on button[onclick='addElement()']
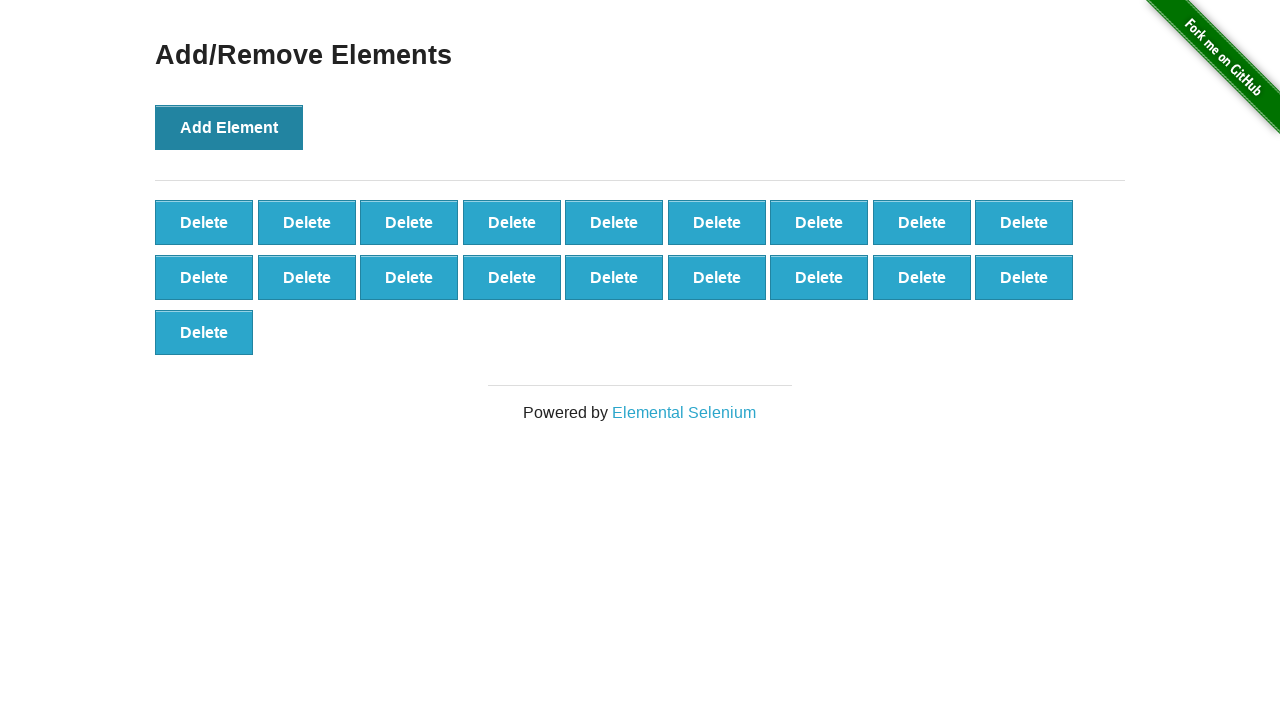

Clicked 'Add Element' button (iteration 20/100) at (229, 127) on button[onclick='addElement()']
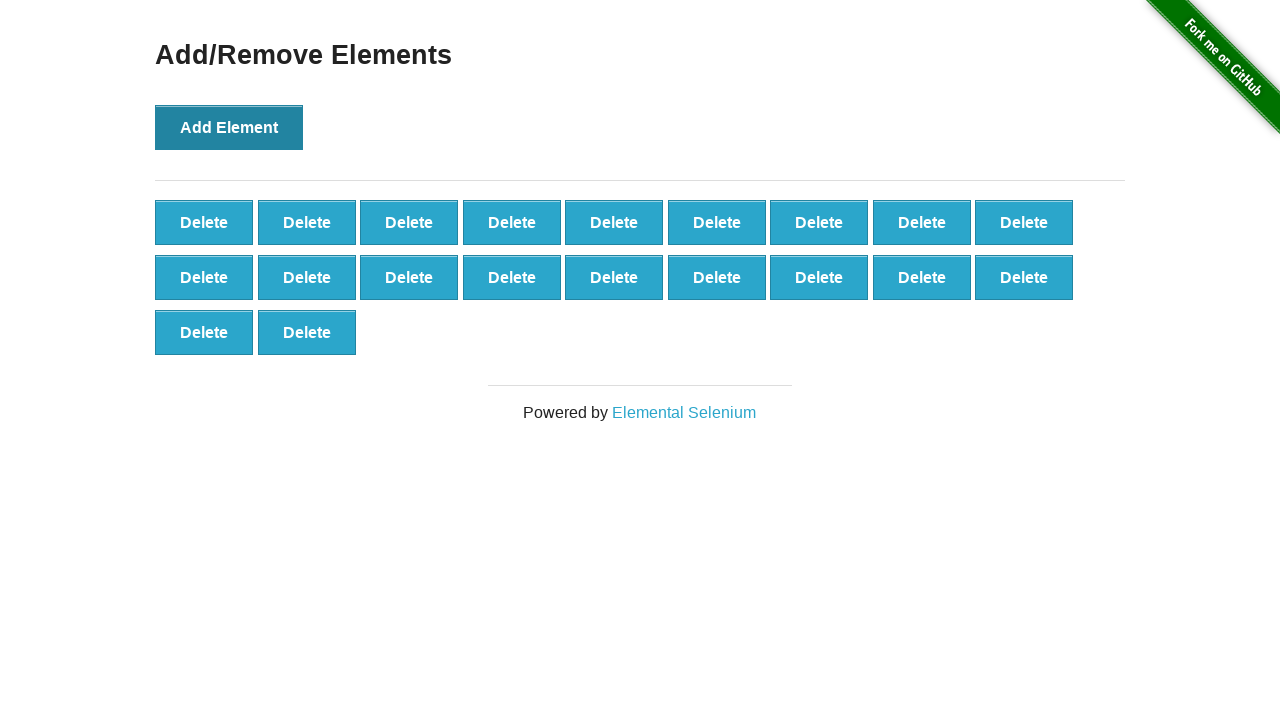

Clicked 'Add Element' button (iteration 21/100) at (229, 127) on button[onclick='addElement()']
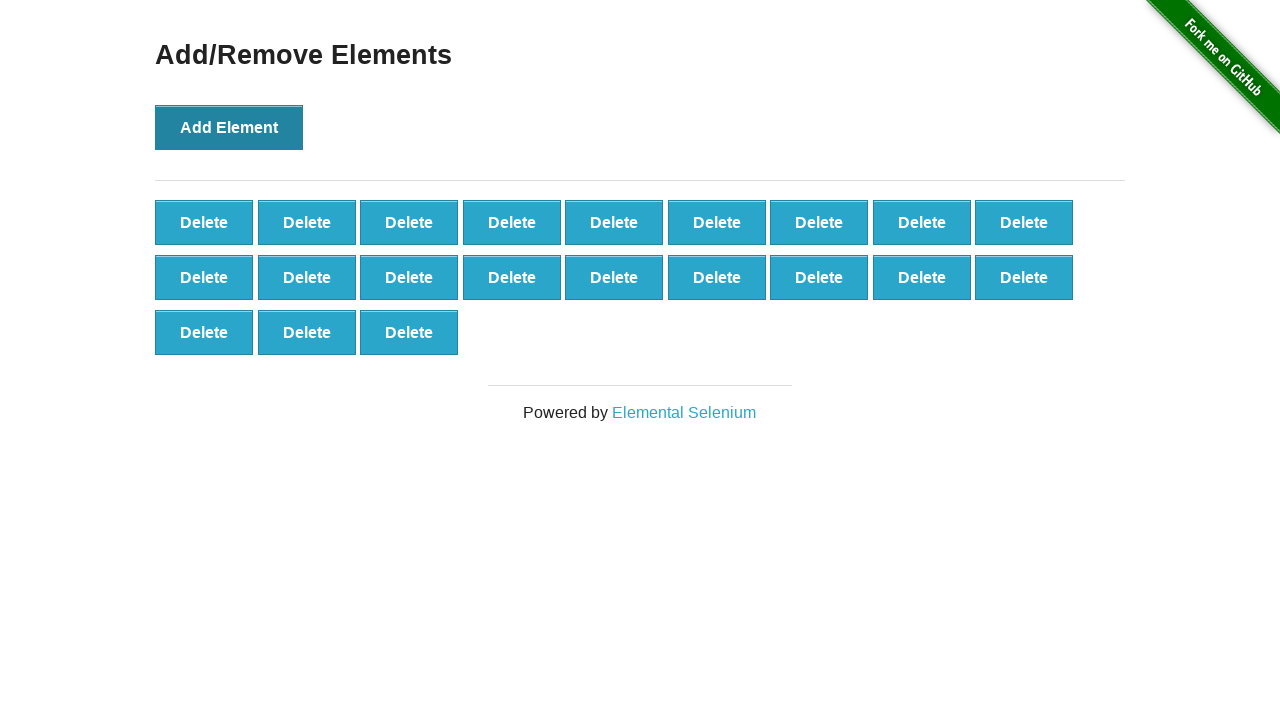

Clicked 'Add Element' button (iteration 22/100) at (229, 127) on button[onclick='addElement()']
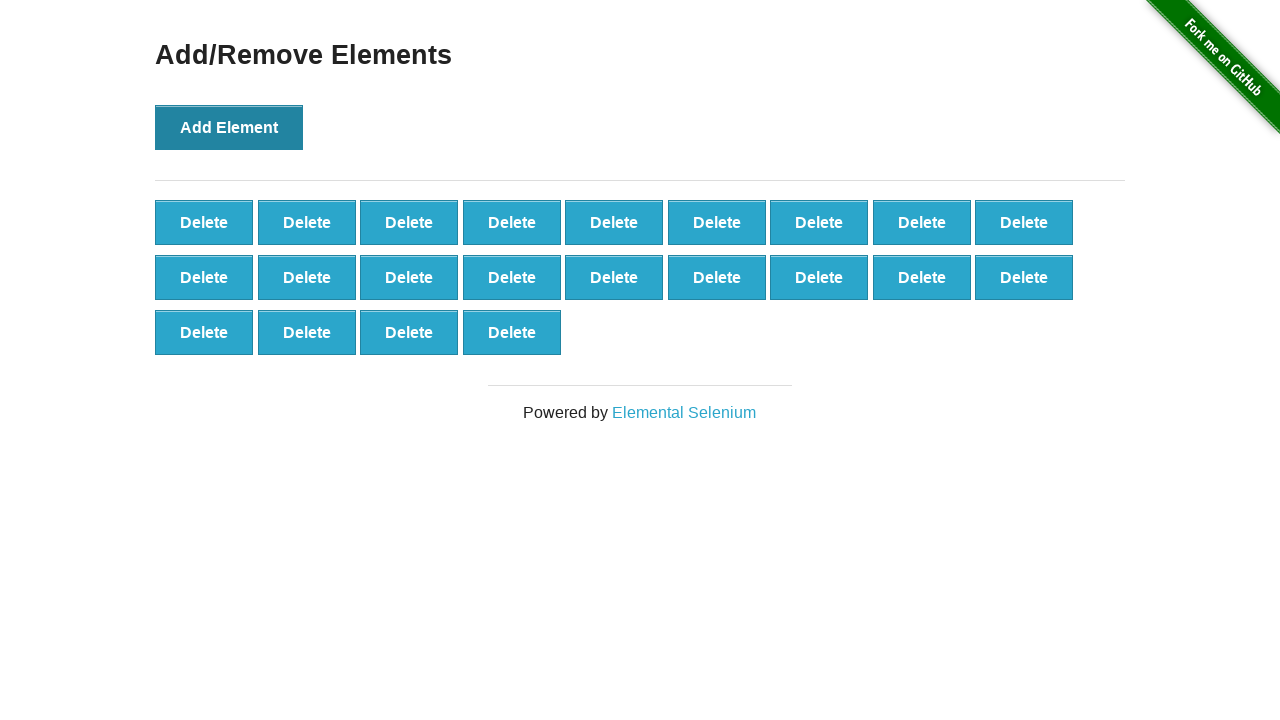

Clicked 'Add Element' button (iteration 23/100) at (229, 127) on button[onclick='addElement()']
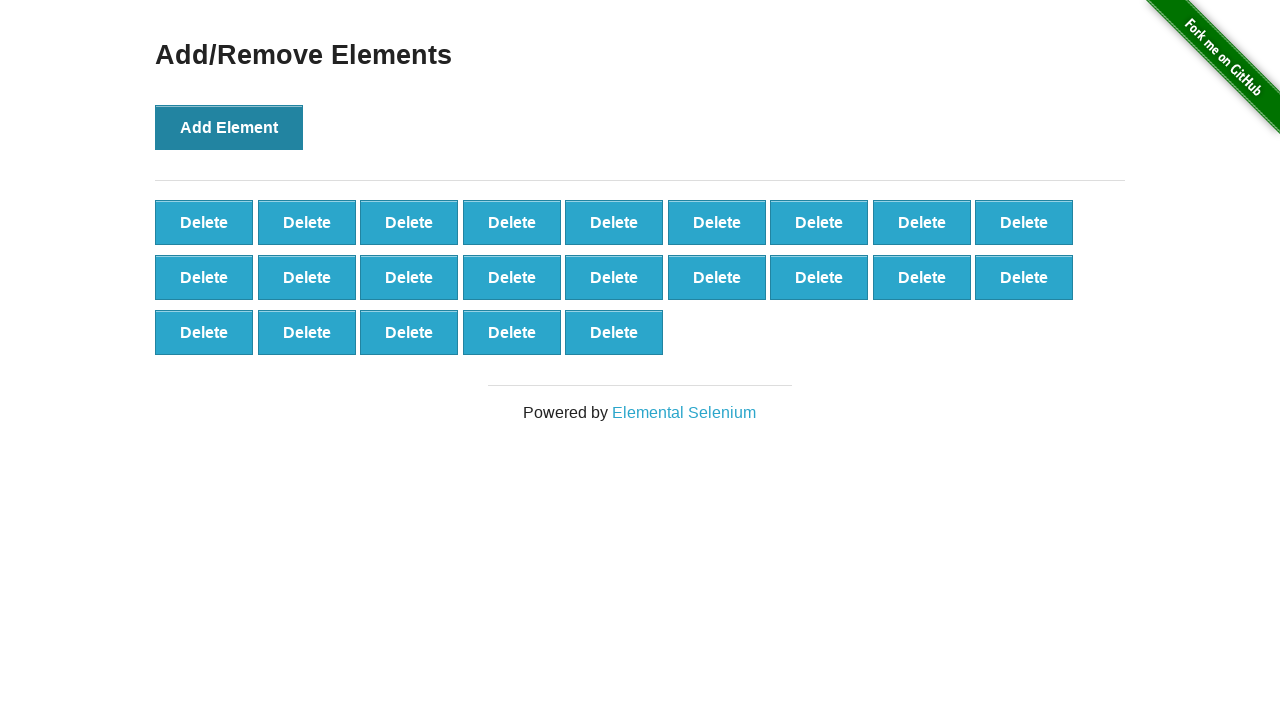

Clicked 'Add Element' button (iteration 24/100) at (229, 127) on button[onclick='addElement()']
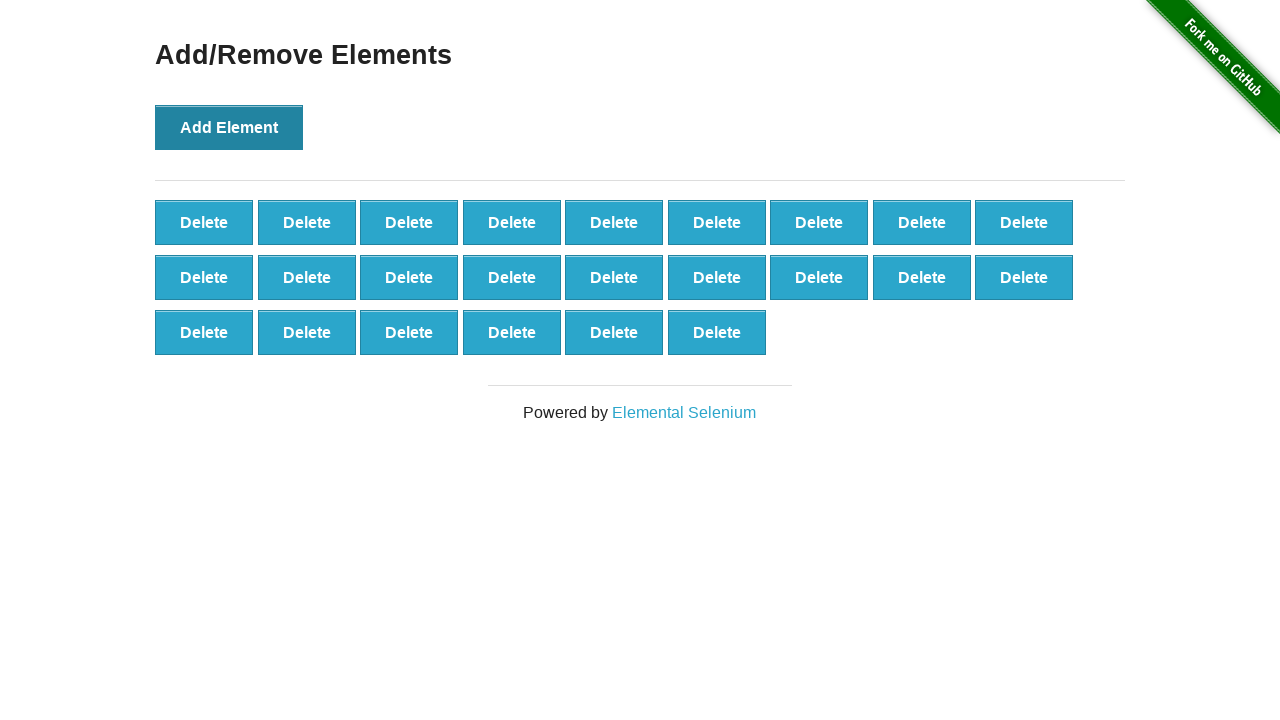

Clicked 'Add Element' button (iteration 25/100) at (229, 127) on button[onclick='addElement()']
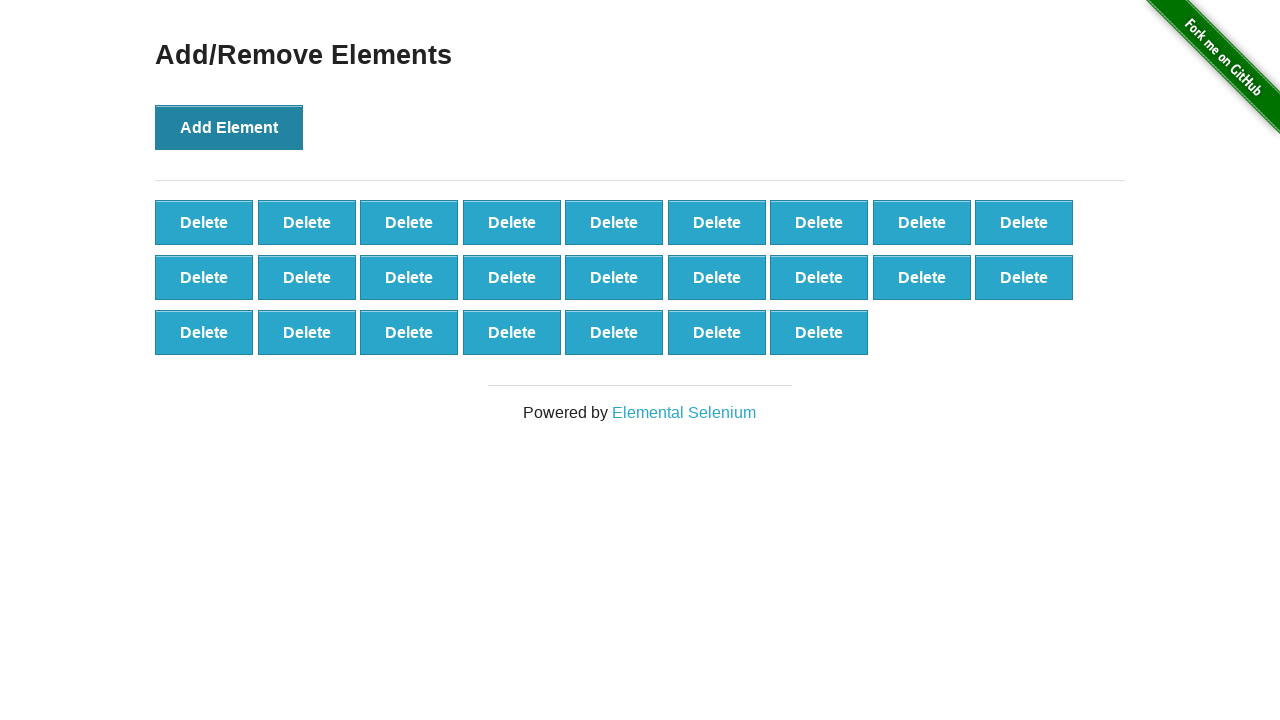

Clicked 'Add Element' button (iteration 26/100) at (229, 127) on button[onclick='addElement()']
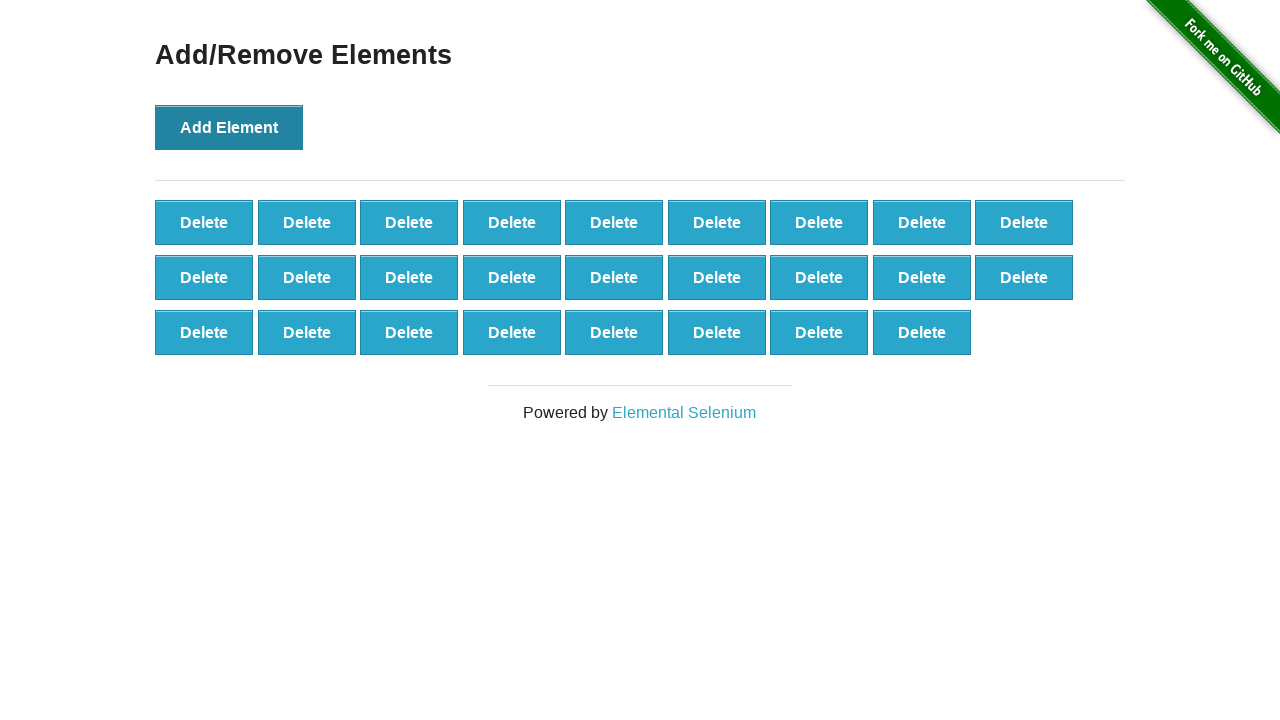

Clicked 'Add Element' button (iteration 27/100) at (229, 127) on button[onclick='addElement()']
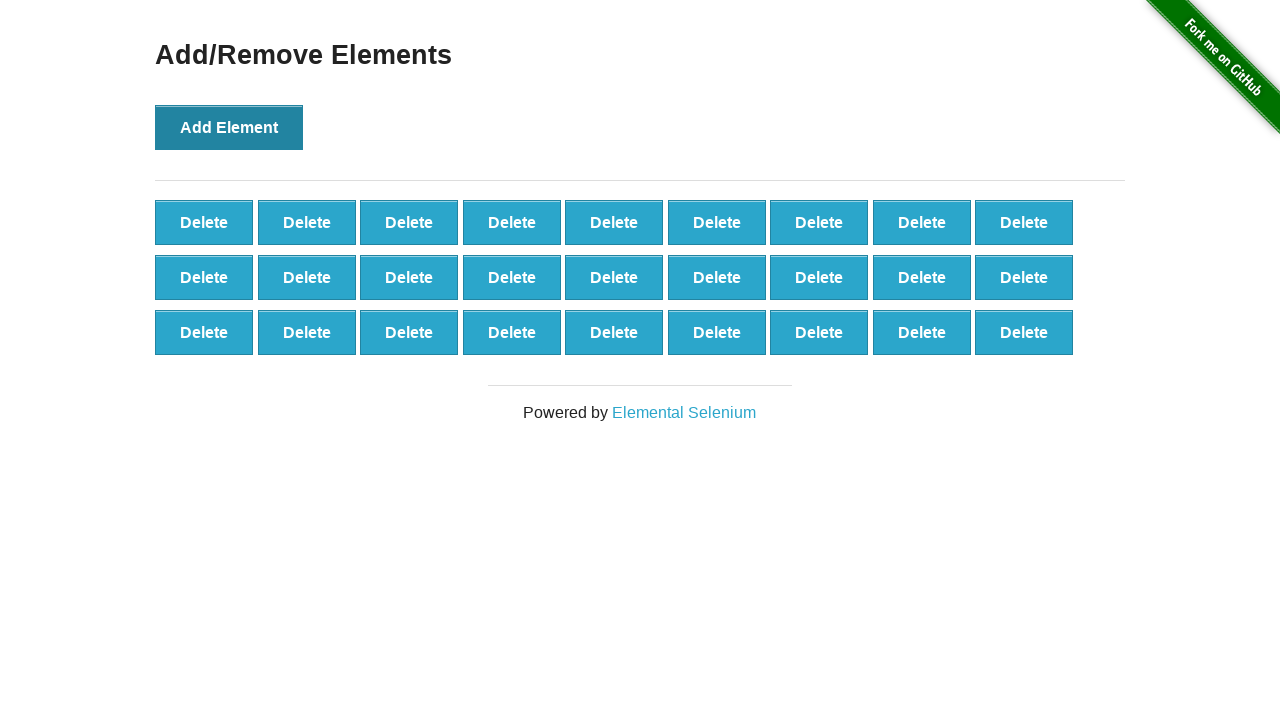

Clicked 'Add Element' button (iteration 28/100) at (229, 127) on button[onclick='addElement()']
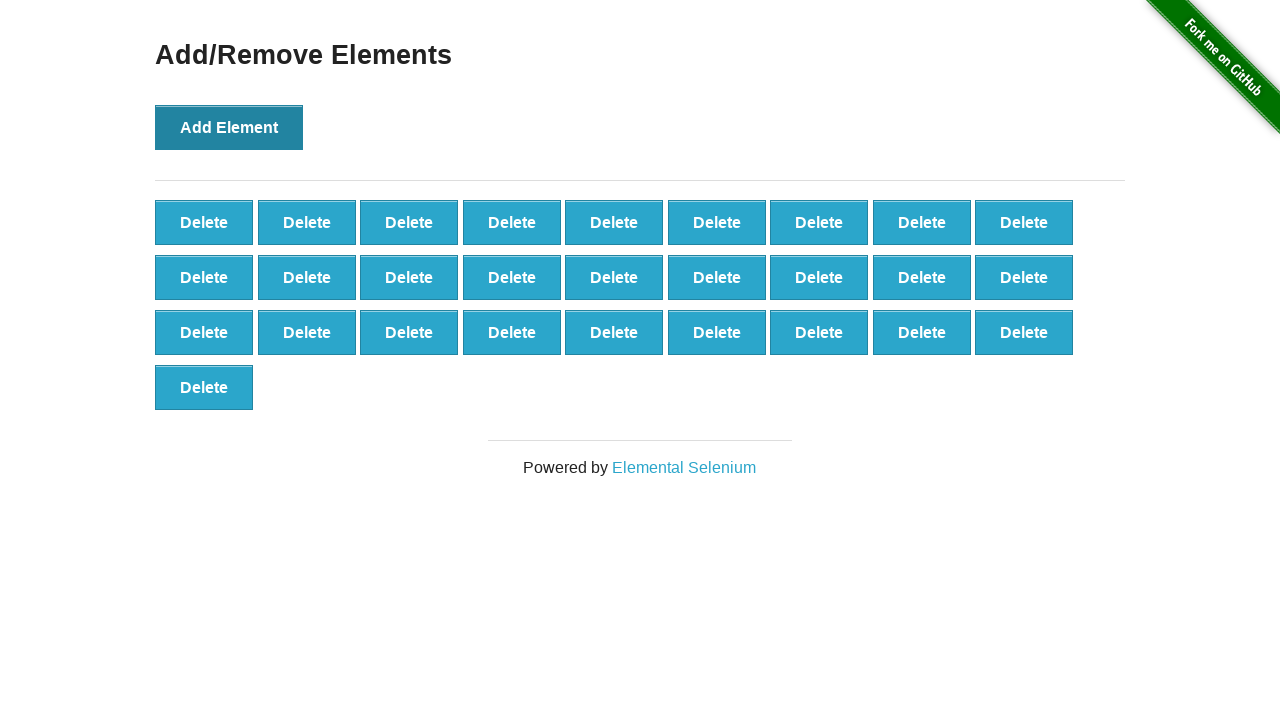

Clicked 'Add Element' button (iteration 29/100) at (229, 127) on button[onclick='addElement()']
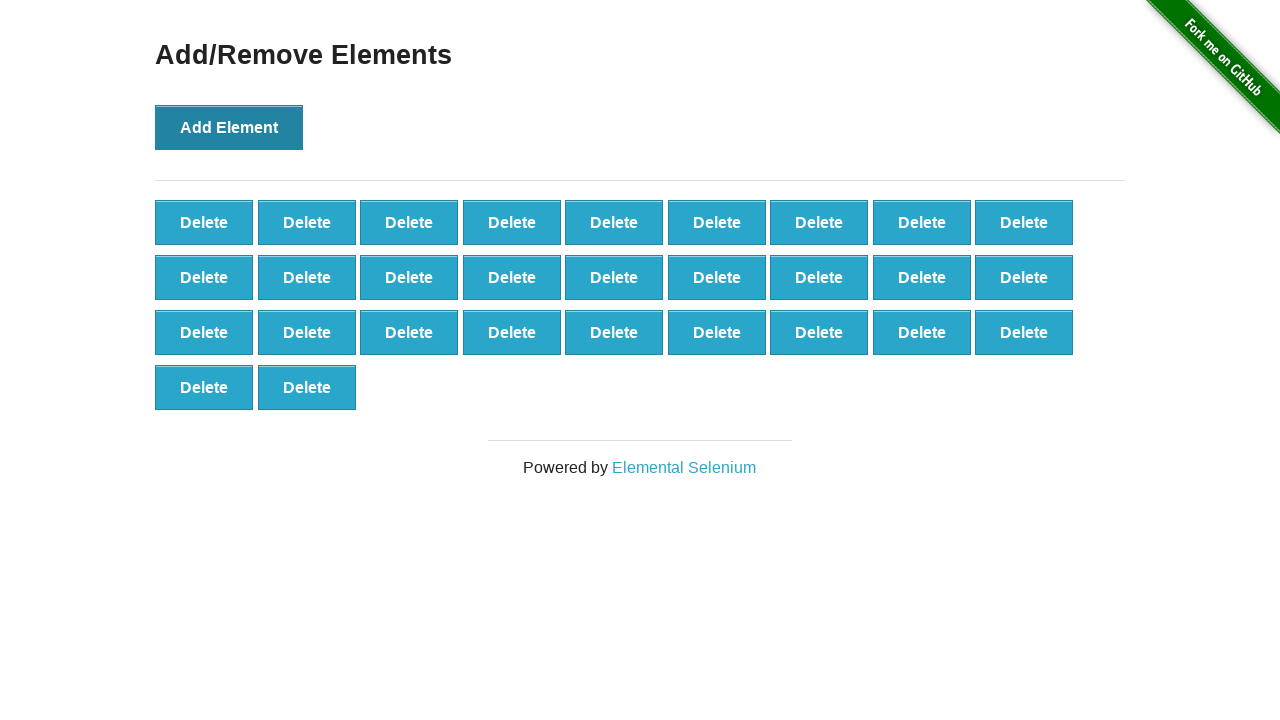

Clicked 'Add Element' button (iteration 30/100) at (229, 127) on button[onclick='addElement()']
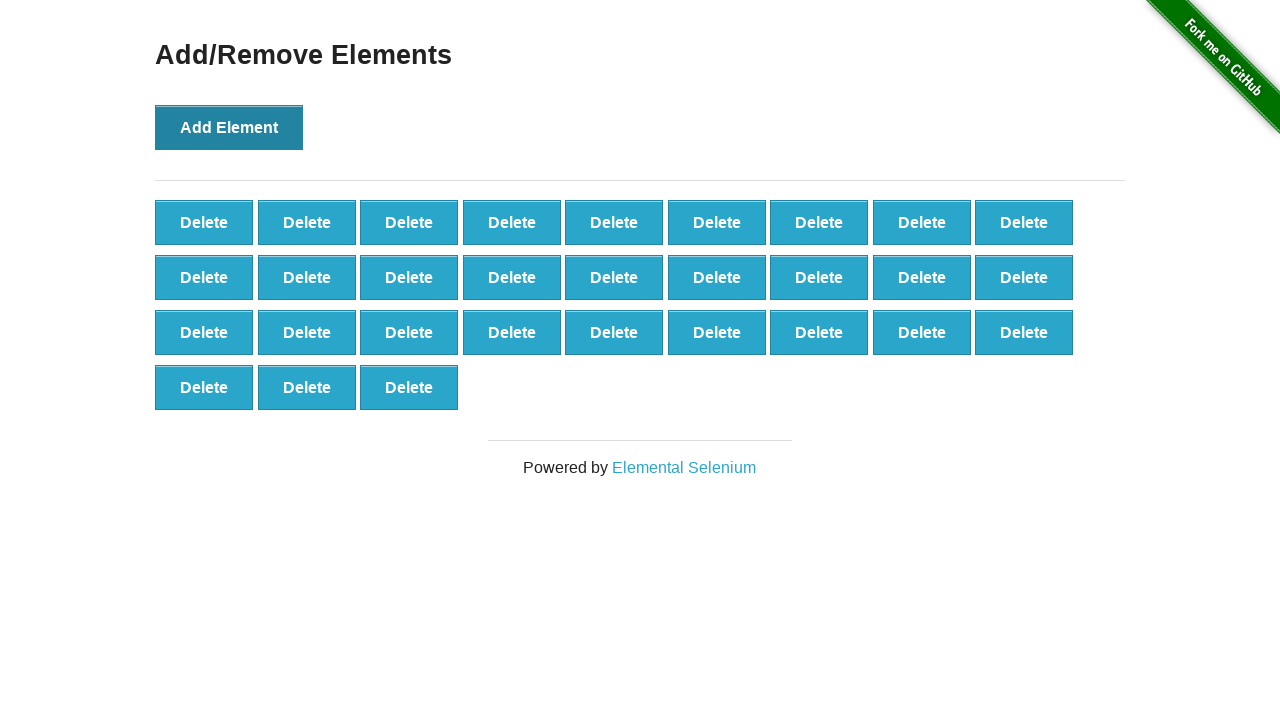

Clicked 'Add Element' button (iteration 31/100) at (229, 127) on button[onclick='addElement()']
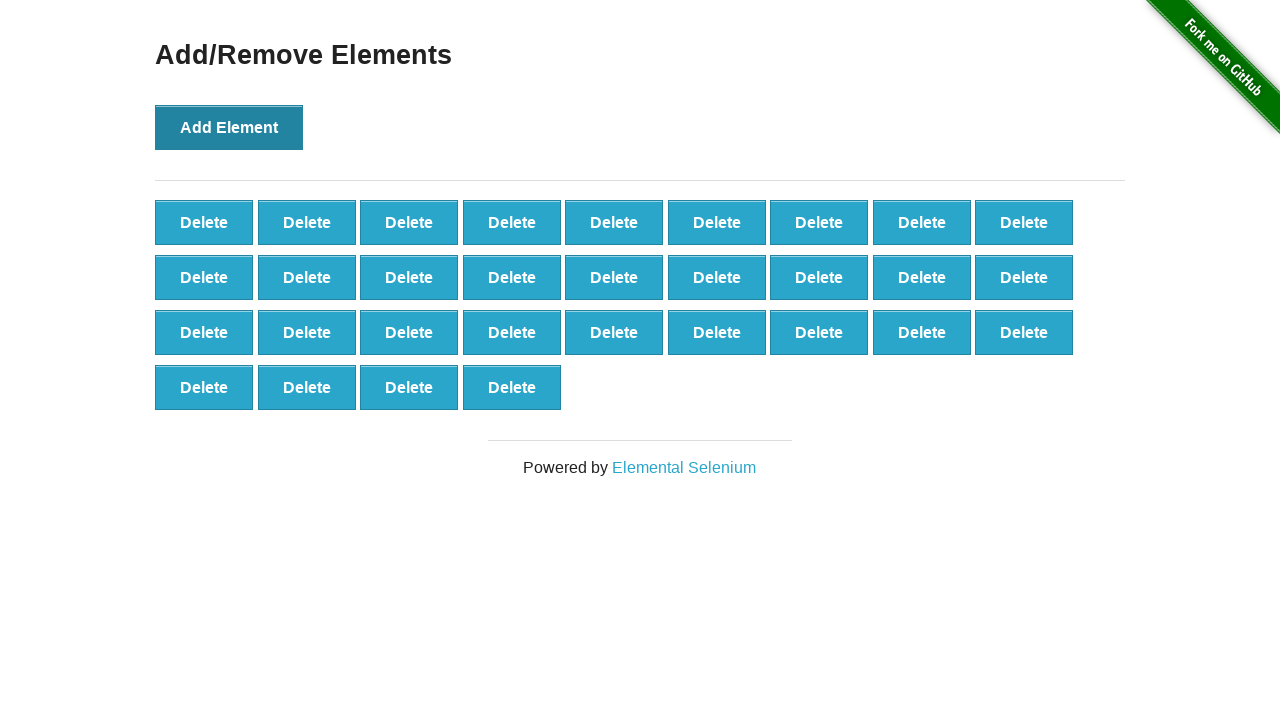

Clicked 'Add Element' button (iteration 32/100) at (229, 127) on button[onclick='addElement()']
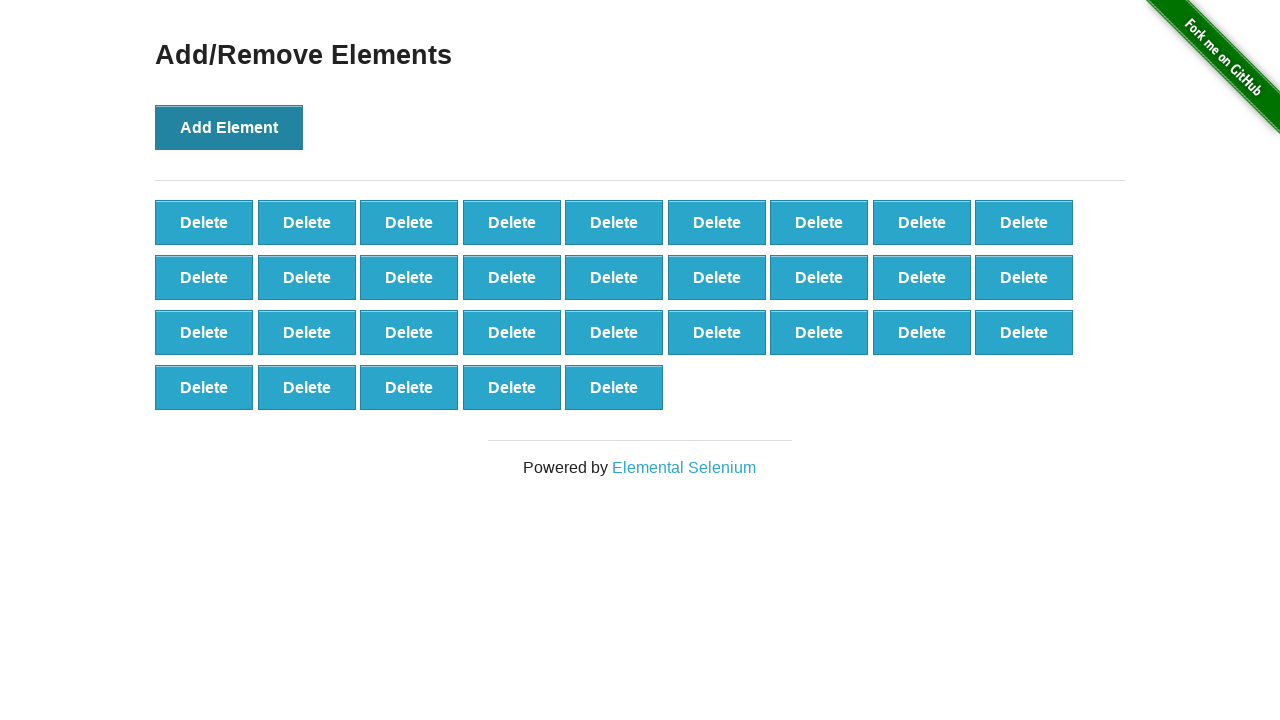

Clicked 'Add Element' button (iteration 33/100) at (229, 127) on button[onclick='addElement()']
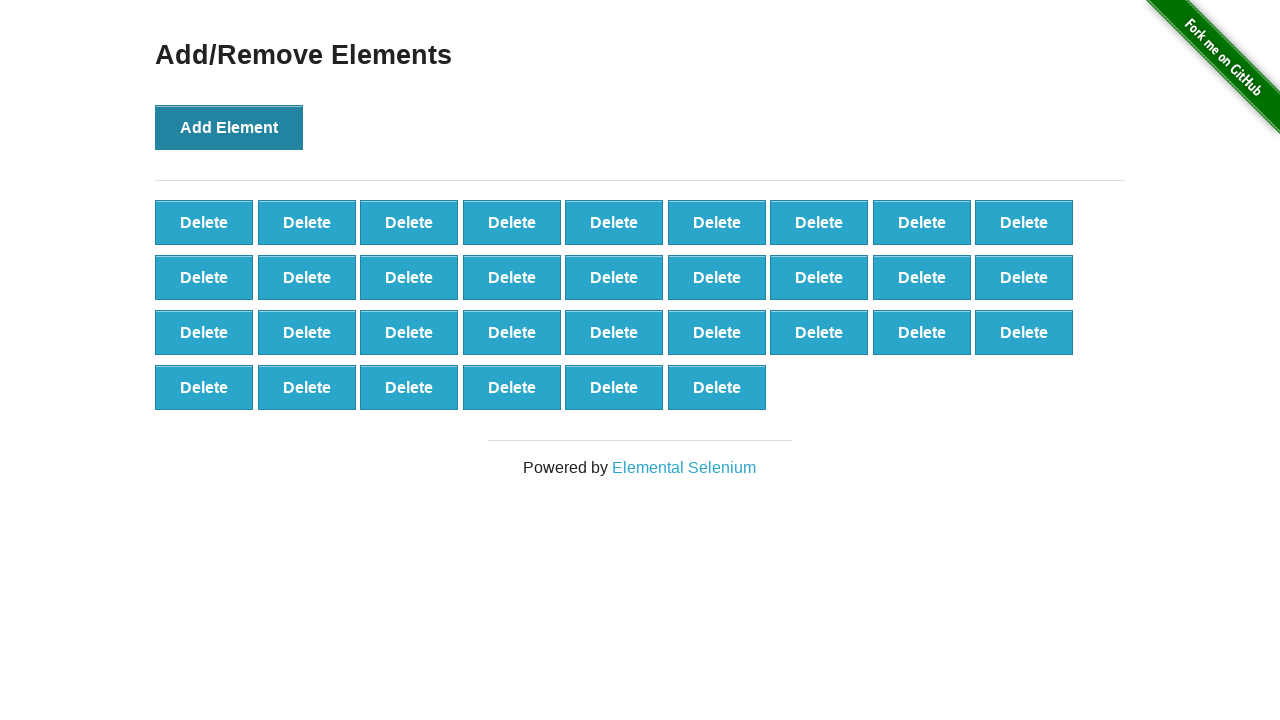

Clicked 'Add Element' button (iteration 34/100) at (229, 127) on button[onclick='addElement()']
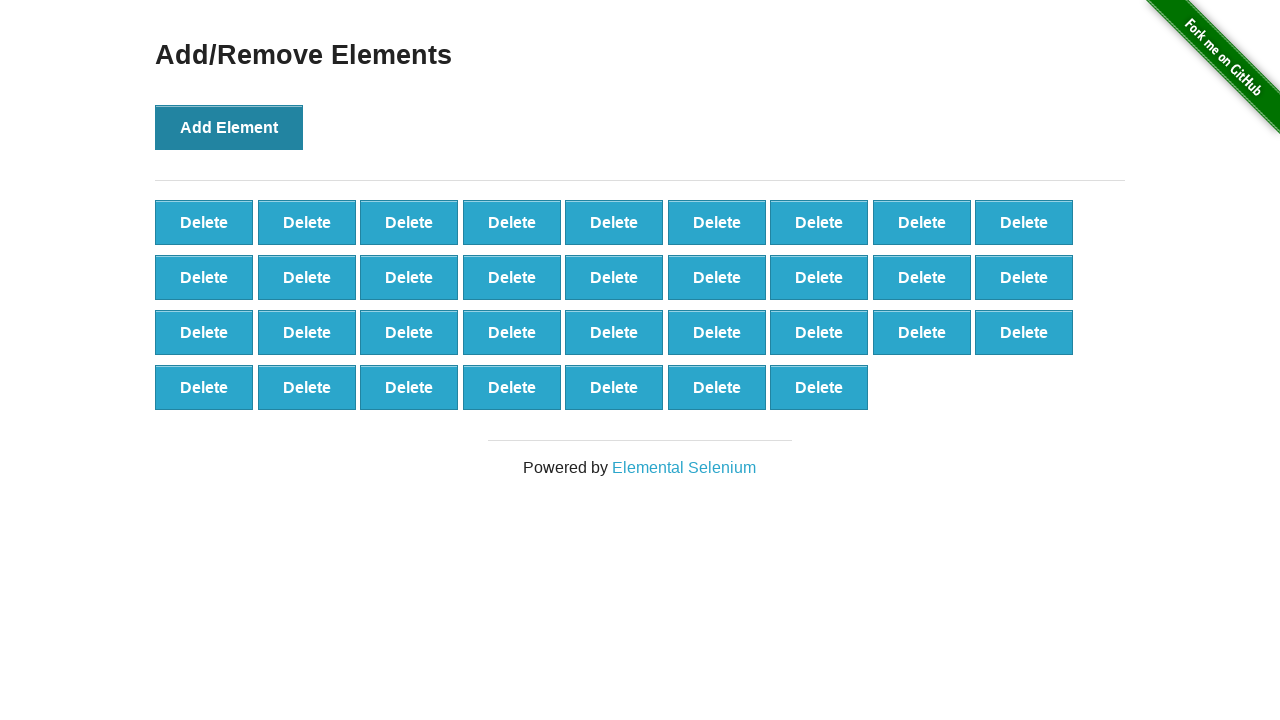

Clicked 'Add Element' button (iteration 35/100) at (229, 127) on button[onclick='addElement()']
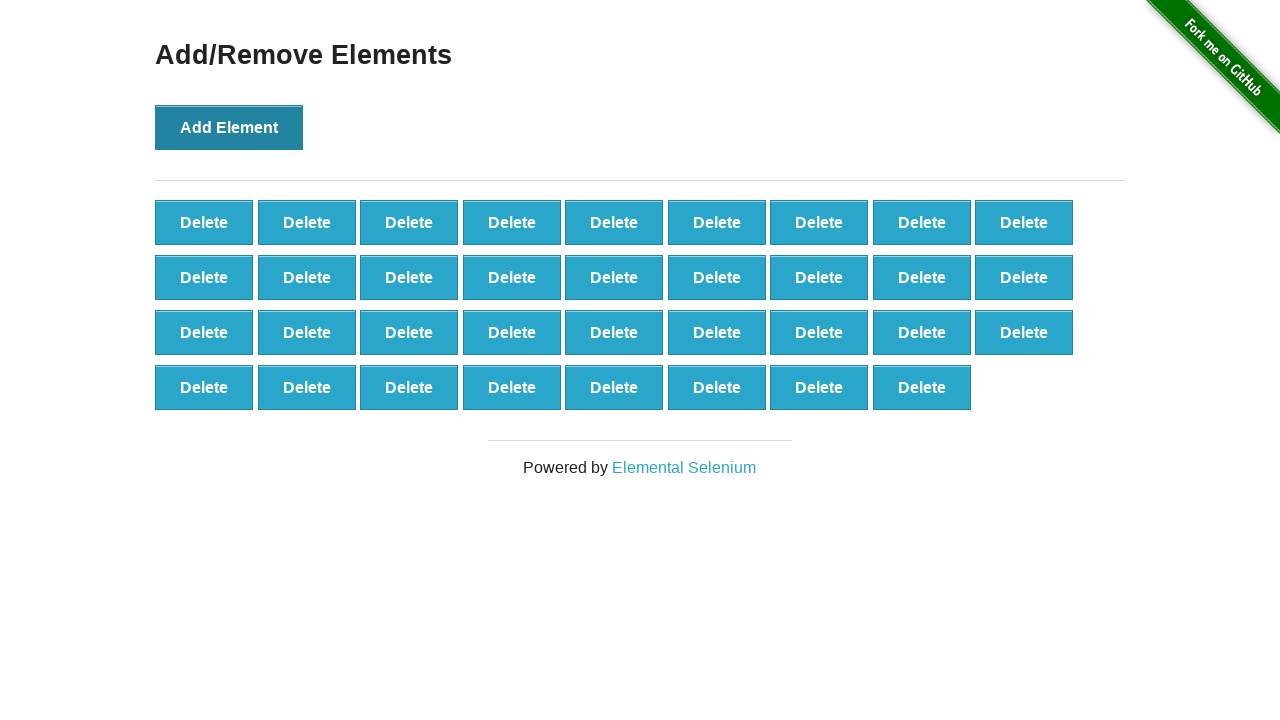

Clicked 'Add Element' button (iteration 36/100) at (229, 127) on button[onclick='addElement()']
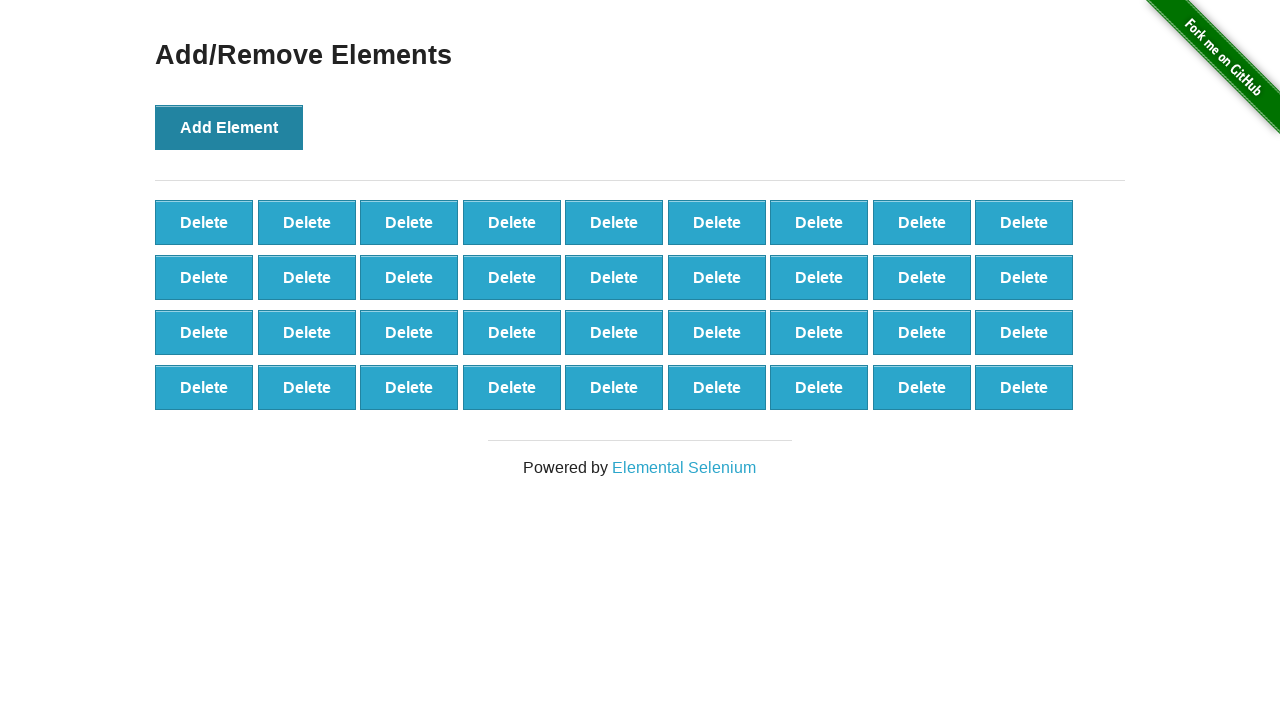

Clicked 'Add Element' button (iteration 37/100) at (229, 127) on button[onclick='addElement()']
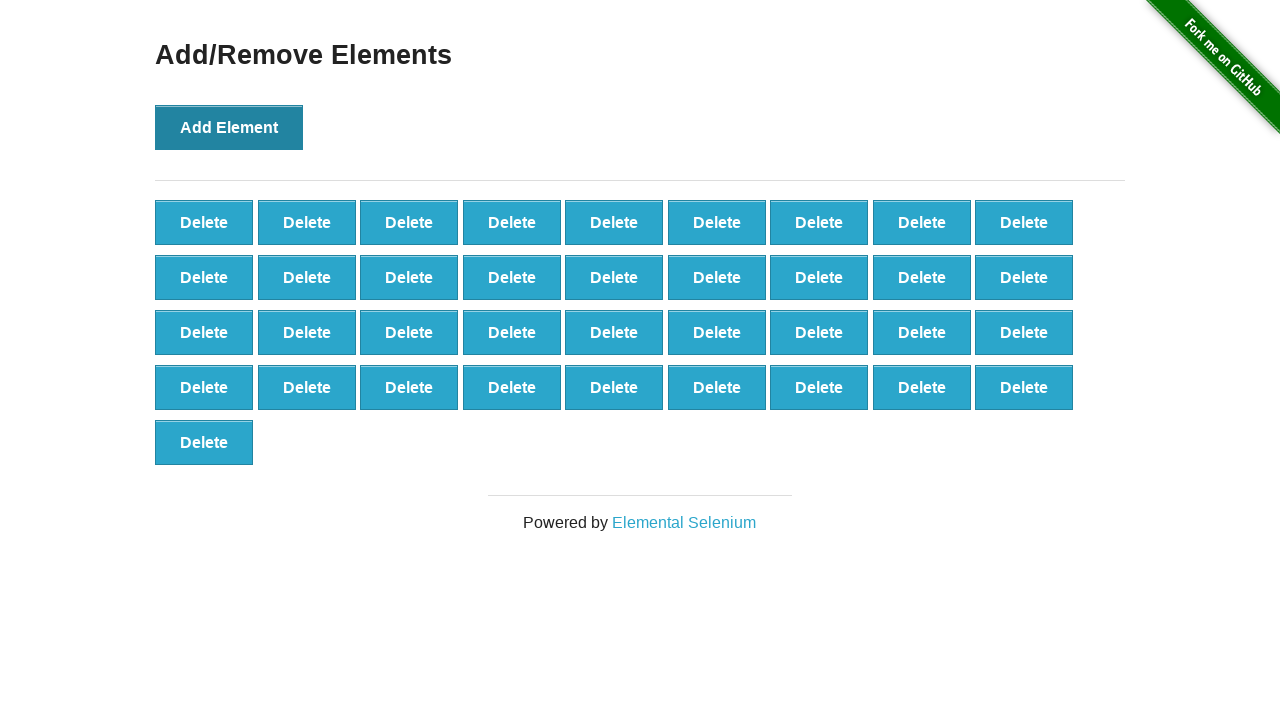

Clicked 'Add Element' button (iteration 38/100) at (229, 127) on button[onclick='addElement()']
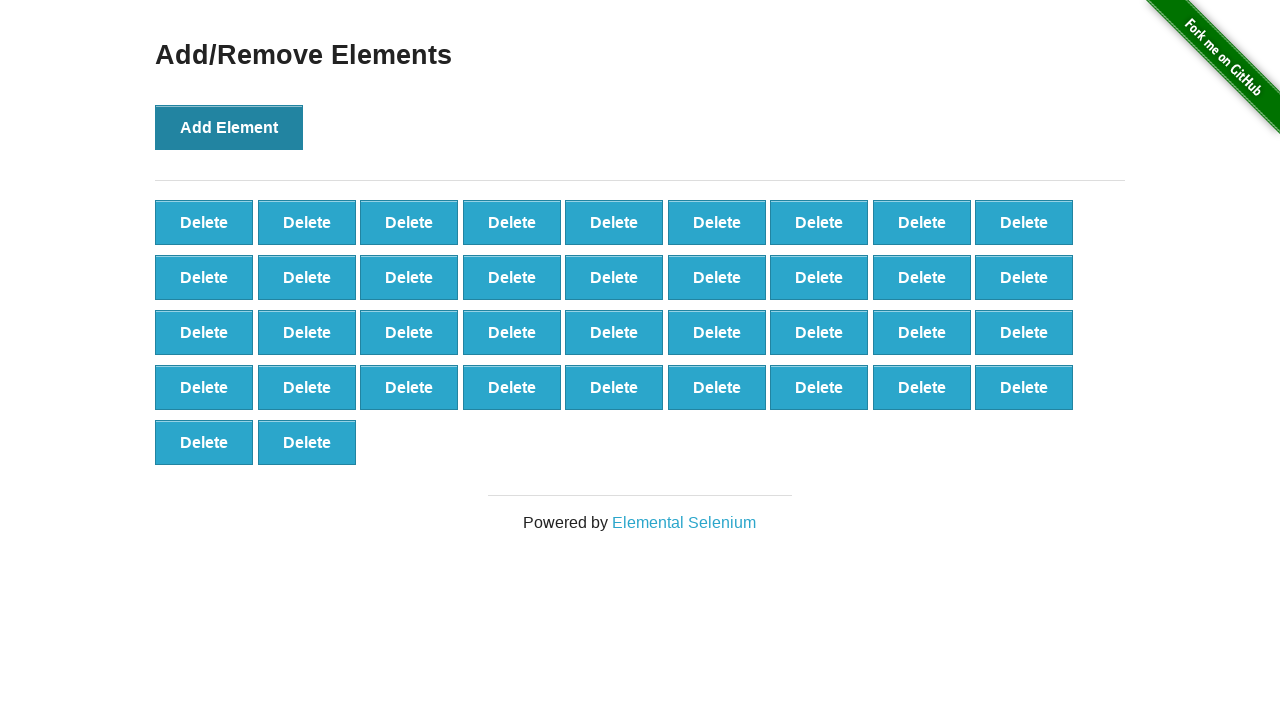

Clicked 'Add Element' button (iteration 39/100) at (229, 127) on button[onclick='addElement()']
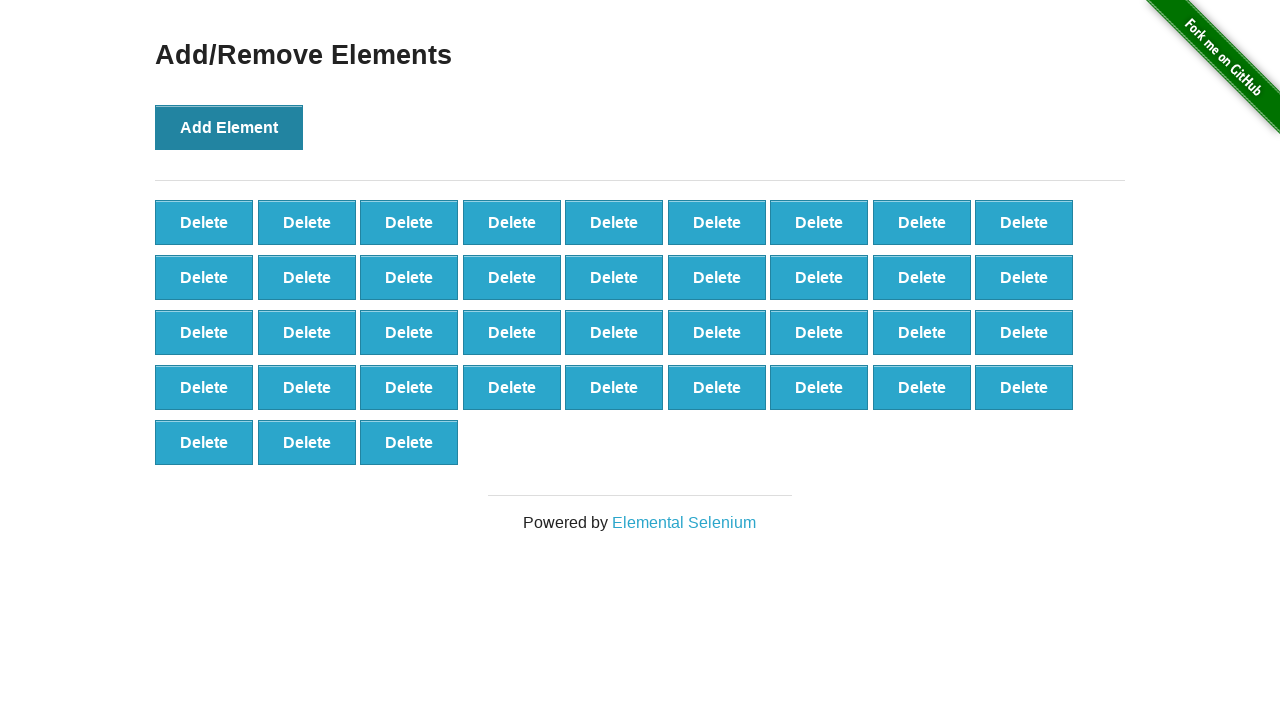

Clicked 'Add Element' button (iteration 40/100) at (229, 127) on button[onclick='addElement()']
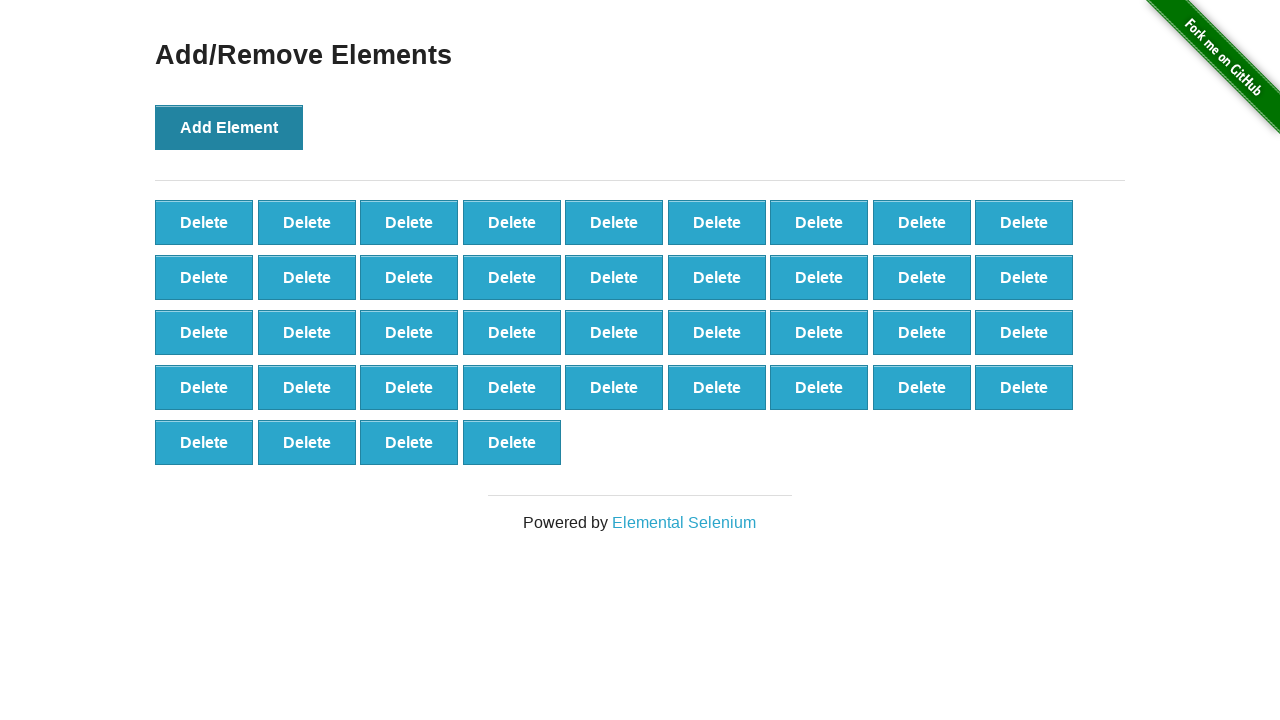

Clicked 'Add Element' button (iteration 41/100) at (229, 127) on button[onclick='addElement()']
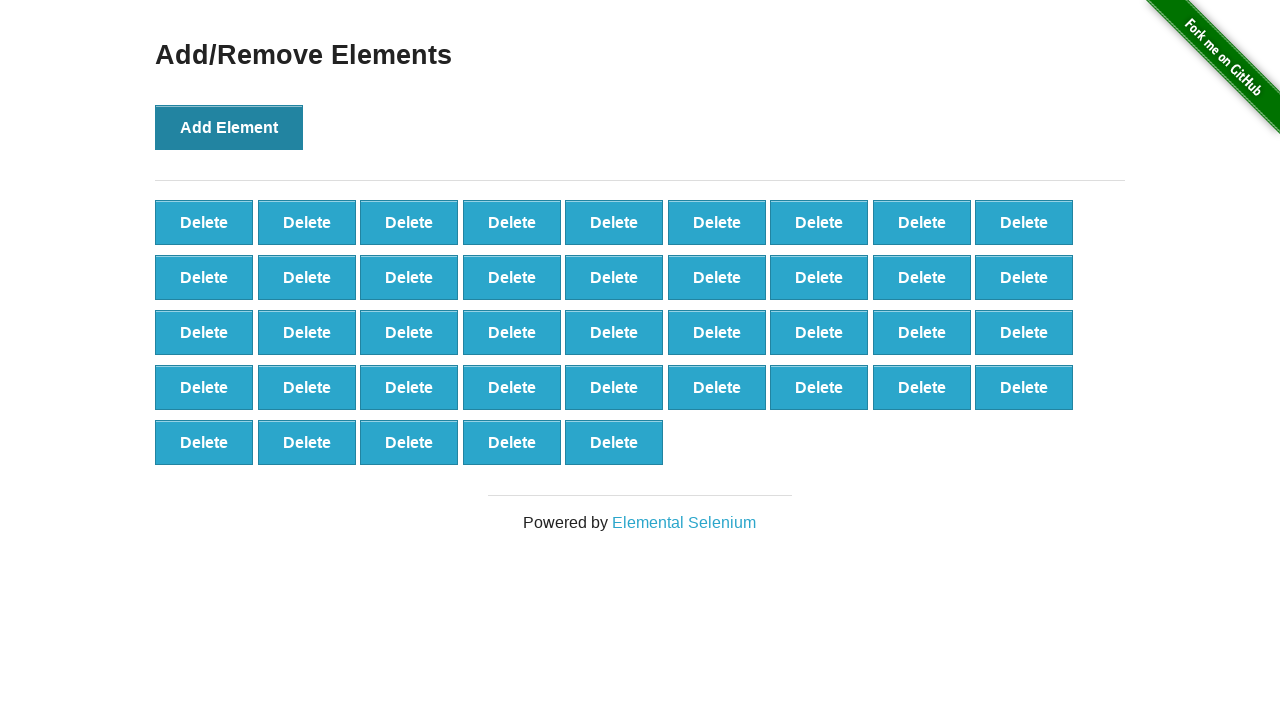

Clicked 'Add Element' button (iteration 42/100) at (229, 127) on button[onclick='addElement()']
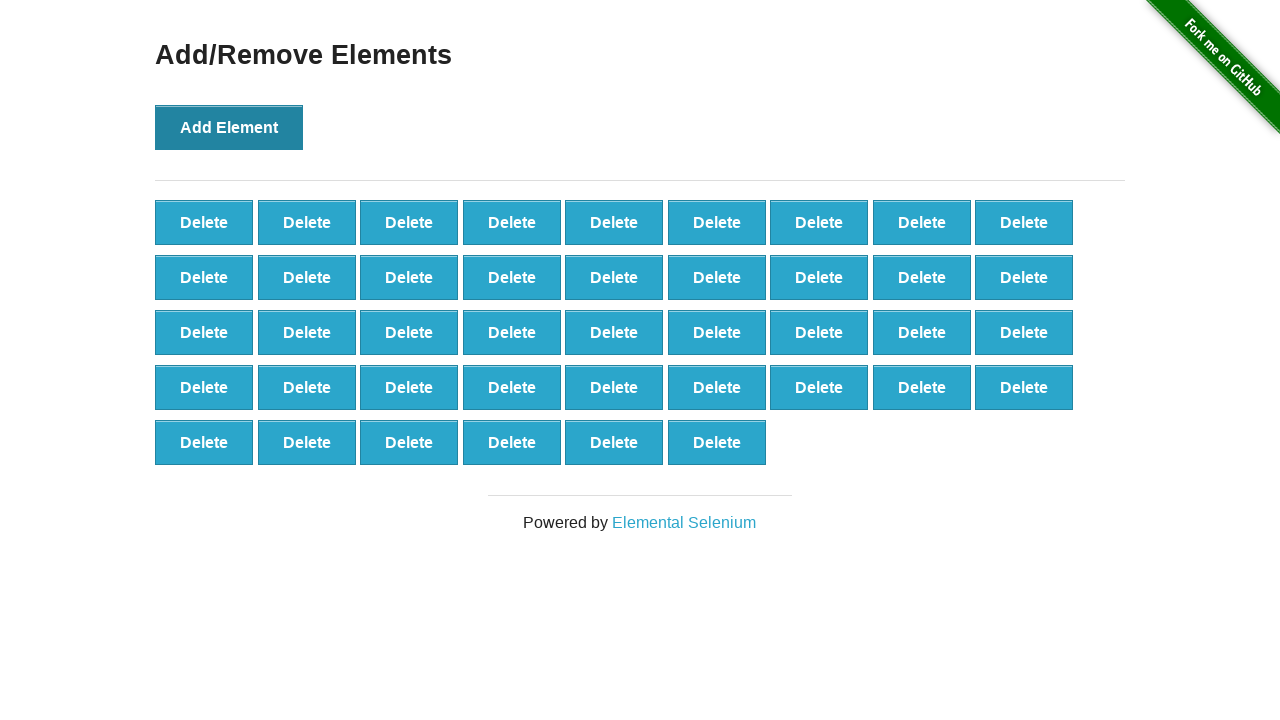

Clicked 'Add Element' button (iteration 43/100) at (229, 127) on button[onclick='addElement()']
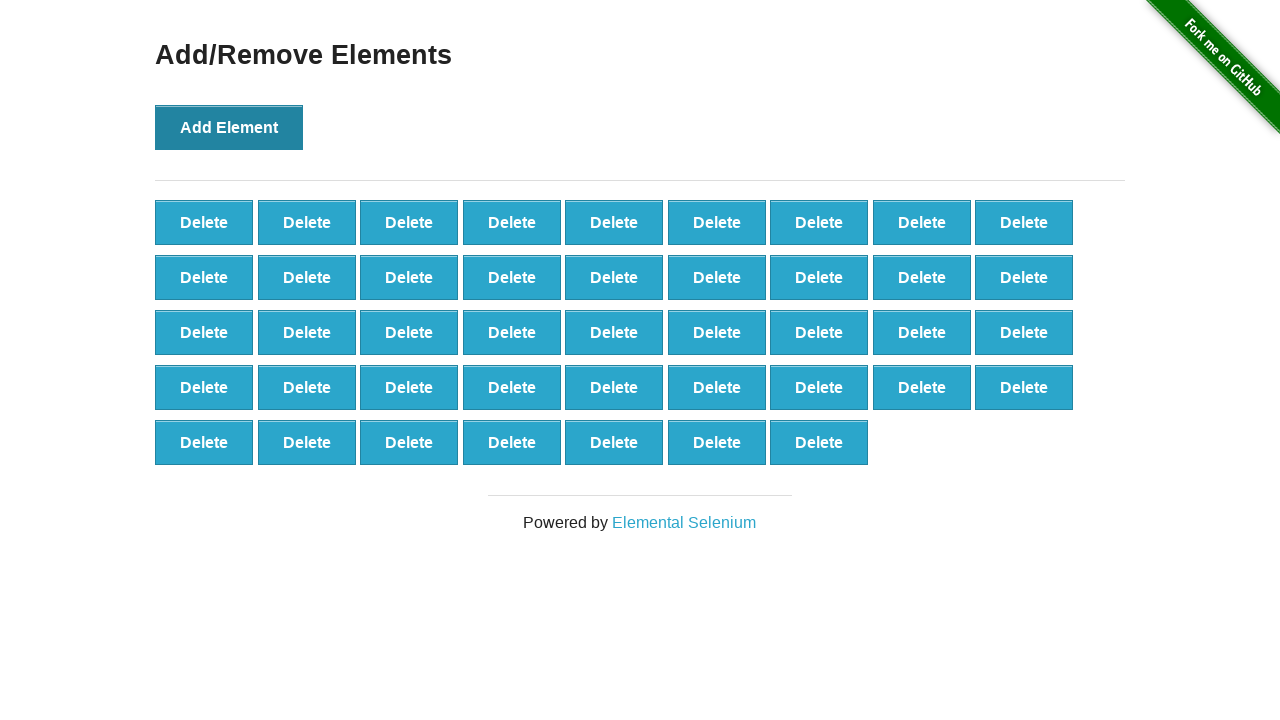

Clicked 'Add Element' button (iteration 44/100) at (229, 127) on button[onclick='addElement()']
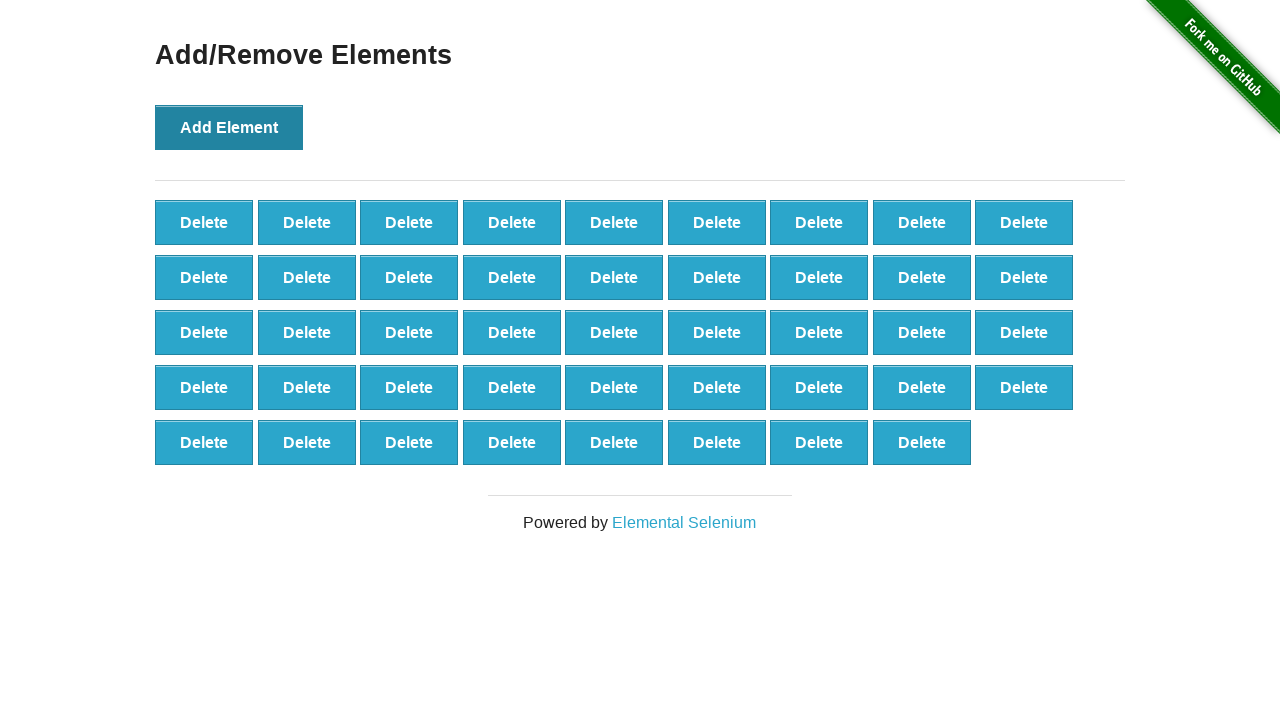

Clicked 'Add Element' button (iteration 45/100) at (229, 127) on button[onclick='addElement()']
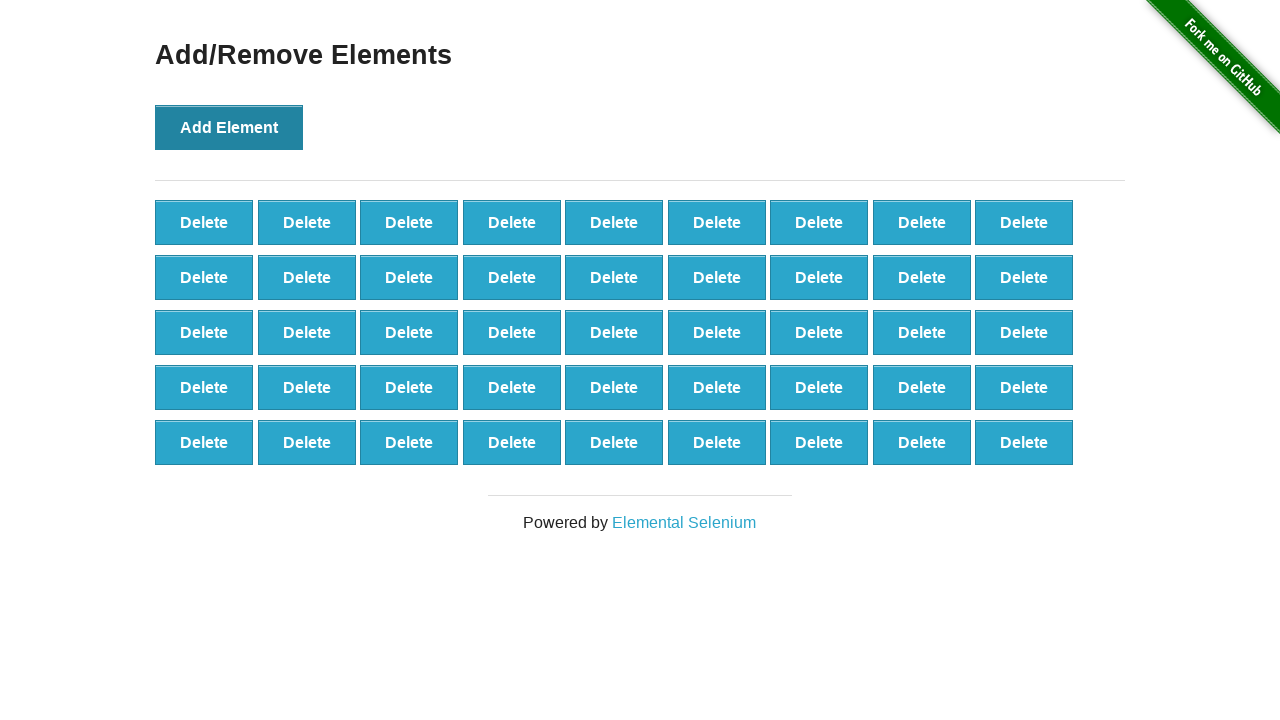

Clicked 'Add Element' button (iteration 46/100) at (229, 127) on button[onclick='addElement()']
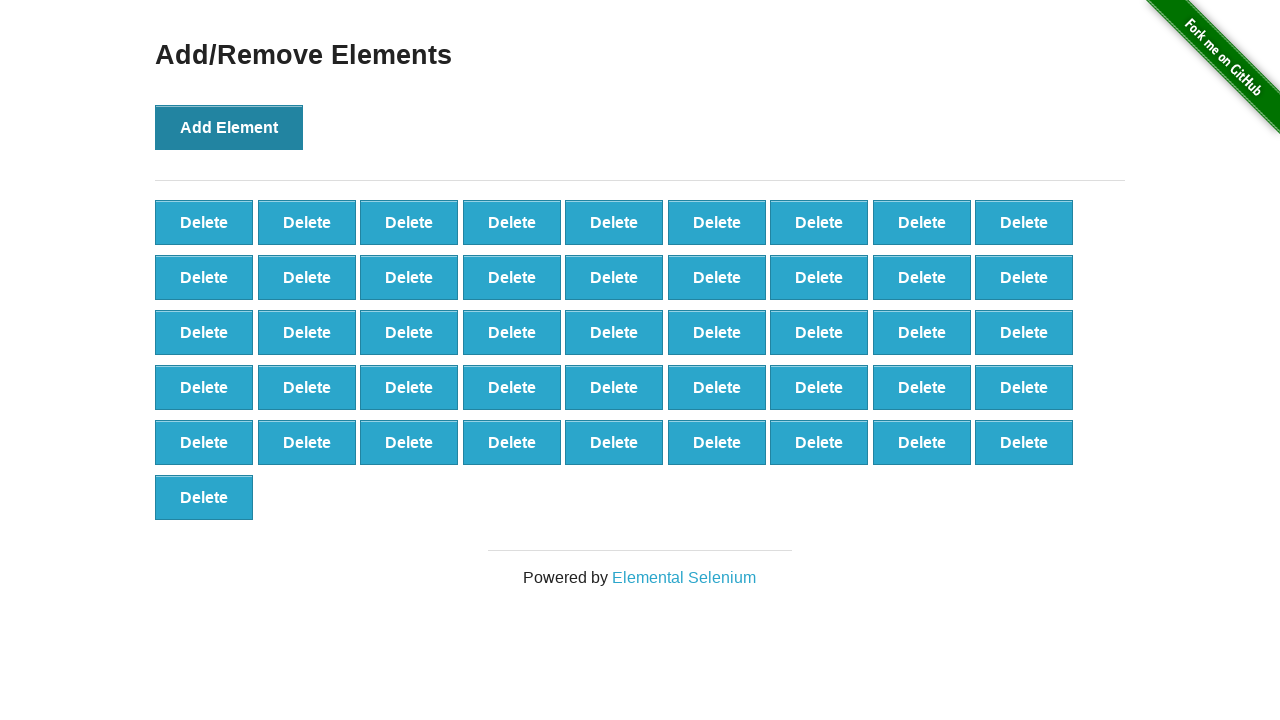

Clicked 'Add Element' button (iteration 47/100) at (229, 127) on button[onclick='addElement()']
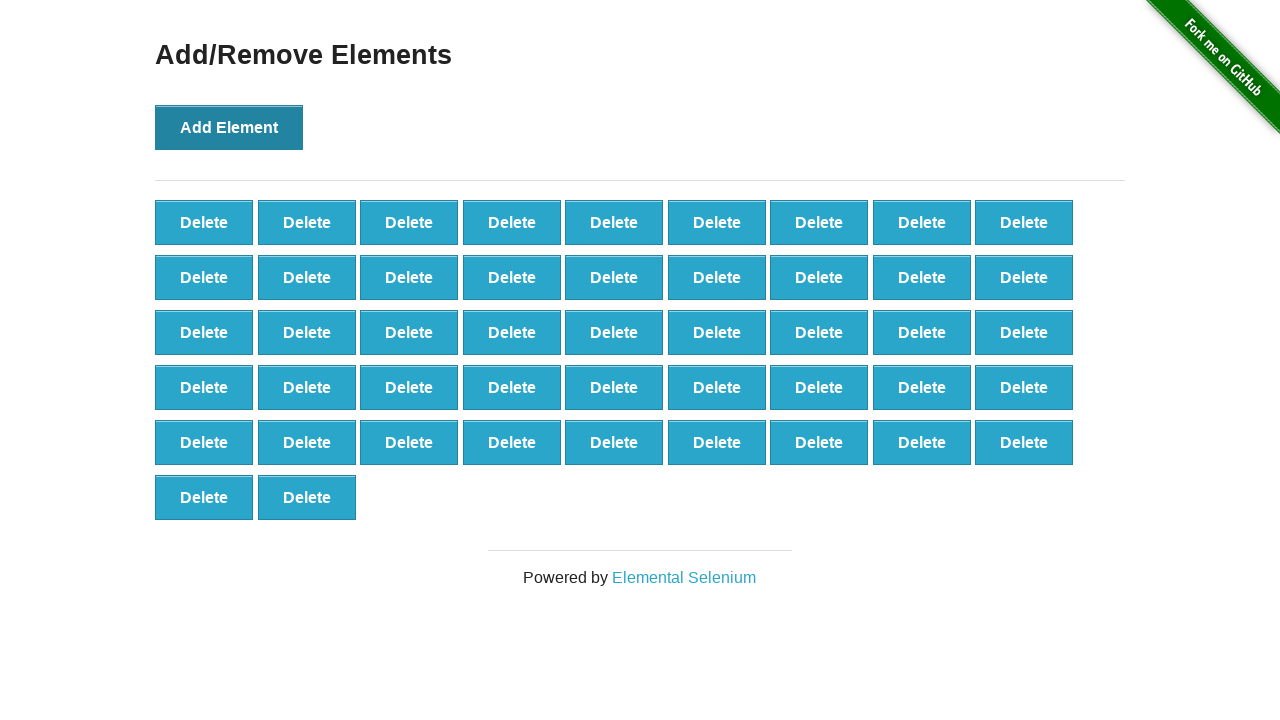

Clicked 'Add Element' button (iteration 48/100) at (229, 127) on button[onclick='addElement()']
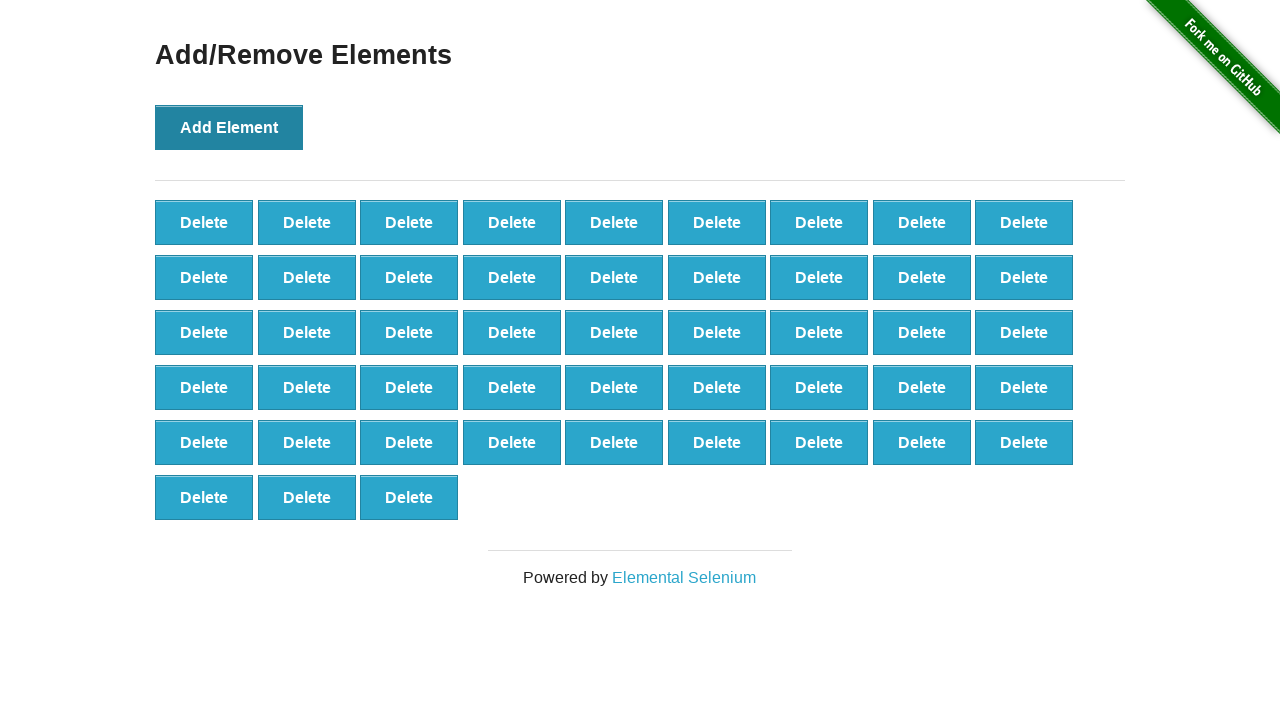

Clicked 'Add Element' button (iteration 49/100) at (229, 127) on button[onclick='addElement()']
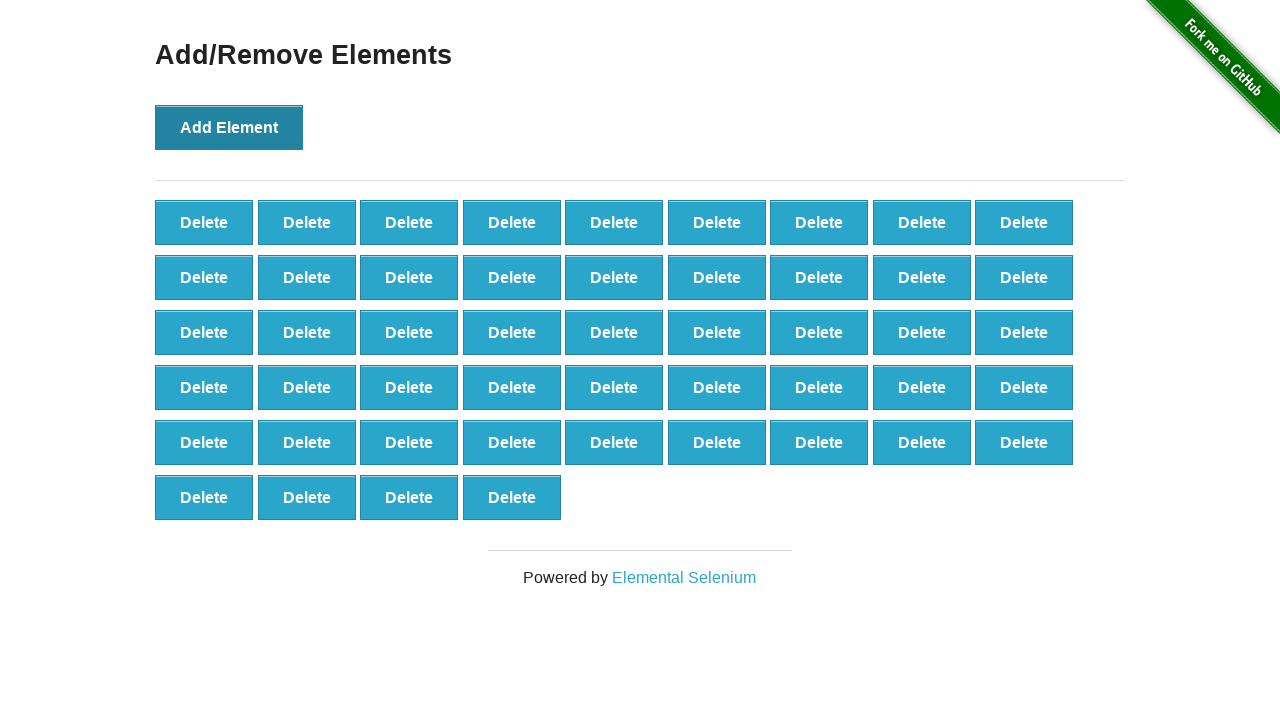

Clicked 'Add Element' button (iteration 50/100) at (229, 127) on button[onclick='addElement()']
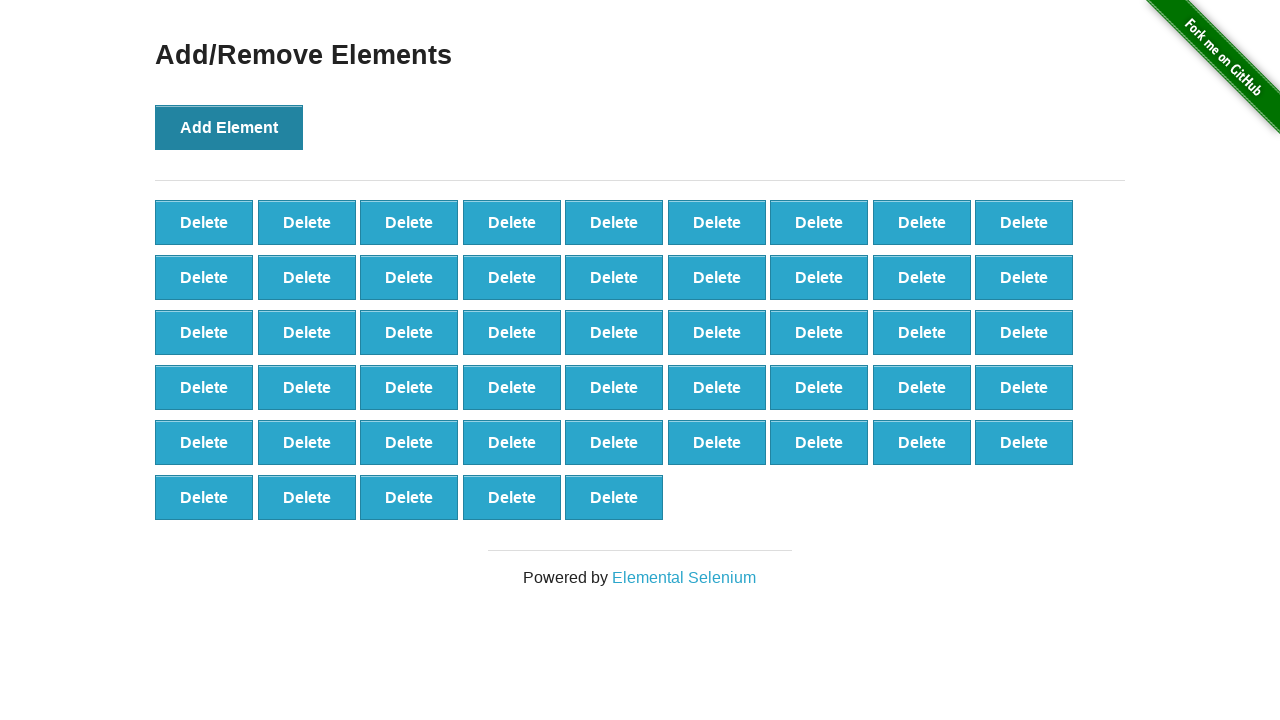

Clicked 'Add Element' button (iteration 51/100) at (229, 127) on button[onclick='addElement()']
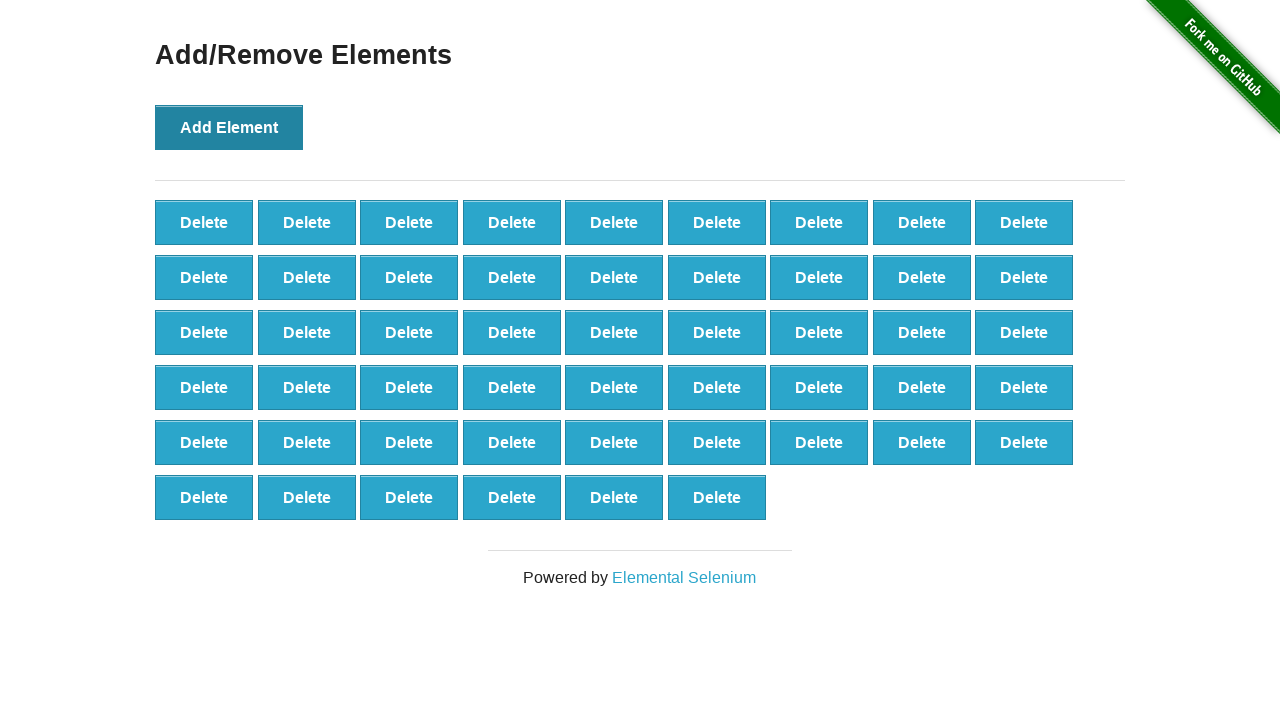

Clicked 'Add Element' button (iteration 52/100) at (229, 127) on button[onclick='addElement()']
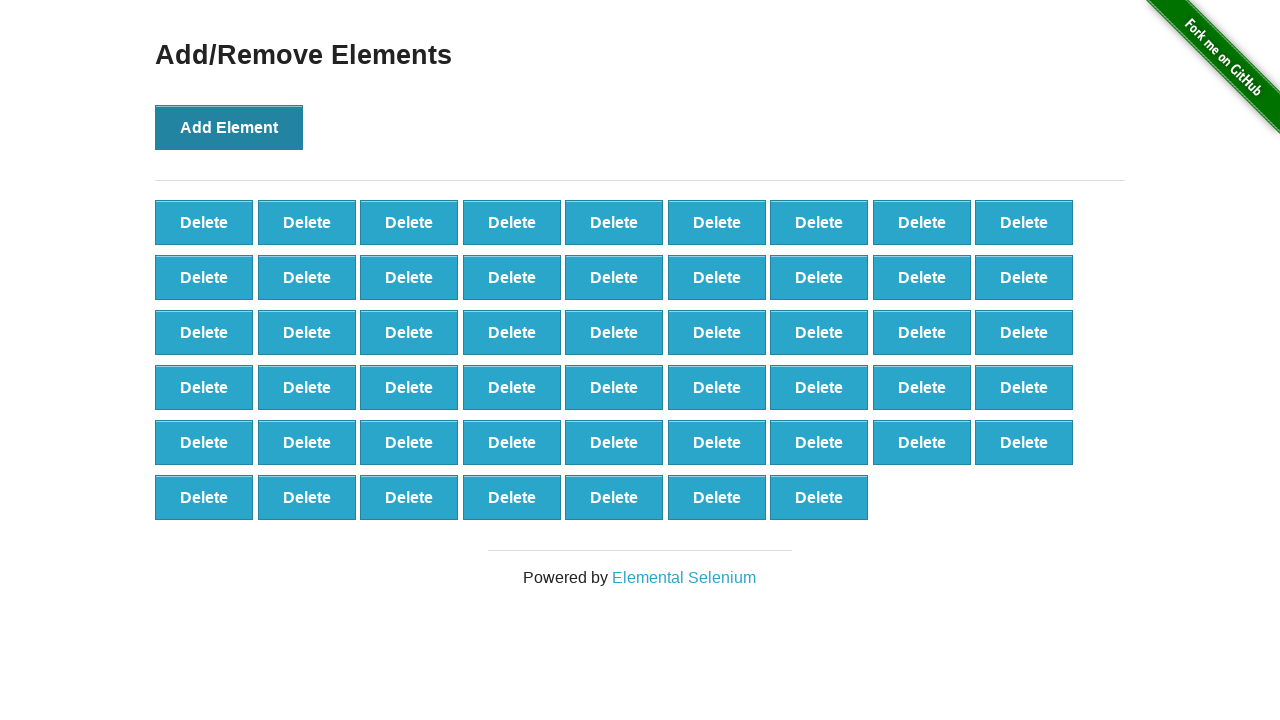

Clicked 'Add Element' button (iteration 53/100) at (229, 127) on button[onclick='addElement()']
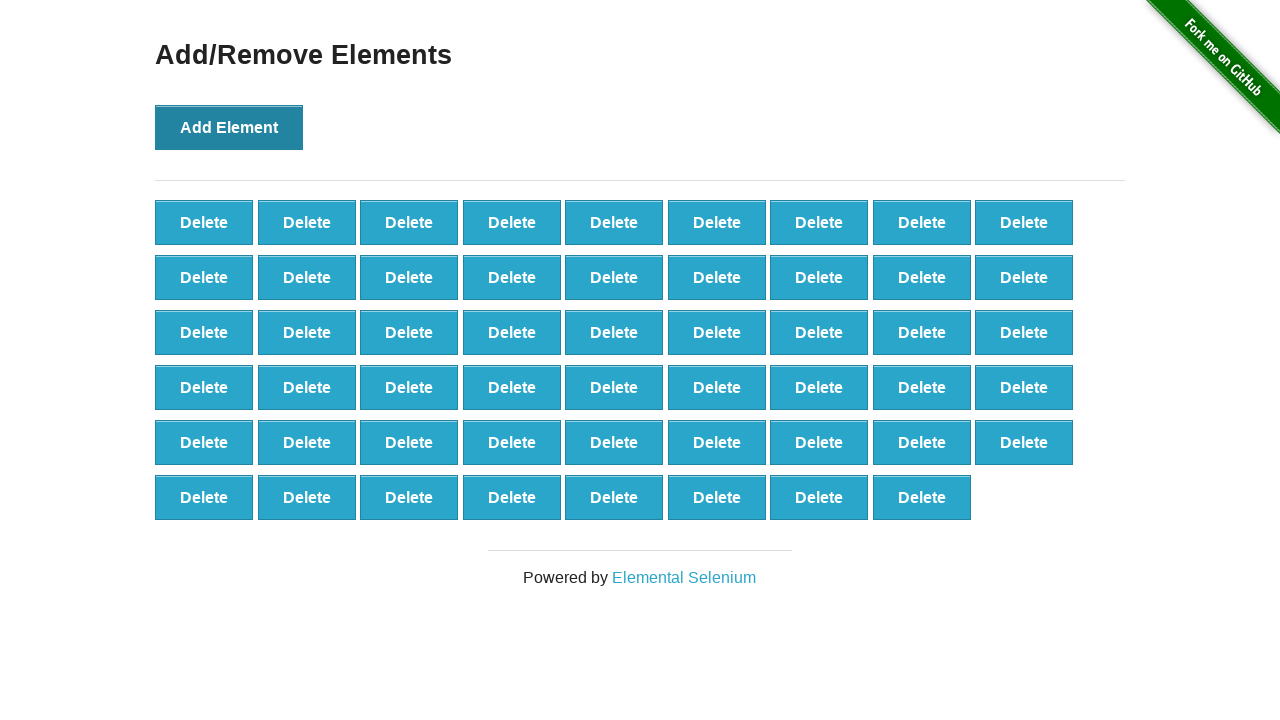

Clicked 'Add Element' button (iteration 54/100) at (229, 127) on button[onclick='addElement()']
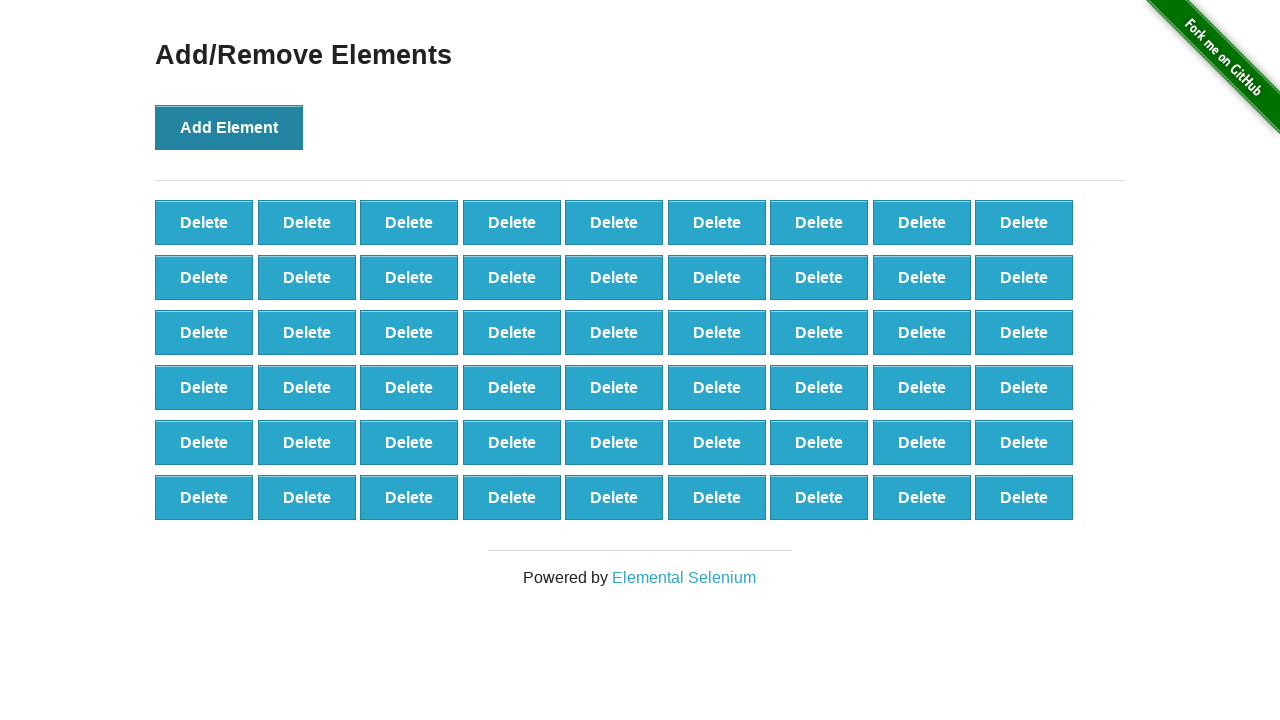

Clicked 'Add Element' button (iteration 55/100) at (229, 127) on button[onclick='addElement()']
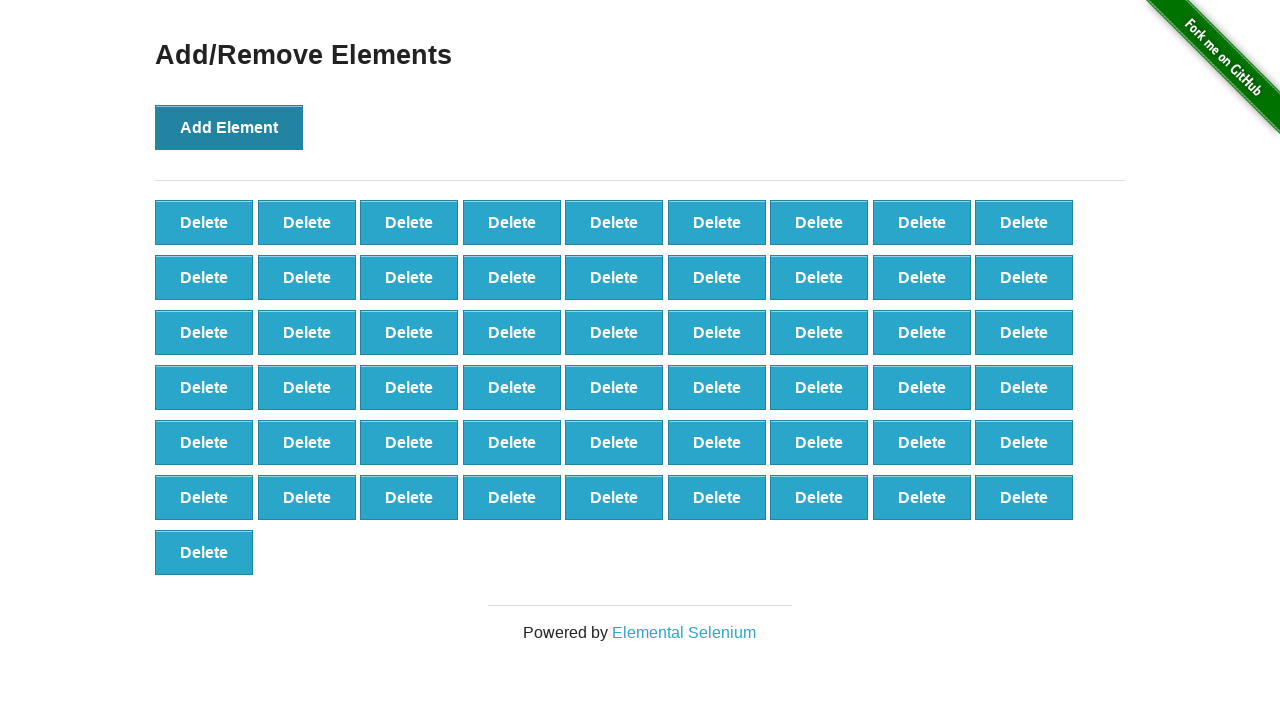

Clicked 'Add Element' button (iteration 56/100) at (229, 127) on button[onclick='addElement()']
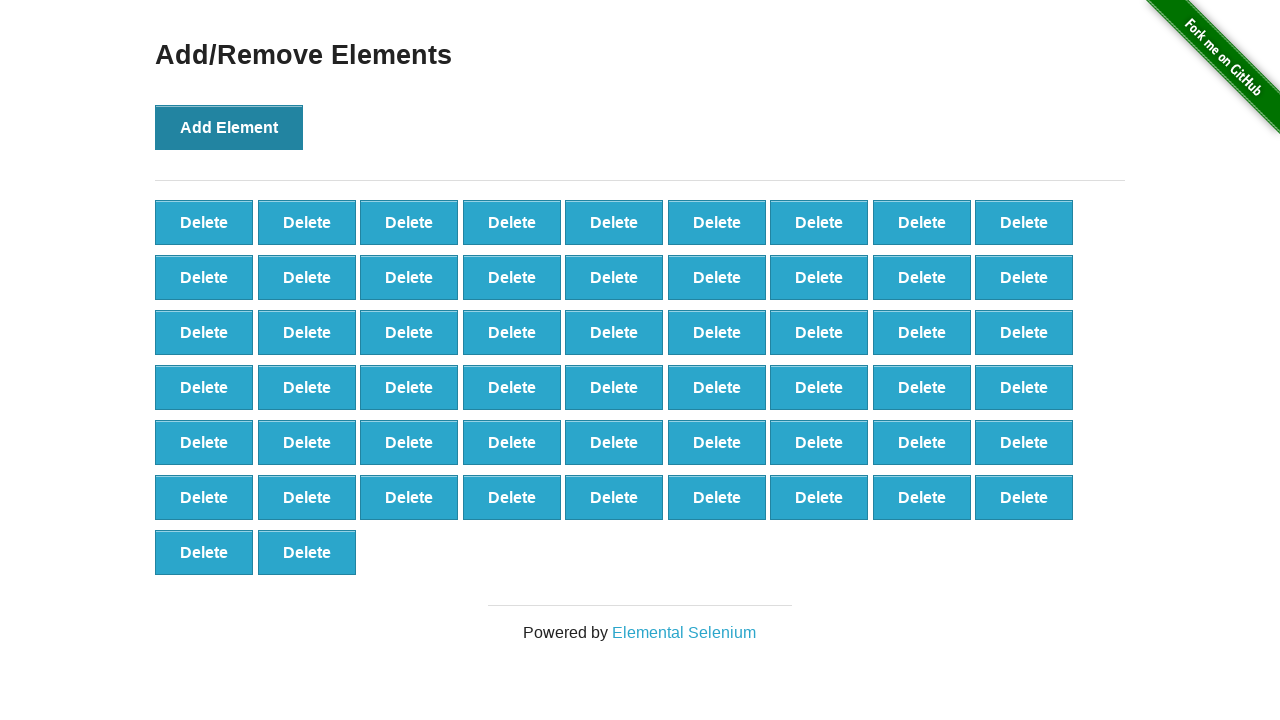

Clicked 'Add Element' button (iteration 57/100) at (229, 127) on button[onclick='addElement()']
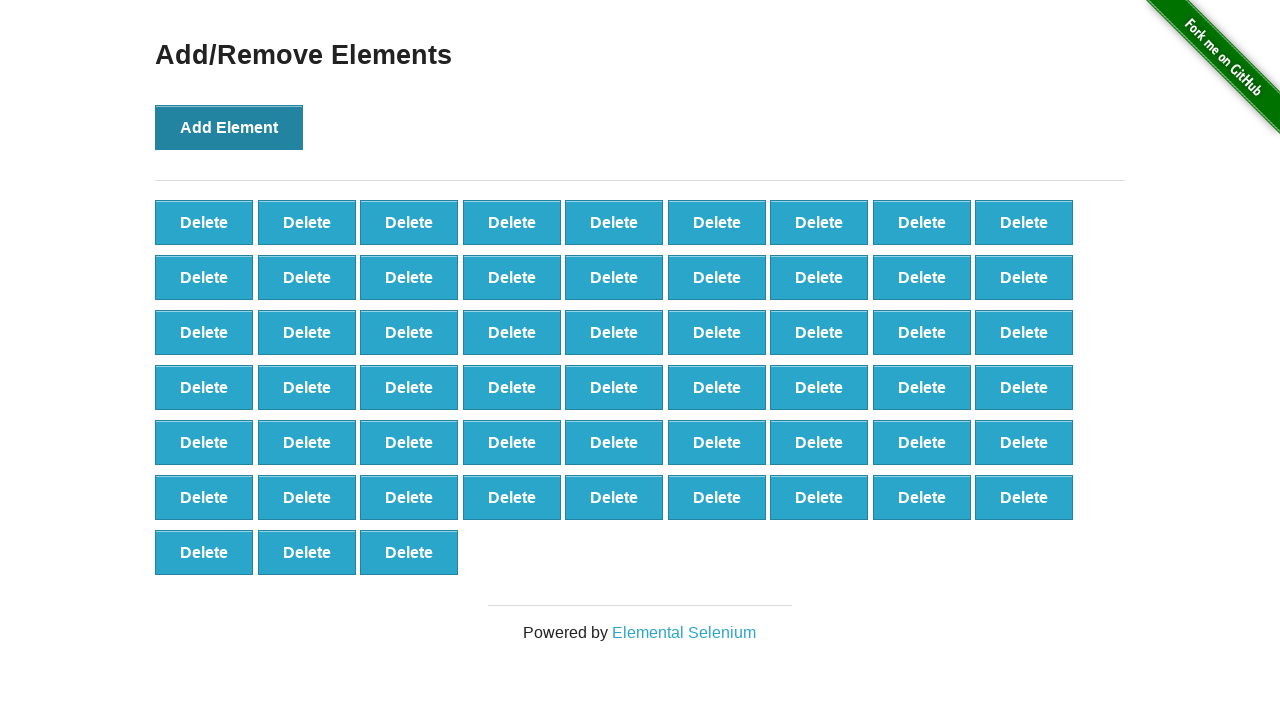

Clicked 'Add Element' button (iteration 58/100) at (229, 127) on button[onclick='addElement()']
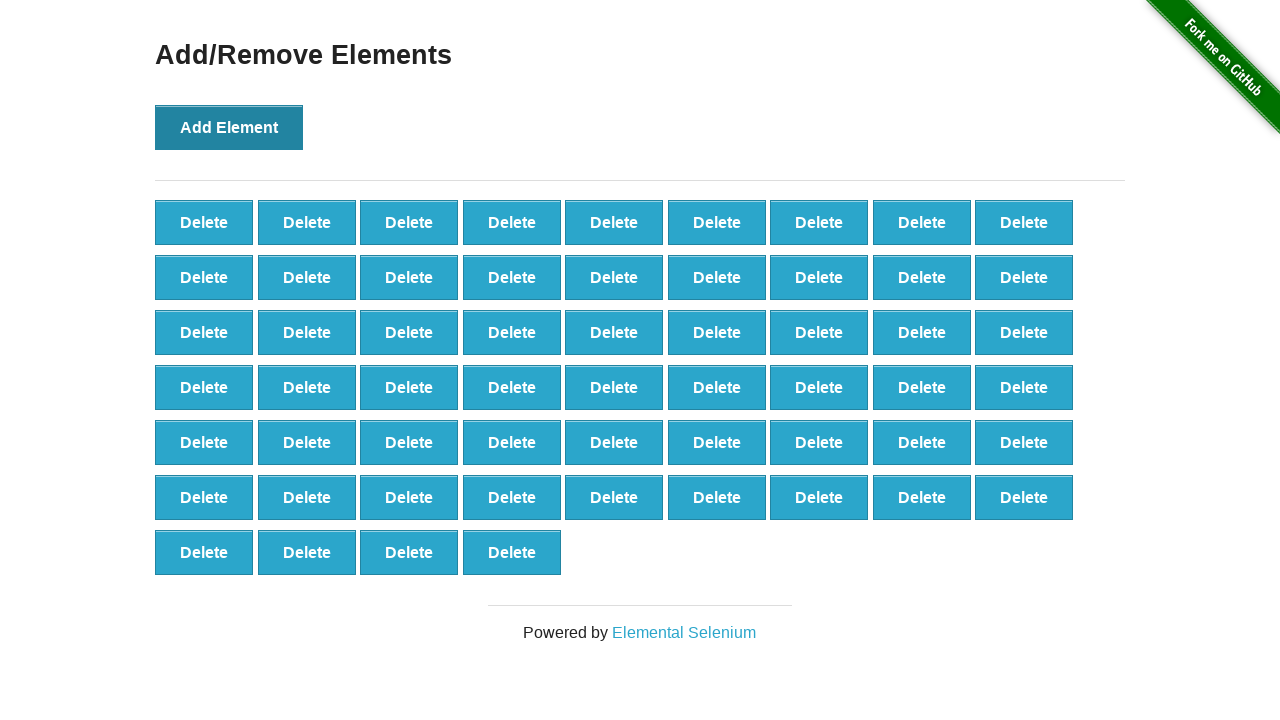

Clicked 'Add Element' button (iteration 59/100) at (229, 127) on button[onclick='addElement()']
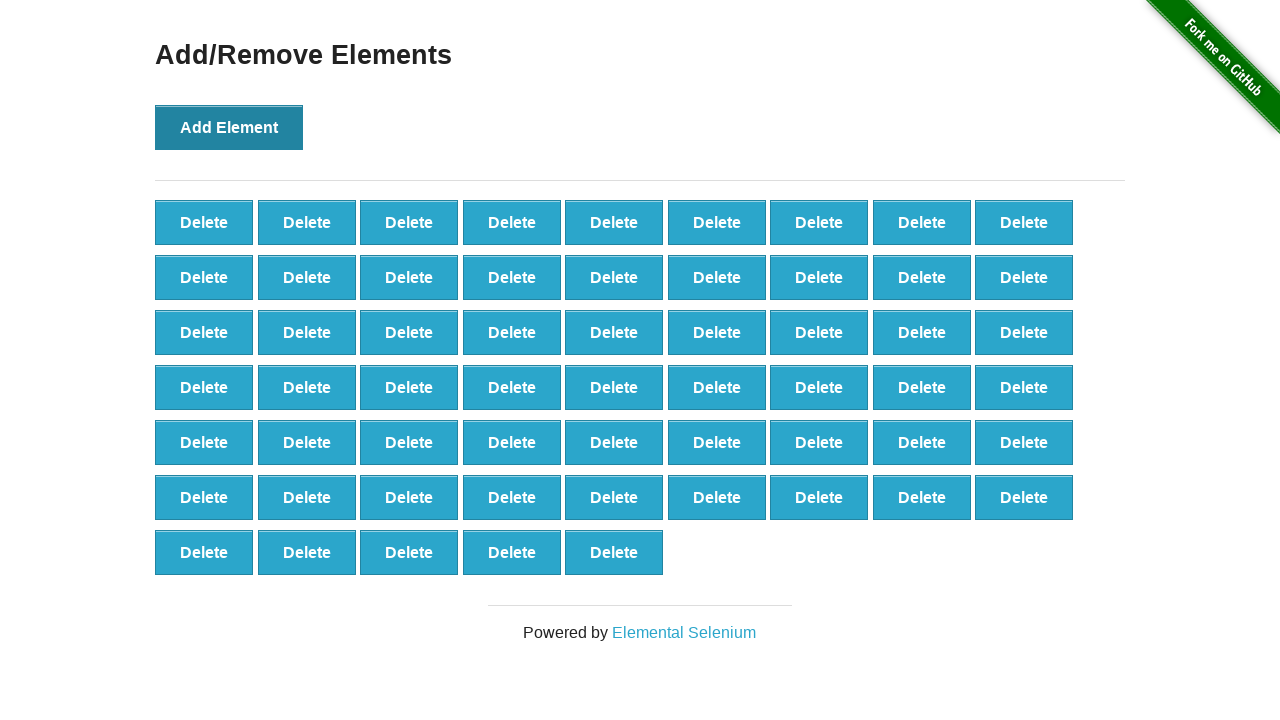

Clicked 'Add Element' button (iteration 60/100) at (229, 127) on button[onclick='addElement()']
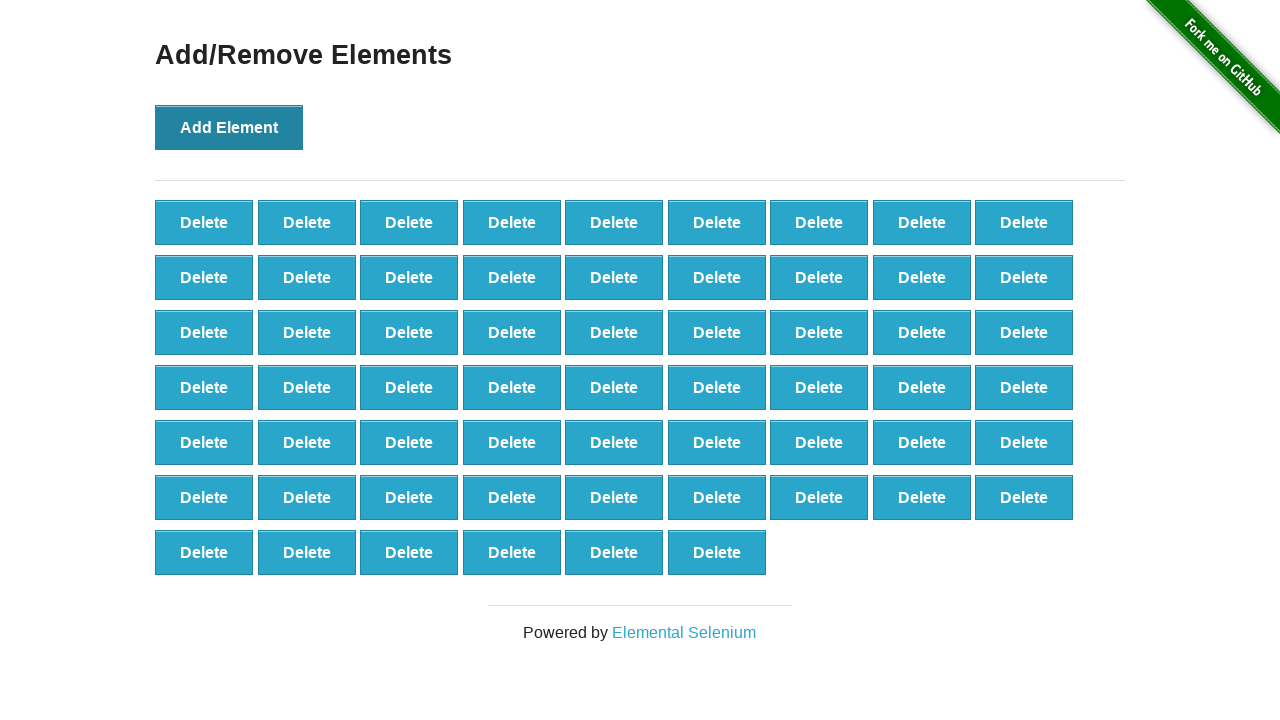

Clicked 'Add Element' button (iteration 61/100) at (229, 127) on button[onclick='addElement()']
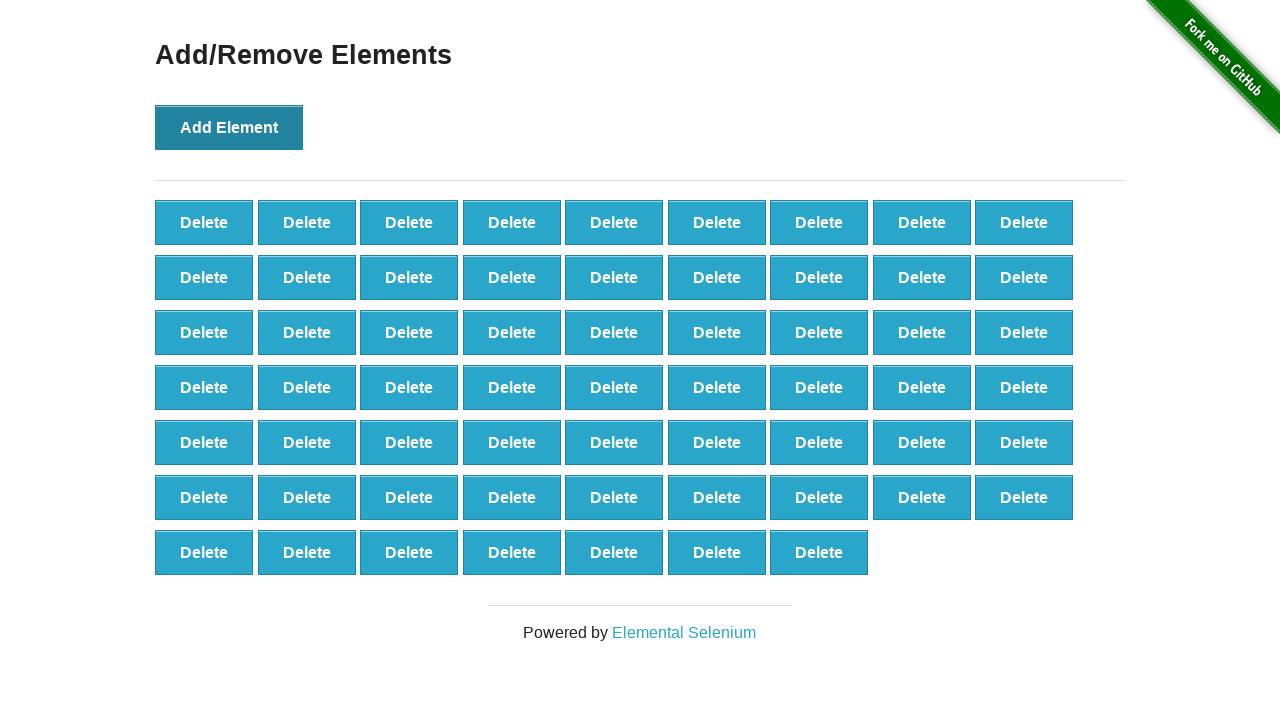

Clicked 'Add Element' button (iteration 62/100) at (229, 127) on button[onclick='addElement()']
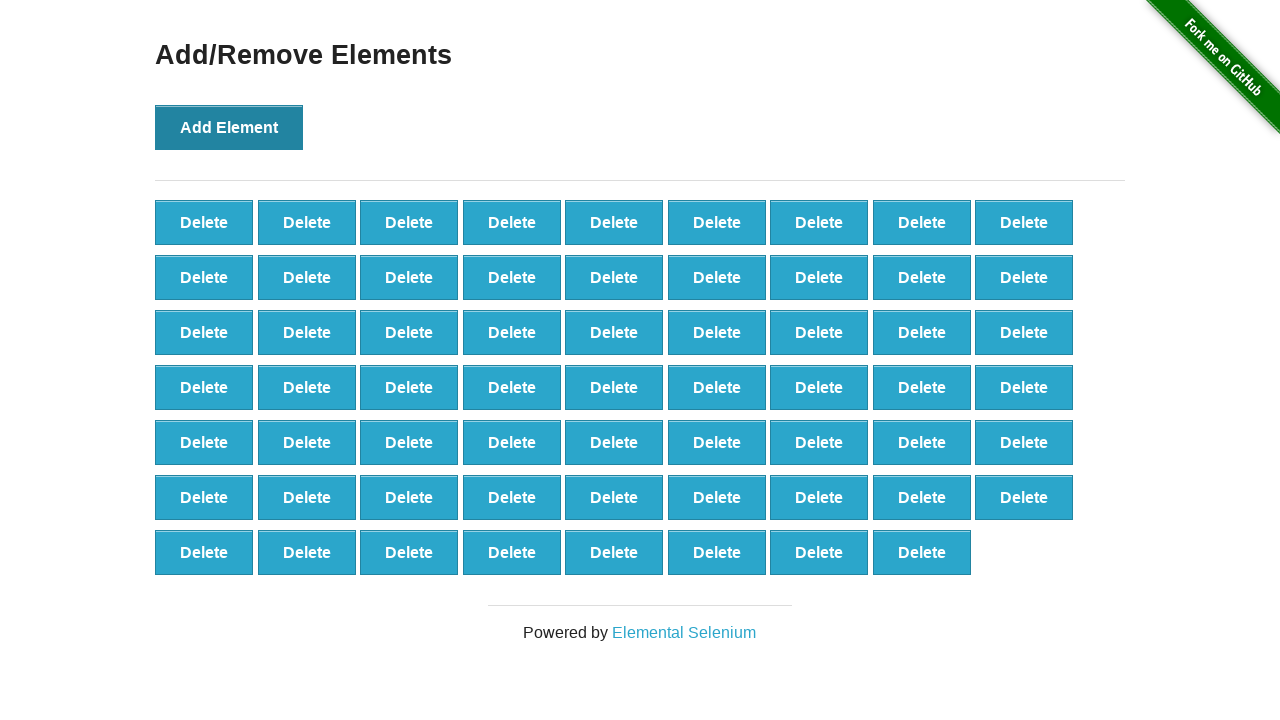

Clicked 'Add Element' button (iteration 63/100) at (229, 127) on button[onclick='addElement()']
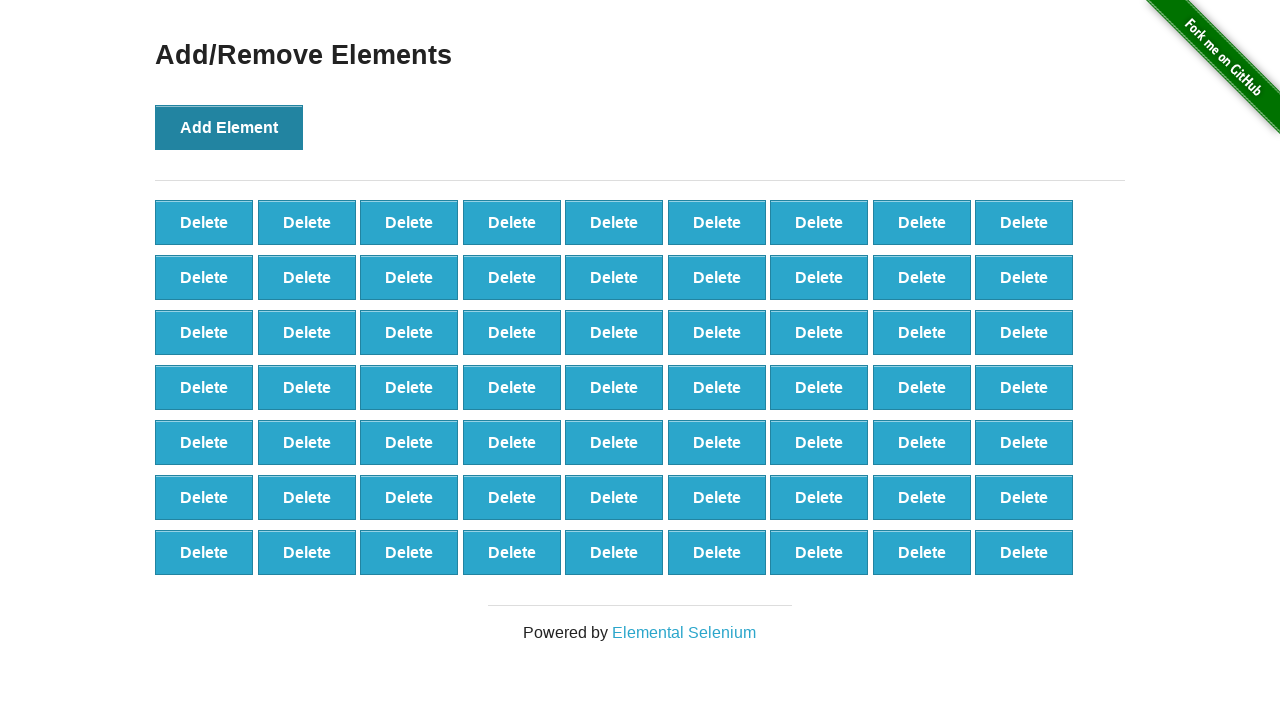

Clicked 'Add Element' button (iteration 64/100) at (229, 127) on button[onclick='addElement()']
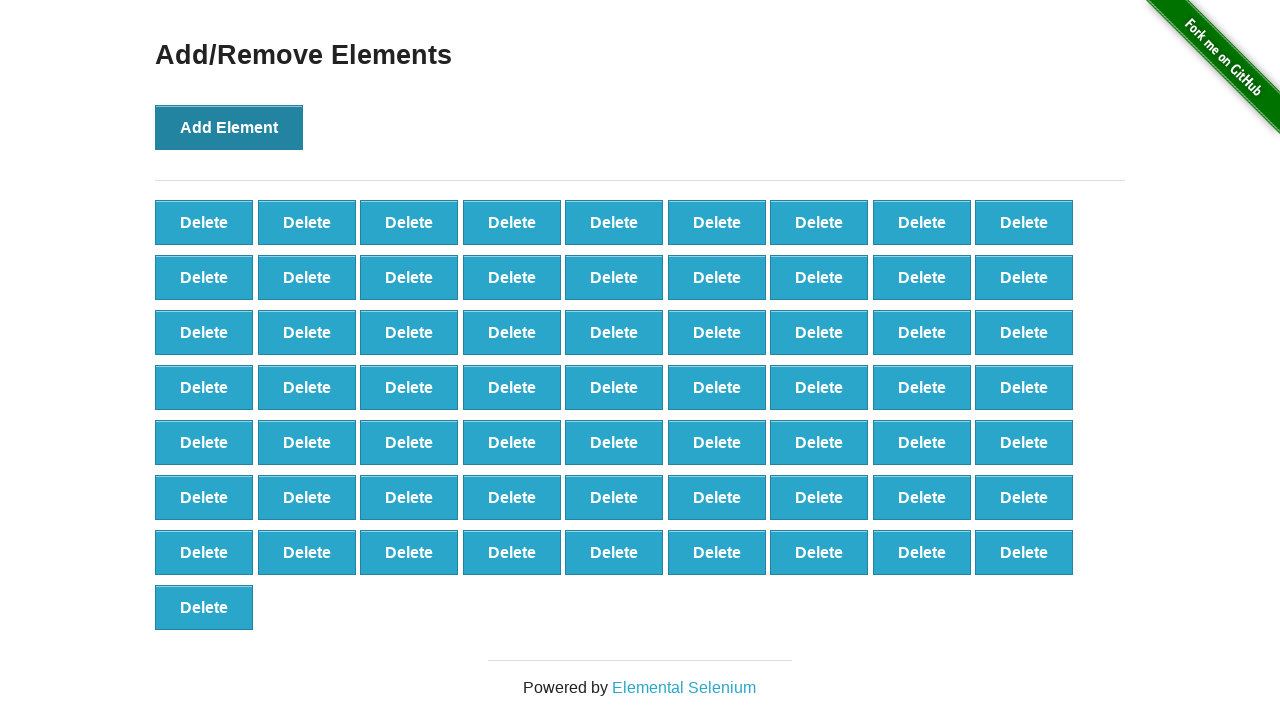

Clicked 'Add Element' button (iteration 65/100) at (229, 127) on button[onclick='addElement()']
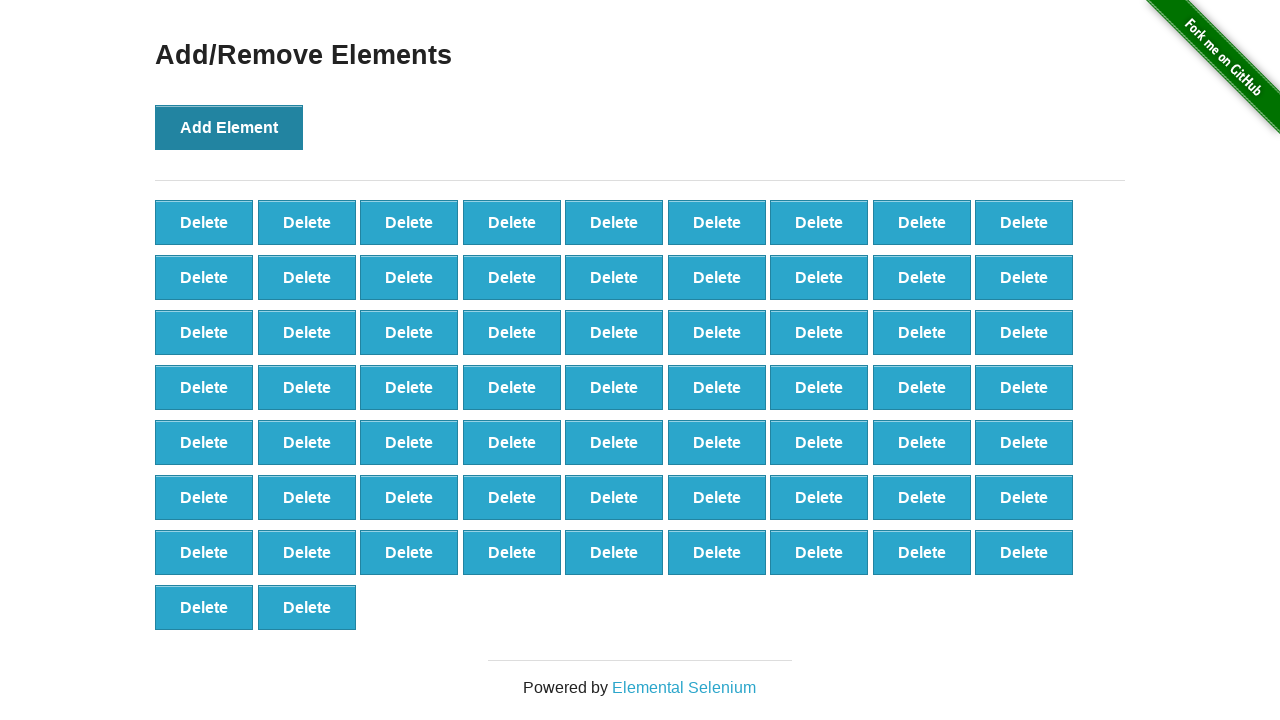

Clicked 'Add Element' button (iteration 66/100) at (229, 127) on button[onclick='addElement()']
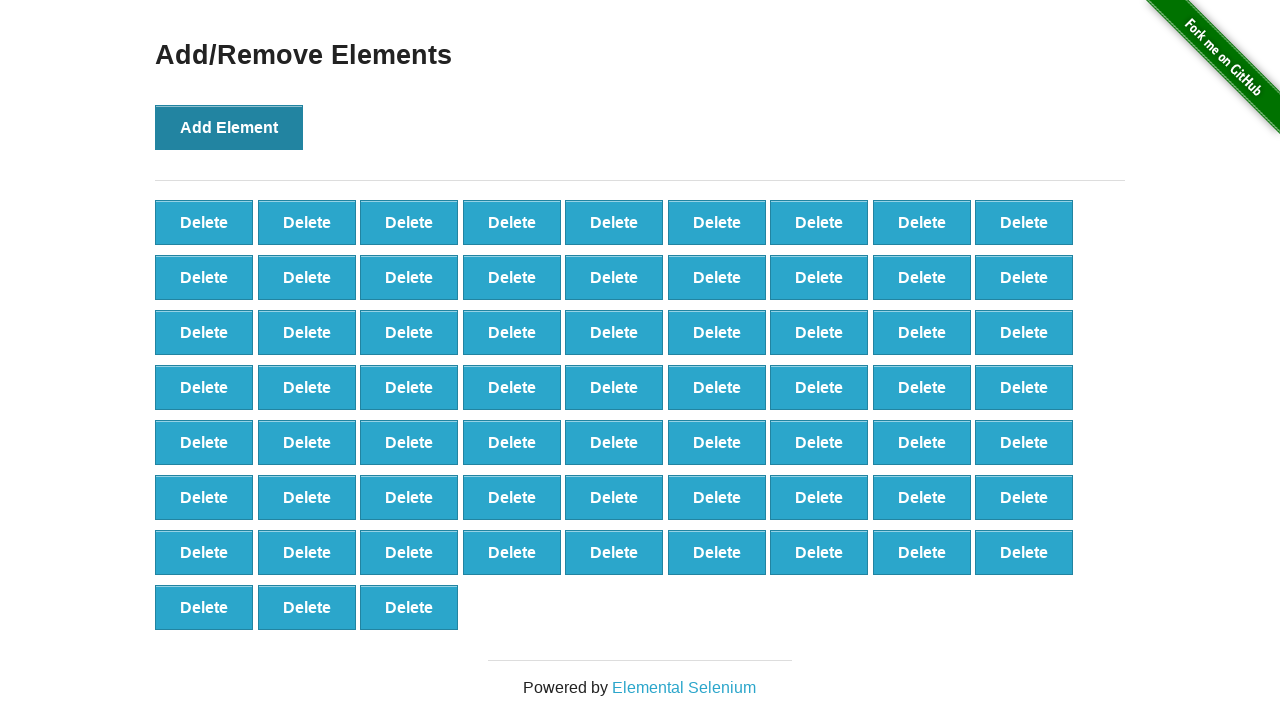

Clicked 'Add Element' button (iteration 67/100) at (229, 127) on button[onclick='addElement()']
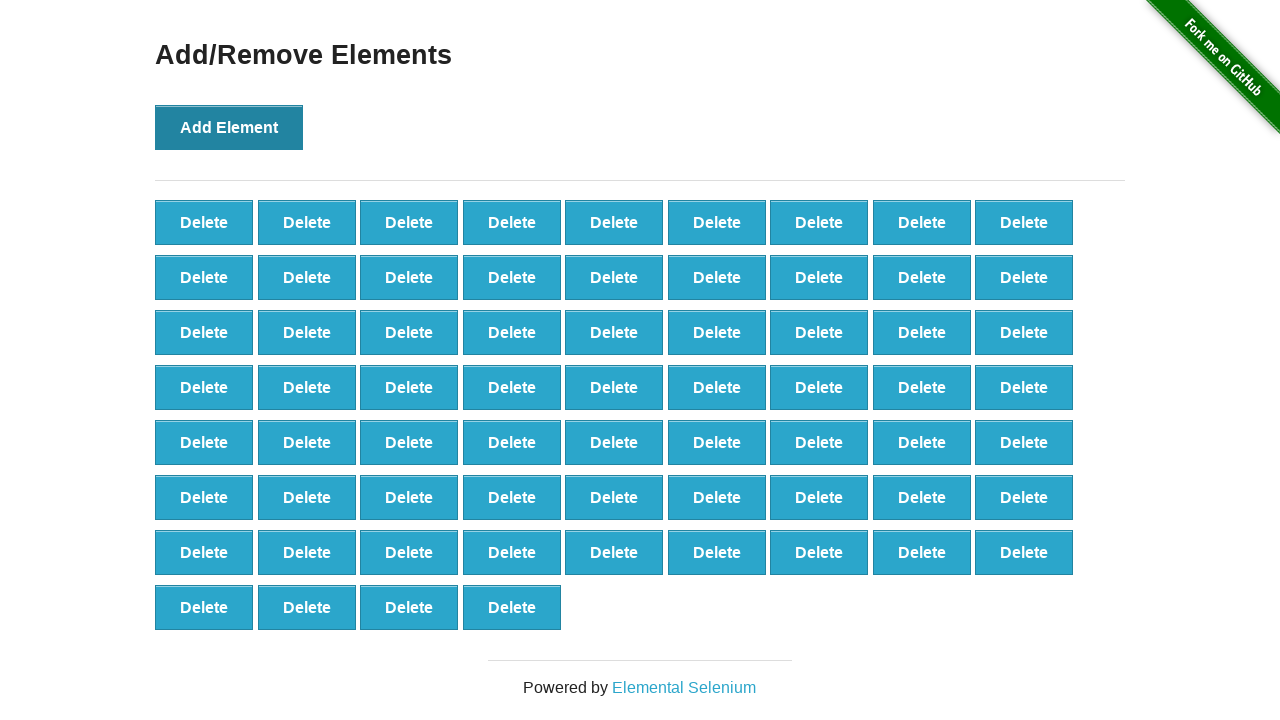

Clicked 'Add Element' button (iteration 68/100) at (229, 127) on button[onclick='addElement()']
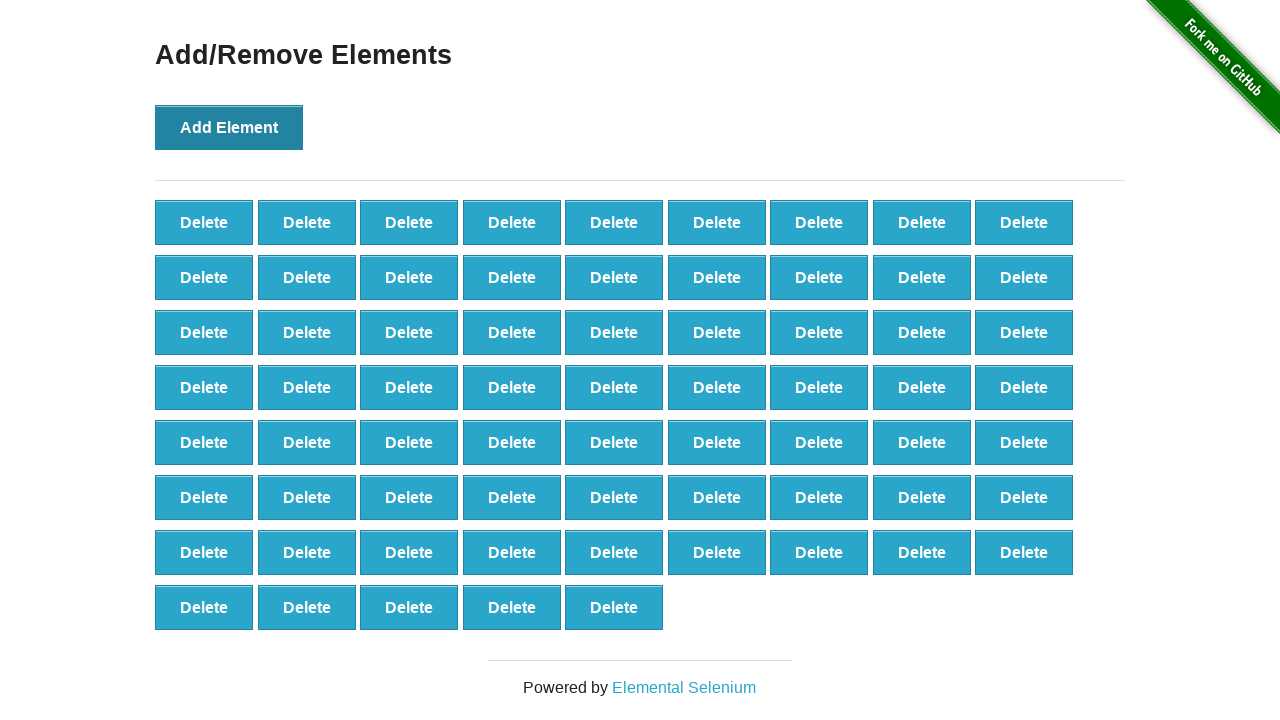

Clicked 'Add Element' button (iteration 69/100) at (229, 127) on button[onclick='addElement()']
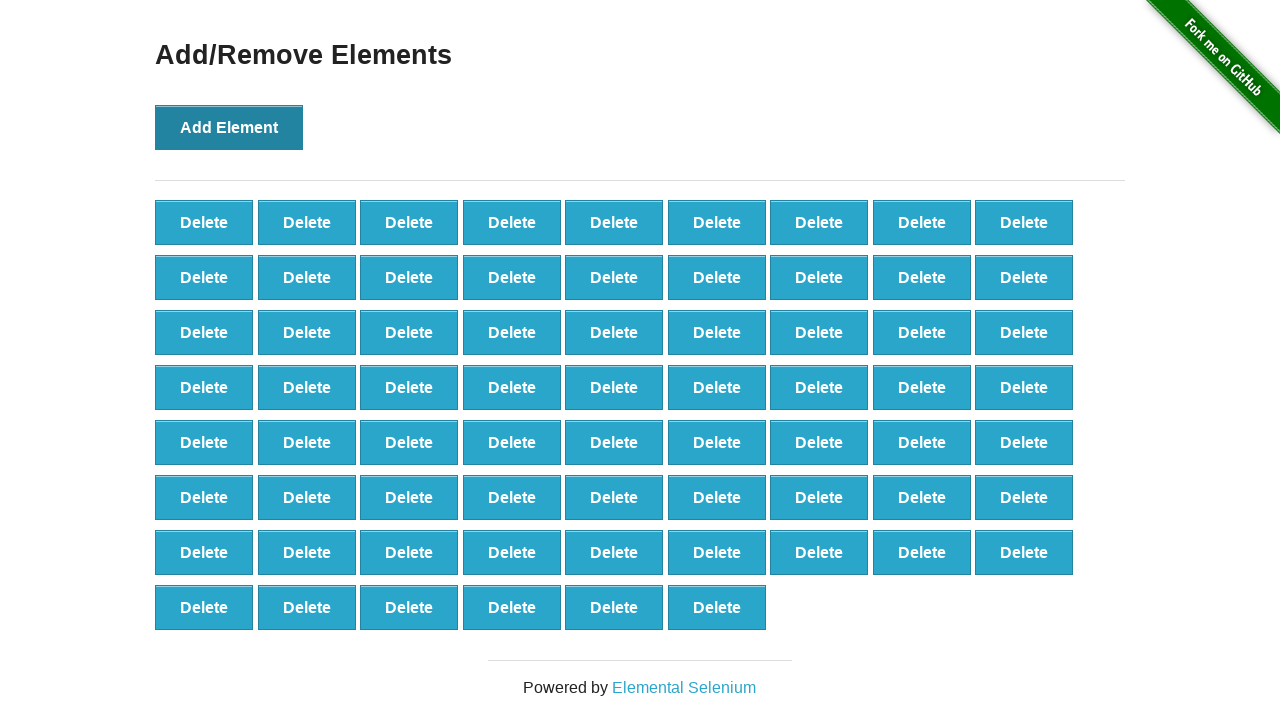

Clicked 'Add Element' button (iteration 70/100) at (229, 127) on button[onclick='addElement()']
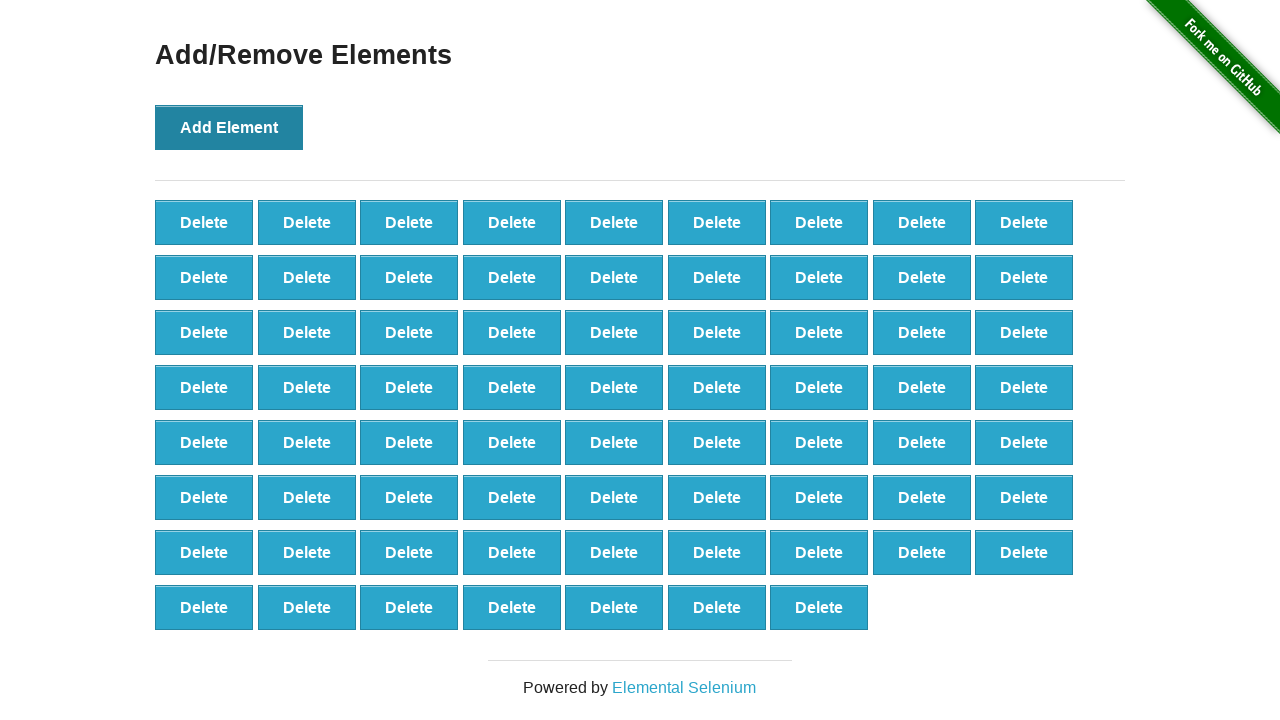

Clicked 'Add Element' button (iteration 71/100) at (229, 127) on button[onclick='addElement()']
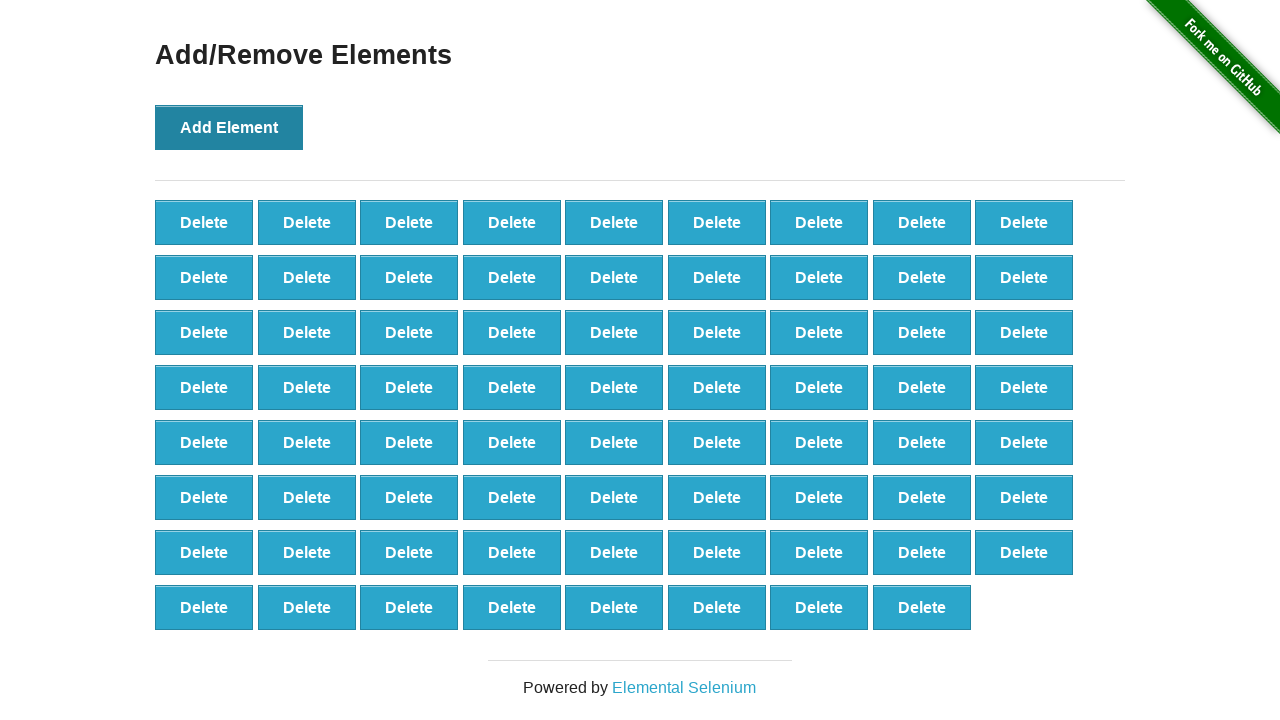

Clicked 'Add Element' button (iteration 72/100) at (229, 127) on button[onclick='addElement()']
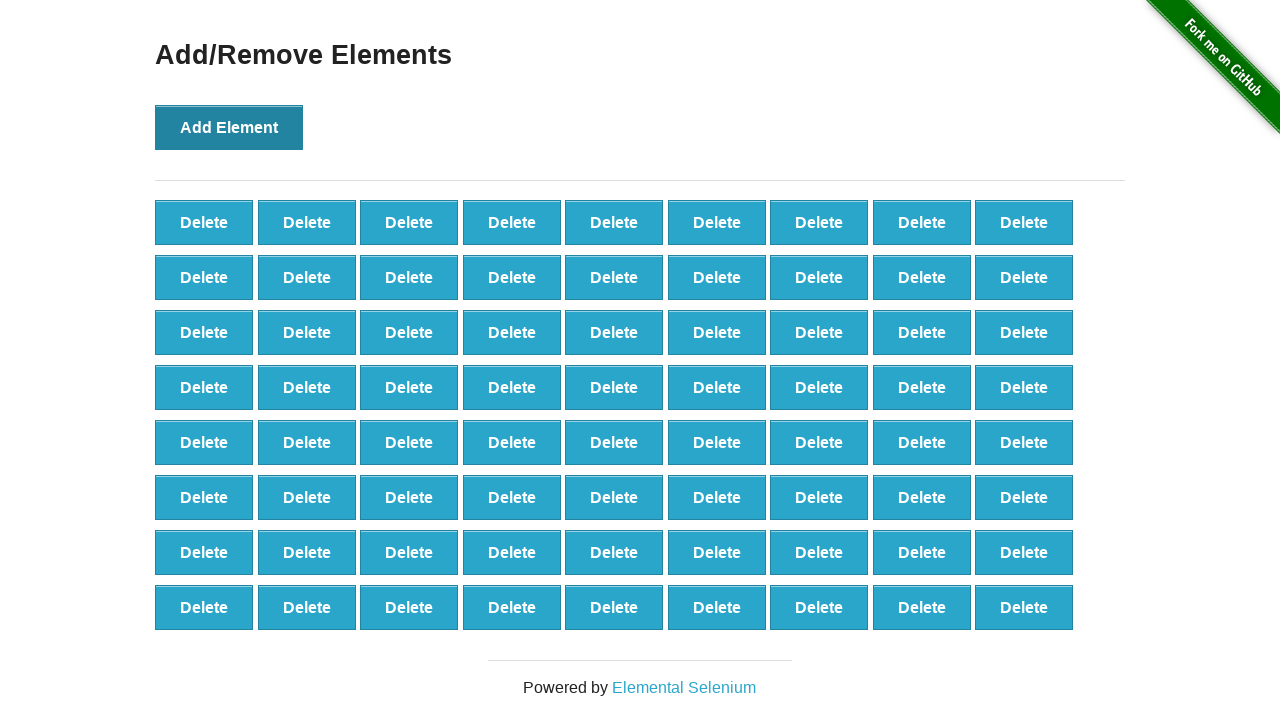

Clicked 'Add Element' button (iteration 73/100) at (229, 127) on button[onclick='addElement()']
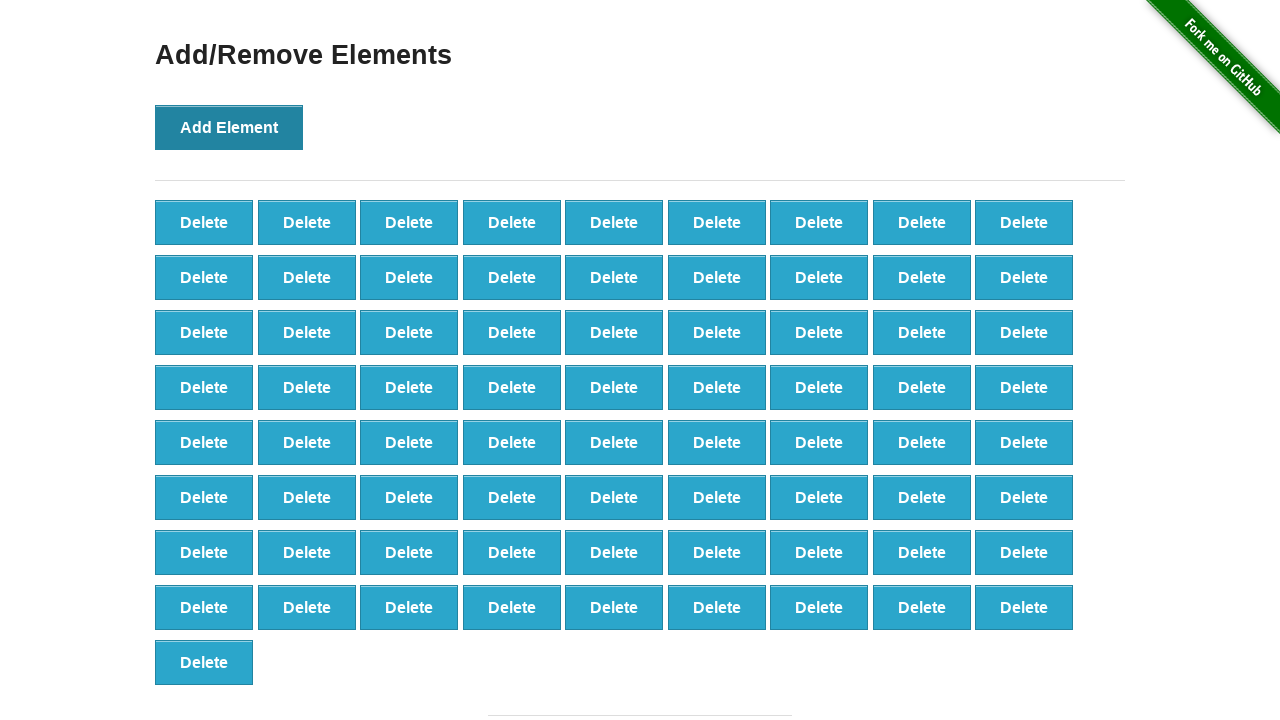

Clicked 'Add Element' button (iteration 74/100) at (229, 127) on button[onclick='addElement()']
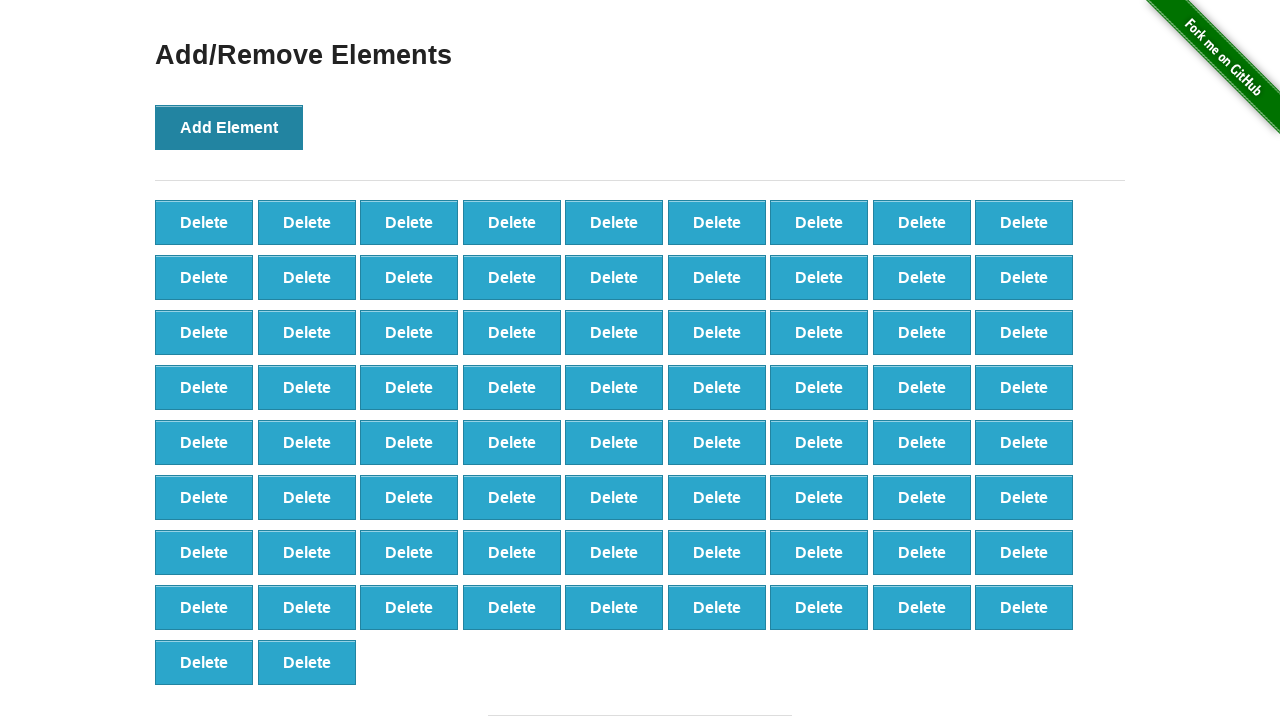

Clicked 'Add Element' button (iteration 75/100) at (229, 127) on button[onclick='addElement()']
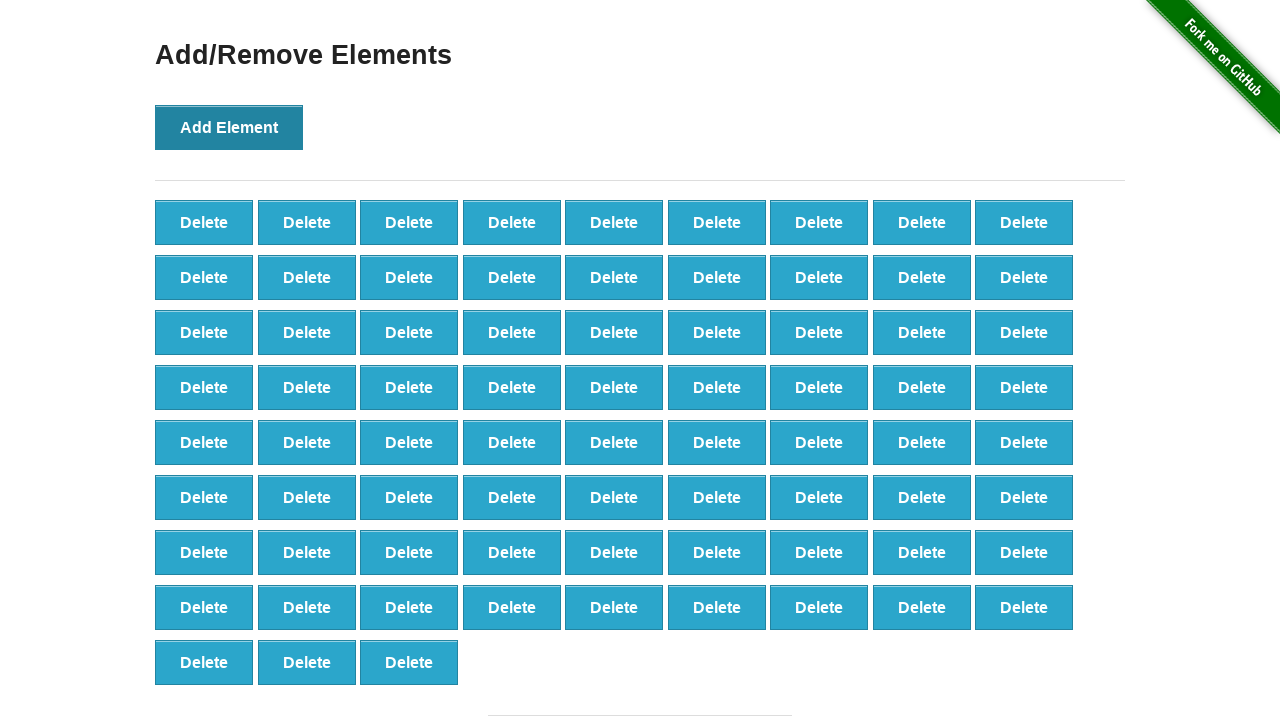

Clicked 'Add Element' button (iteration 76/100) at (229, 127) on button[onclick='addElement()']
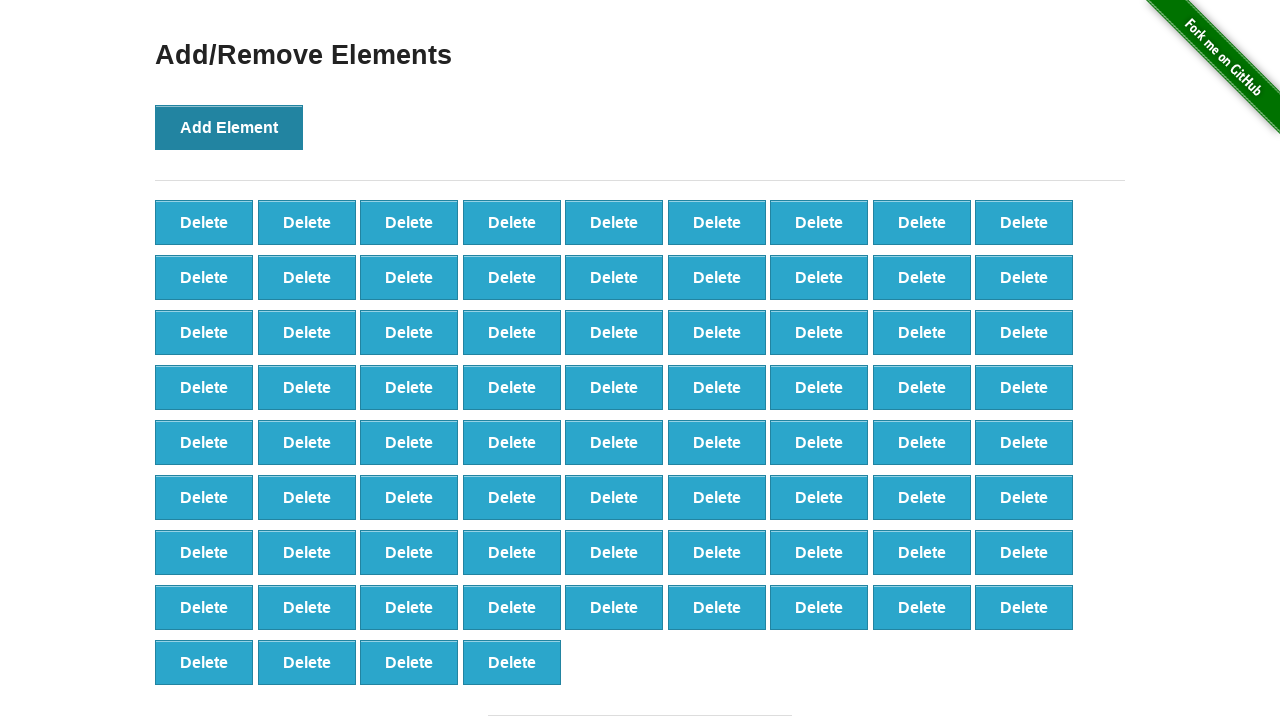

Clicked 'Add Element' button (iteration 77/100) at (229, 127) on button[onclick='addElement()']
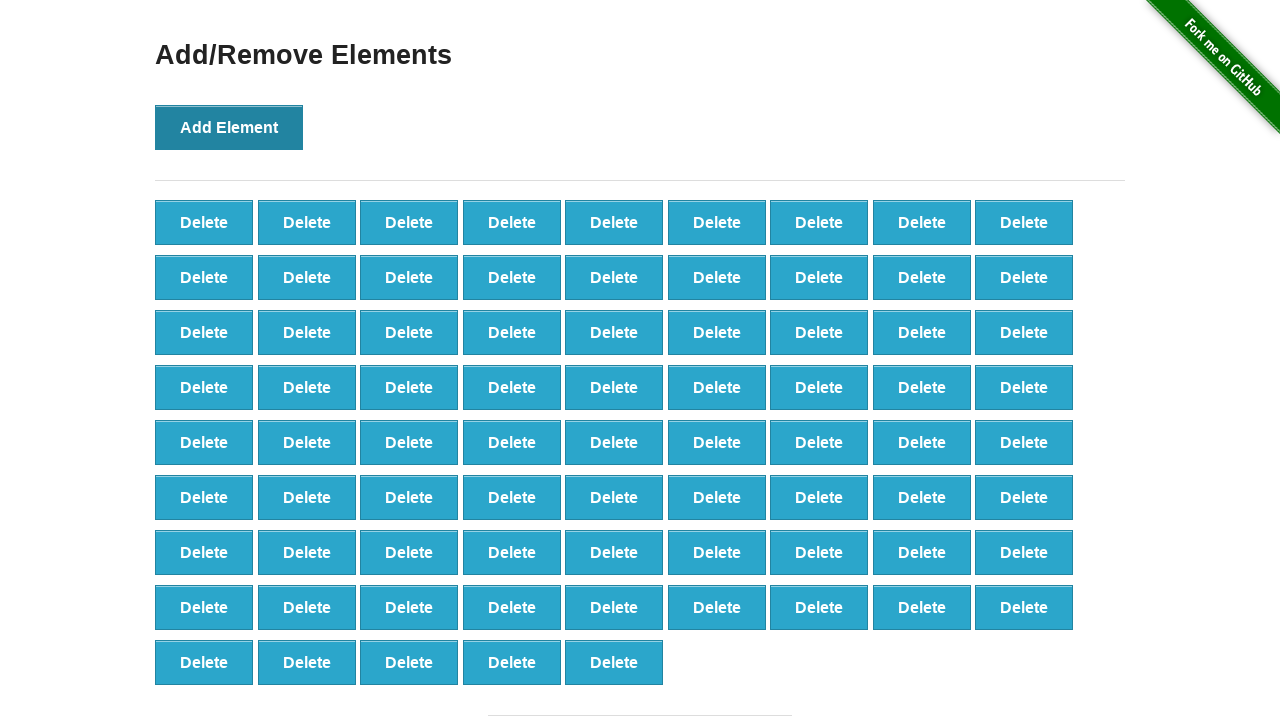

Clicked 'Add Element' button (iteration 78/100) at (229, 127) on button[onclick='addElement()']
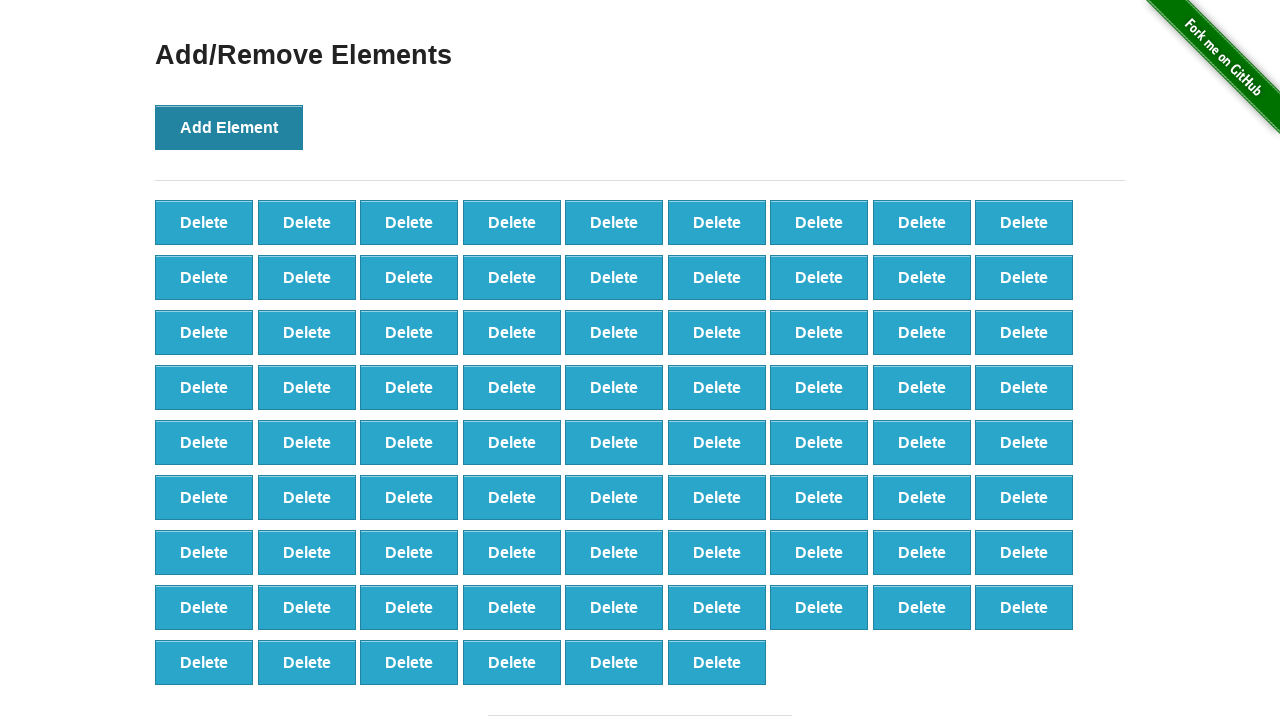

Clicked 'Add Element' button (iteration 79/100) at (229, 127) on button[onclick='addElement()']
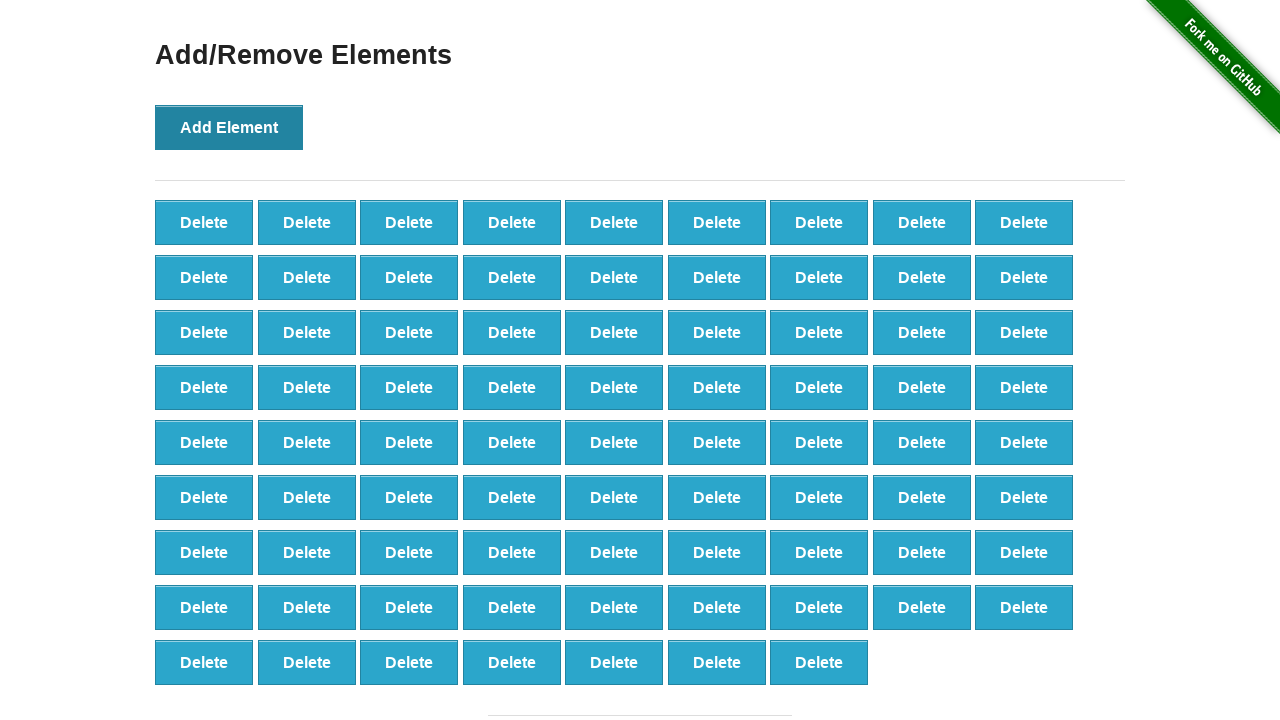

Clicked 'Add Element' button (iteration 80/100) at (229, 127) on button[onclick='addElement()']
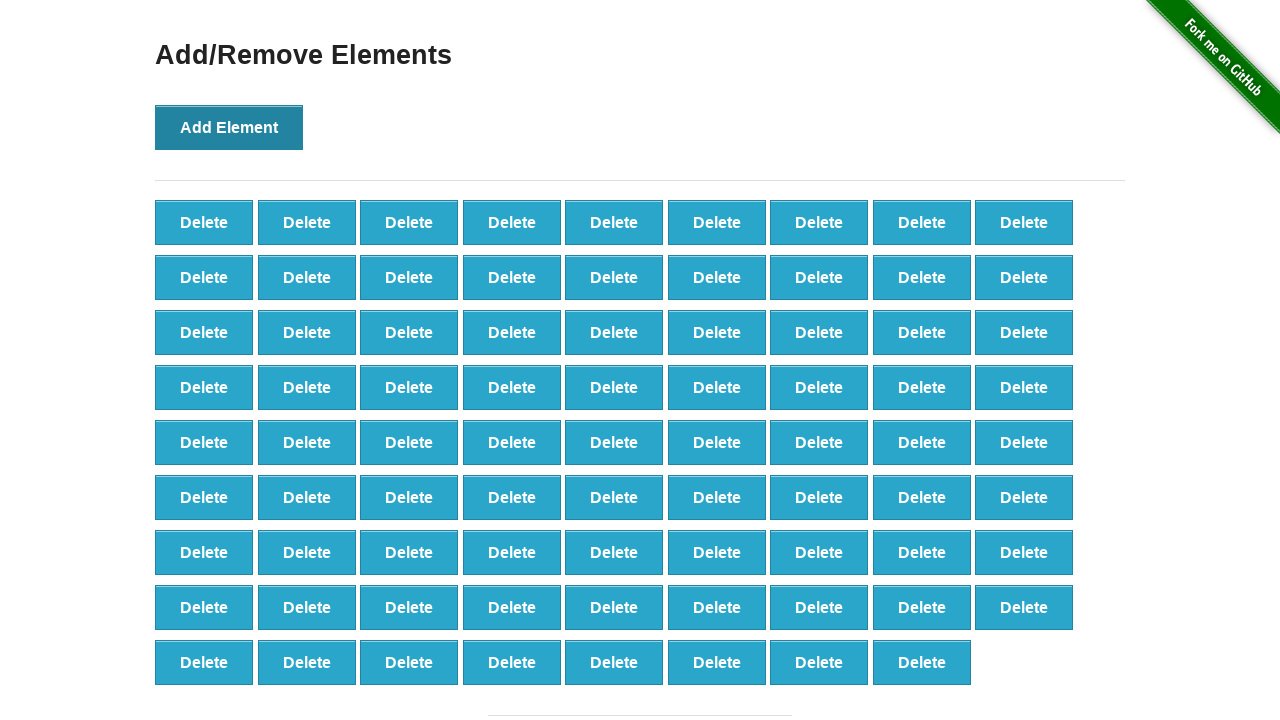

Clicked 'Add Element' button (iteration 81/100) at (229, 127) on button[onclick='addElement()']
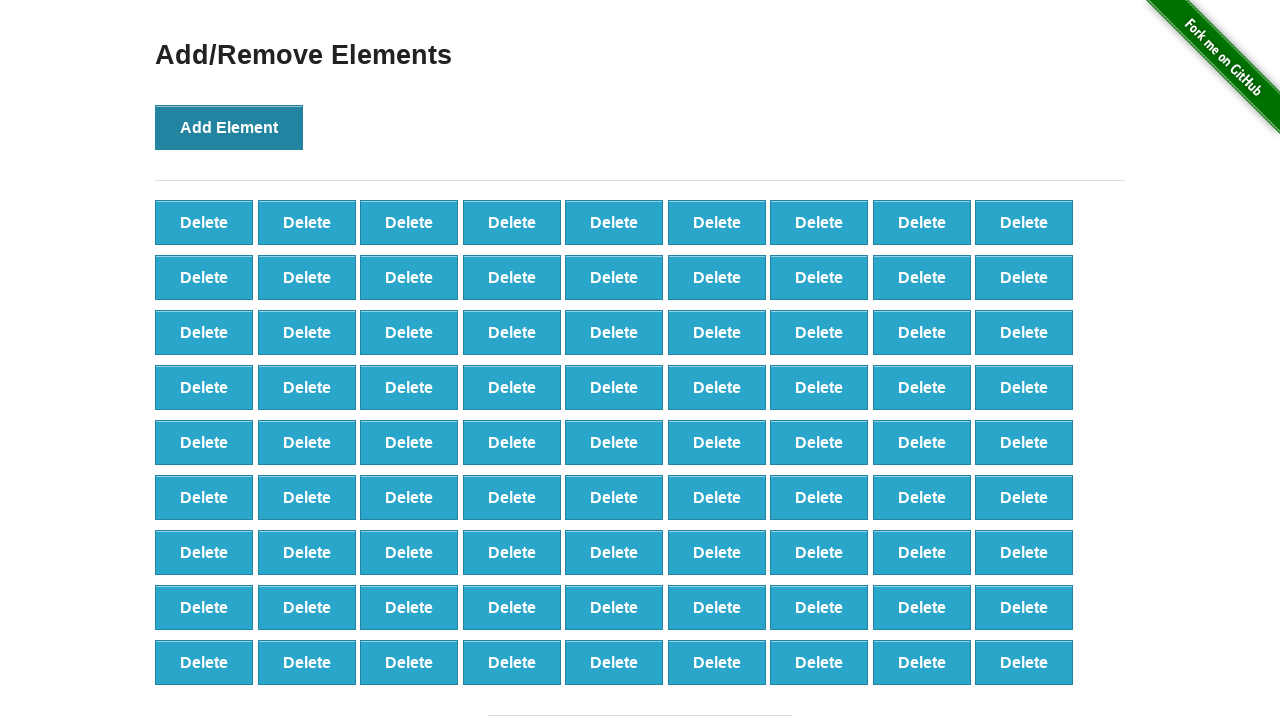

Clicked 'Add Element' button (iteration 82/100) at (229, 127) on button[onclick='addElement()']
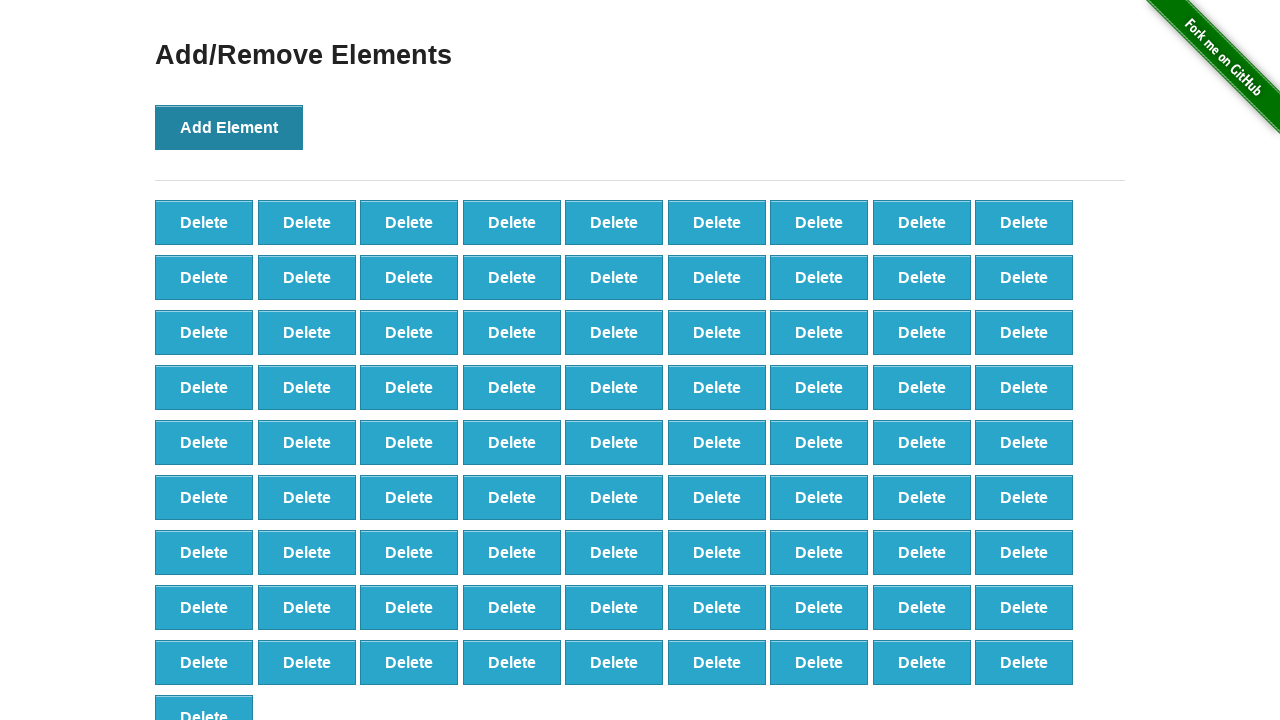

Clicked 'Add Element' button (iteration 83/100) at (229, 127) on button[onclick='addElement()']
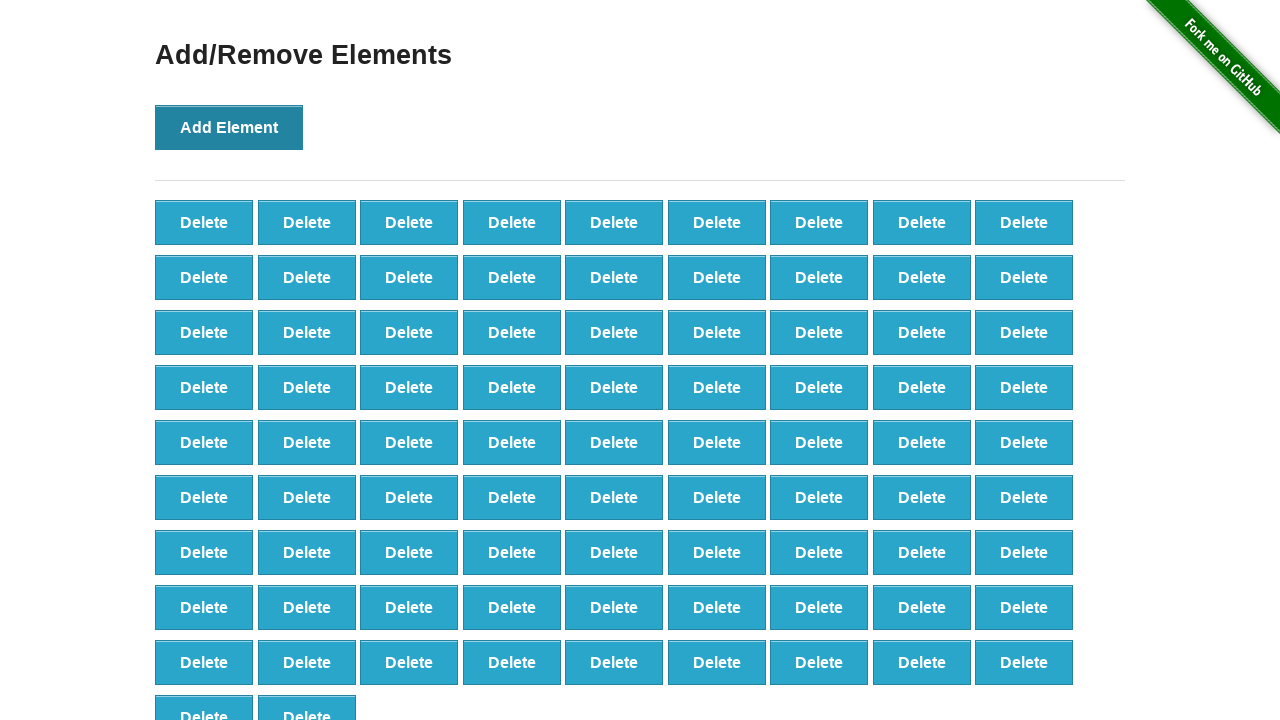

Clicked 'Add Element' button (iteration 84/100) at (229, 127) on button[onclick='addElement()']
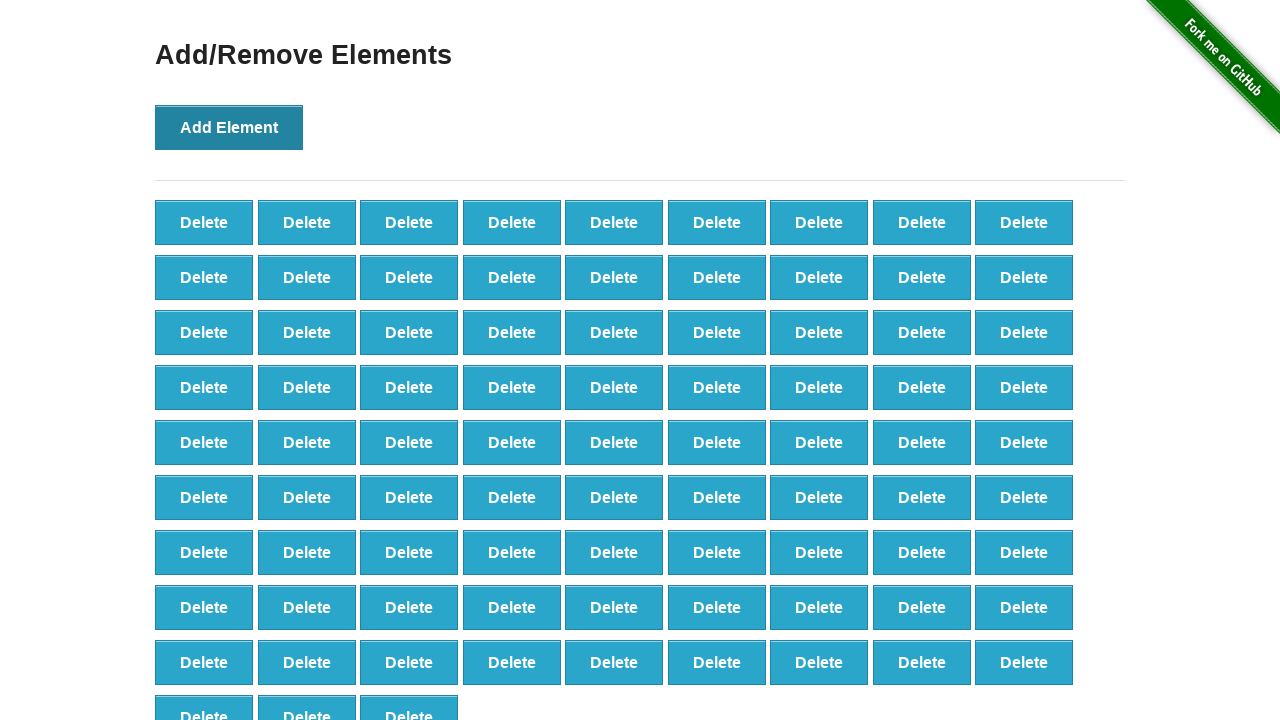

Clicked 'Add Element' button (iteration 85/100) at (229, 127) on button[onclick='addElement()']
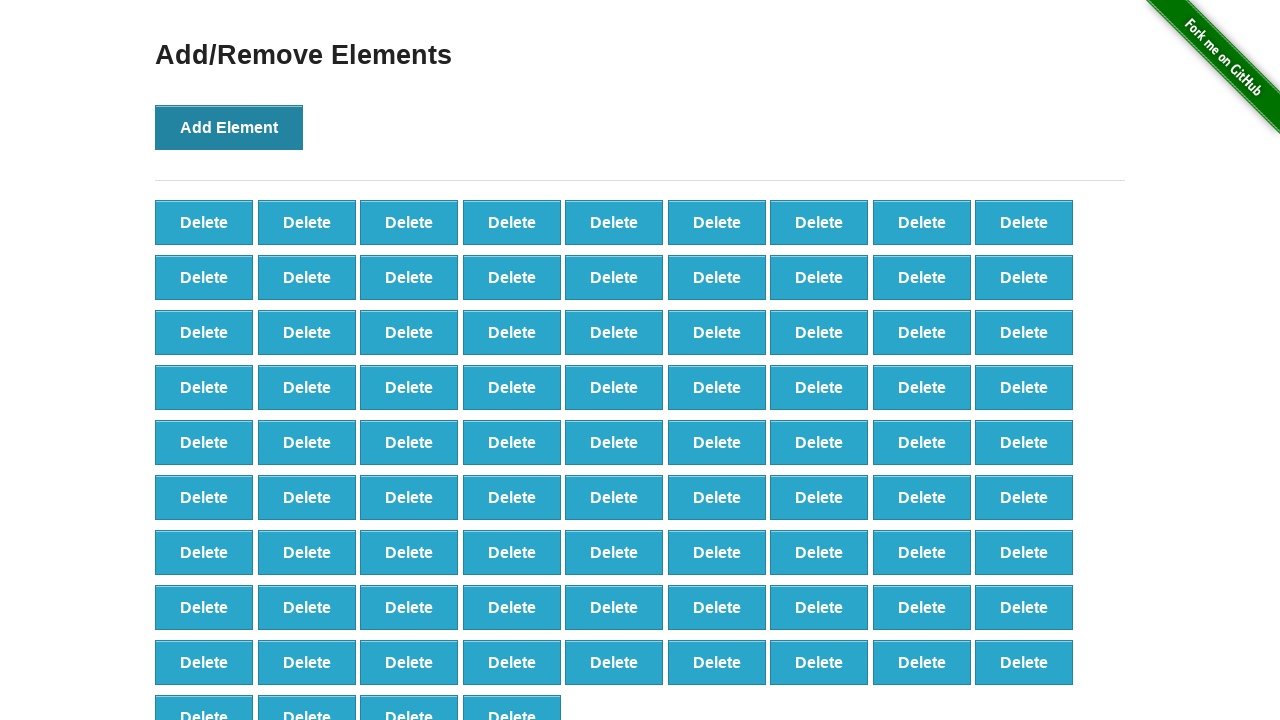

Clicked 'Add Element' button (iteration 86/100) at (229, 127) on button[onclick='addElement()']
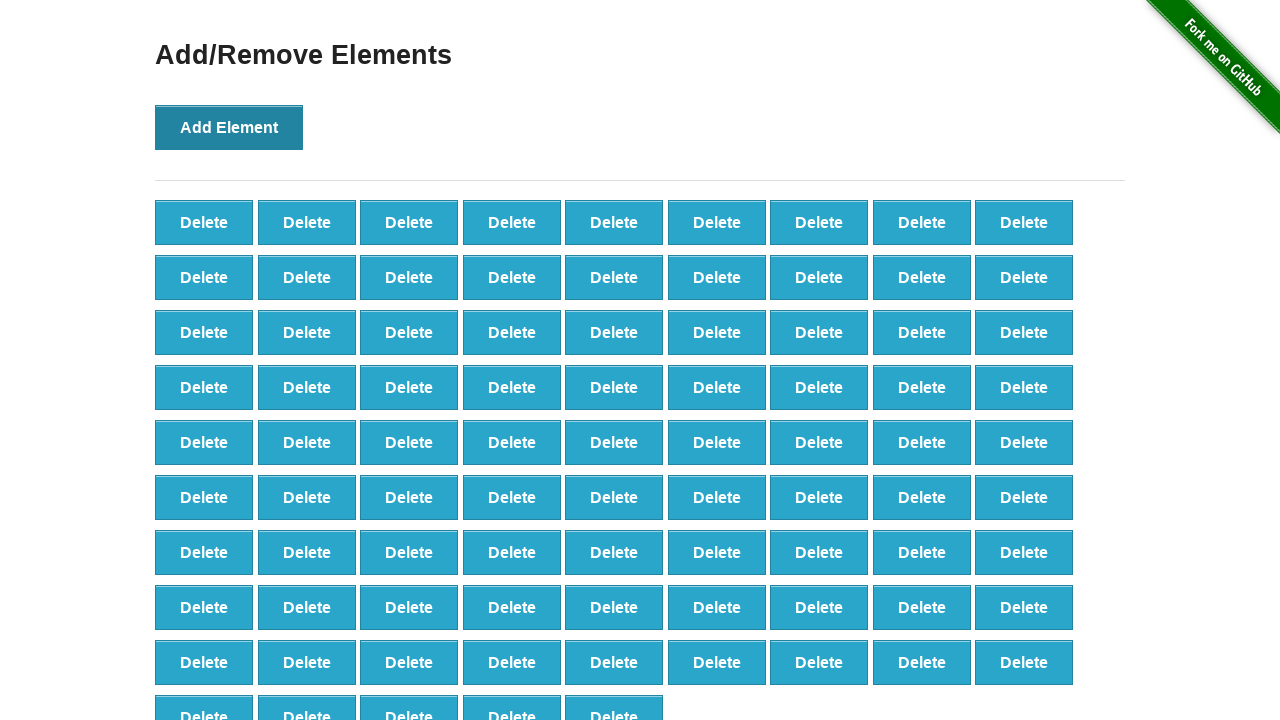

Clicked 'Add Element' button (iteration 87/100) at (229, 127) on button[onclick='addElement()']
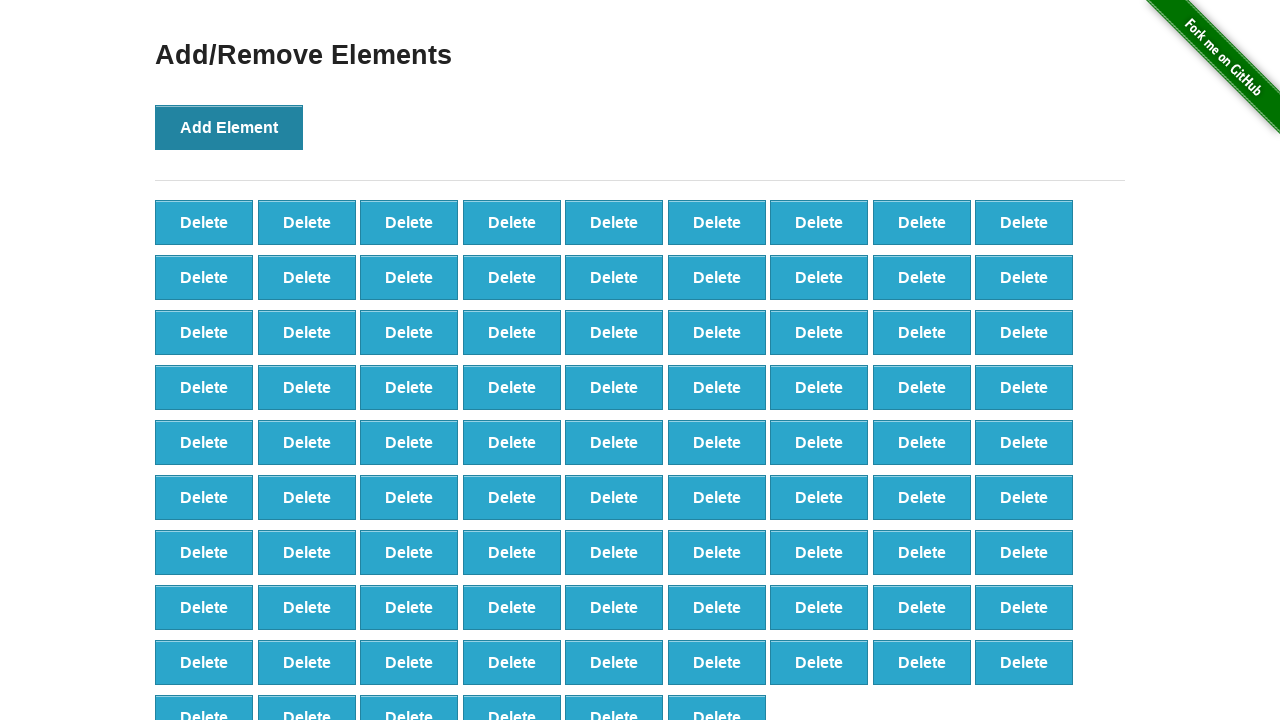

Clicked 'Add Element' button (iteration 88/100) at (229, 127) on button[onclick='addElement()']
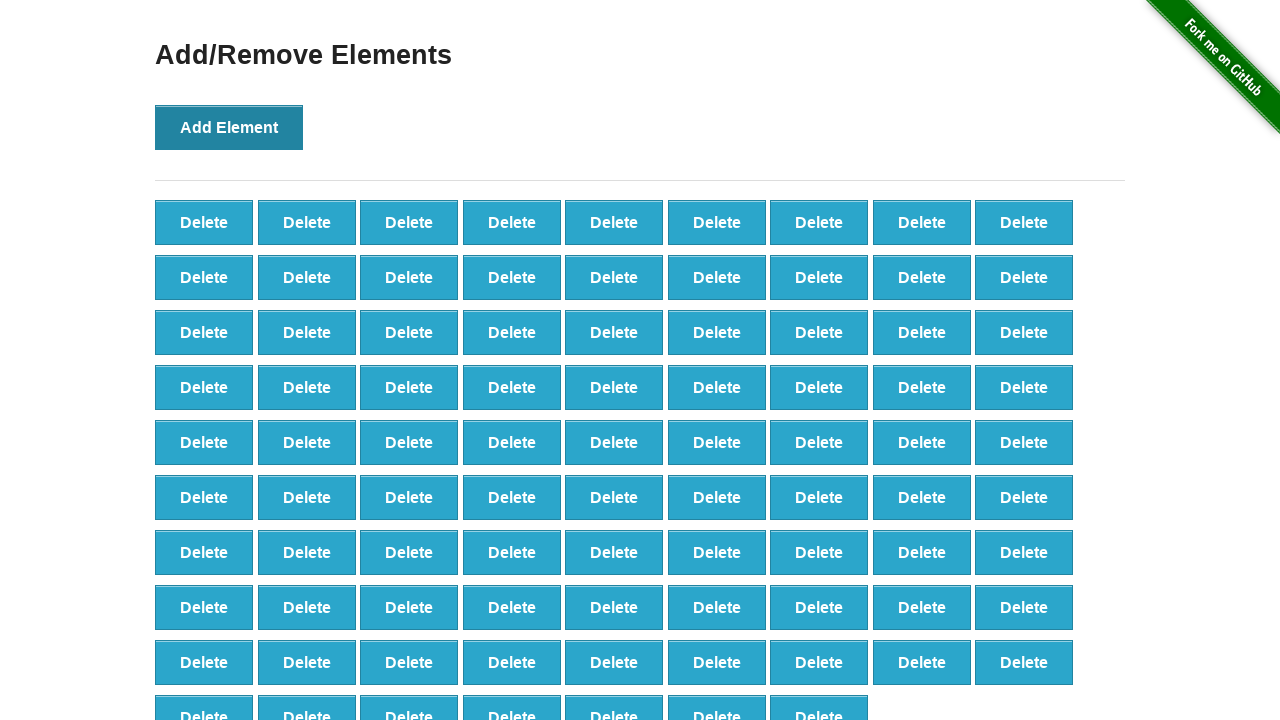

Clicked 'Add Element' button (iteration 89/100) at (229, 127) on button[onclick='addElement()']
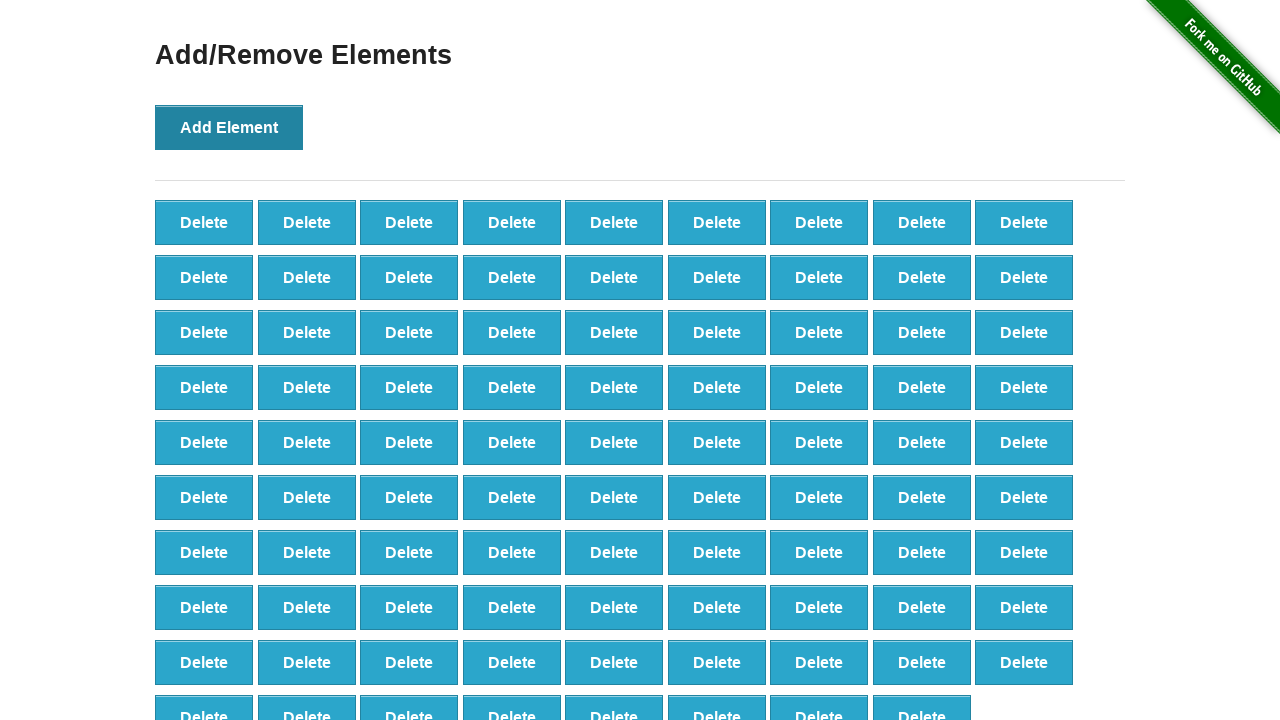

Clicked 'Add Element' button (iteration 90/100) at (229, 127) on button[onclick='addElement()']
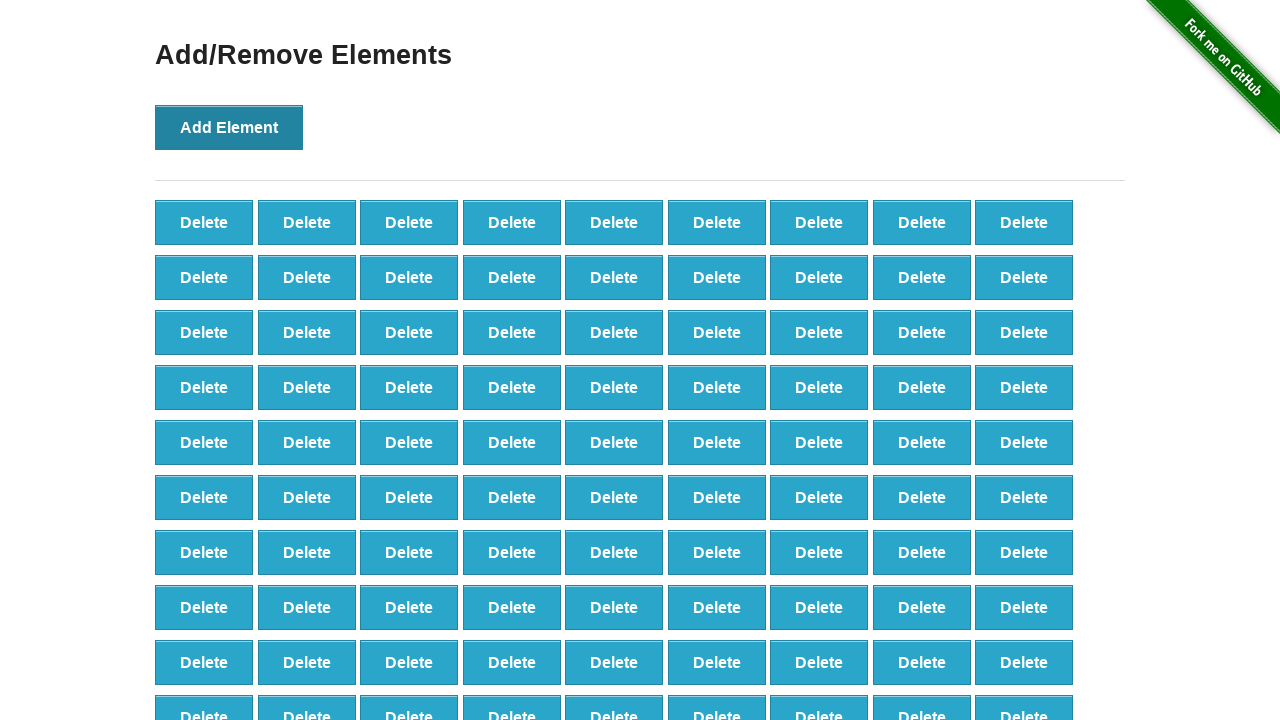

Clicked 'Add Element' button (iteration 91/100) at (229, 127) on button[onclick='addElement()']
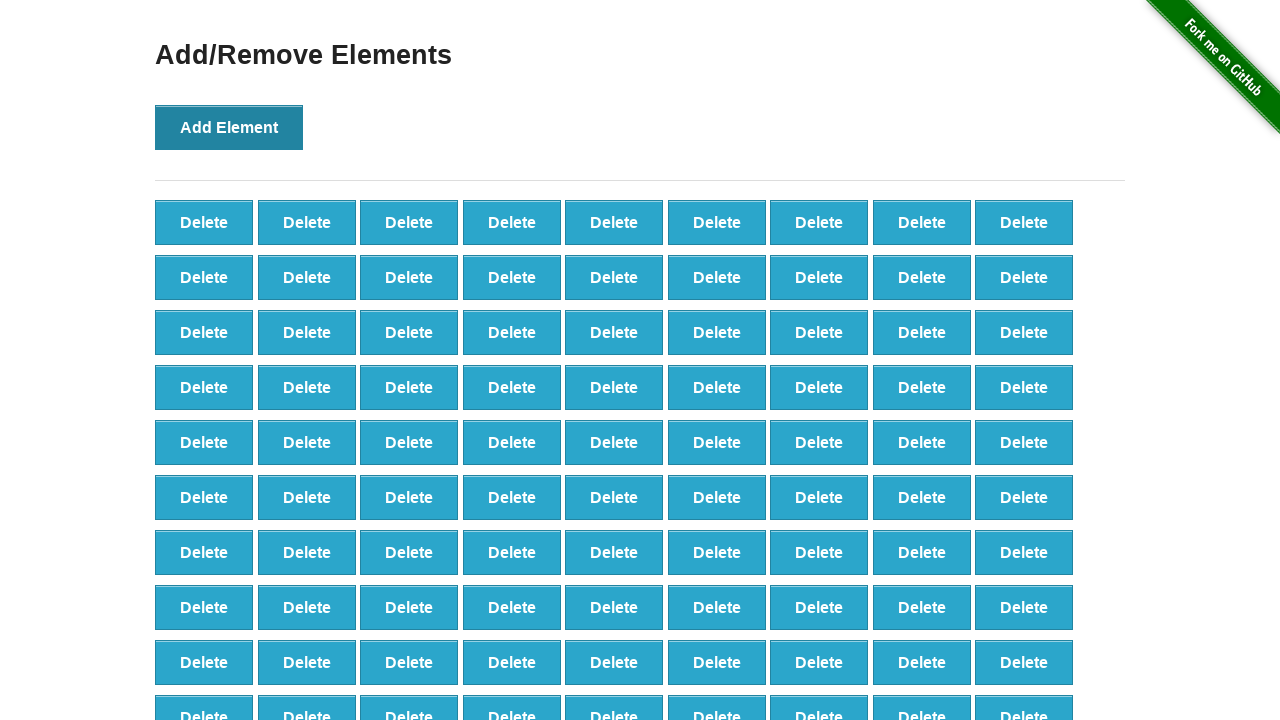

Clicked 'Add Element' button (iteration 92/100) at (229, 127) on button[onclick='addElement()']
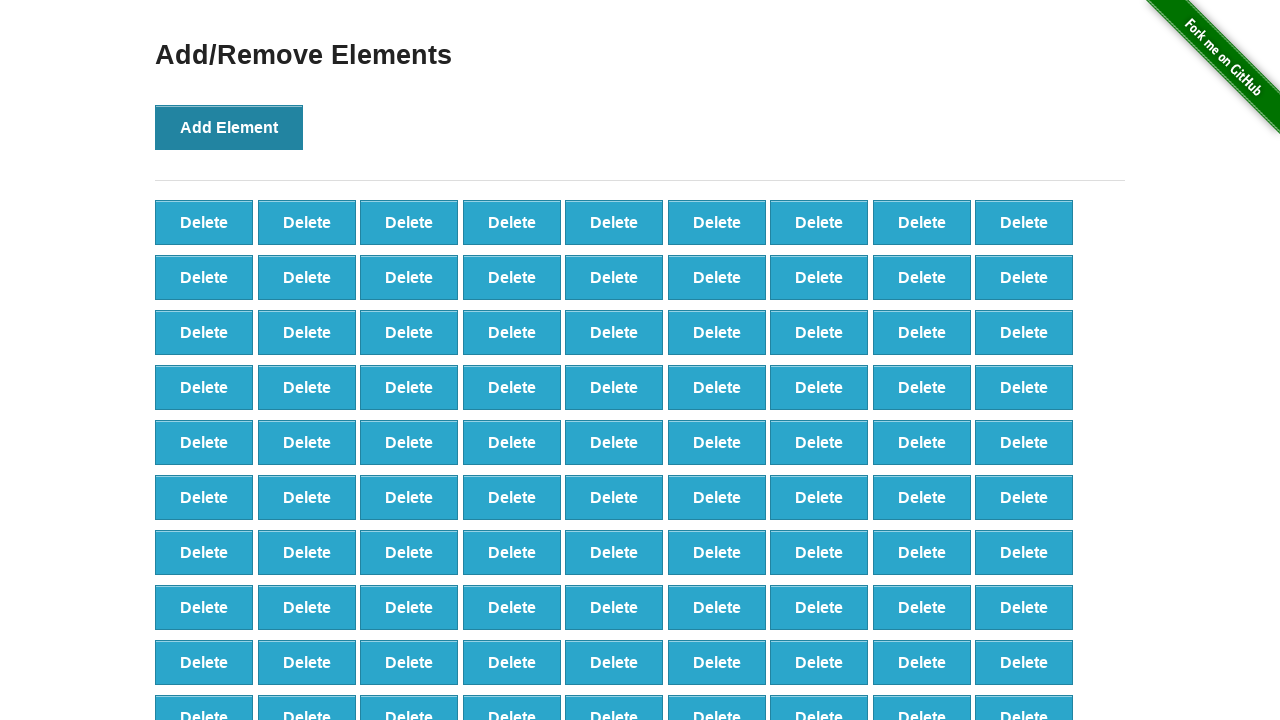

Clicked 'Add Element' button (iteration 93/100) at (229, 127) on button[onclick='addElement()']
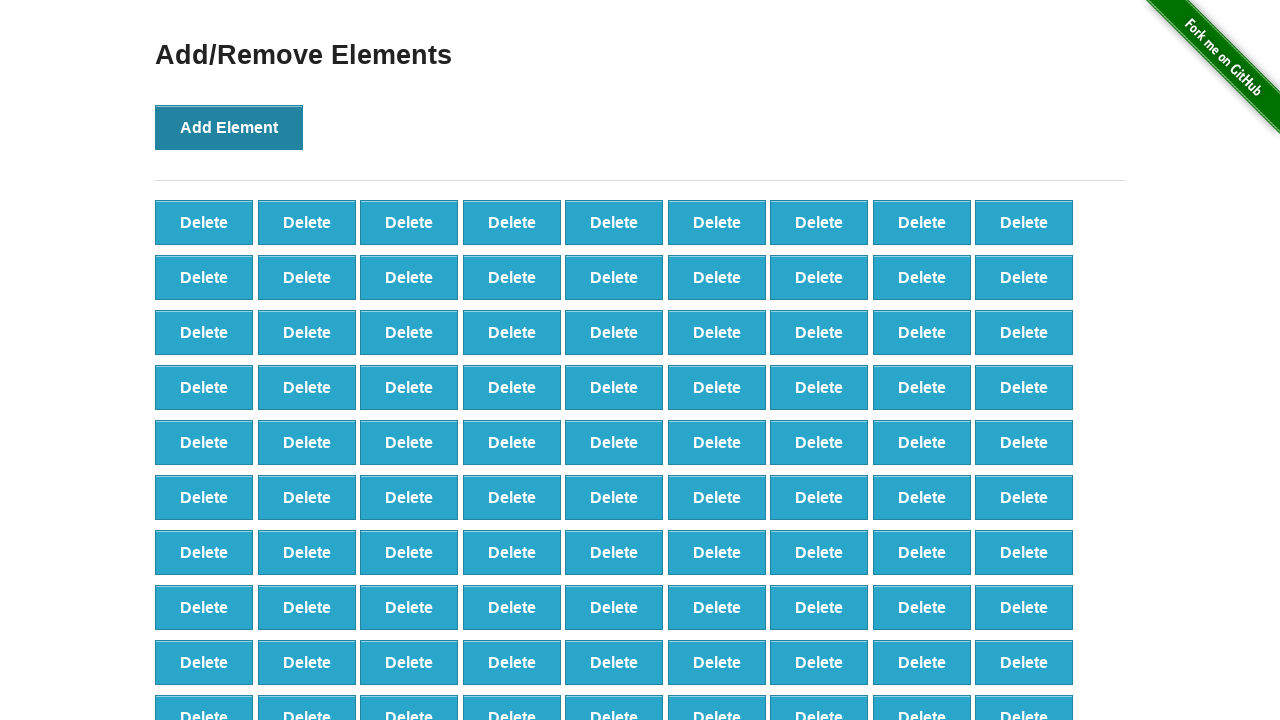

Clicked 'Add Element' button (iteration 94/100) at (229, 127) on button[onclick='addElement()']
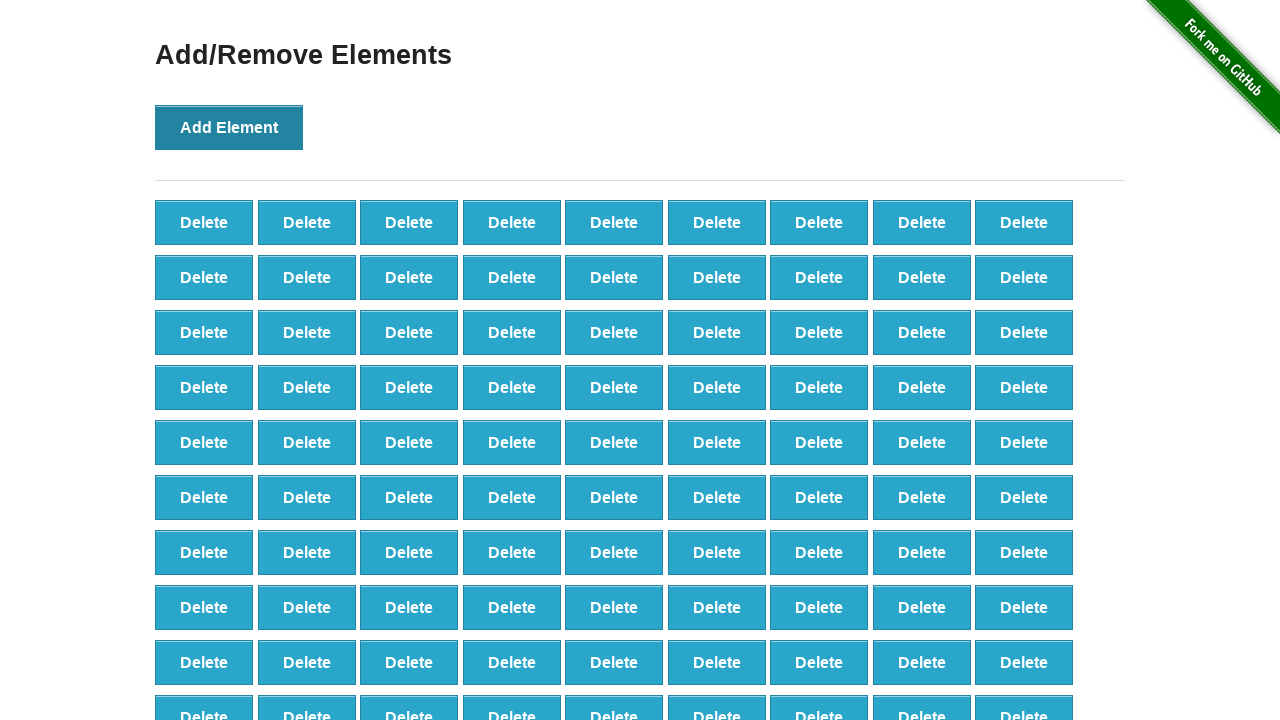

Clicked 'Add Element' button (iteration 95/100) at (229, 127) on button[onclick='addElement()']
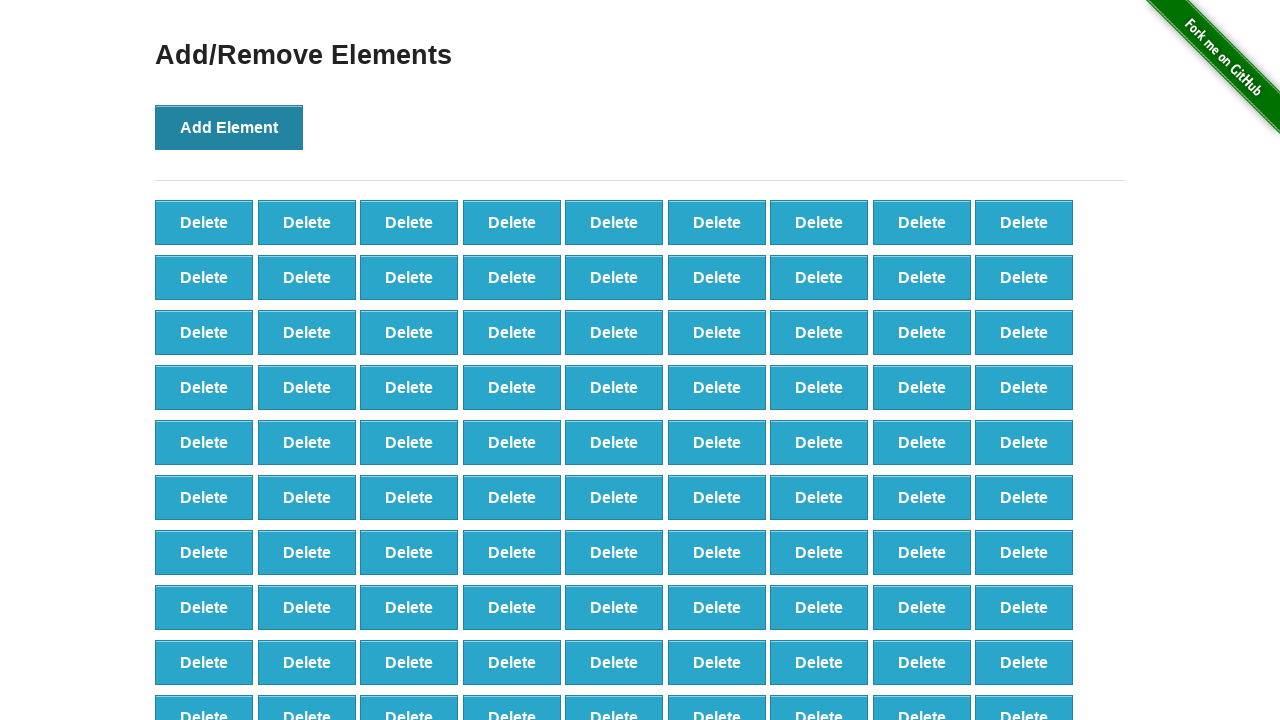

Clicked 'Add Element' button (iteration 96/100) at (229, 127) on button[onclick='addElement()']
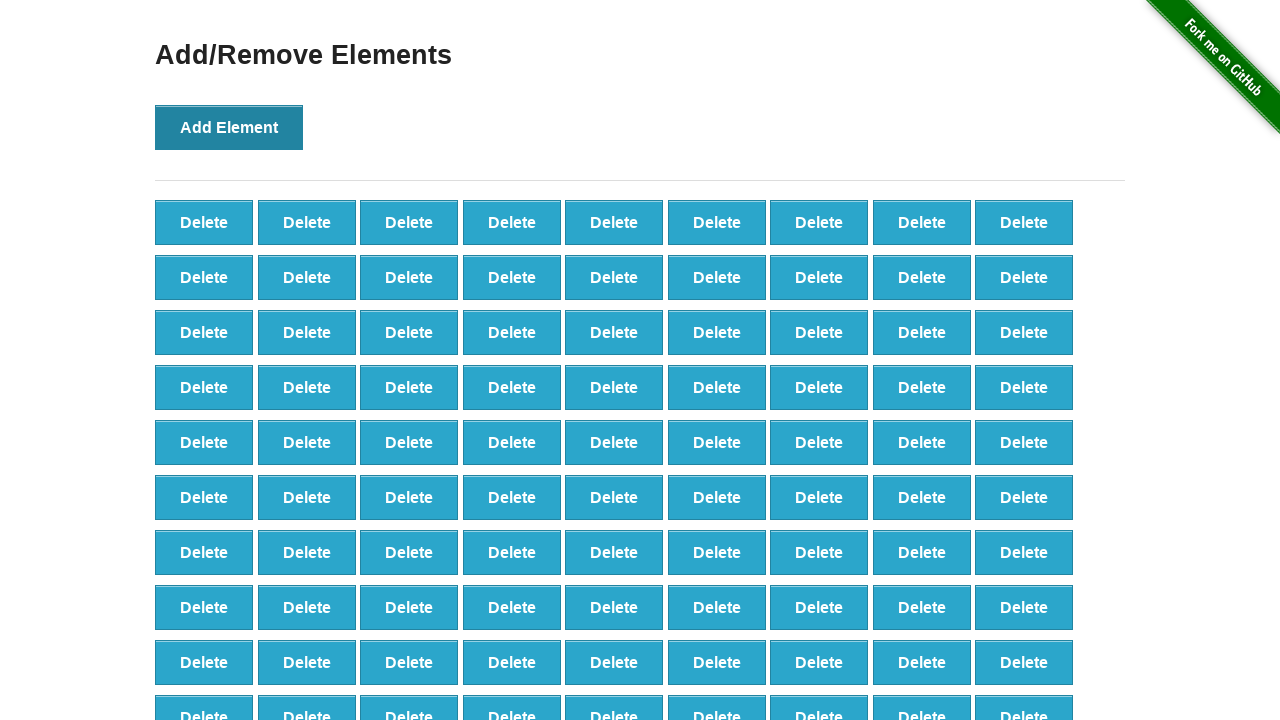

Clicked 'Add Element' button (iteration 97/100) at (229, 127) on button[onclick='addElement()']
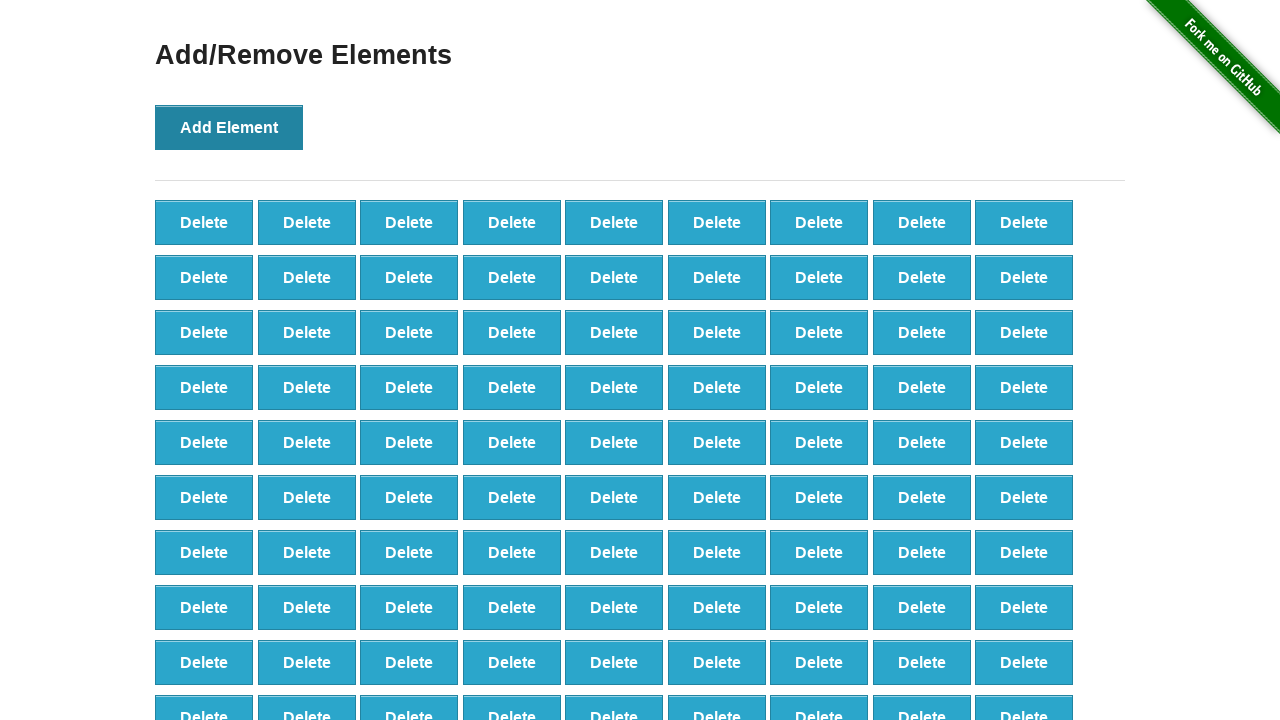

Clicked 'Add Element' button (iteration 98/100) at (229, 127) on button[onclick='addElement()']
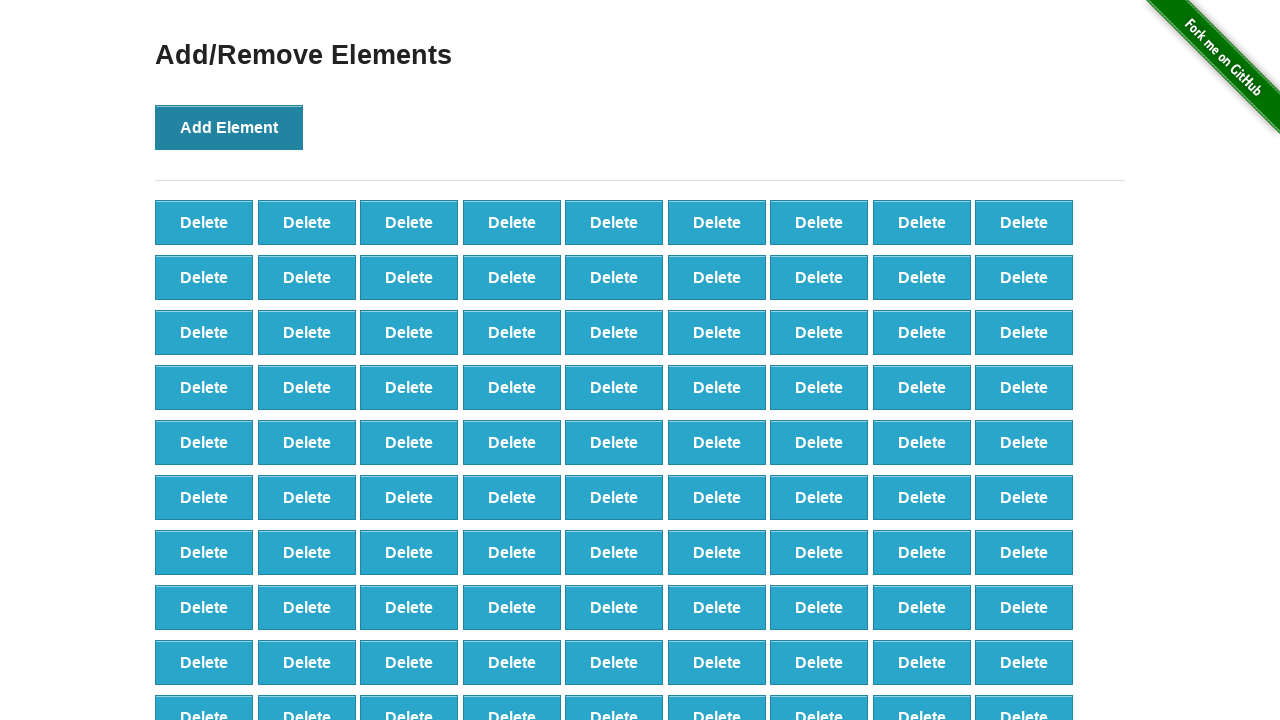

Clicked 'Add Element' button (iteration 99/100) at (229, 127) on button[onclick='addElement()']
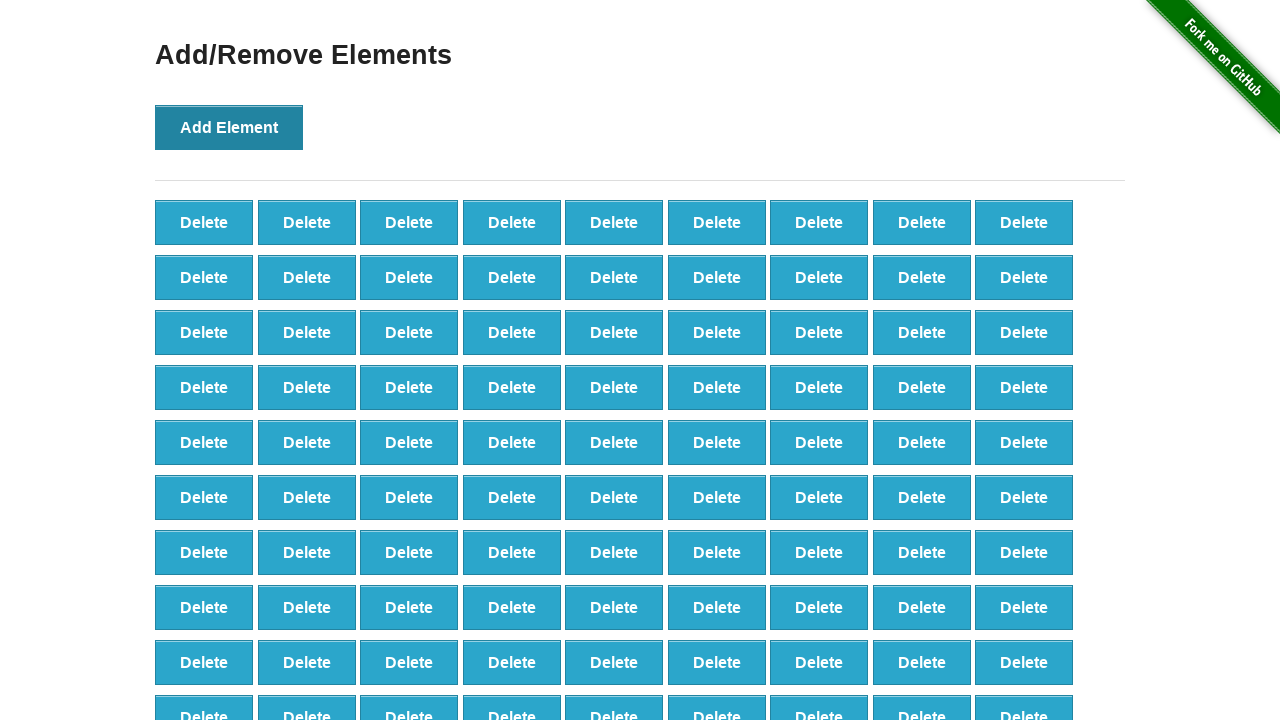

Clicked 'Add Element' button (iteration 100/100) at (229, 127) on button[onclick='addElement()']
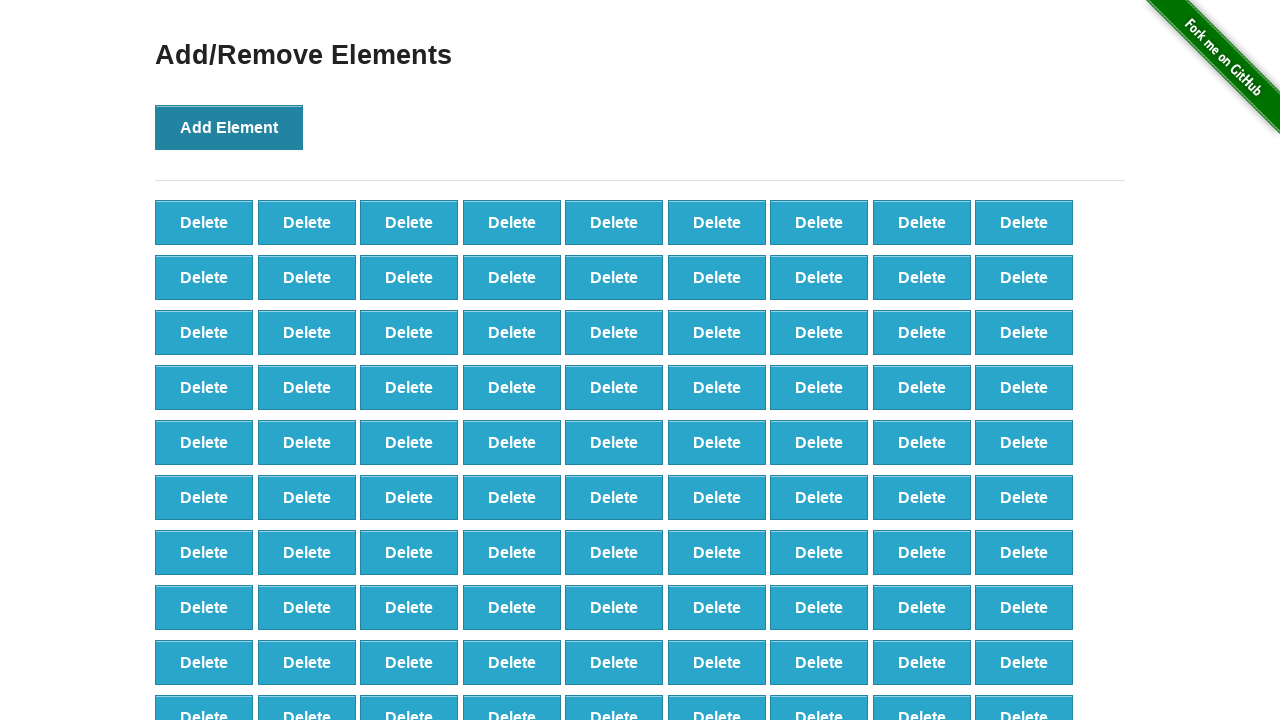

Clicked delete button #50 to remove element at (614, 497) on (//button[@class='added-manually'])[50]
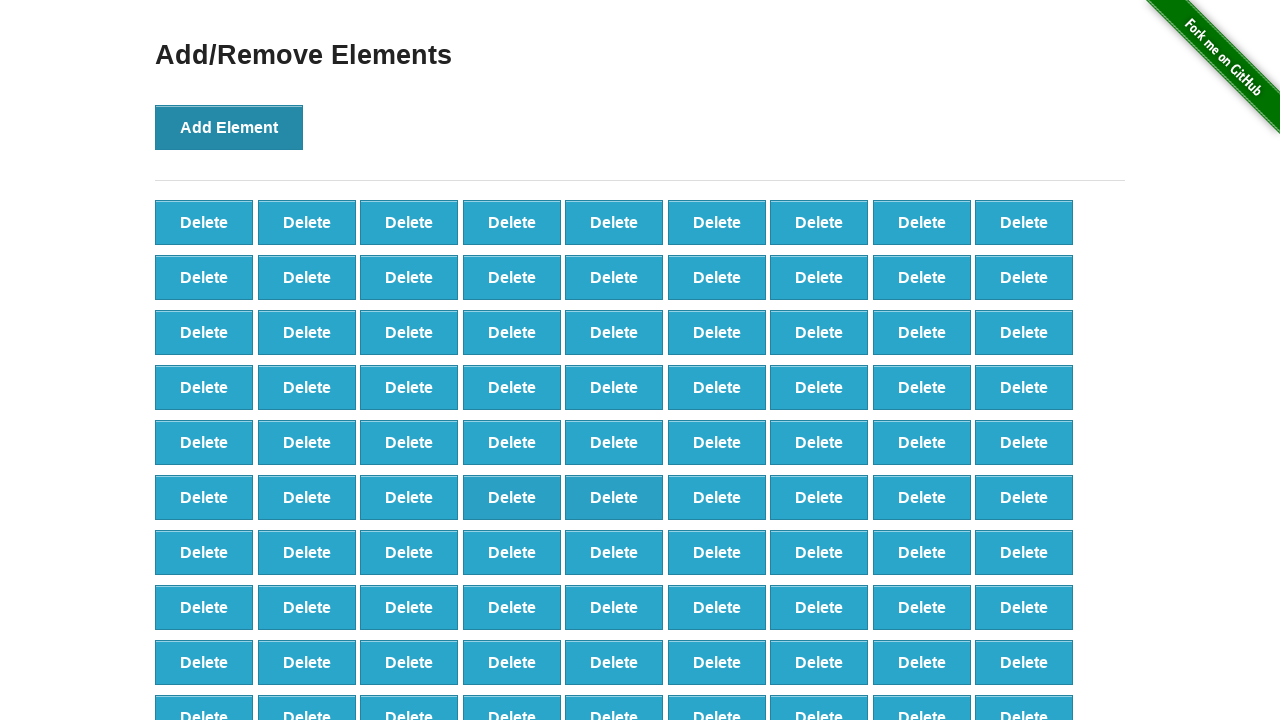

Clicked delete button #49 to remove element at (512, 497) on (//button[@class='added-manually'])[49]
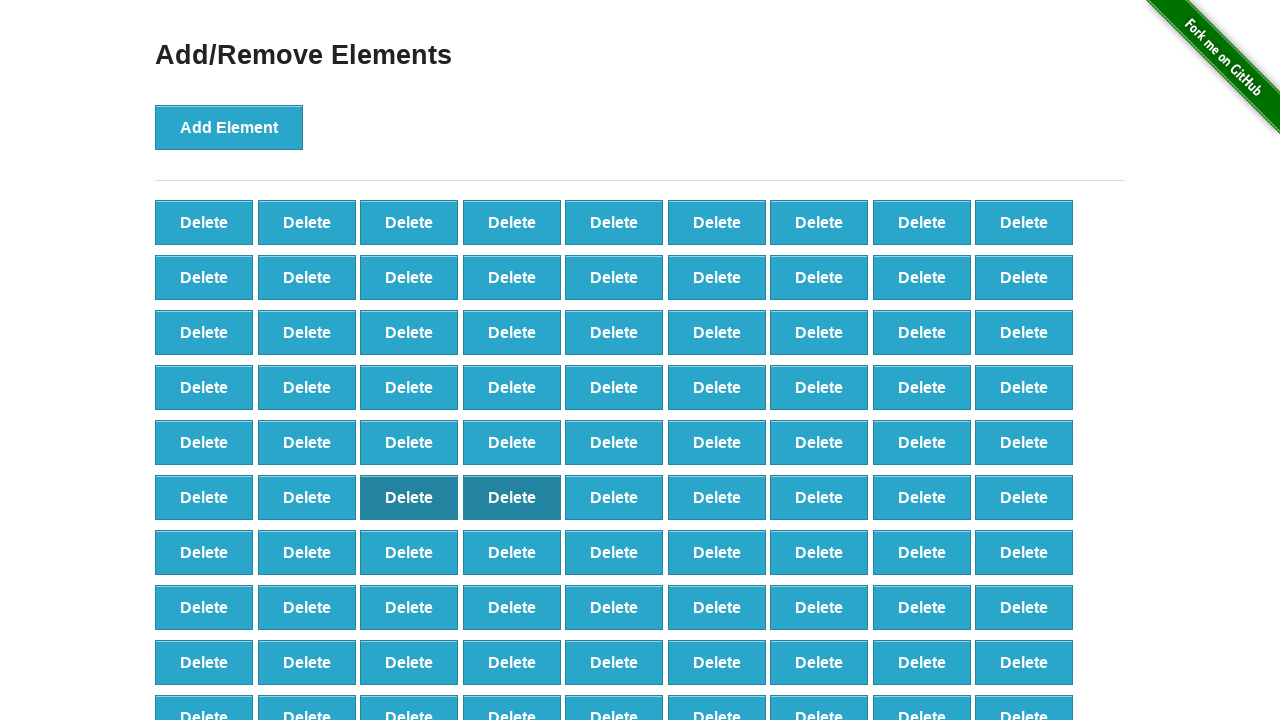

Clicked delete button #48 to remove element at (409, 497) on (//button[@class='added-manually'])[48]
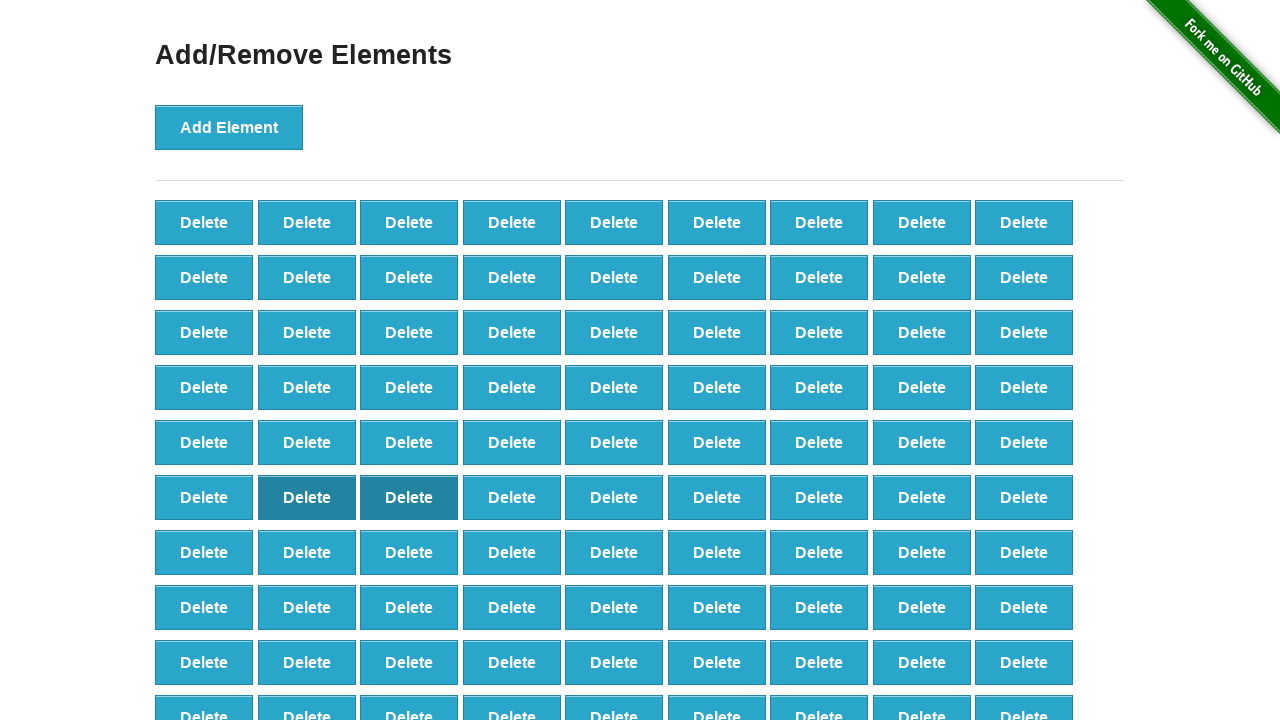

Clicked delete button #47 to remove element at (307, 497) on (//button[@class='added-manually'])[47]
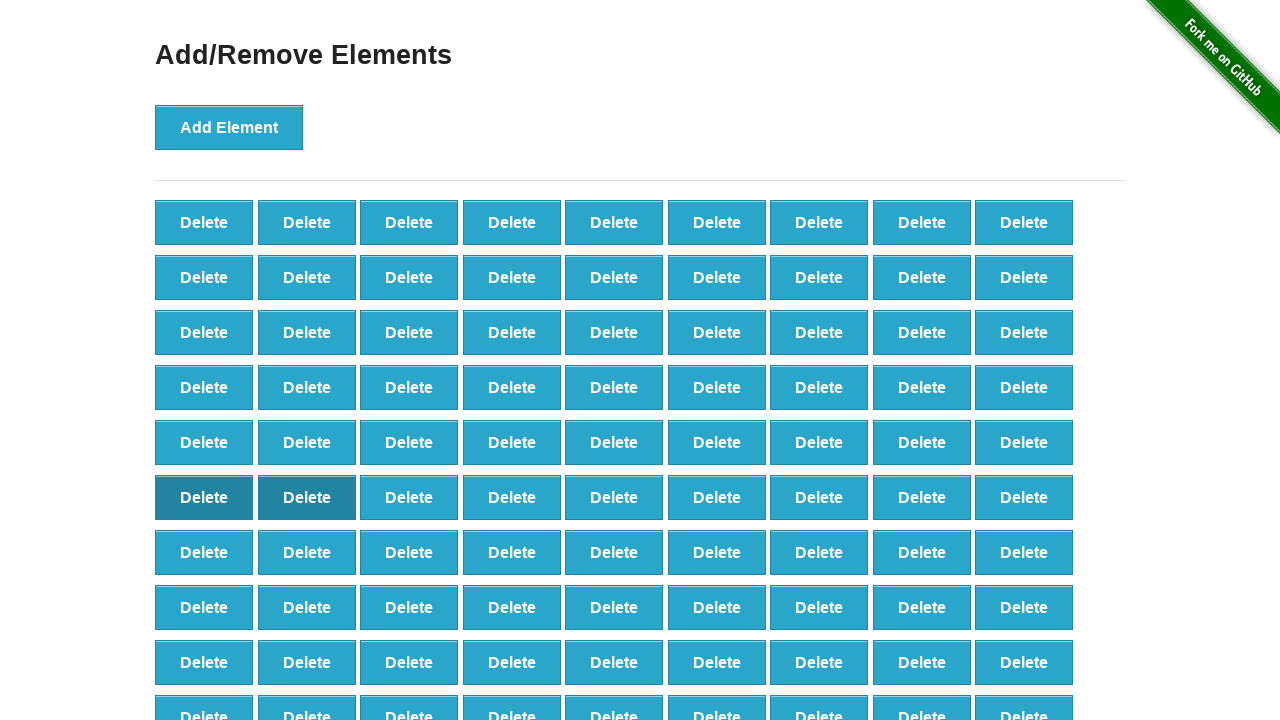

Clicked delete button #46 to remove element at (204, 497) on (//button[@class='added-manually'])[46]
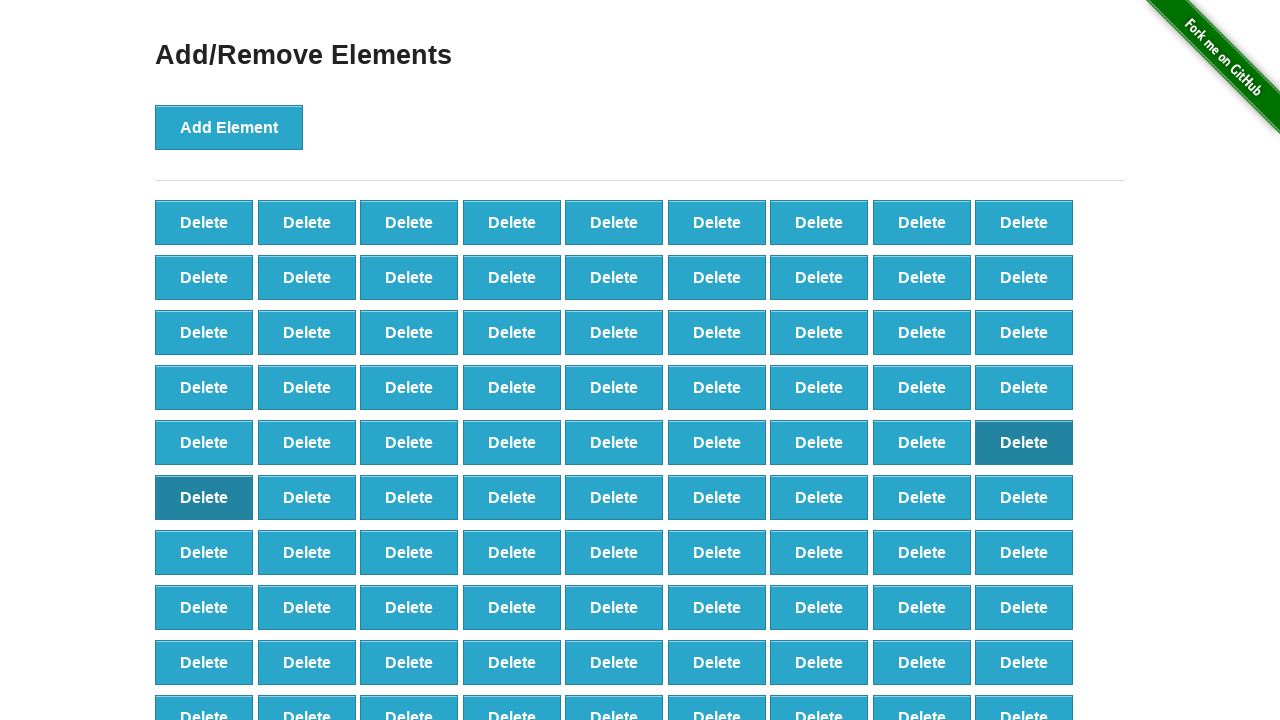

Clicked delete button #45 to remove element at (1024, 442) on (//button[@class='added-manually'])[45]
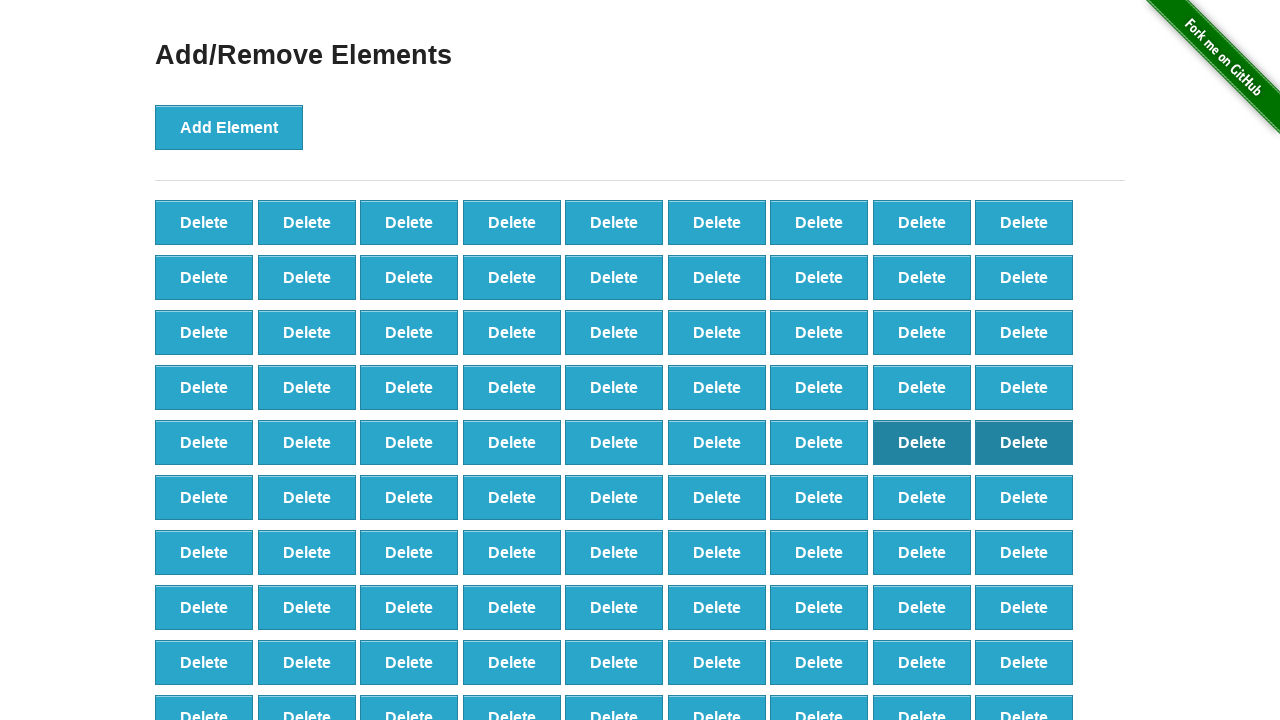

Clicked delete button #44 to remove element at (922, 442) on (//button[@class='added-manually'])[44]
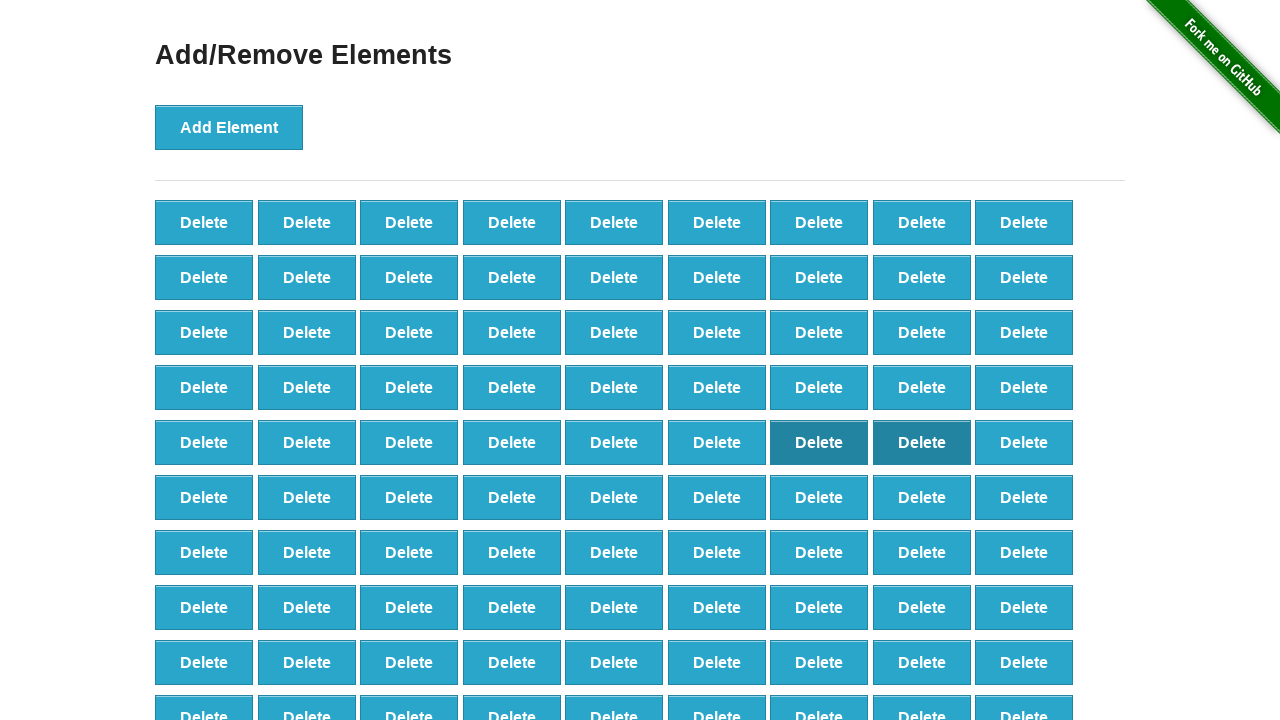

Clicked delete button #43 to remove element at (819, 442) on (//button[@class='added-manually'])[43]
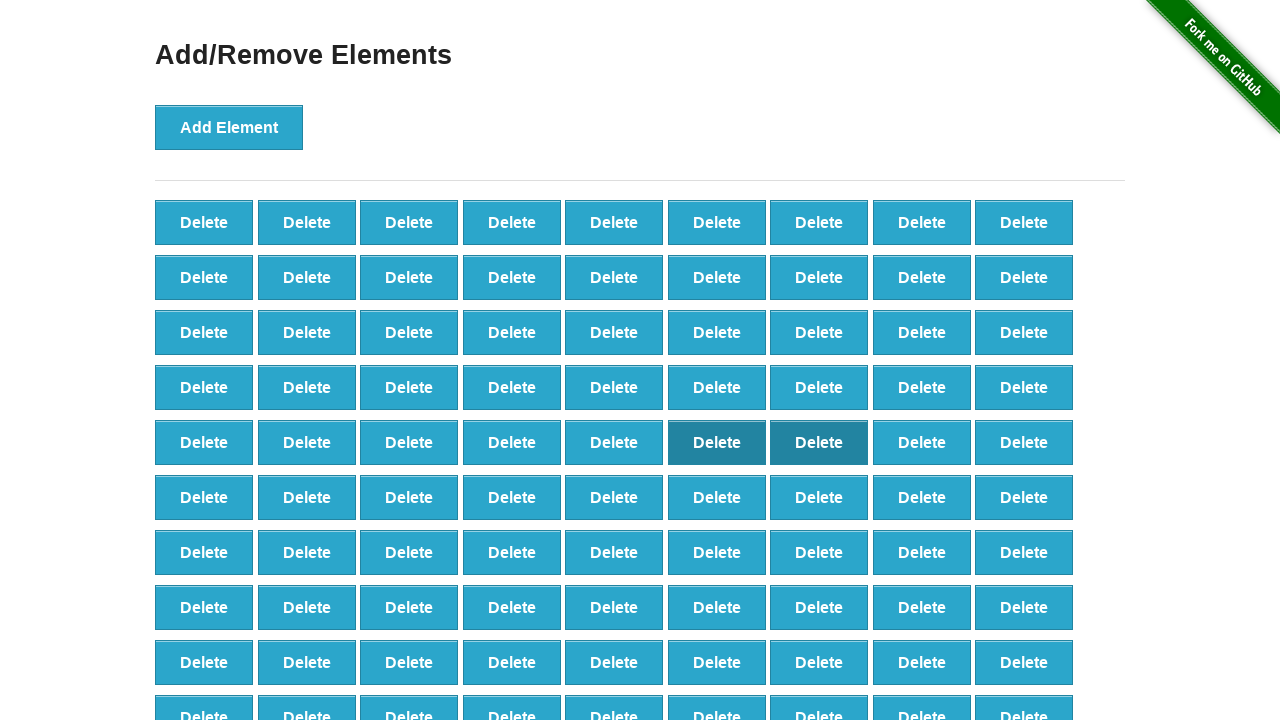

Clicked delete button #42 to remove element at (717, 442) on (//button[@class='added-manually'])[42]
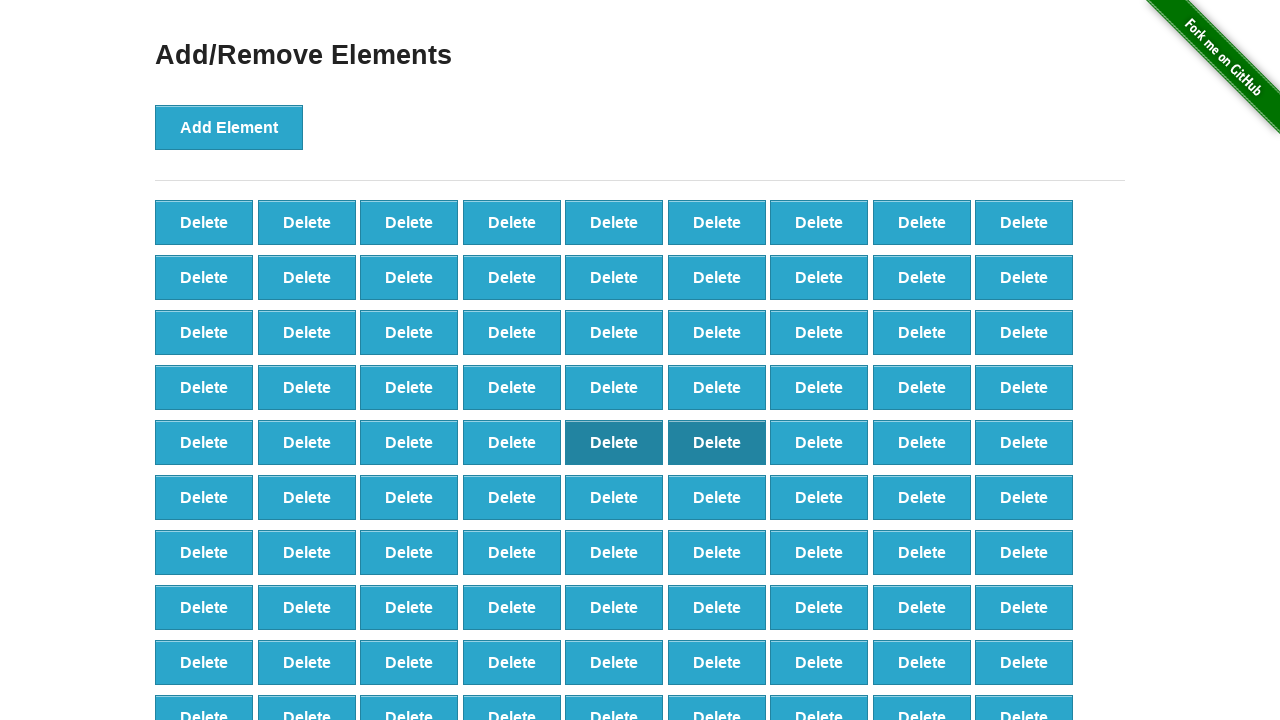

Clicked delete button #41 to remove element at (614, 442) on (//button[@class='added-manually'])[41]
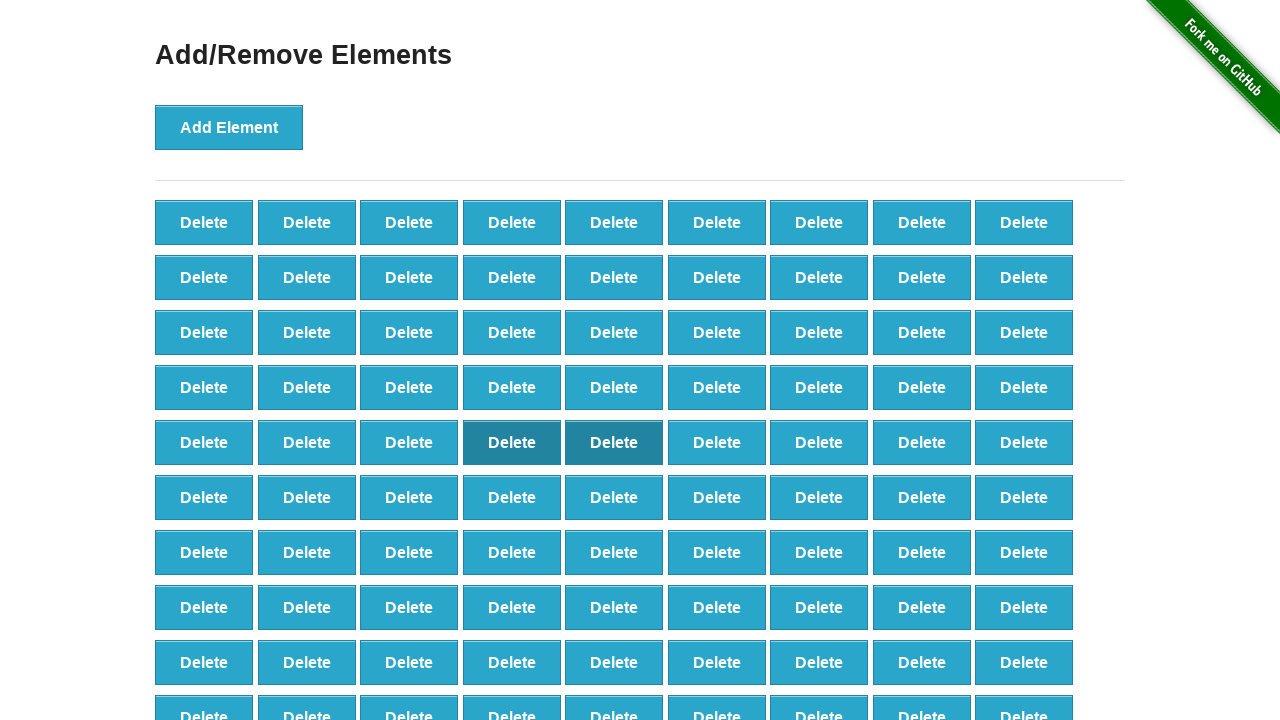

Clicked delete button #40 to remove element at (512, 442) on (//button[@class='added-manually'])[40]
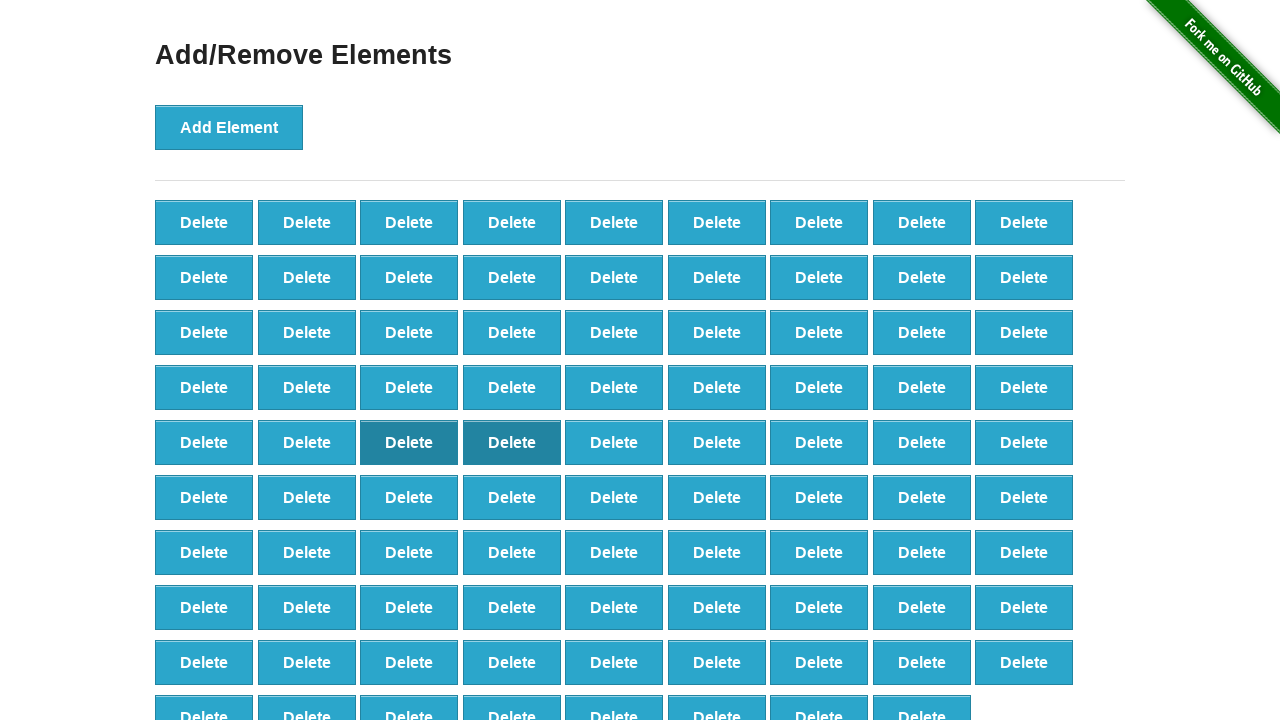

Clicked delete button #39 to remove element at (409, 442) on (//button[@class='added-manually'])[39]
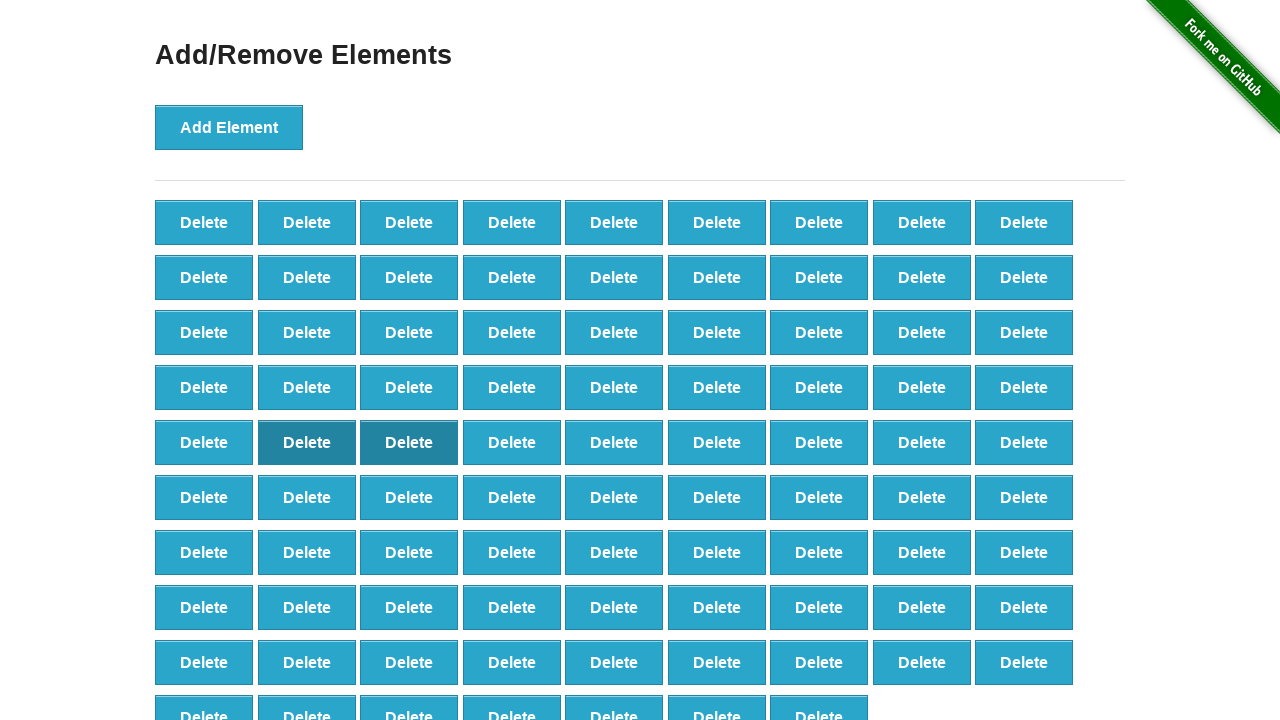

Clicked delete button #38 to remove element at (307, 442) on (//button[@class='added-manually'])[38]
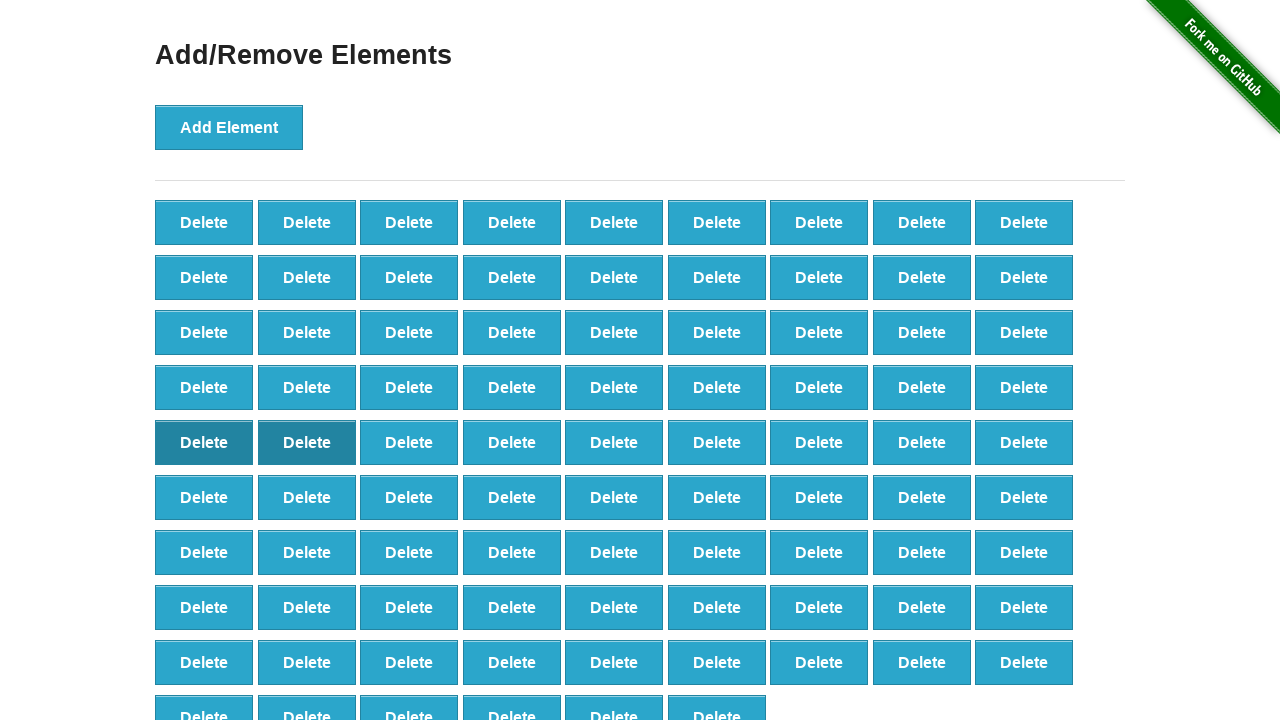

Clicked delete button #37 to remove element at (204, 442) on (//button[@class='added-manually'])[37]
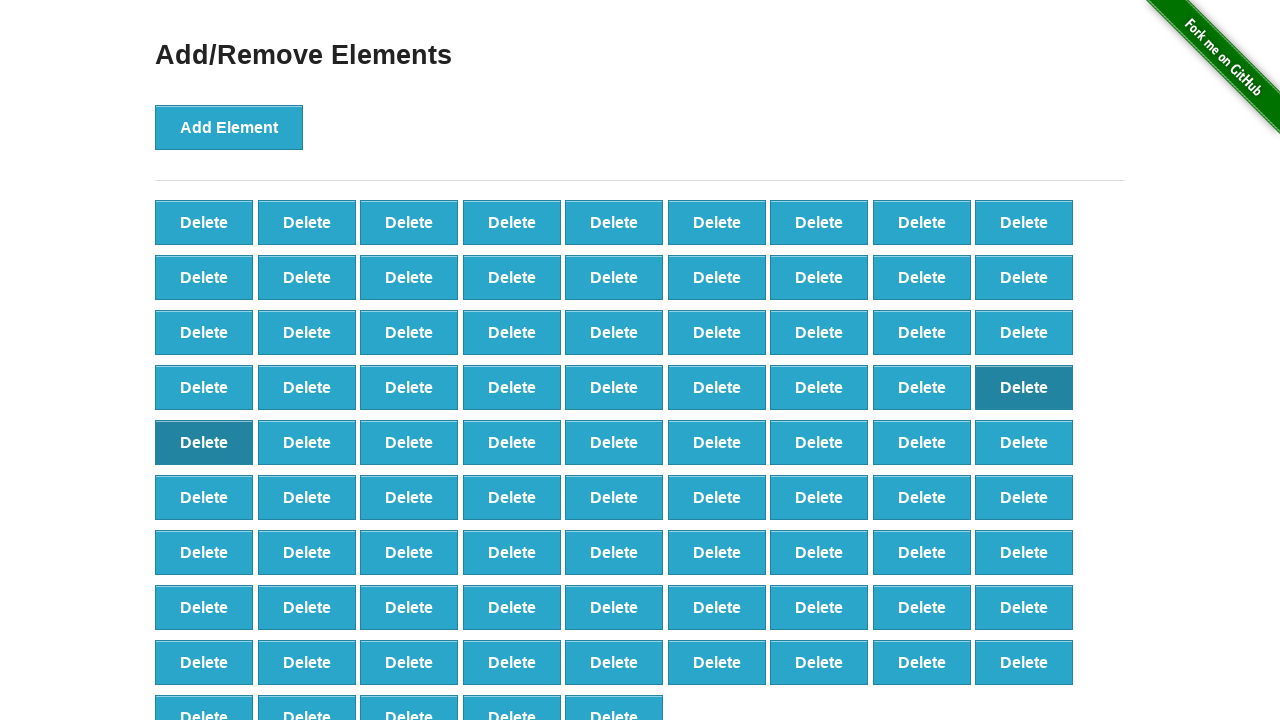

Clicked delete button #36 to remove element at (1024, 387) on (//button[@class='added-manually'])[36]
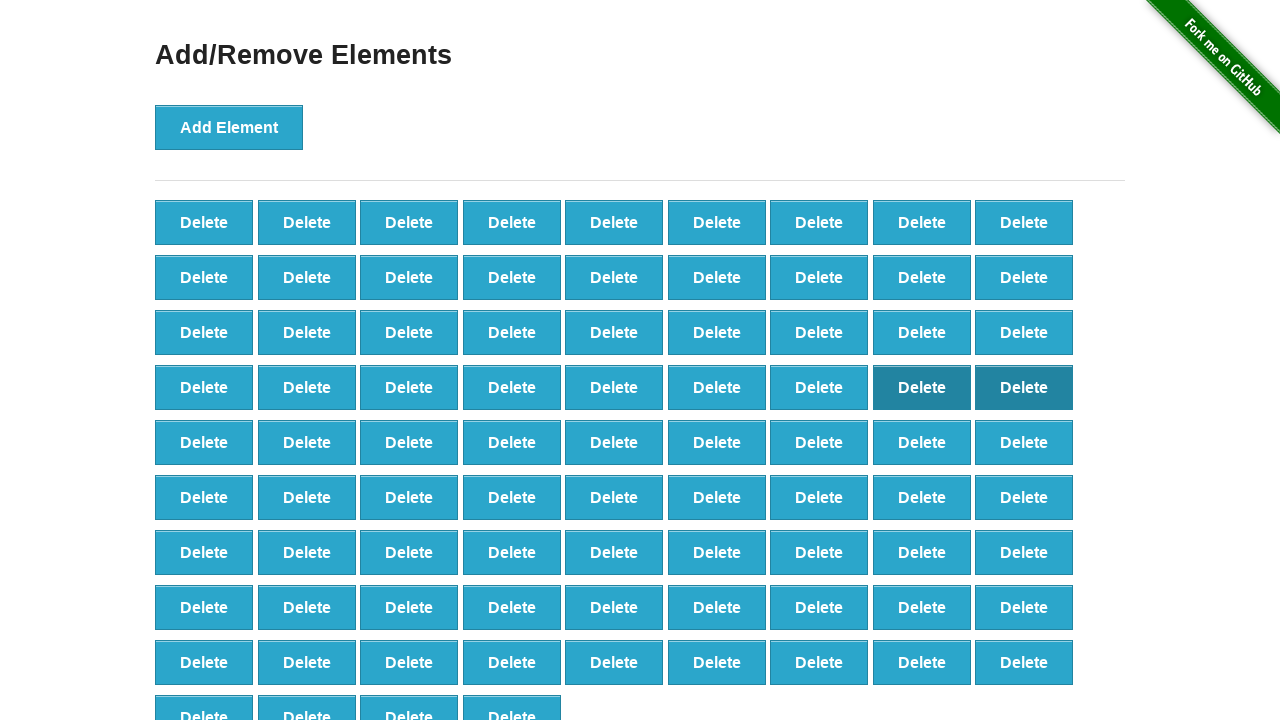

Clicked delete button #35 to remove element at (922, 387) on (//button[@class='added-manually'])[35]
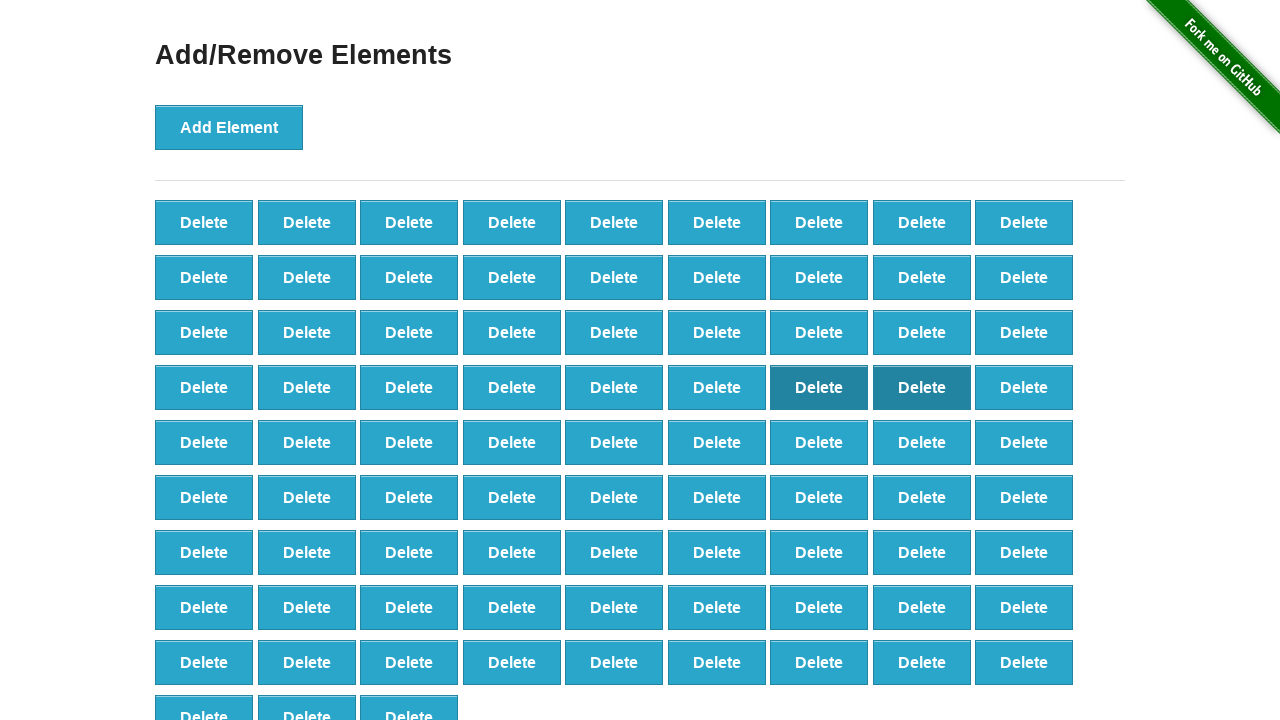

Clicked delete button #34 to remove element at (819, 387) on (//button[@class='added-manually'])[34]
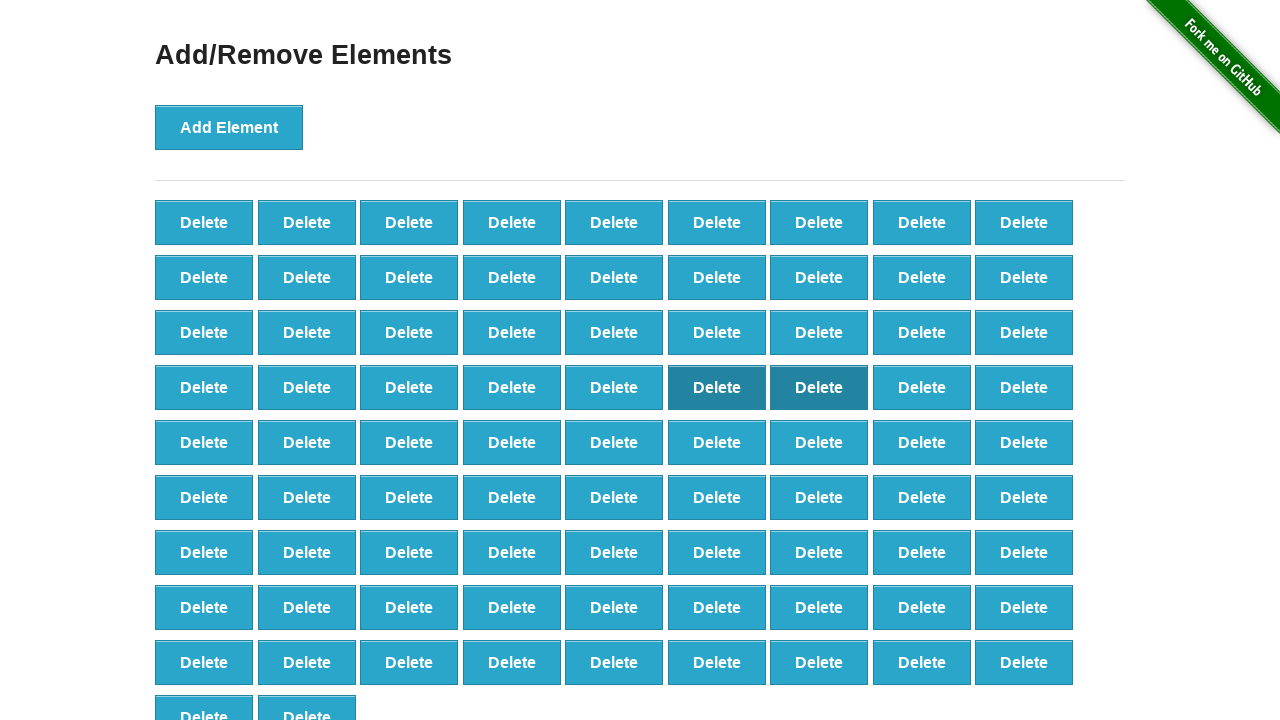

Clicked delete button #33 to remove element at (717, 387) on (//button[@class='added-manually'])[33]
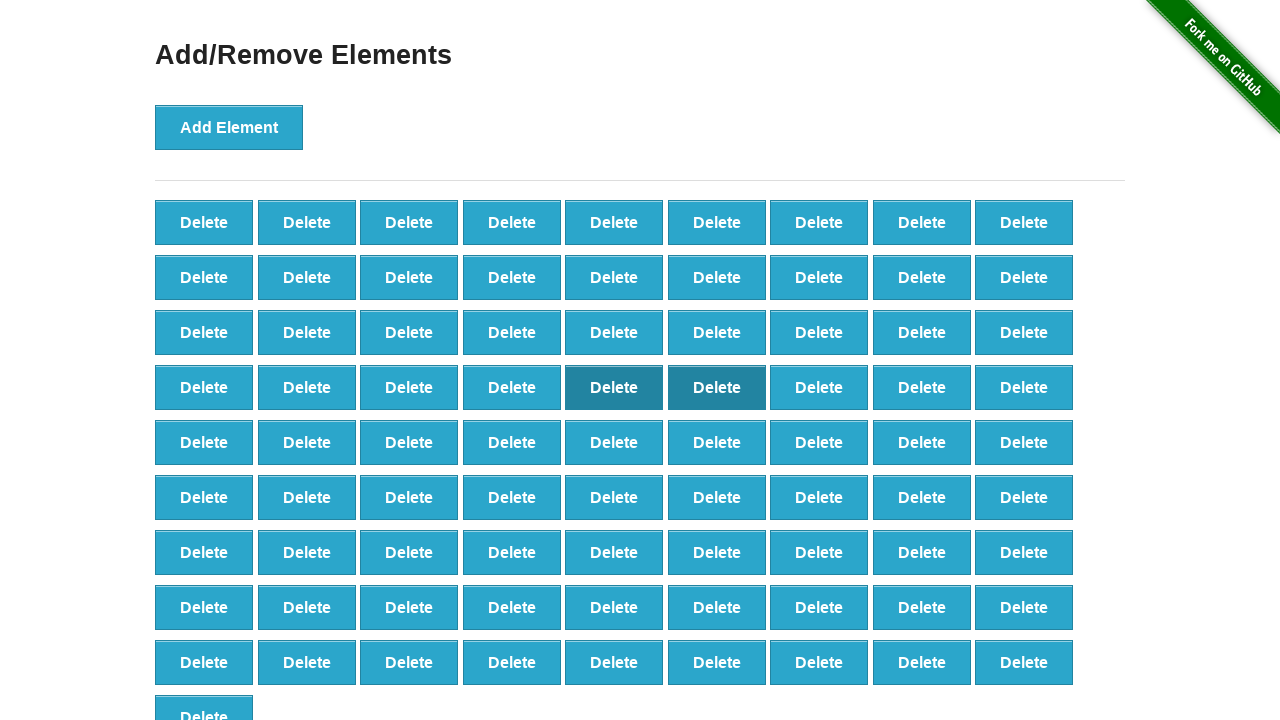

Clicked delete button #32 to remove element at (614, 387) on (//button[@class='added-manually'])[32]
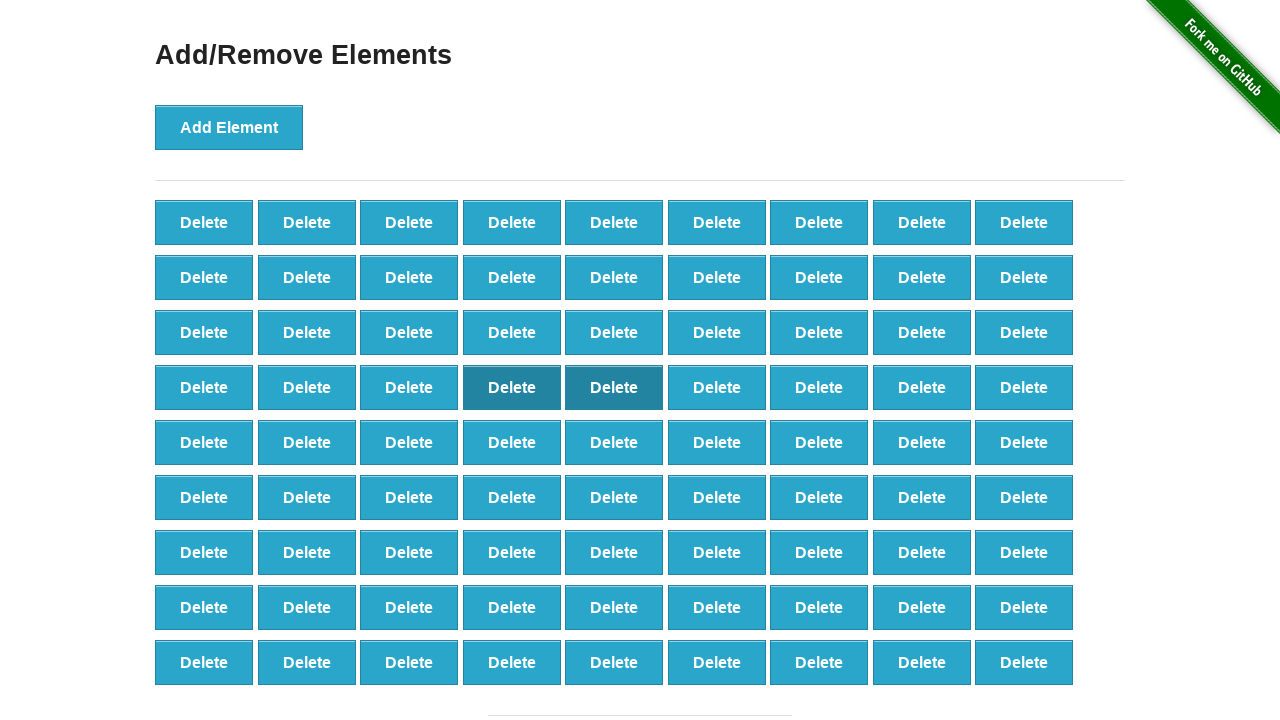

Clicked delete button #31 to remove element at (512, 387) on (//button[@class='added-manually'])[31]
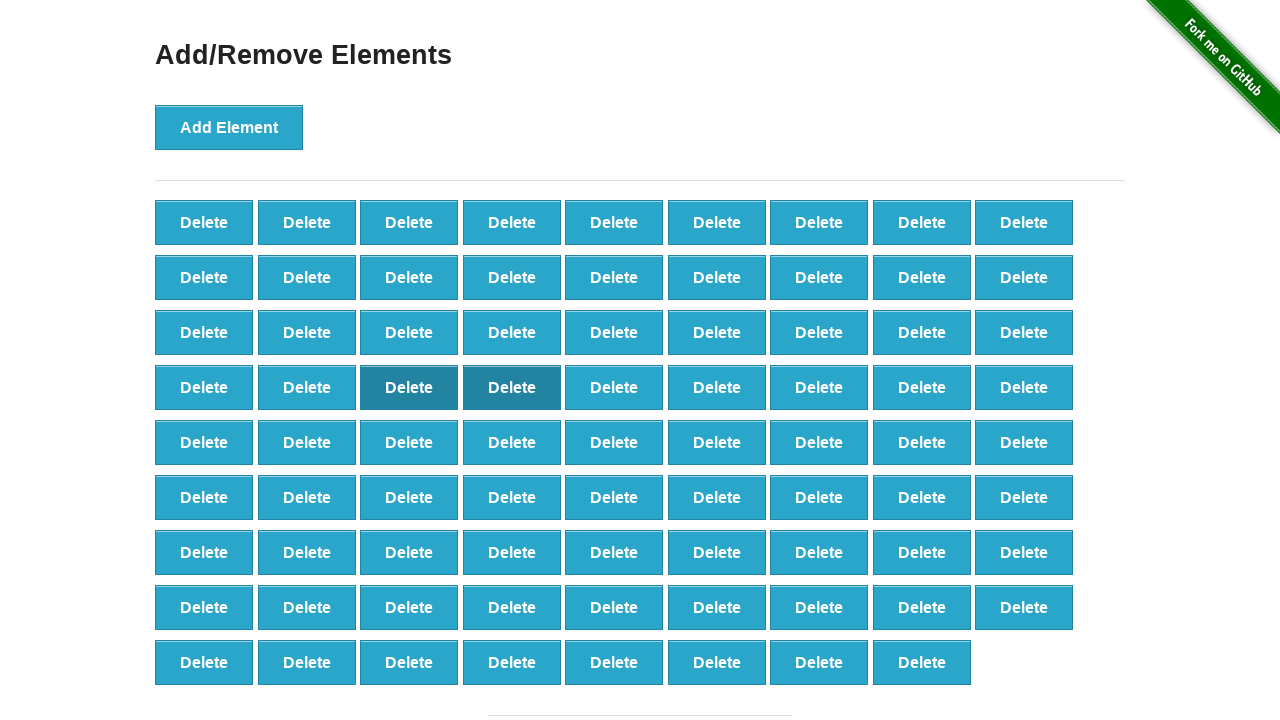

Clicked delete button #30 to remove element at (409, 387) on (//button[@class='added-manually'])[30]
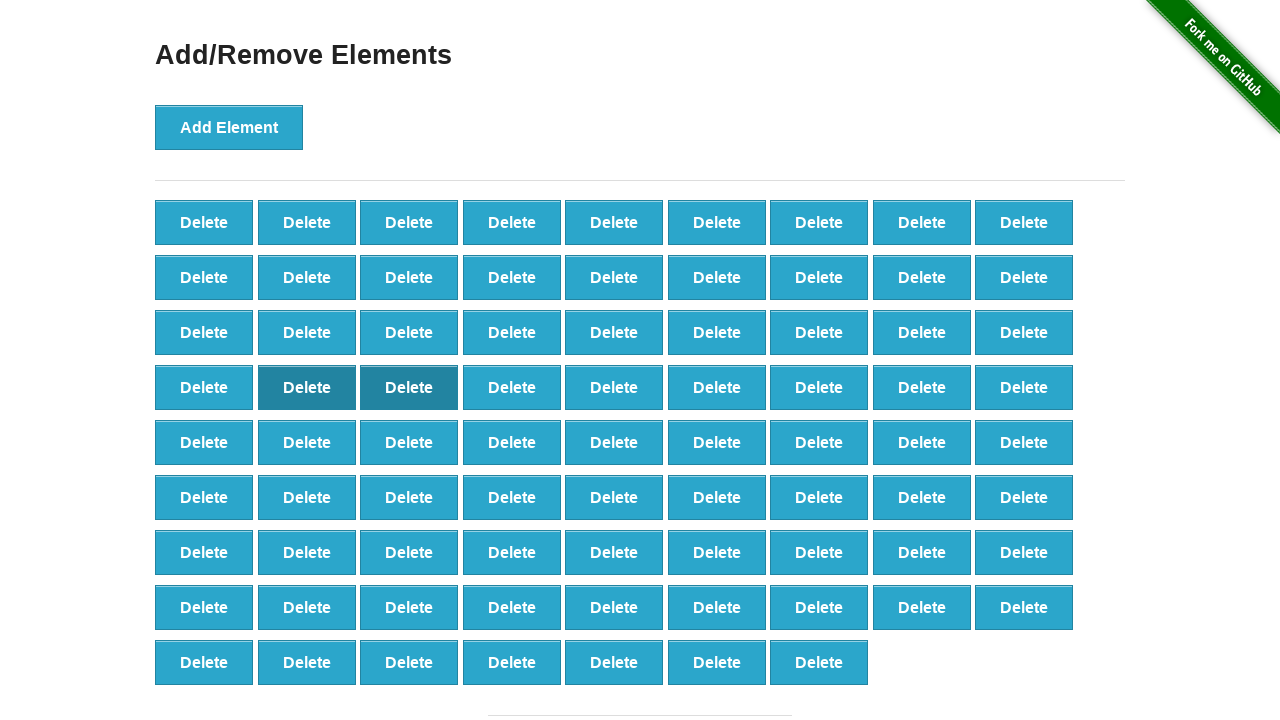

Clicked delete button #29 to remove element at (307, 387) on (//button[@class='added-manually'])[29]
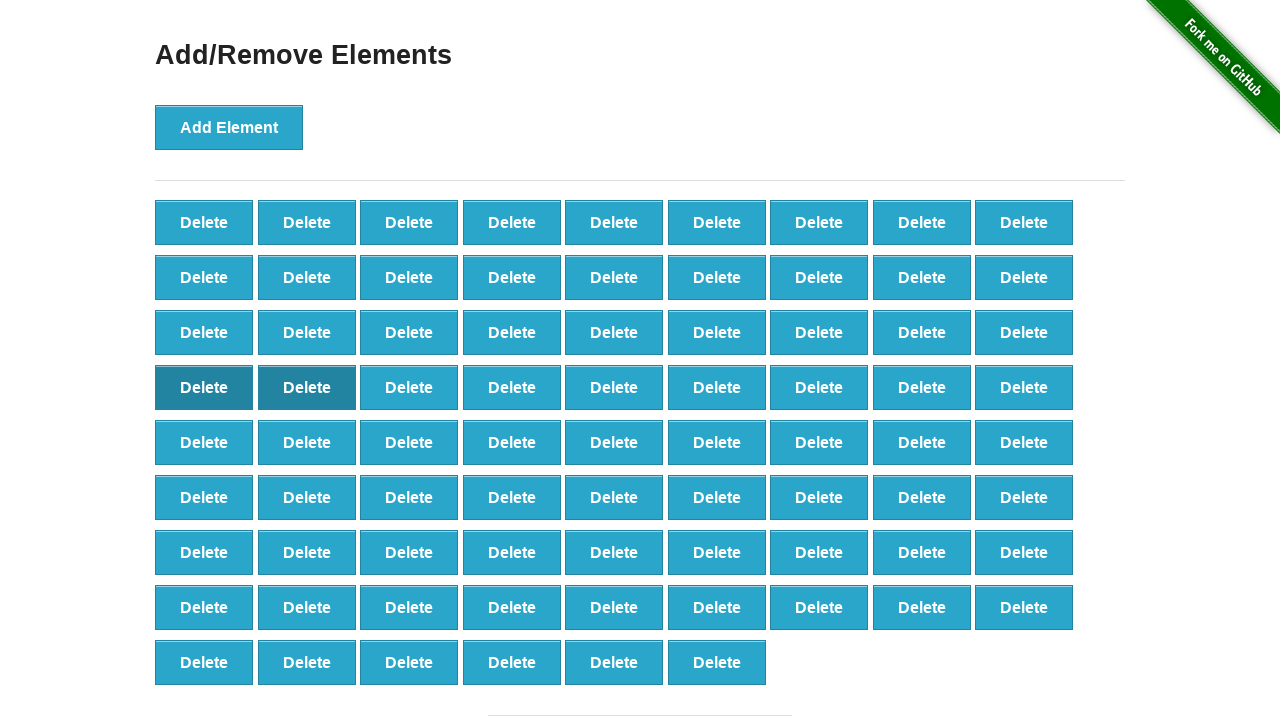

Clicked delete button #28 to remove element at (204, 387) on (//button[@class='added-manually'])[28]
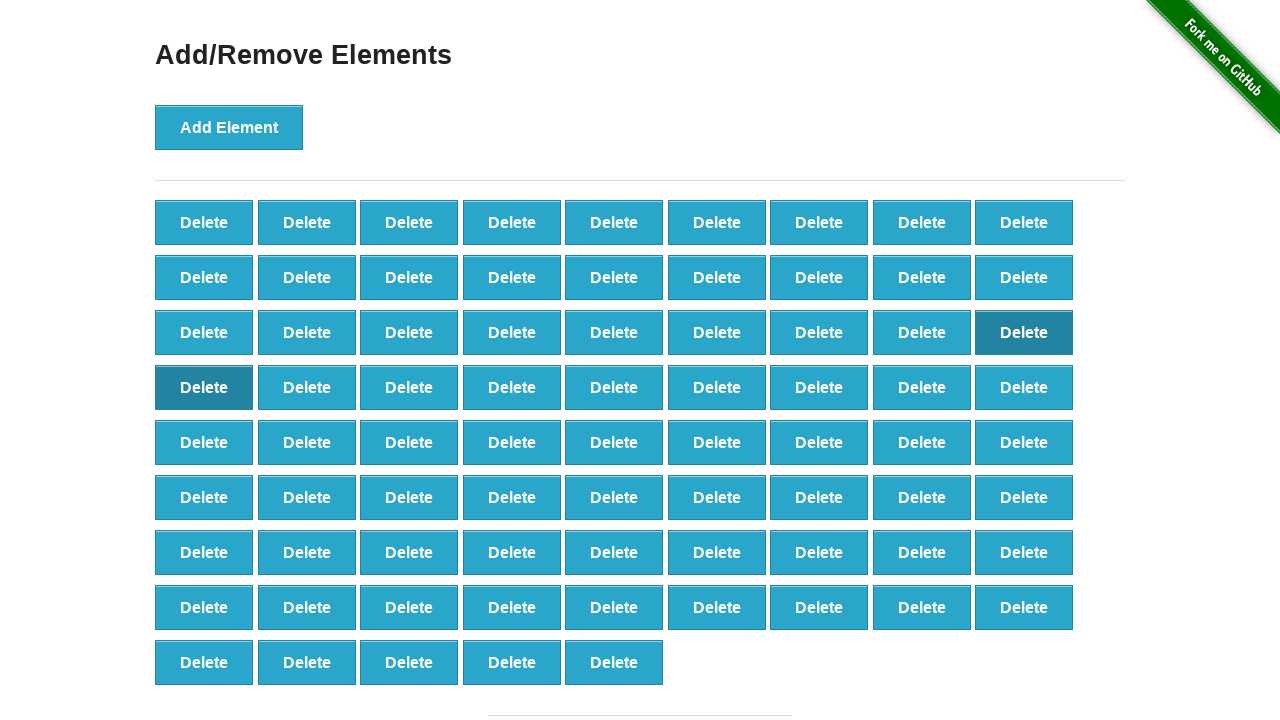

Clicked delete button #27 to remove element at (1024, 332) on (//button[@class='added-manually'])[27]
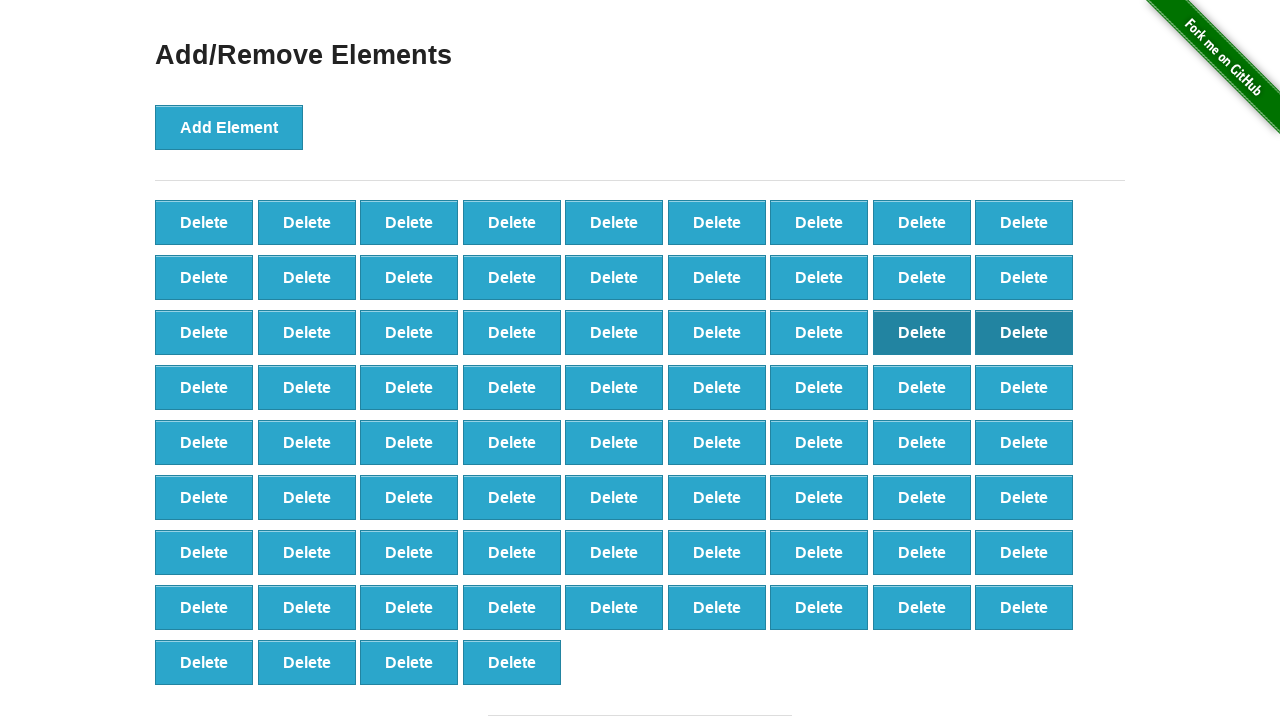

Clicked delete button #26 to remove element at (922, 332) on (//button[@class='added-manually'])[26]
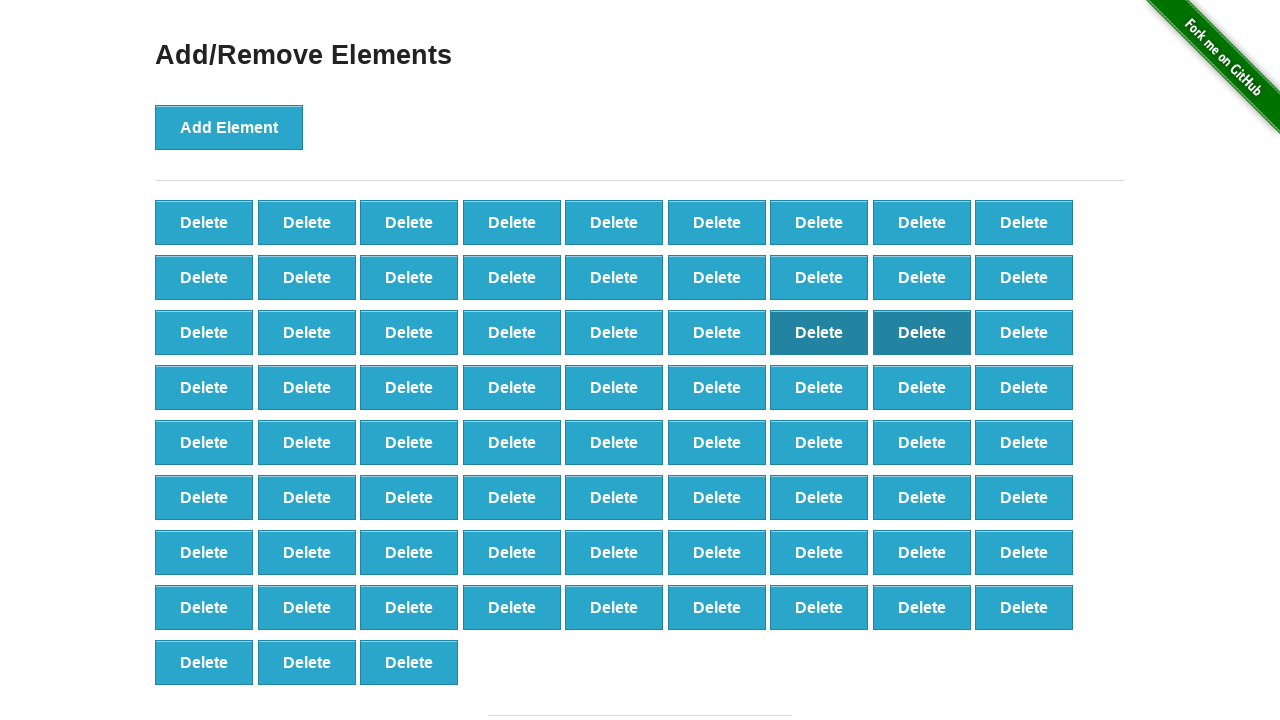

Clicked delete button #25 to remove element at (819, 332) on (//button[@class='added-manually'])[25]
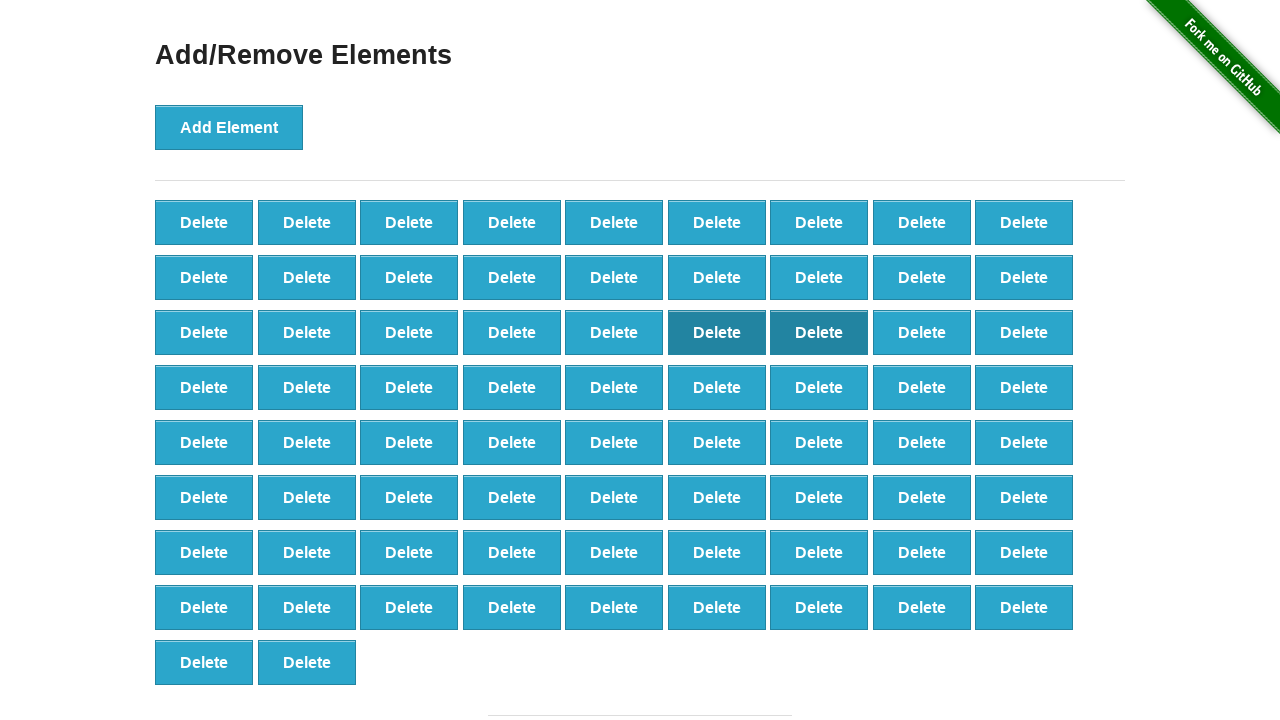

Clicked delete button #24 to remove element at (717, 332) on (//button[@class='added-manually'])[24]
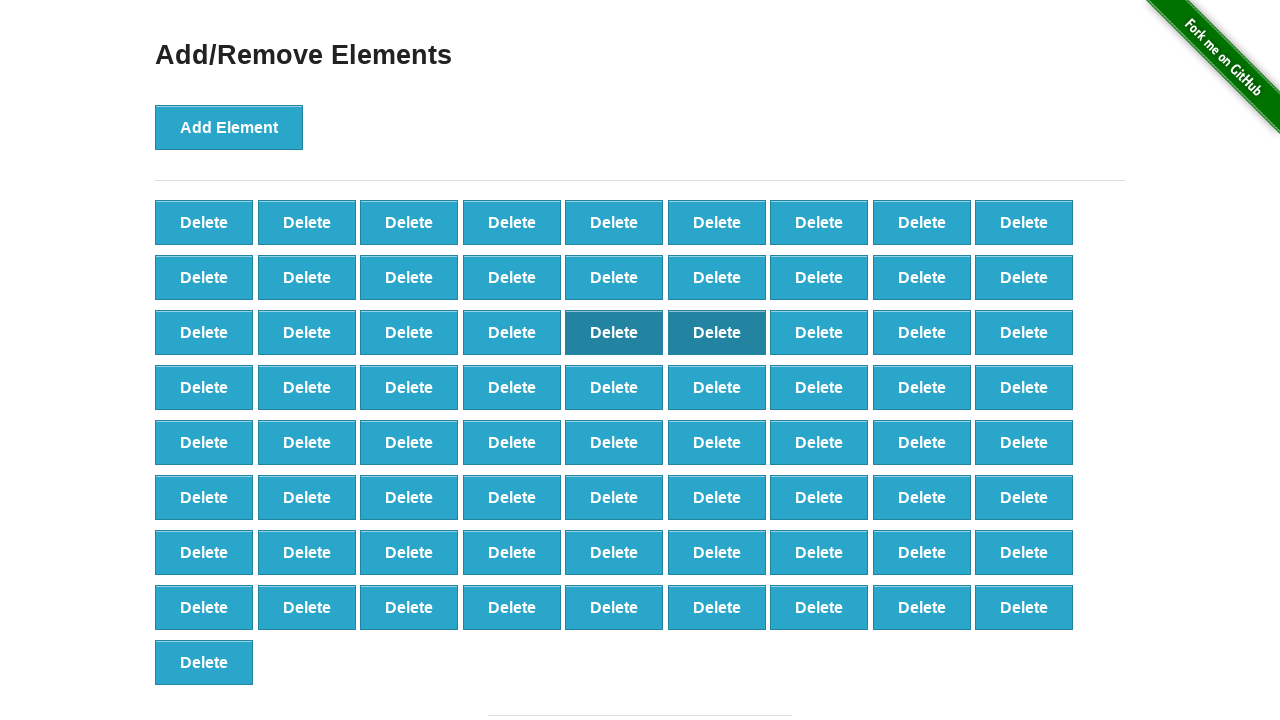

Clicked delete button #23 to remove element at (614, 332) on (//button[@class='added-manually'])[23]
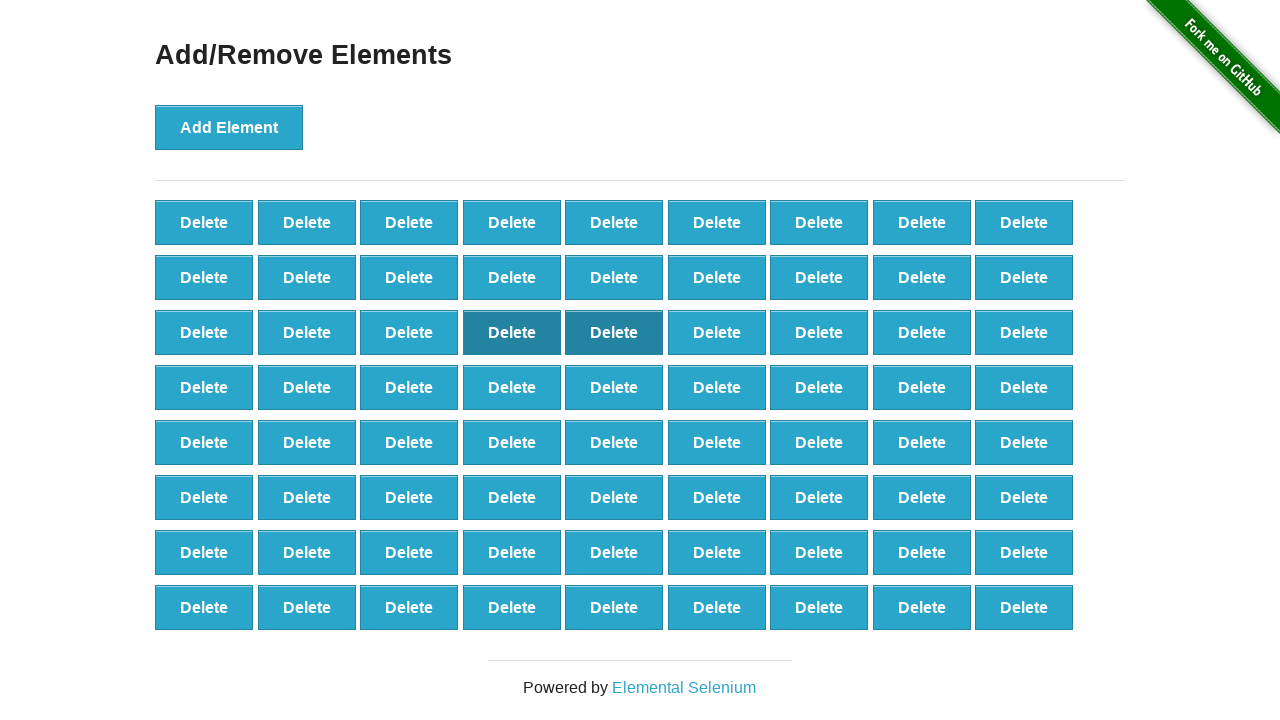

Clicked delete button #22 to remove element at (512, 332) on (//button[@class='added-manually'])[22]
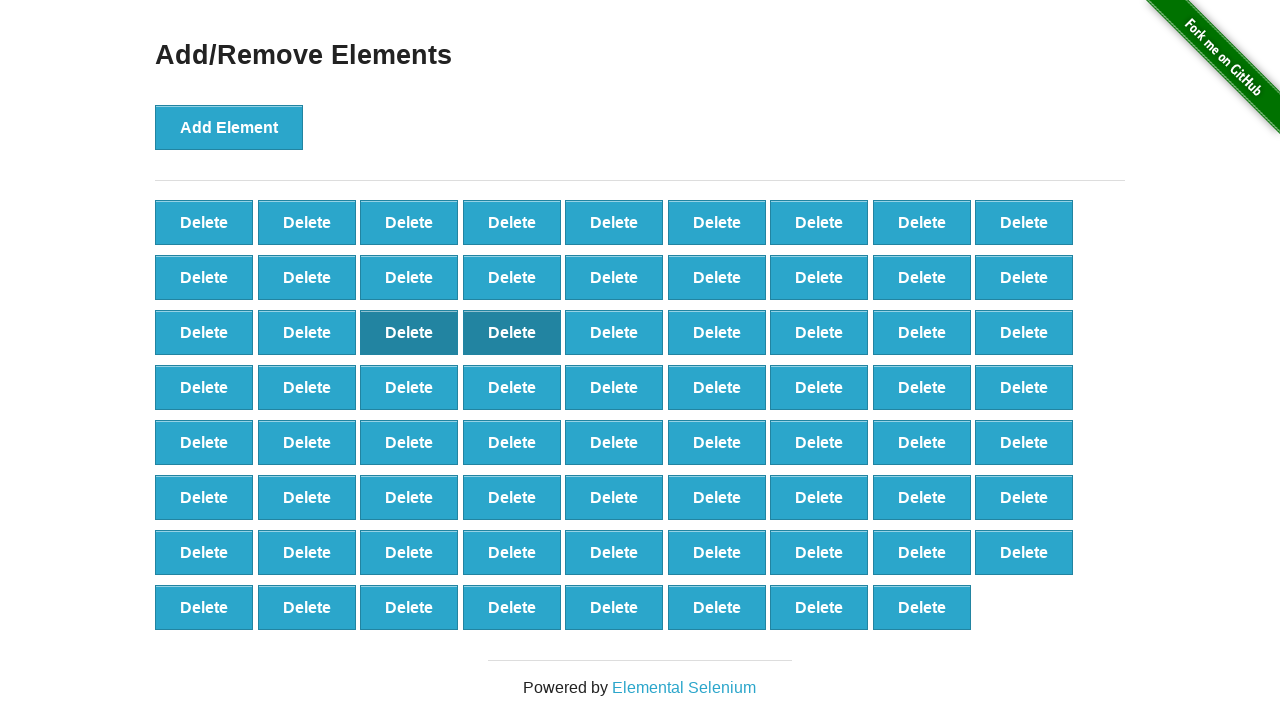

Clicked delete button #21 to remove element at (409, 332) on (//button[@class='added-manually'])[21]
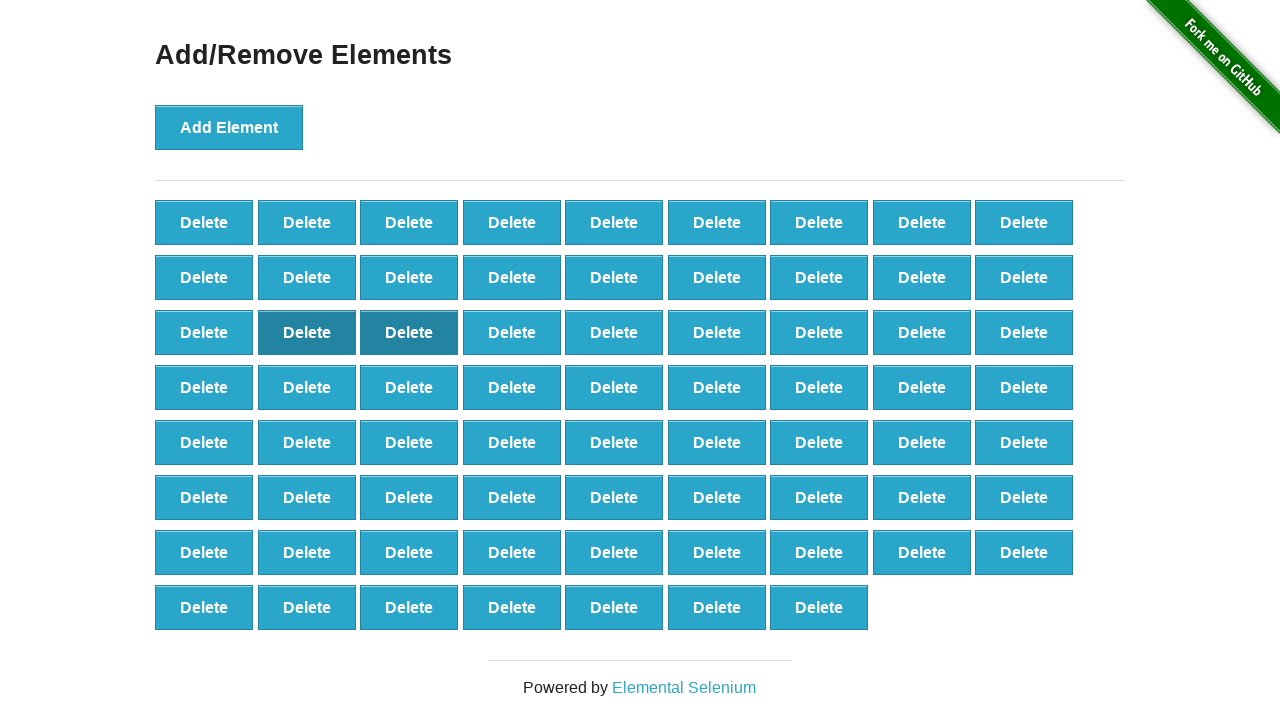

Clicked delete button #20 to remove element at (307, 332) on (//button[@class='added-manually'])[20]
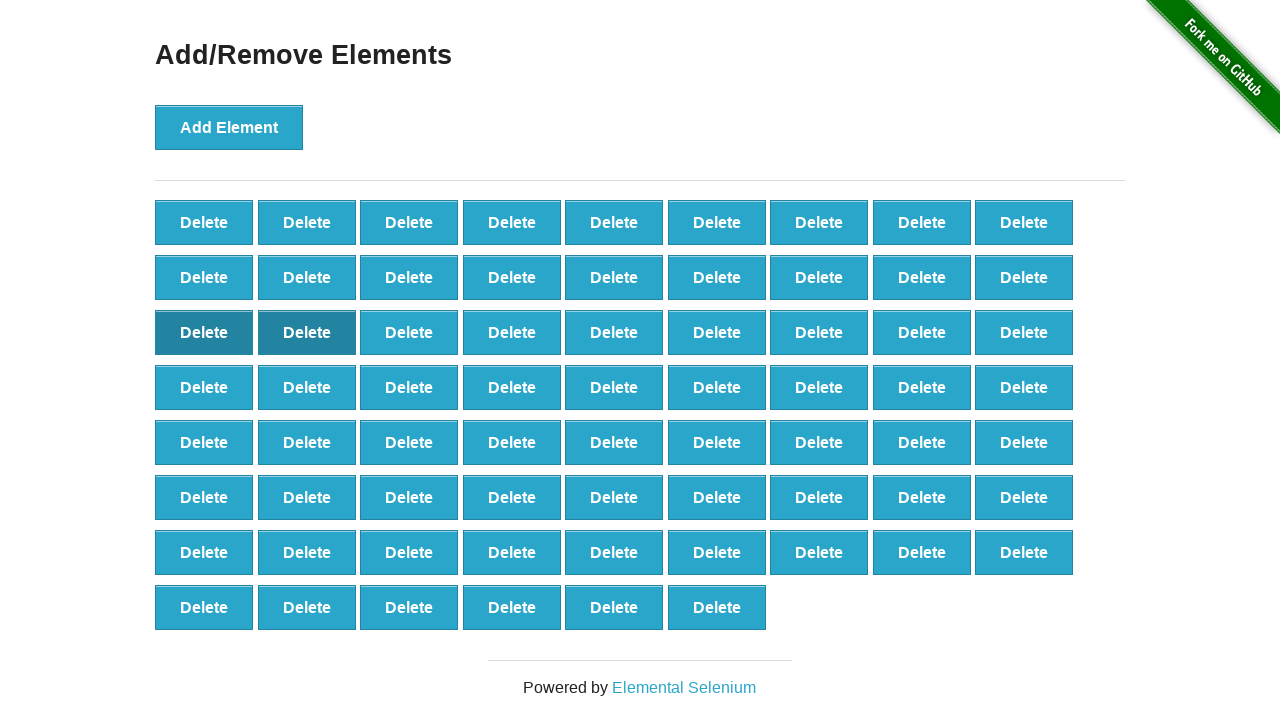

Clicked delete button #19 to remove element at (204, 332) on (//button[@class='added-manually'])[19]
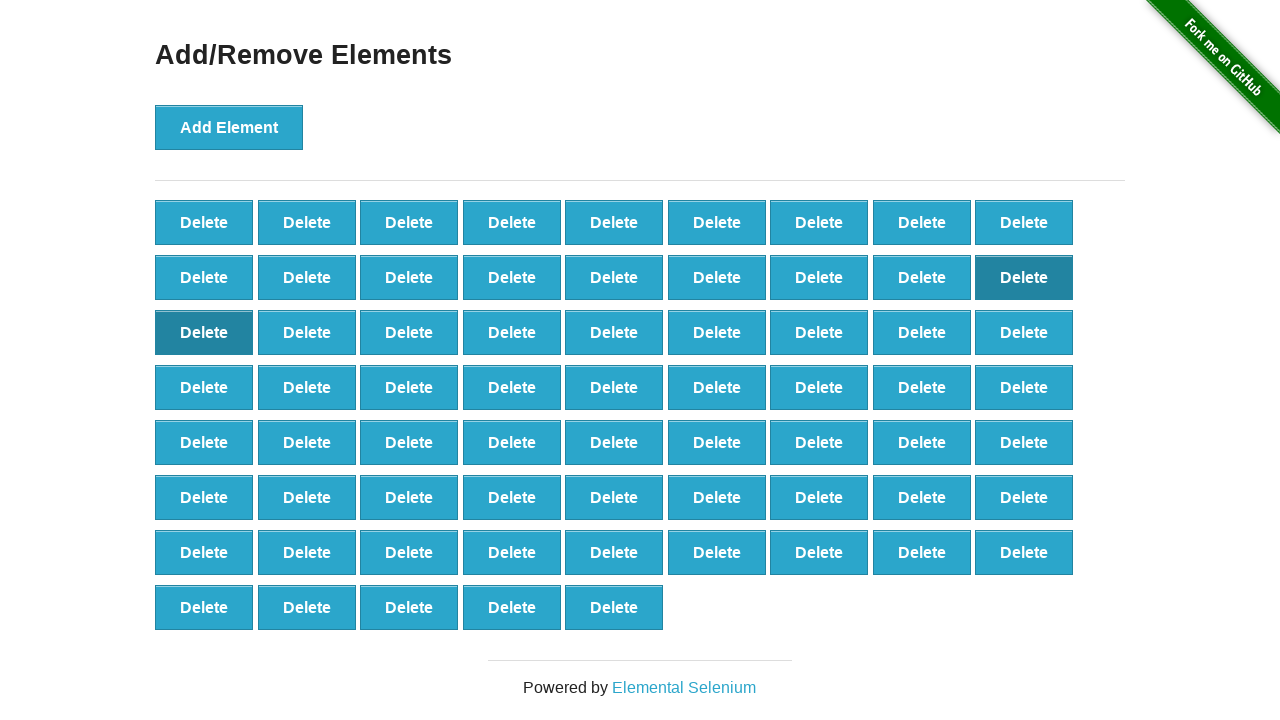

Clicked delete button #18 to remove element at (1024, 277) on (//button[@class='added-manually'])[18]
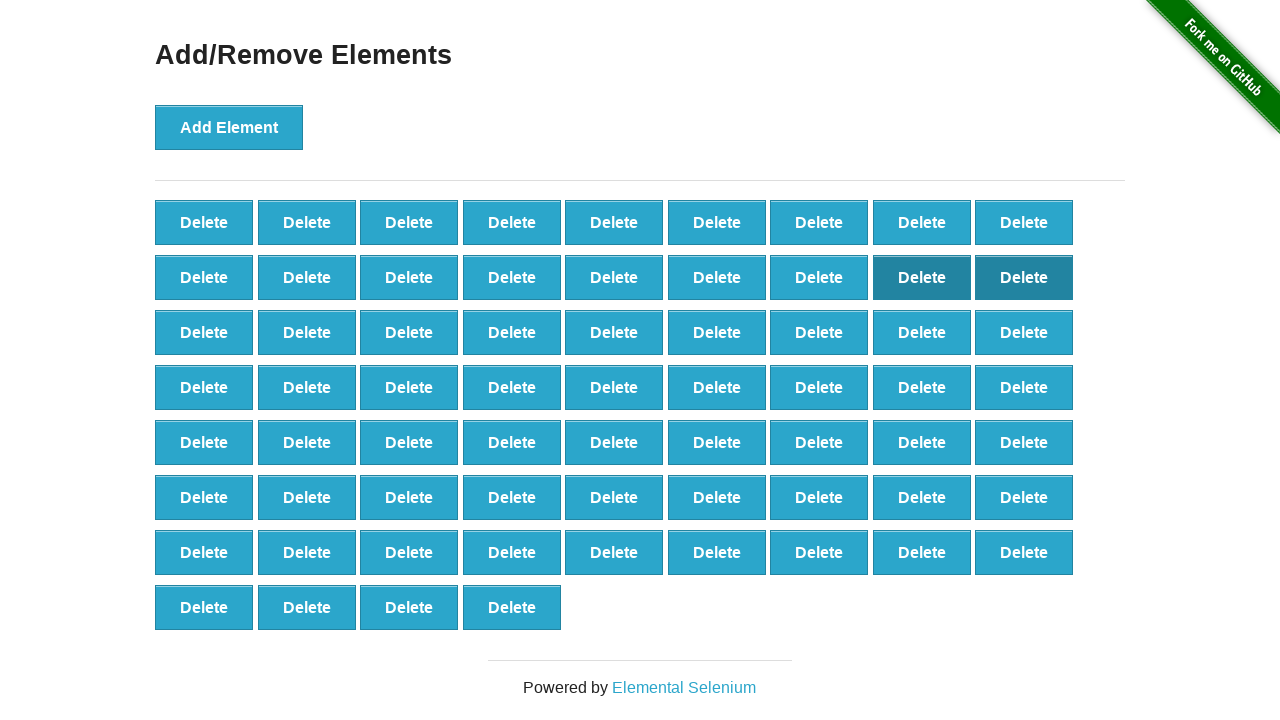

Clicked delete button #17 to remove element at (922, 277) on (//button[@class='added-manually'])[17]
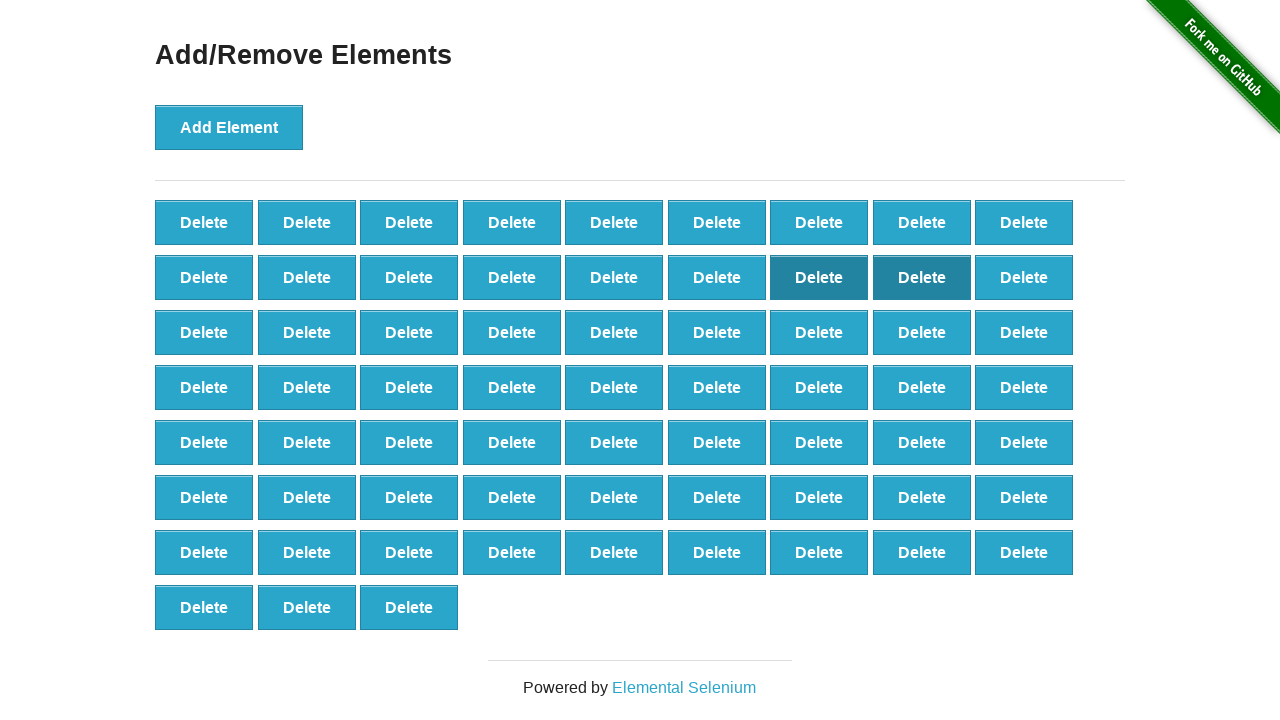

Clicked delete button #16 to remove element at (819, 277) on (//button[@class='added-manually'])[16]
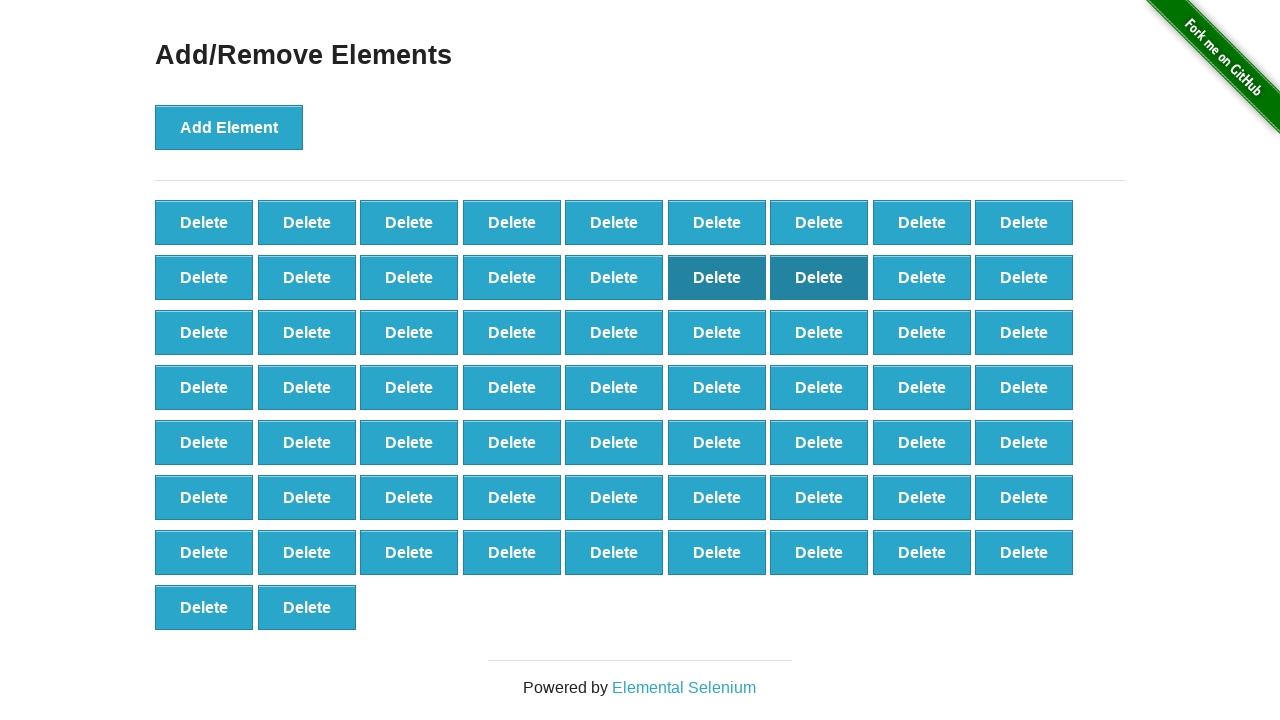

Clicked delete button #15 to remove element at (717, 277) on (//button[@class='added-manually'])[15]
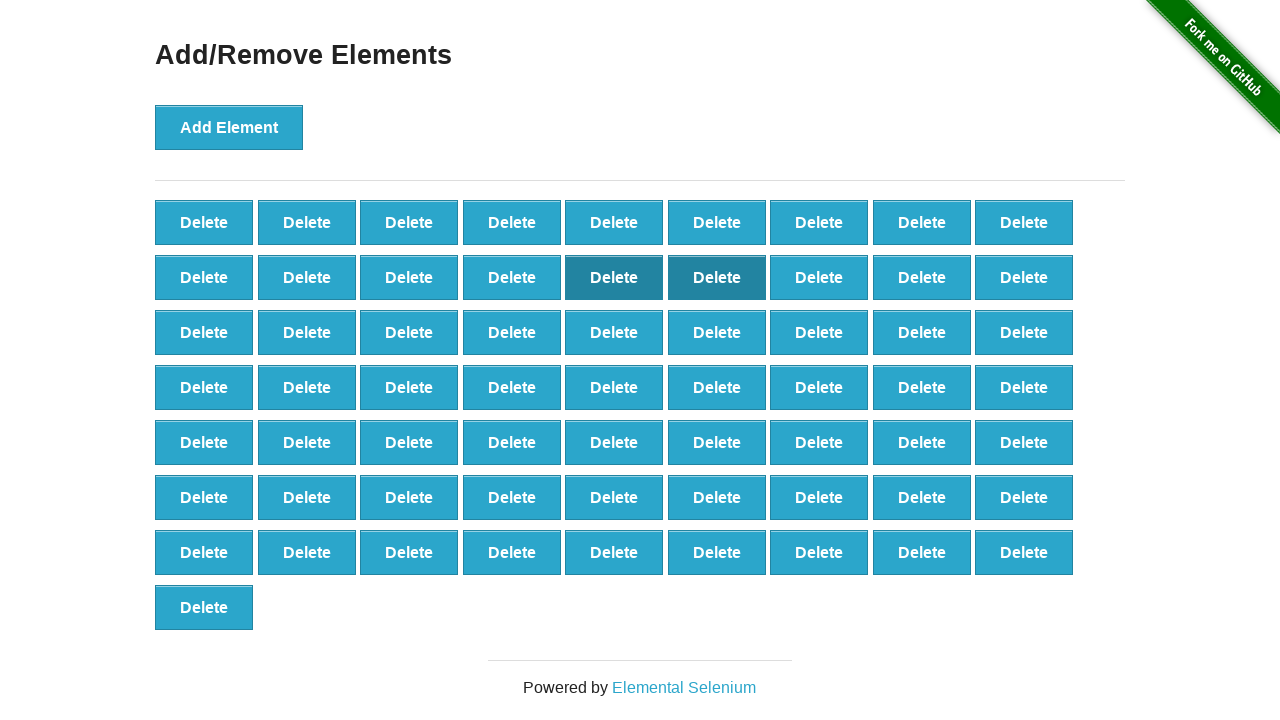

Clicked delete button #14 to remove element at (614, 277) on (//button[@class='added-manually'])[14]
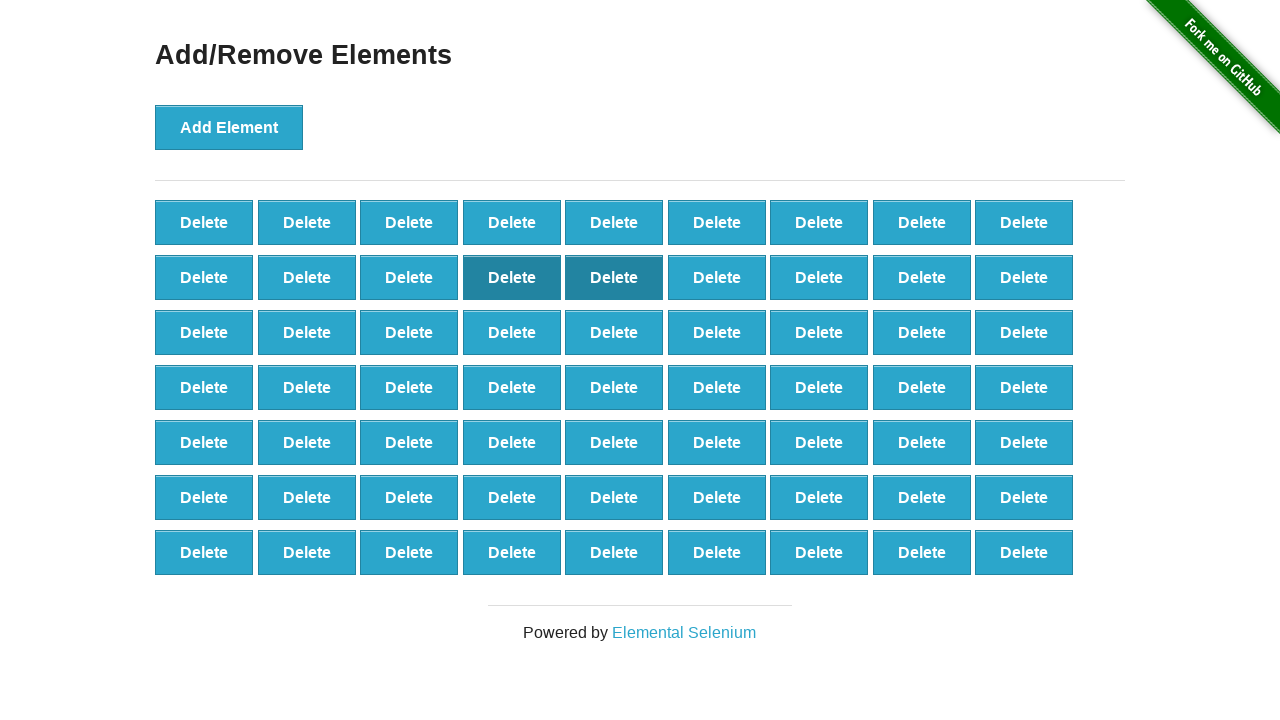

Clicked delete button #13 to remove element at (512, 277) on (//button[@class='added-manually'])[13]
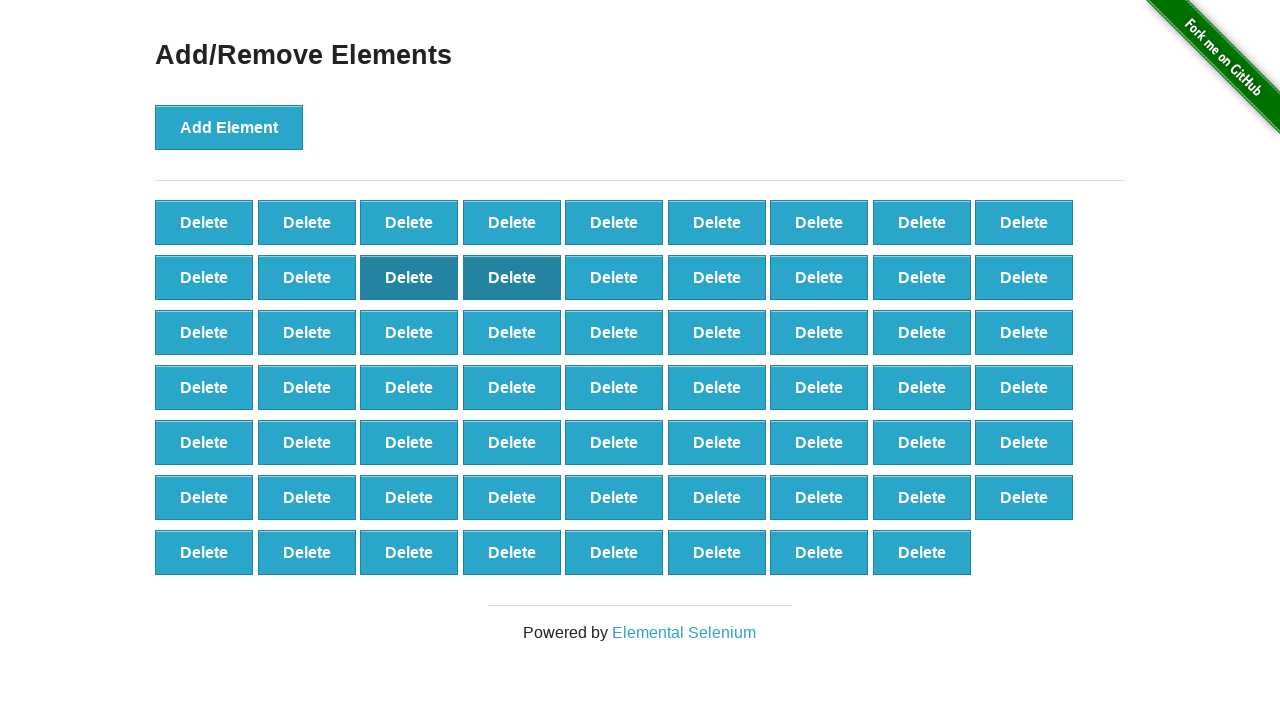

Clicked delete button #12 to remove element at (409, 277) on (//button[@class='added-manually'])[12]
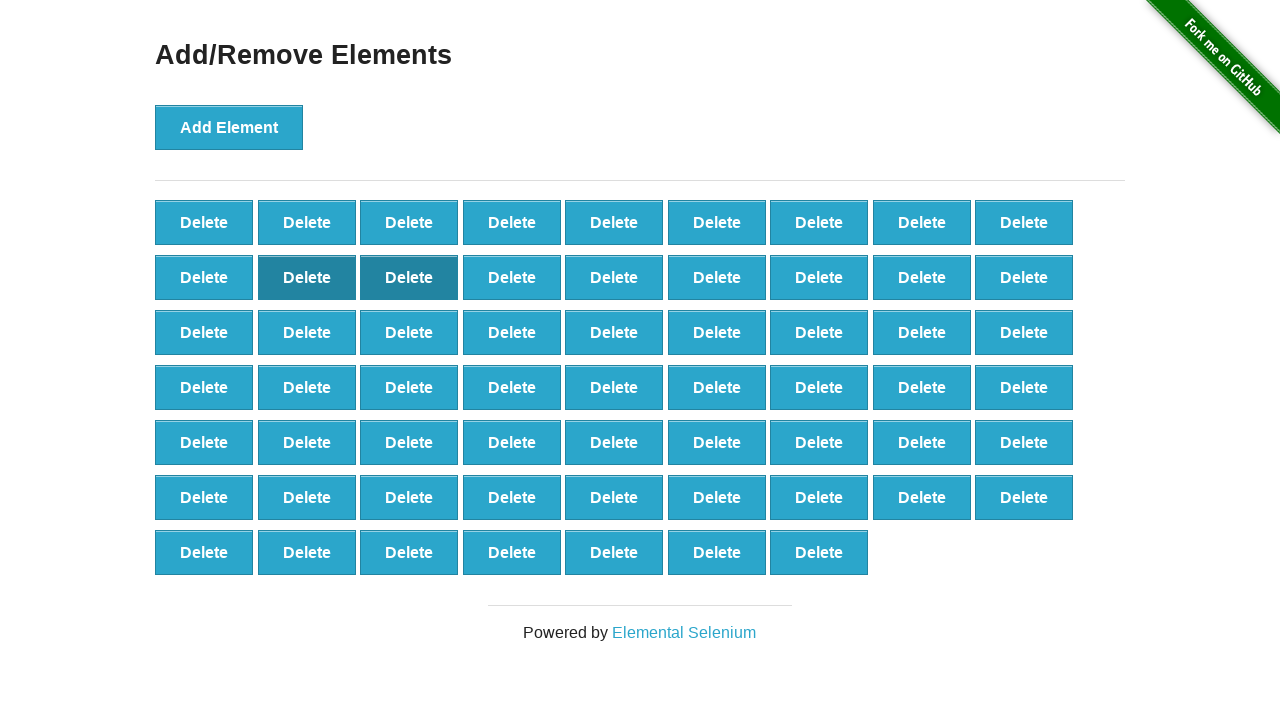

Clicked delete button #11 to remove element at (307, 277) on (//button[@class='added-manually'])[11]
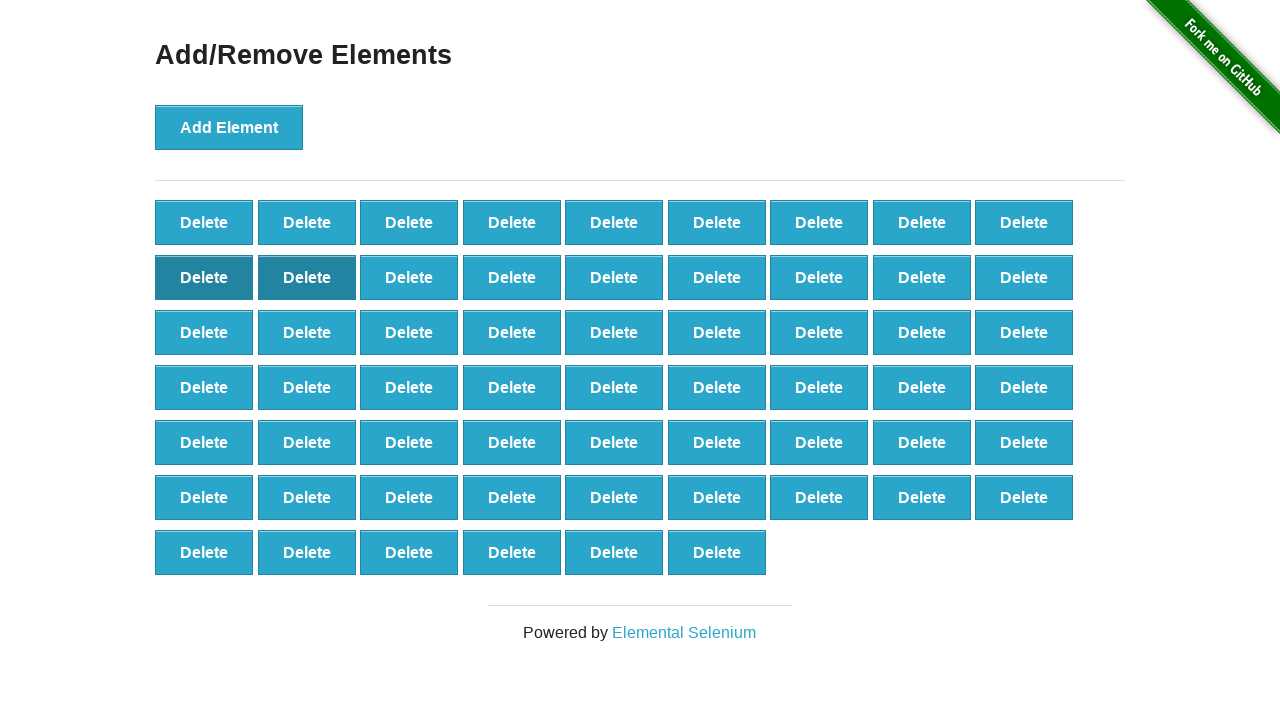

Clicked delete button #10 to remove element at (204, 277) on (//button[@class='added-manually'])[10]
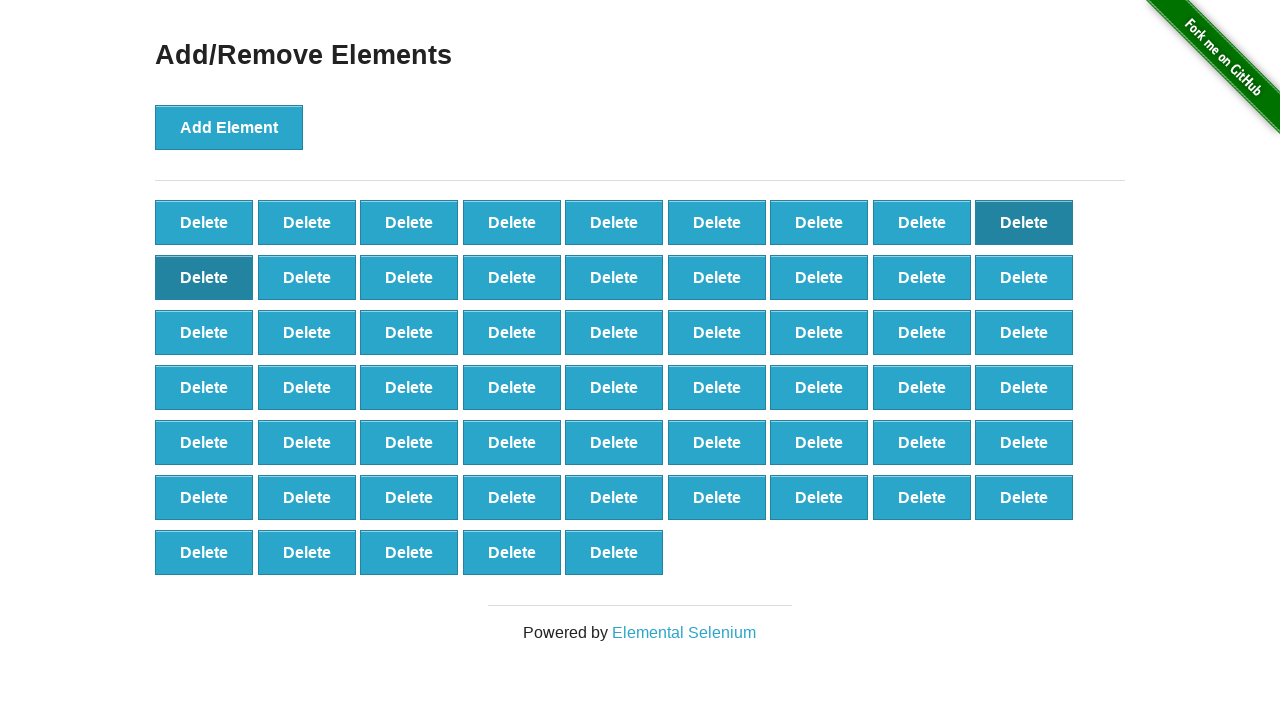

Clicked delete button #9 to remove element at (1024, 222) on (//button[@class='added-manually'])[9]
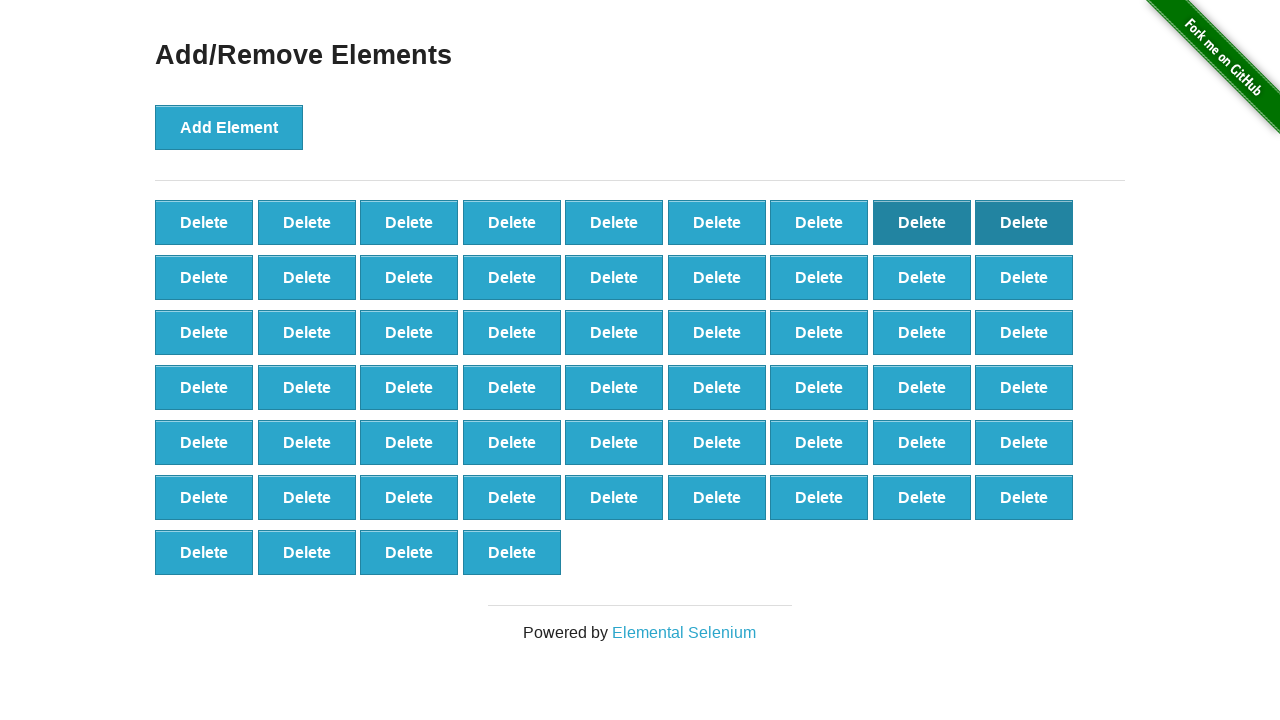

Clicked delete button #8 to remove element at (922, 222) on (//button[@class='added-manually'])[8]
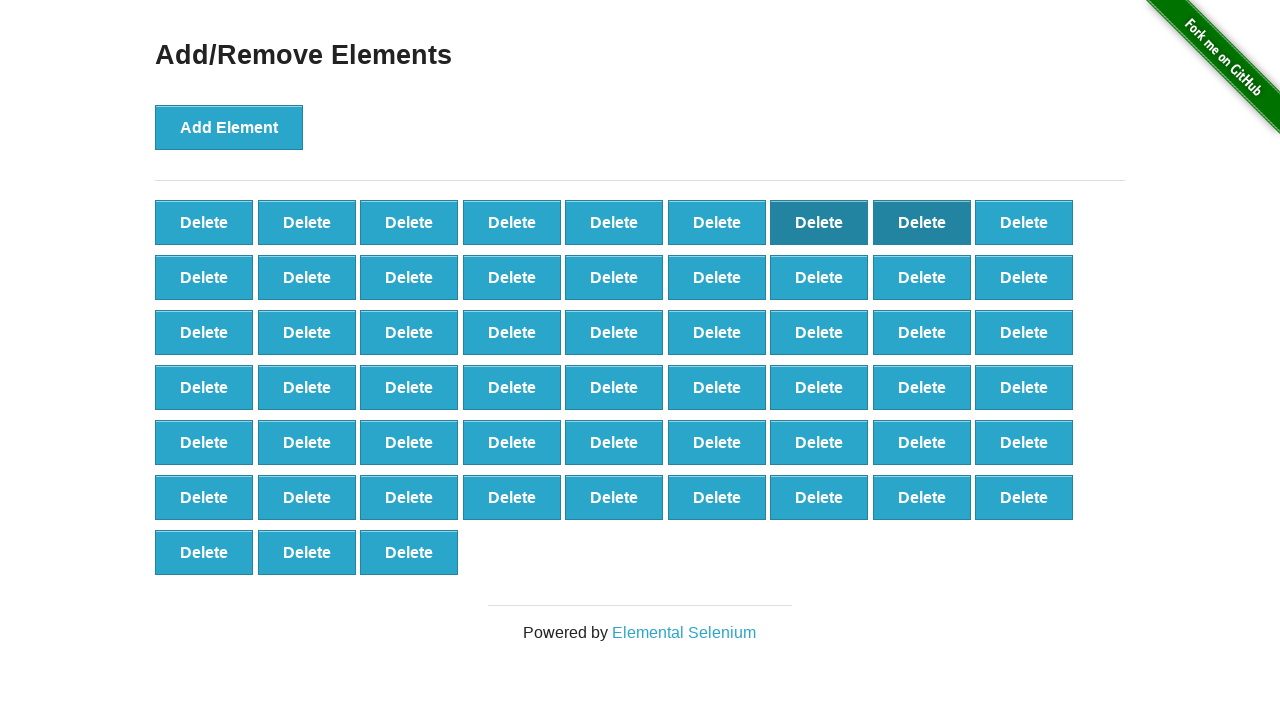

Clicked delete button #7 to remove element at (819, 222) on (//button[@class='added-manually'])[7]
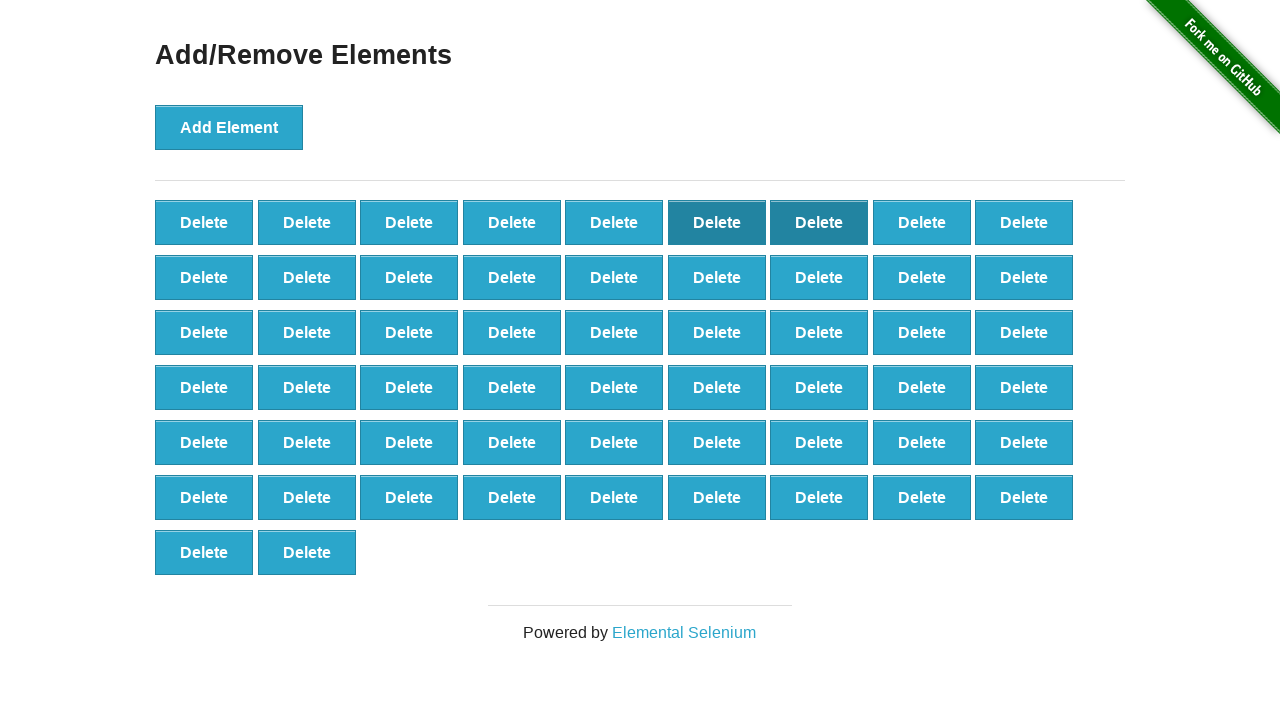

Clicked delete button #6 to remove element at (717, 222) on (//button[@class='added-manually'])[6]
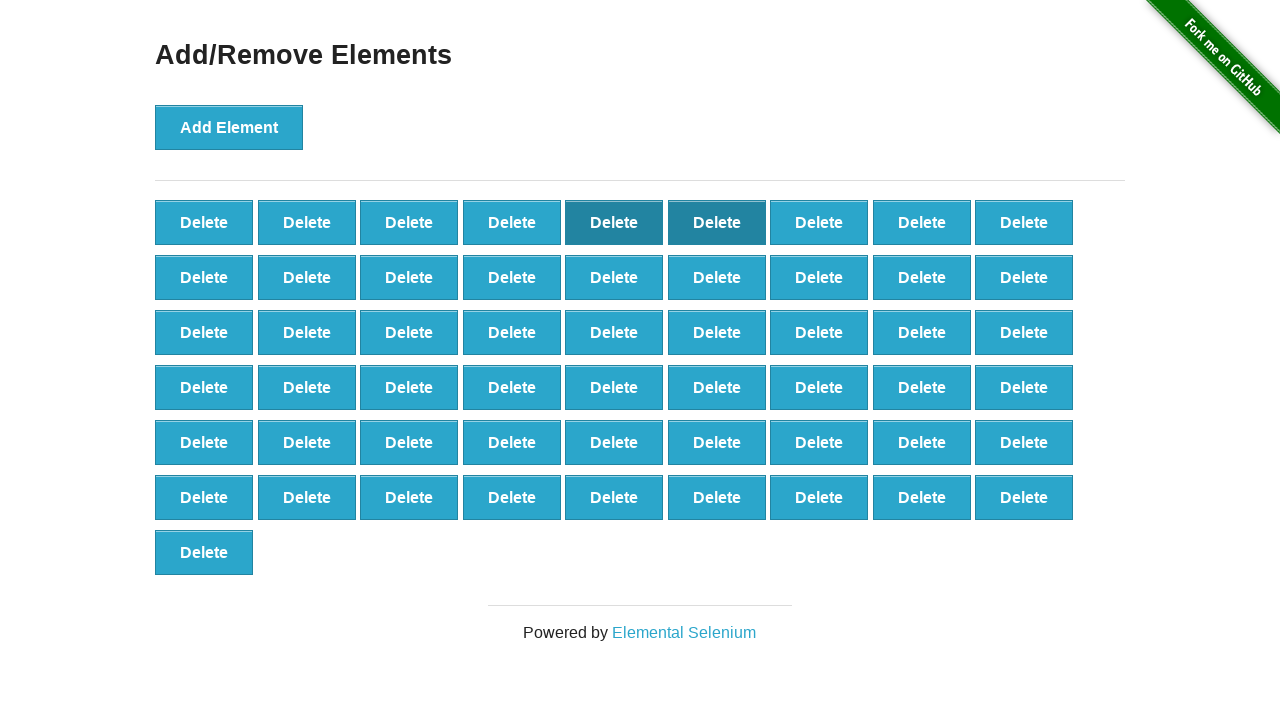

Clicked delete button #5 to remove element at (614, 222) on (//button[@class='added-manually'])[5]
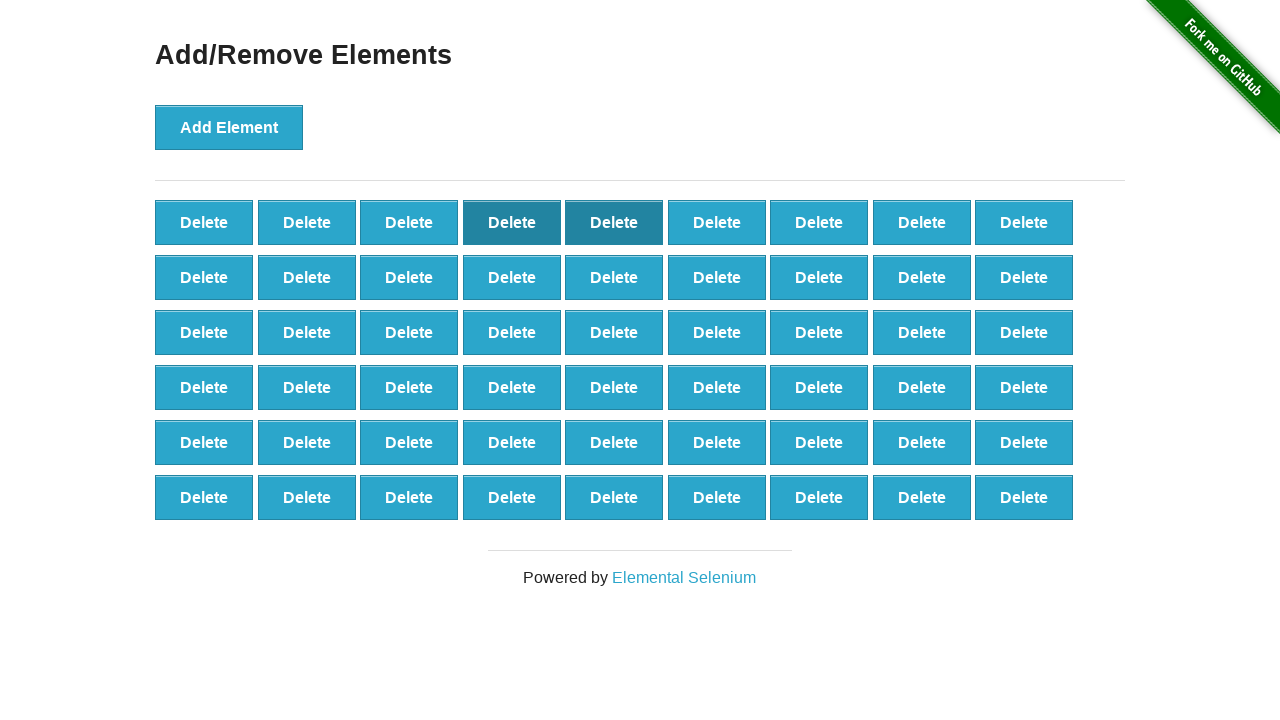

Clicked delete button #4 to remove element at (512, 222) on (//button[@class='added-manually'])[4]
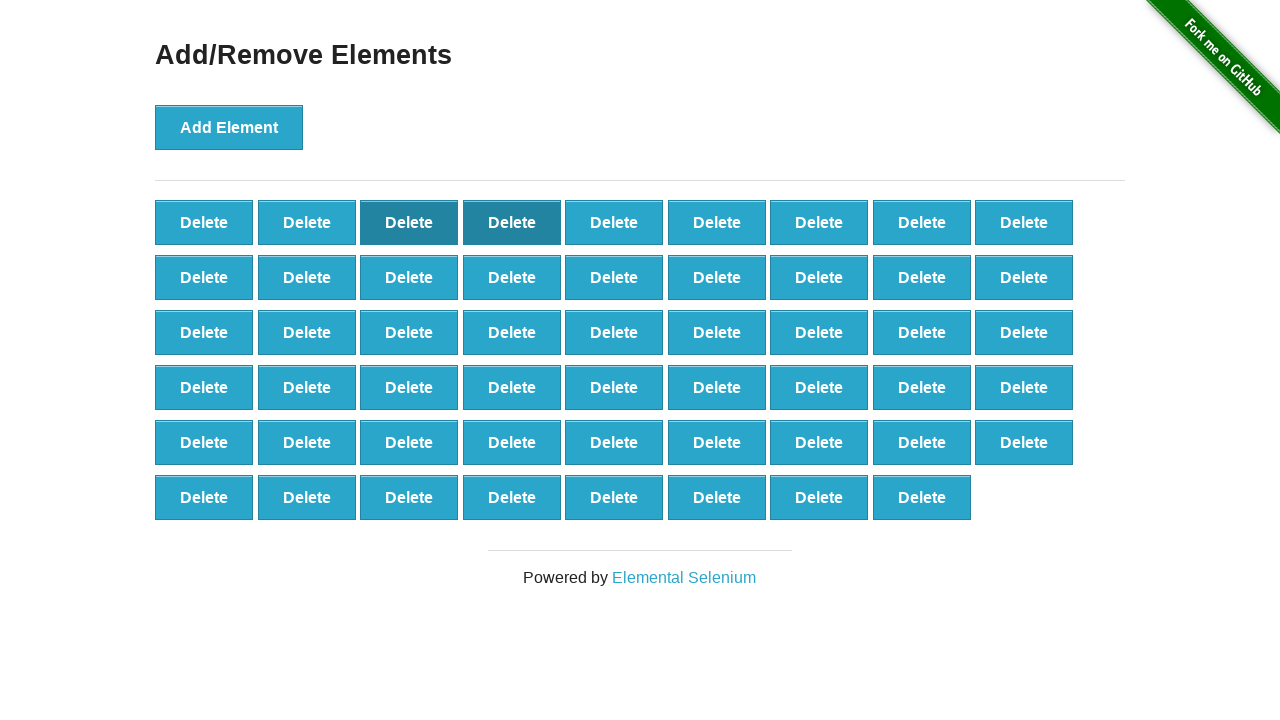

Clicked delete button #3 to remove element at (409, 222) on (//button[@class='added-manually'])[3]
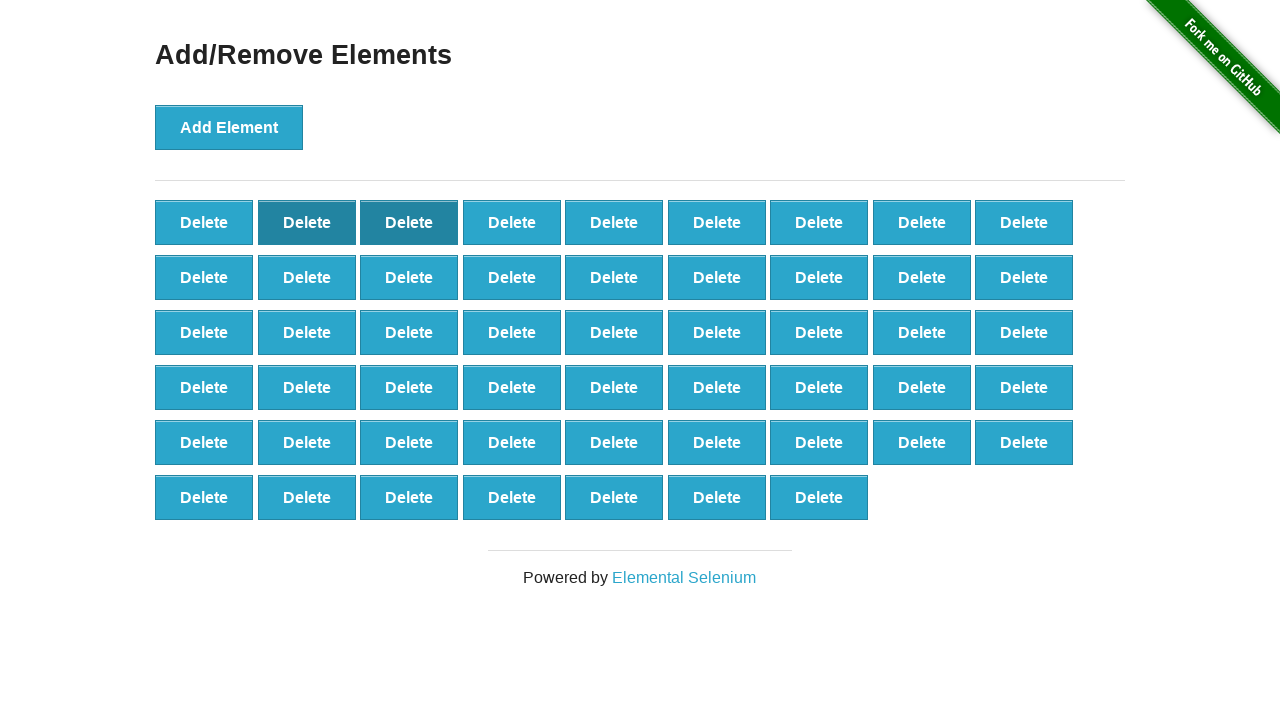

Clicked delete button #2 to remove element at (307, 222) on (//button[@class='added-manually'])[2]
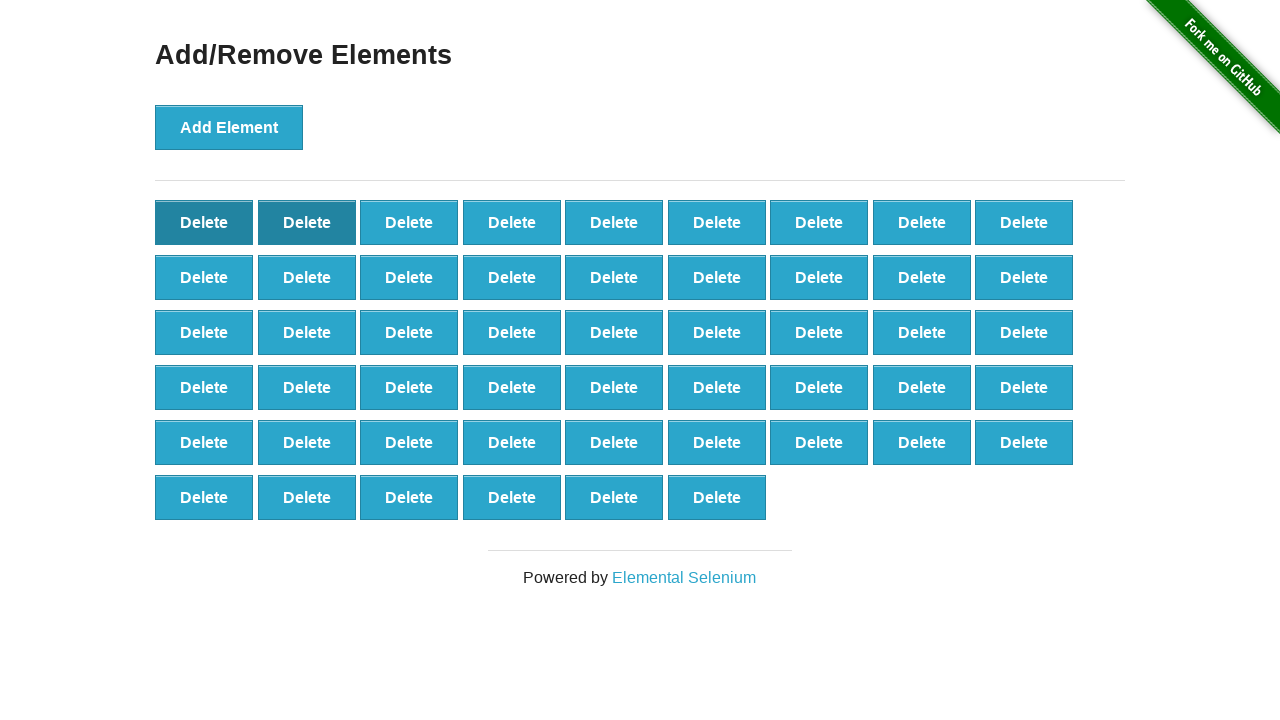

Clicked delete button #1 to remove element at (204, 222) on (//button[@class='added-manually'])[1]
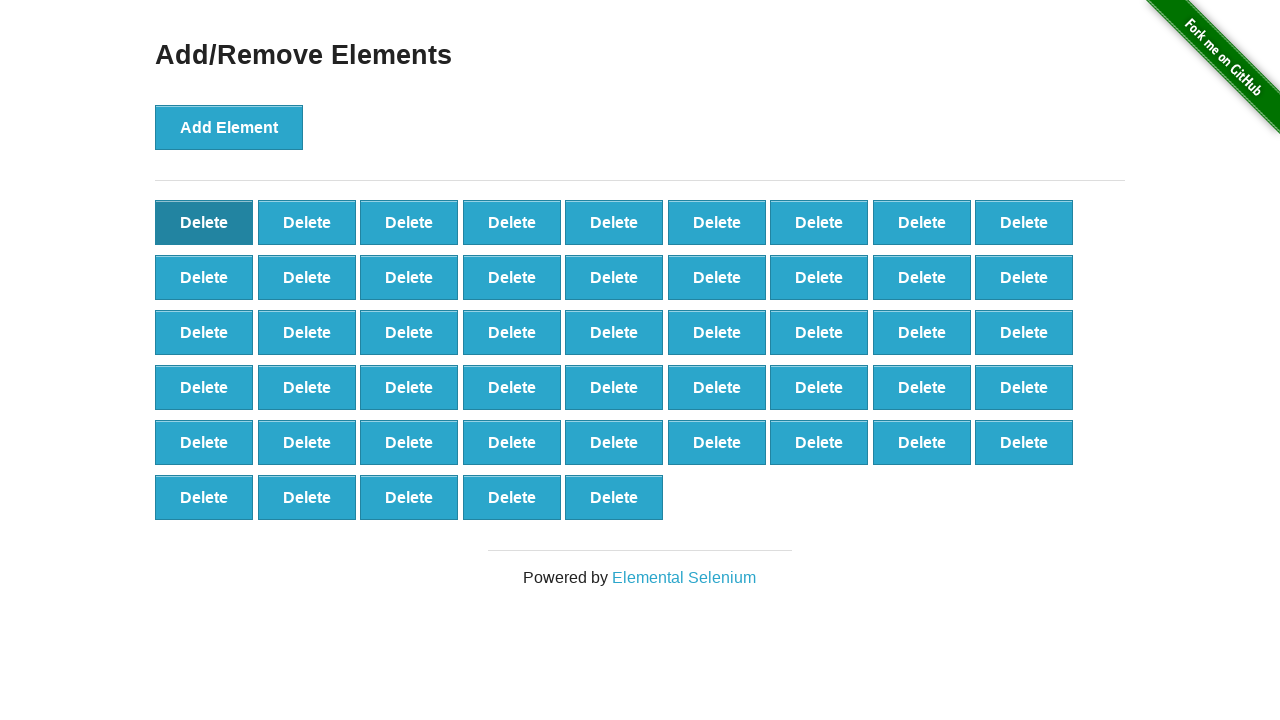

Verified that delete buttons still exist (50 remaining)
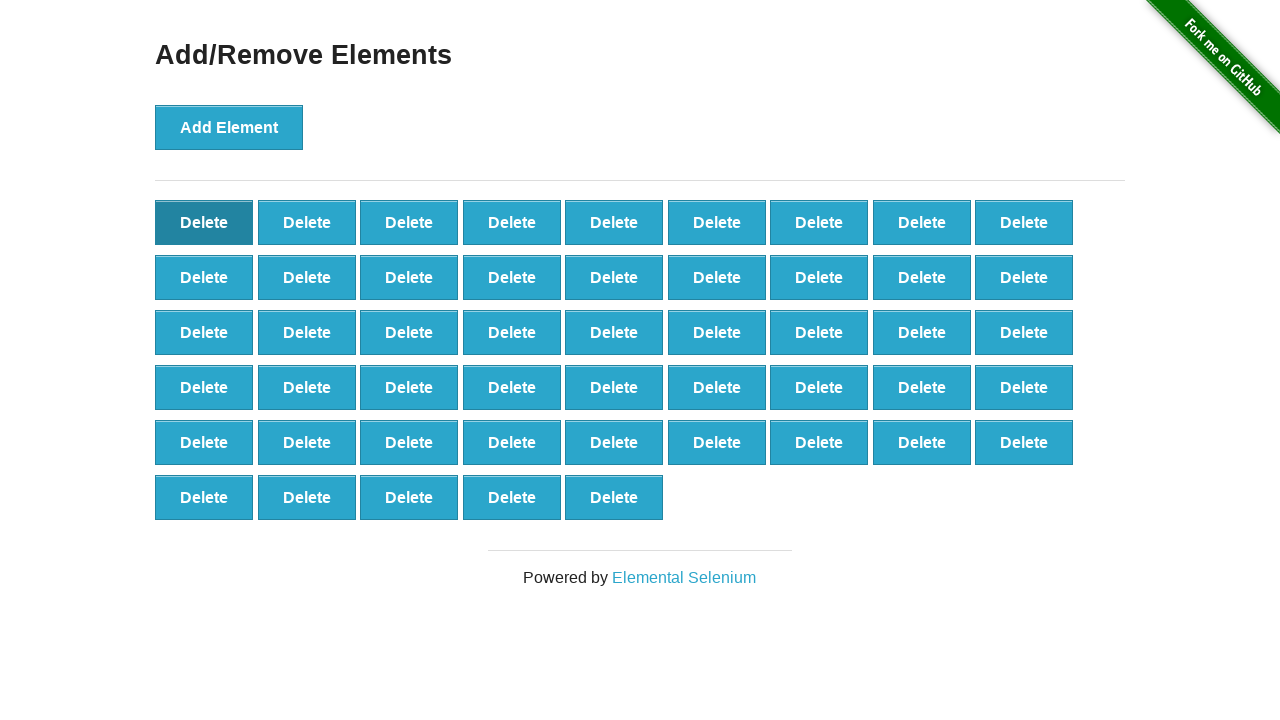

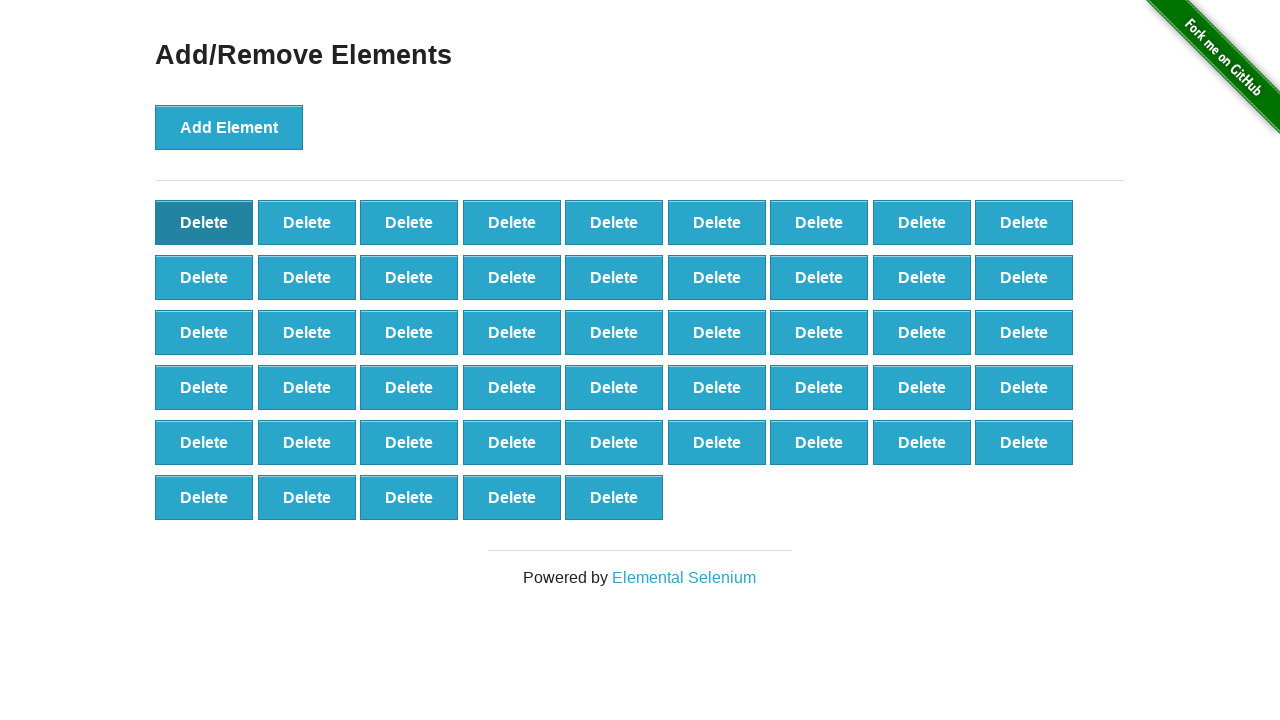